Tests the add/remove elements functionality by clicking the Add Element button 100 times, verifying 100 delete buttons appear, then clicking delete 90 times and verifying only 10 delete buttons remain.

Starting URL: https://the-internet.herokuapp.com/add_remove_elements/

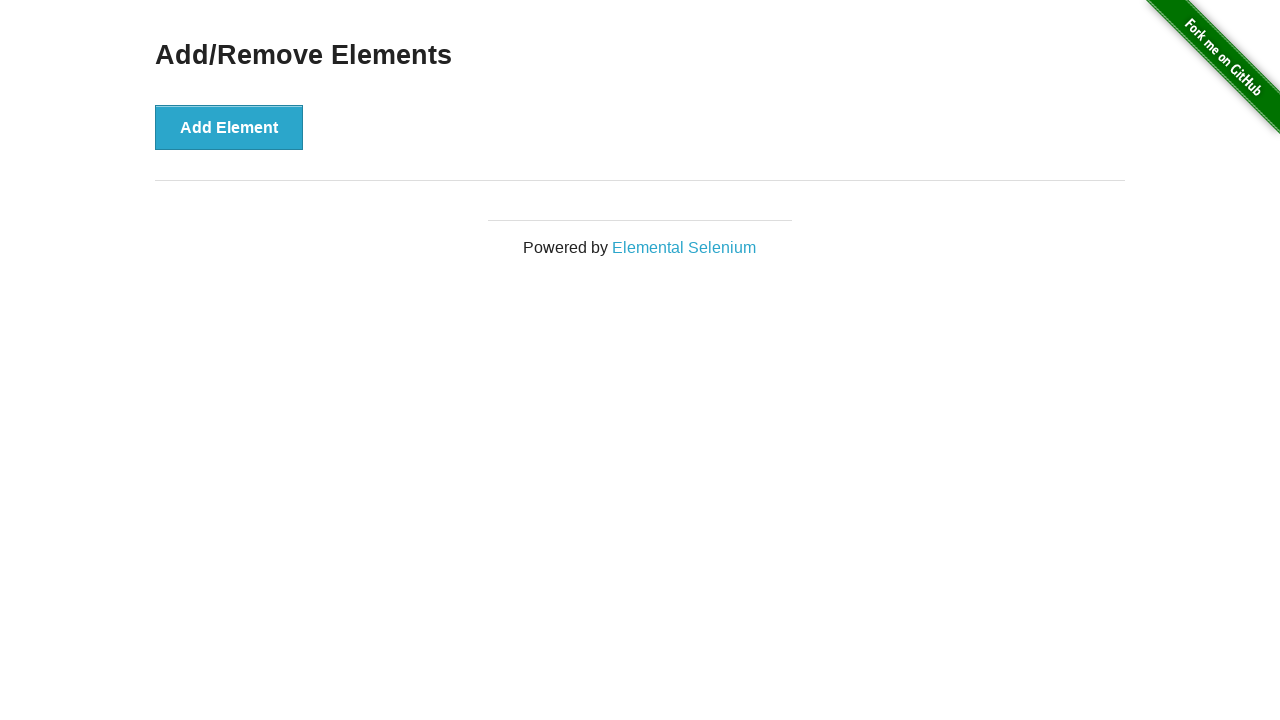

Clicked Add Element button (iteration 1/100) at (229, 127) on xpath=//*[@onclick='addElement()']
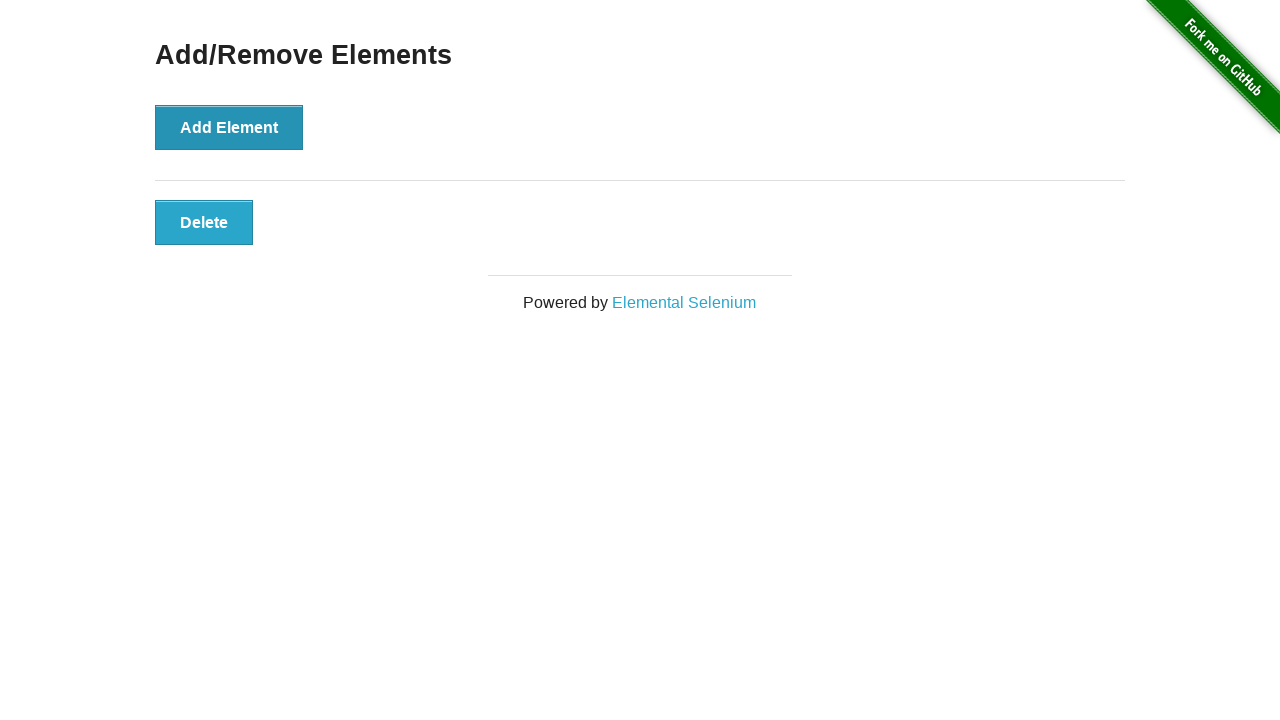

Clicked Add Element button (iteration 2/100) at (229, 127) on xpath=//*[@onclick='addElement()']
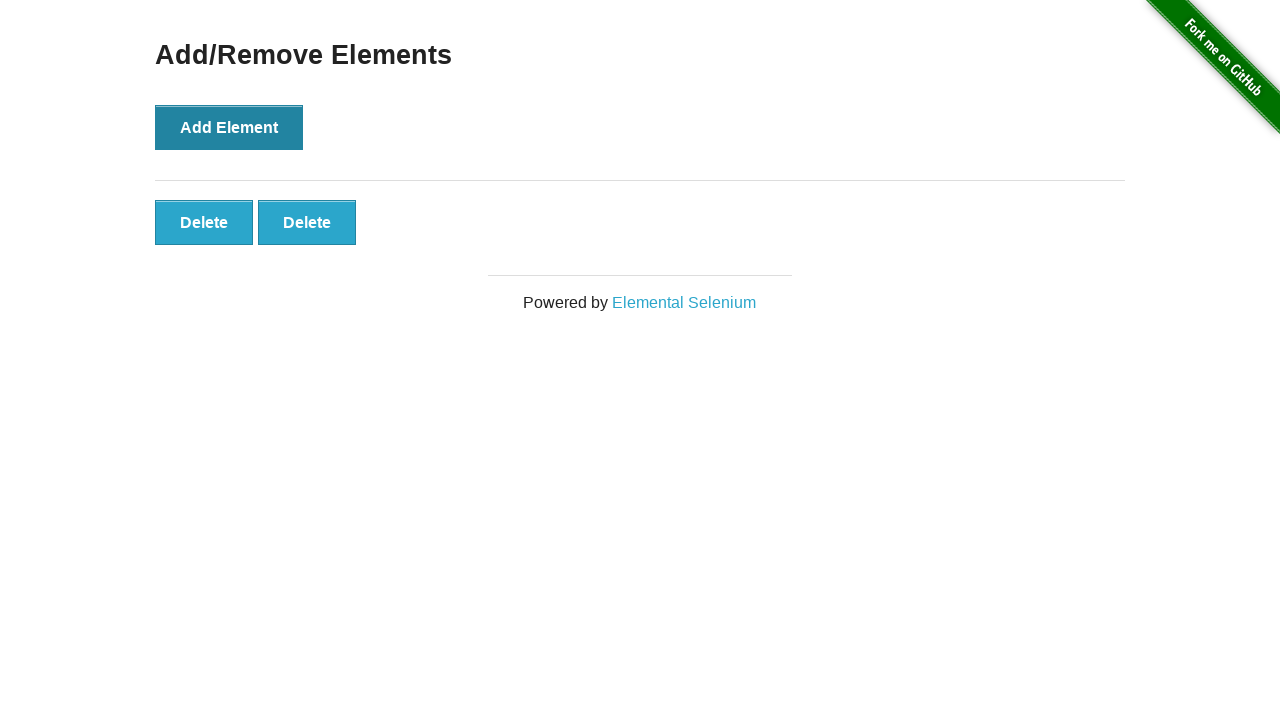

Clicked Add Element button (iteration 3/100) at (229, 127) on xpath=//*[@onclick='addElement()']
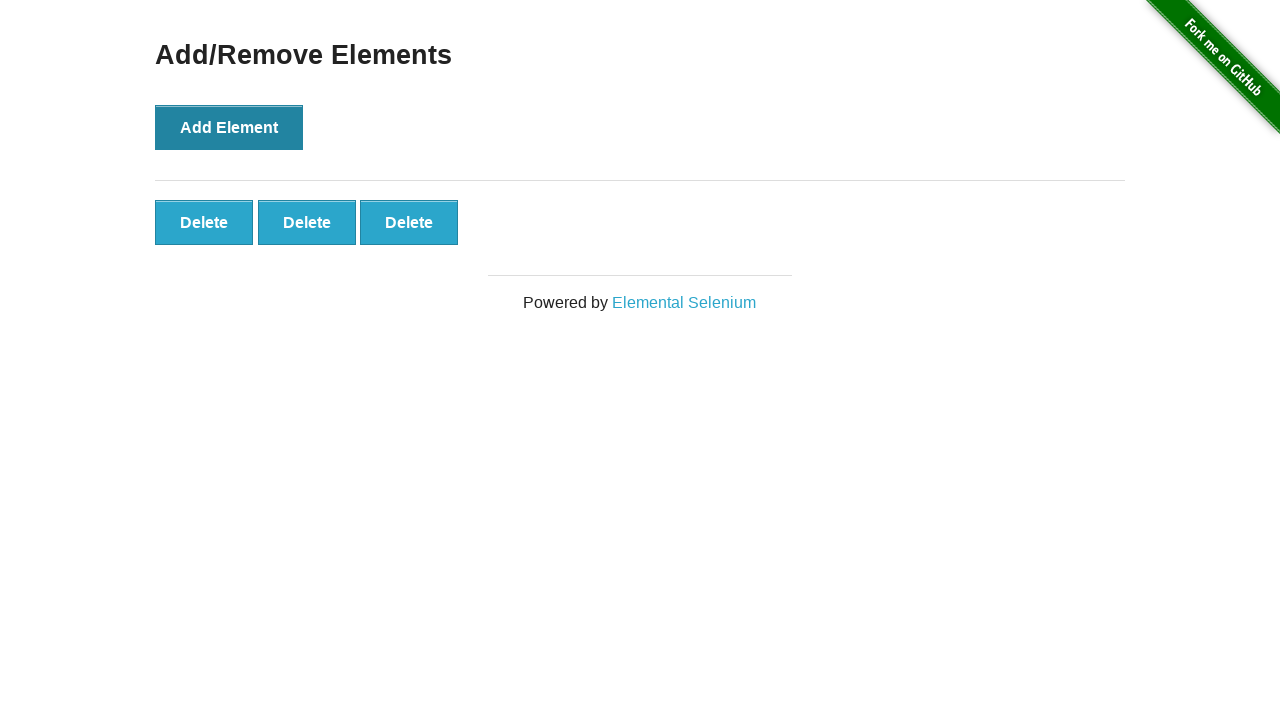

Clicked Add Element button (iteration 4/100) at (229, 127) on xpath=//*[@onclick='addElement()']
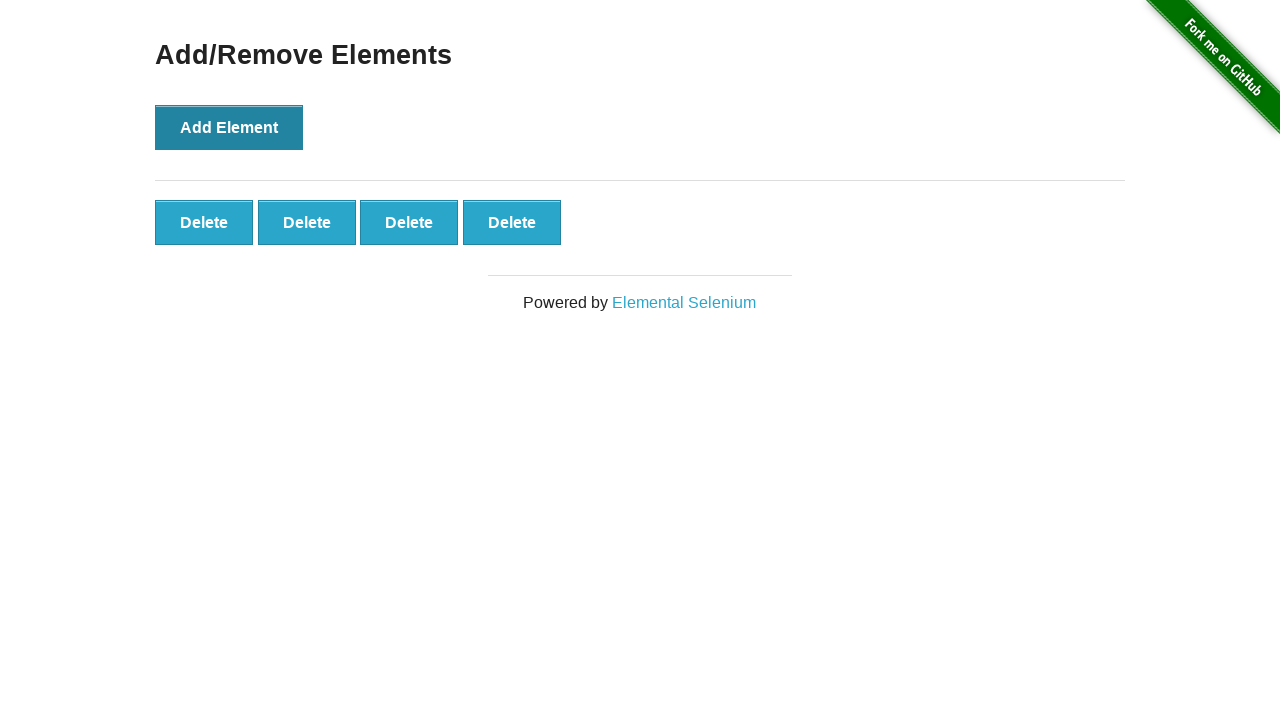

Clicked Add Element button (iteration 5/100) at (229, 127) on xpath=//*[@onclick='addElement()']
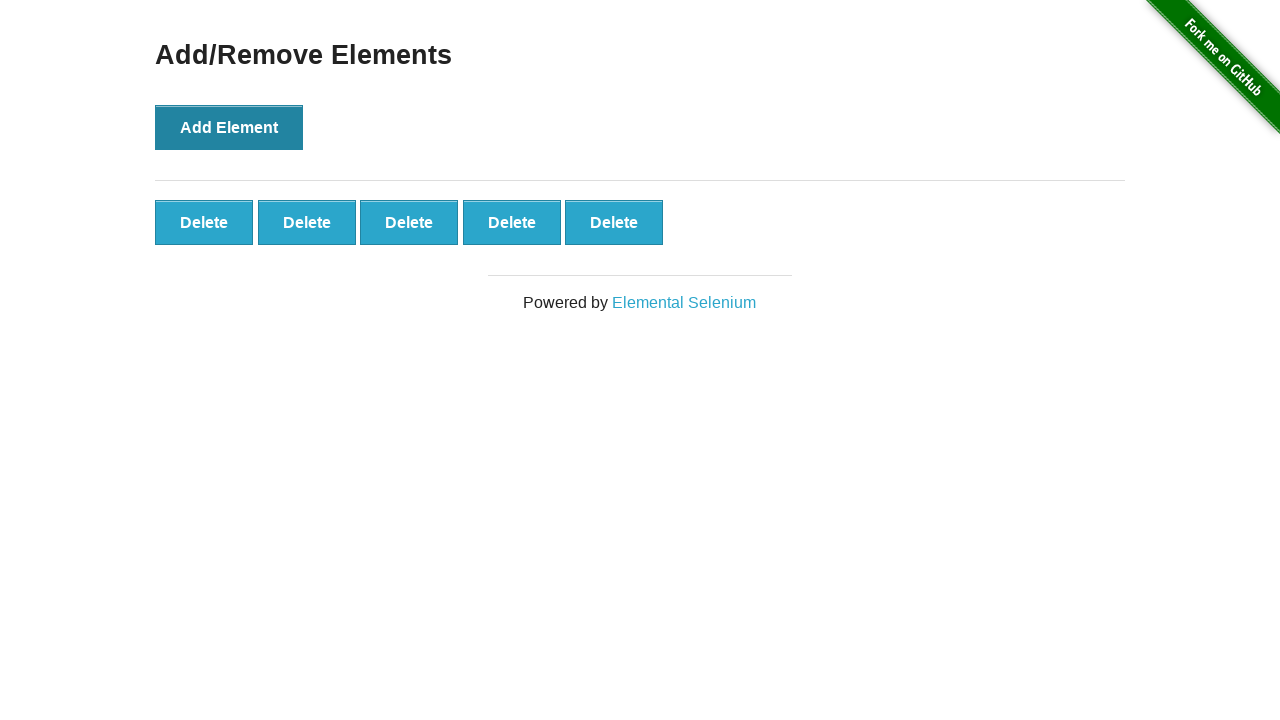

Clicked Add Element button (iteration 6/100) at (229, 127) on xpath=//*[@onclick='addElement()']
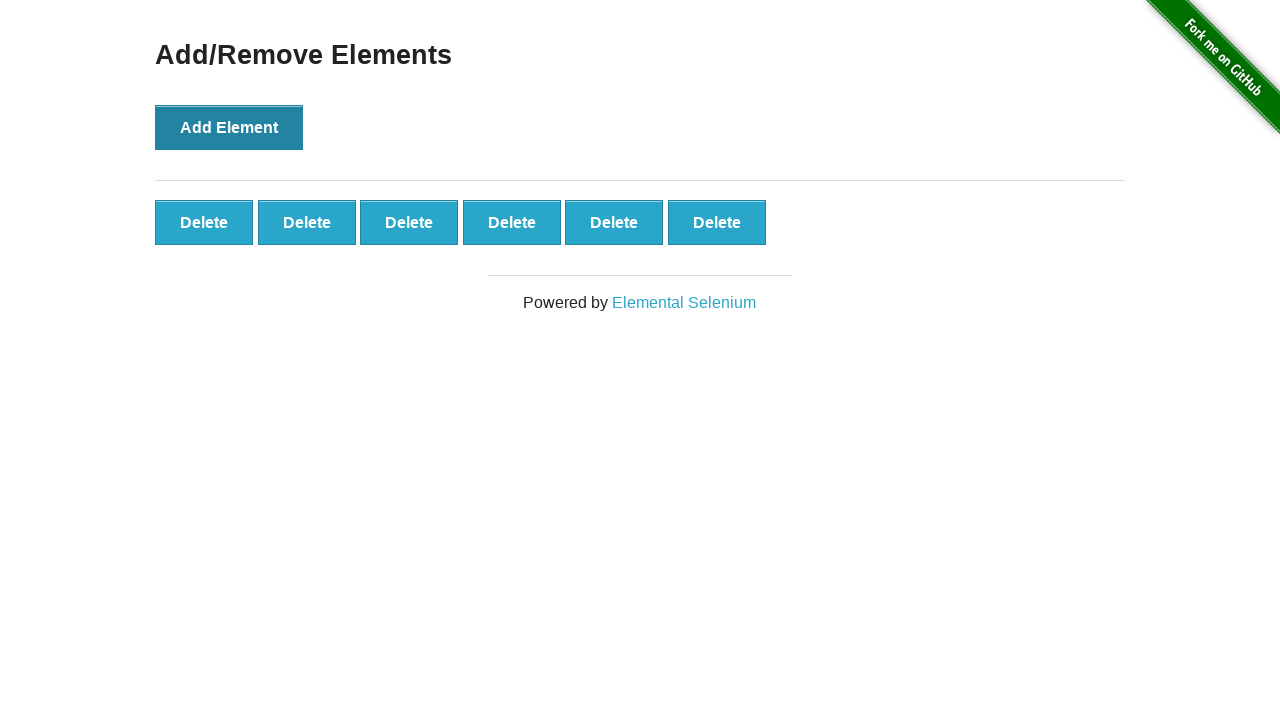

Clicked Add Element button (iteration 7/100) at (229, 127) on xpath=//*[@onclick='addElement()']
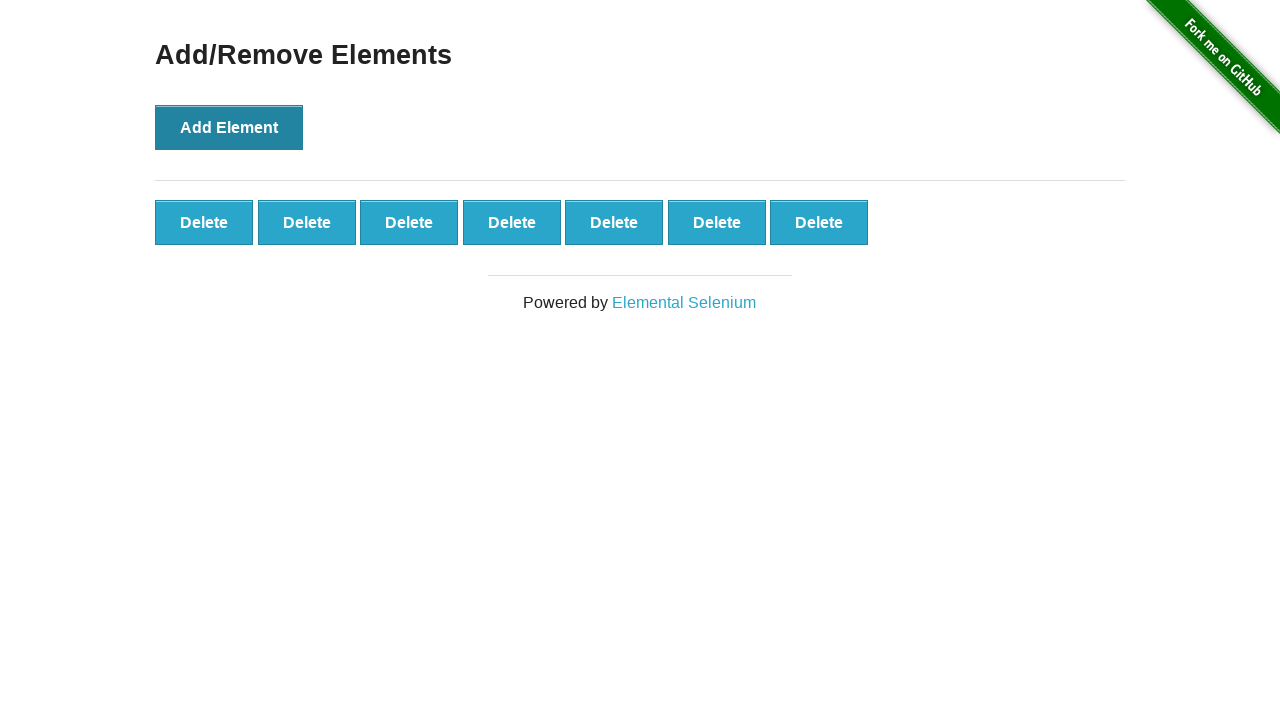

Clicked Add Element button (iteration 8/100) at (229, 127) on xpath=//*[@onclick='addElement()']
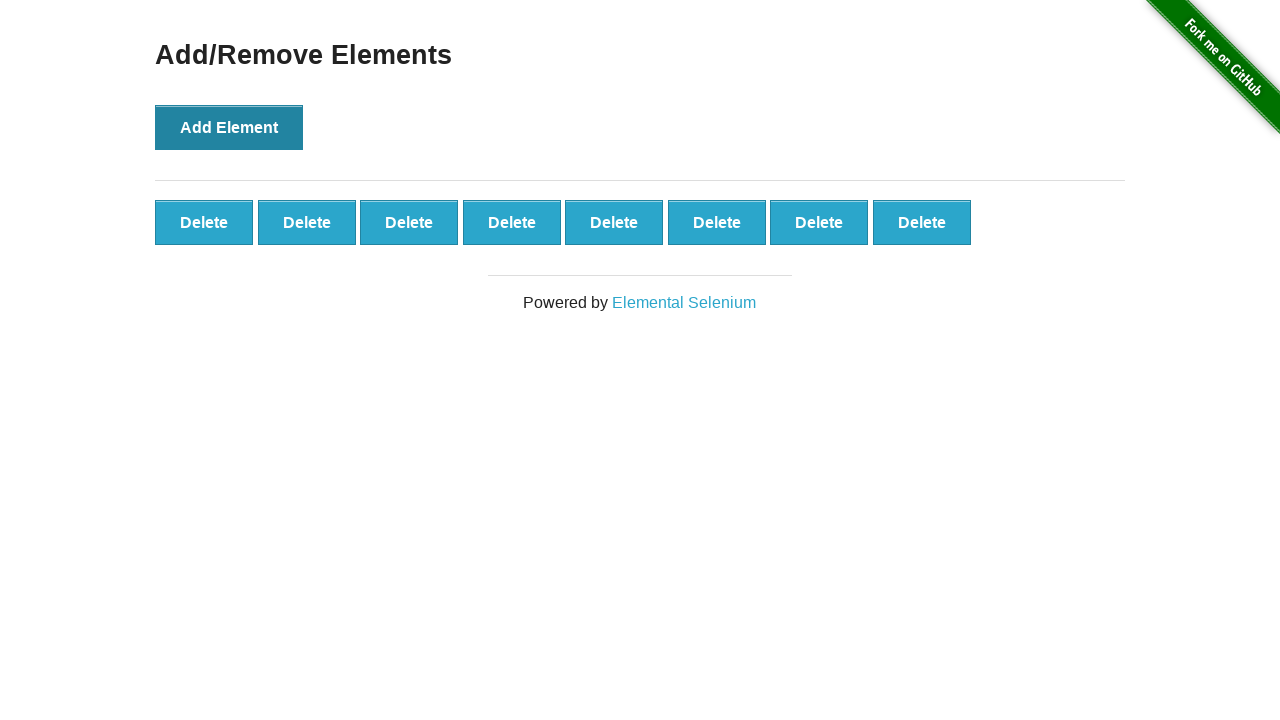

Clicked Add Element button (iteration 9/100) at (229, 127) on xpath=//*[@onclick='addElement()']
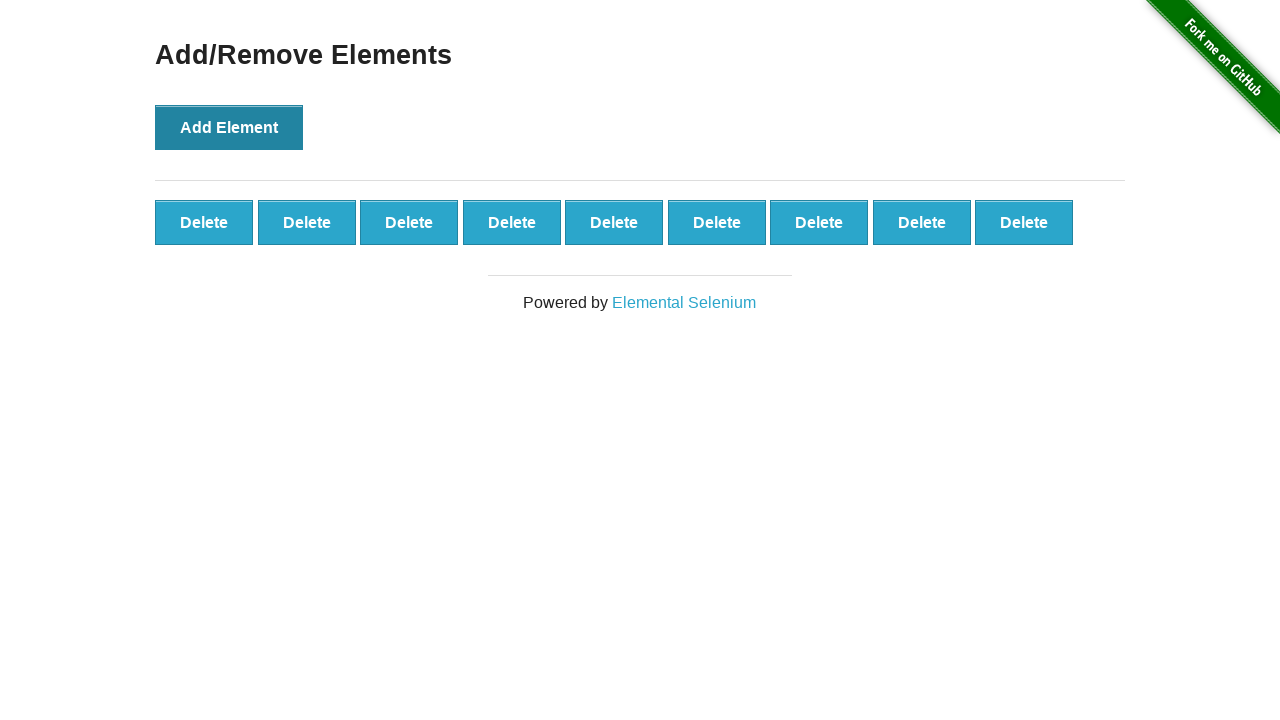

Clicked Add Element button (iteration 10/100) at (229, 127) on xpath=//*[@onclick='addElement()']
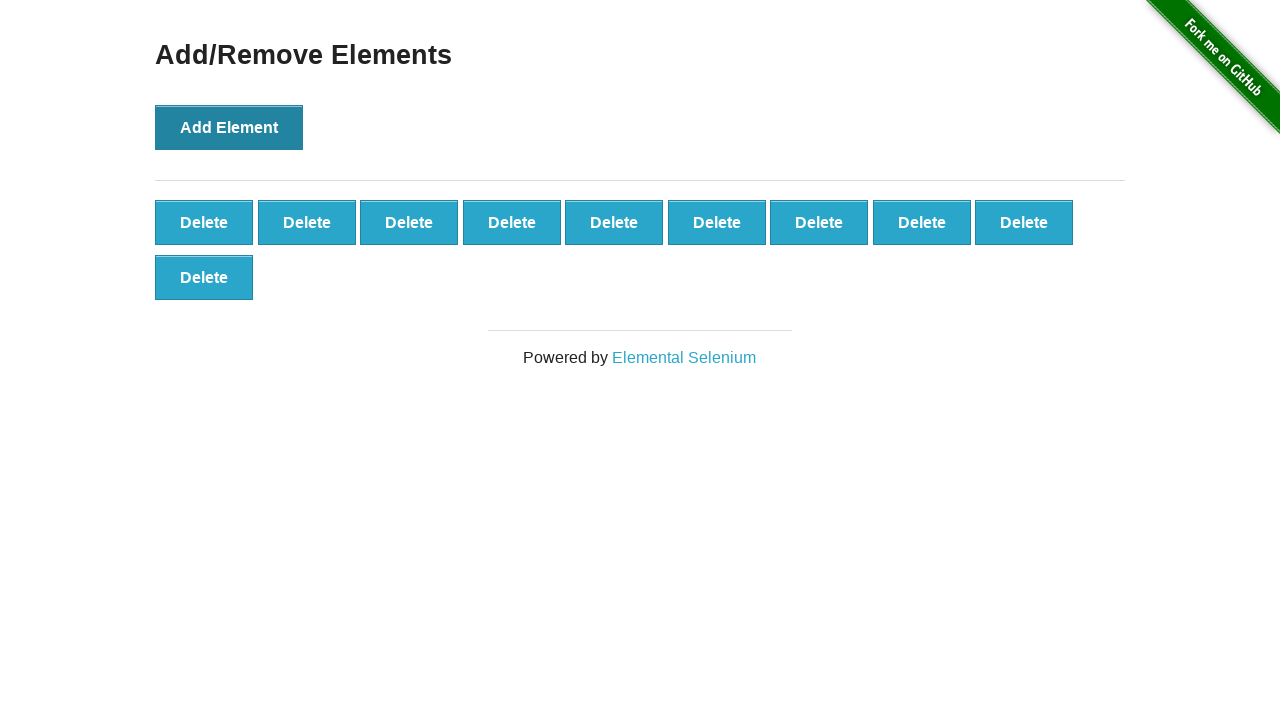

Clicked Add Element button (iteration 11/100) at (229, 127) on xpath=//*[@onclick='addElement()']
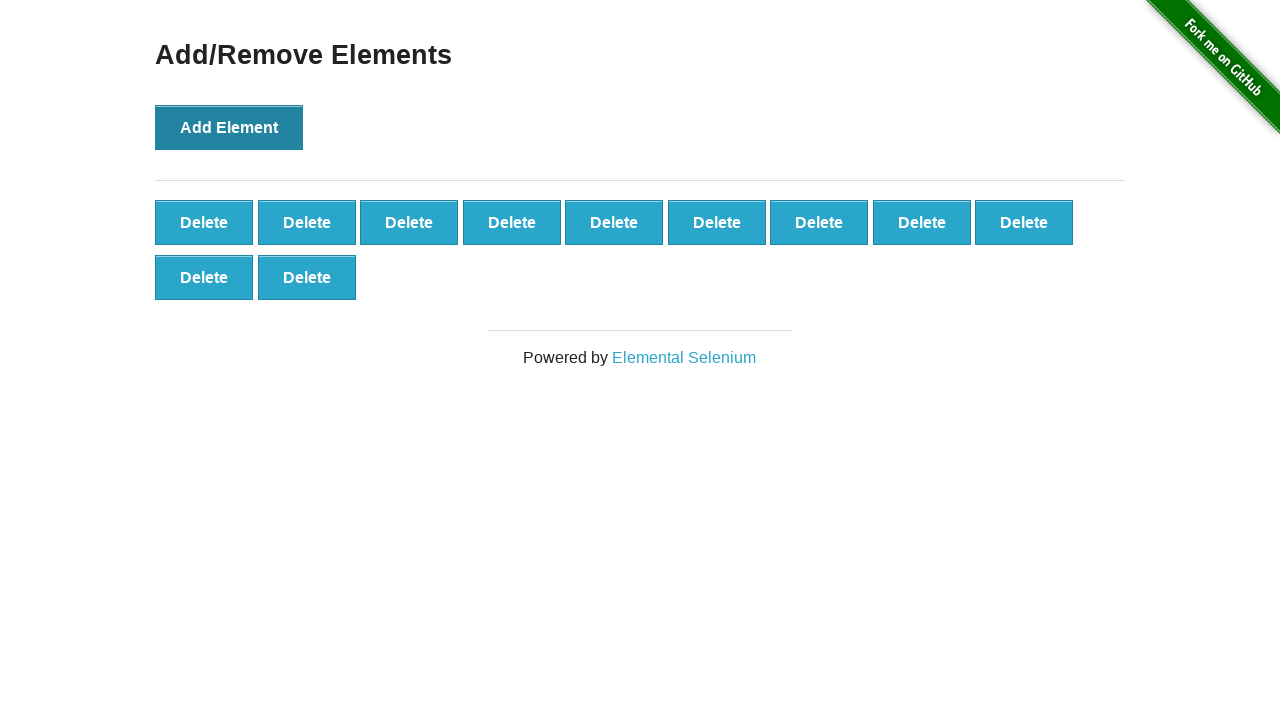

Clicked Add Element button (iteration 12/100) at (229, 127) on xpath=//*[@onclick='addElement()']
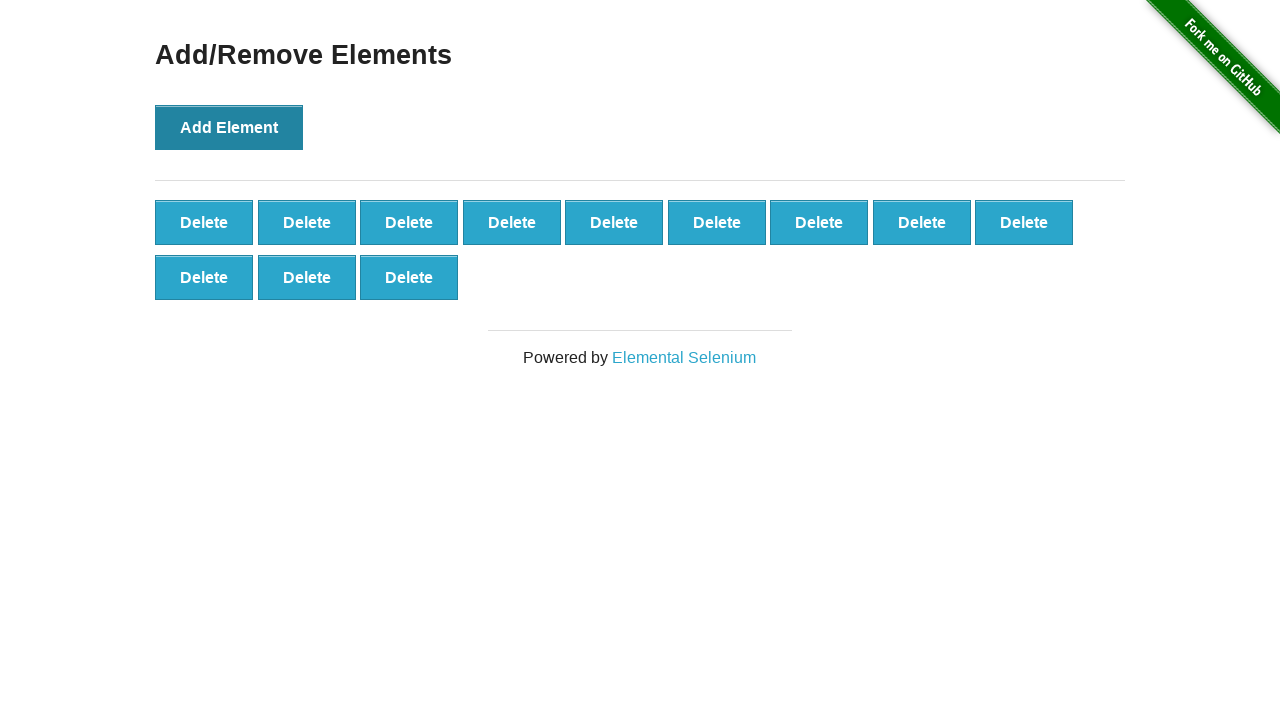

Clicked Add Element button (iteration 13/100) at (229, 127) on xpath=//*[@onclick='addElement()']
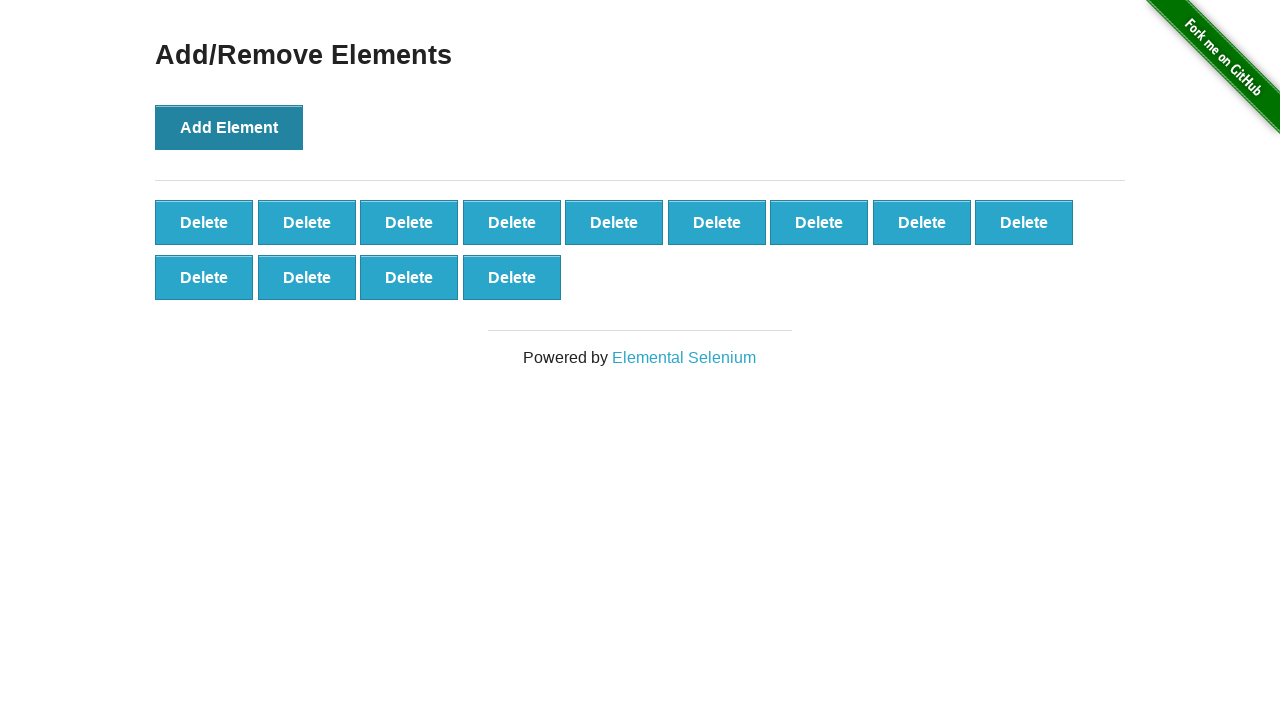

Clicked Add Element button (iteration 14/100) at (229, 127) on xpath=//*[@onclick='addElement()']
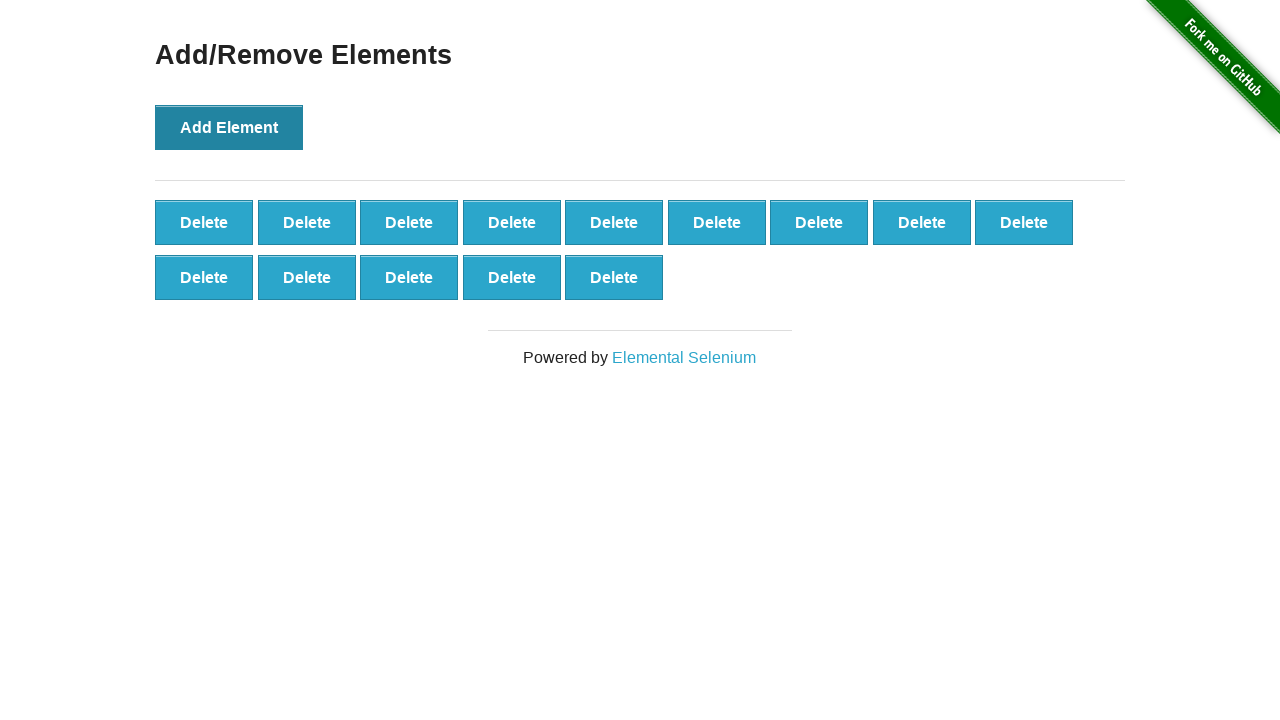

Clicked Add Element button (iteration 15/100) at (229, 127) on xpath=//*[@onclick='addElement()']
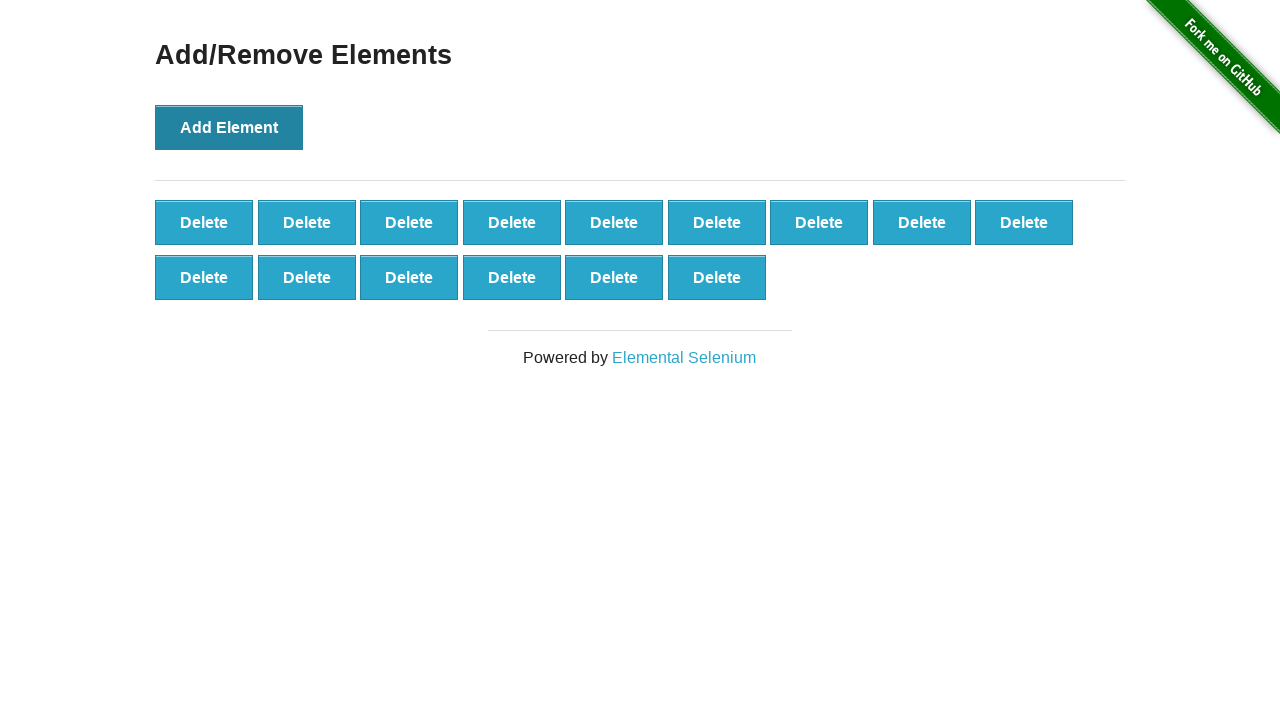

Clicked Add Element button (iteration 16/100) at (229, 127) on xpath=//*[@onclick='addElement()']
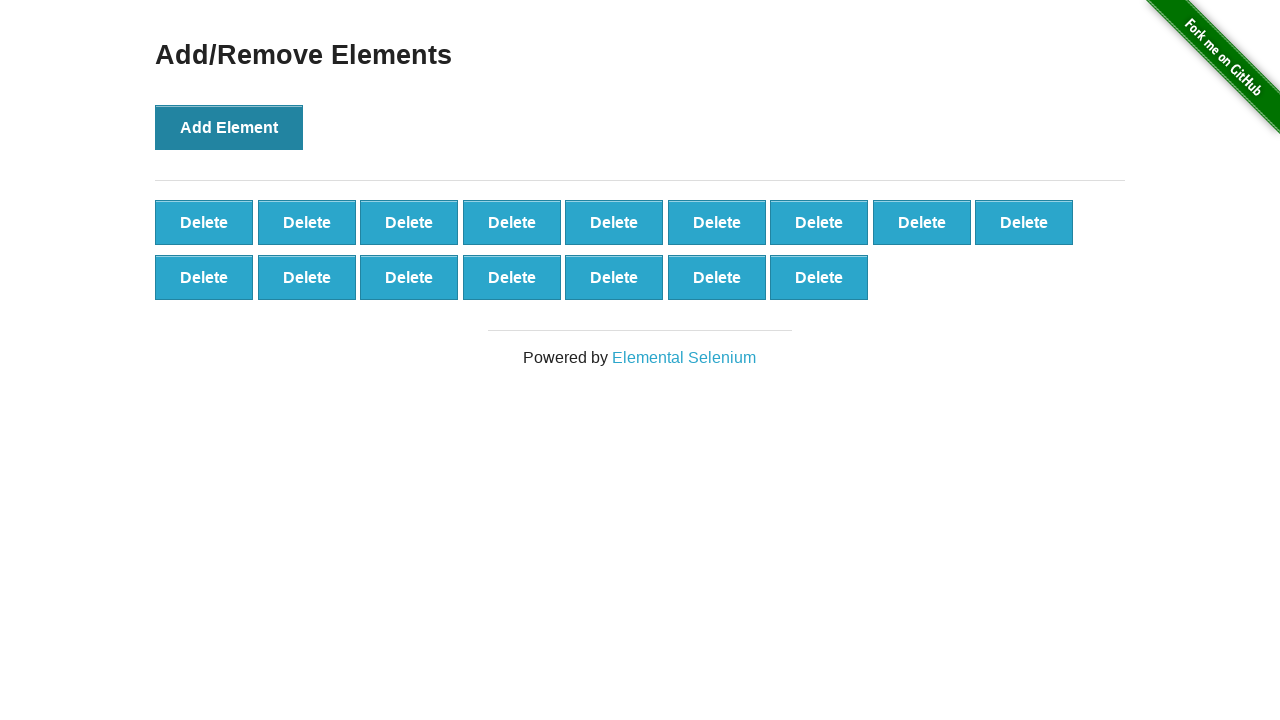

Clicked Add Element button (iteration 17/100) at (229, 127) on xpath=//*[@onclick='addElement()']
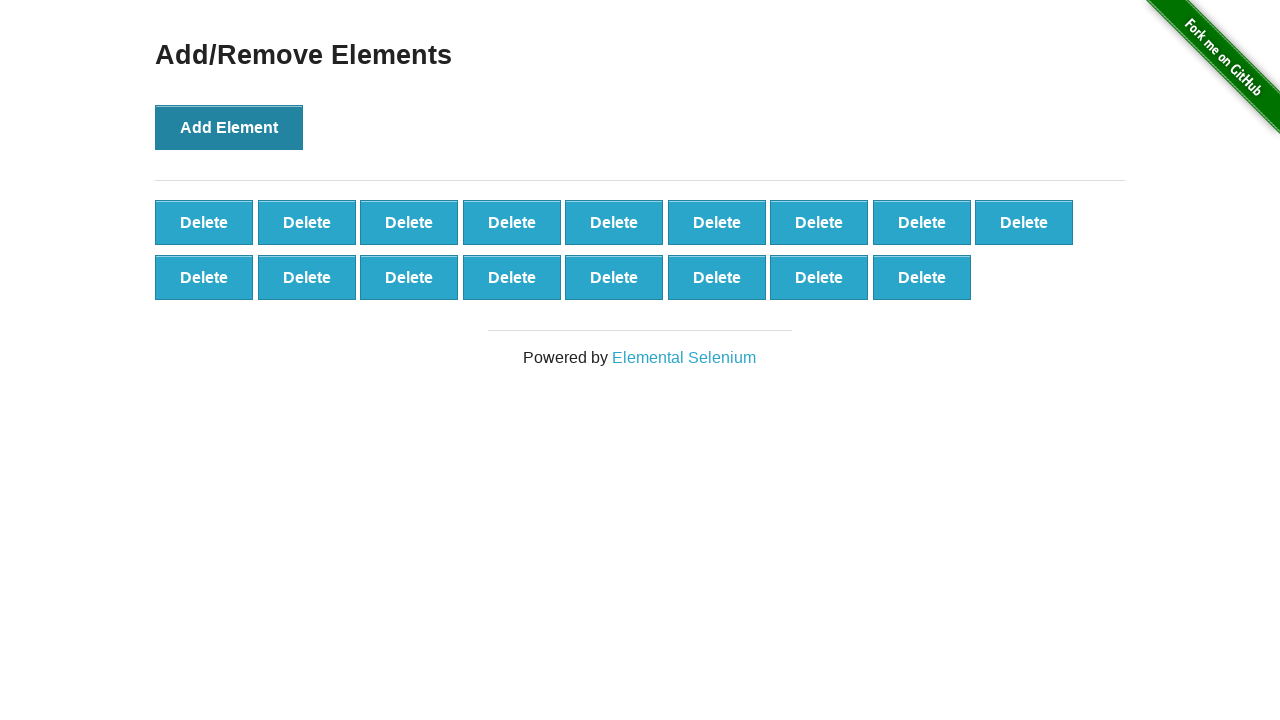

Clicked Add Element button (iteration 18/100) at (229, 127) on xpath=//*[@onclick='addElement()']
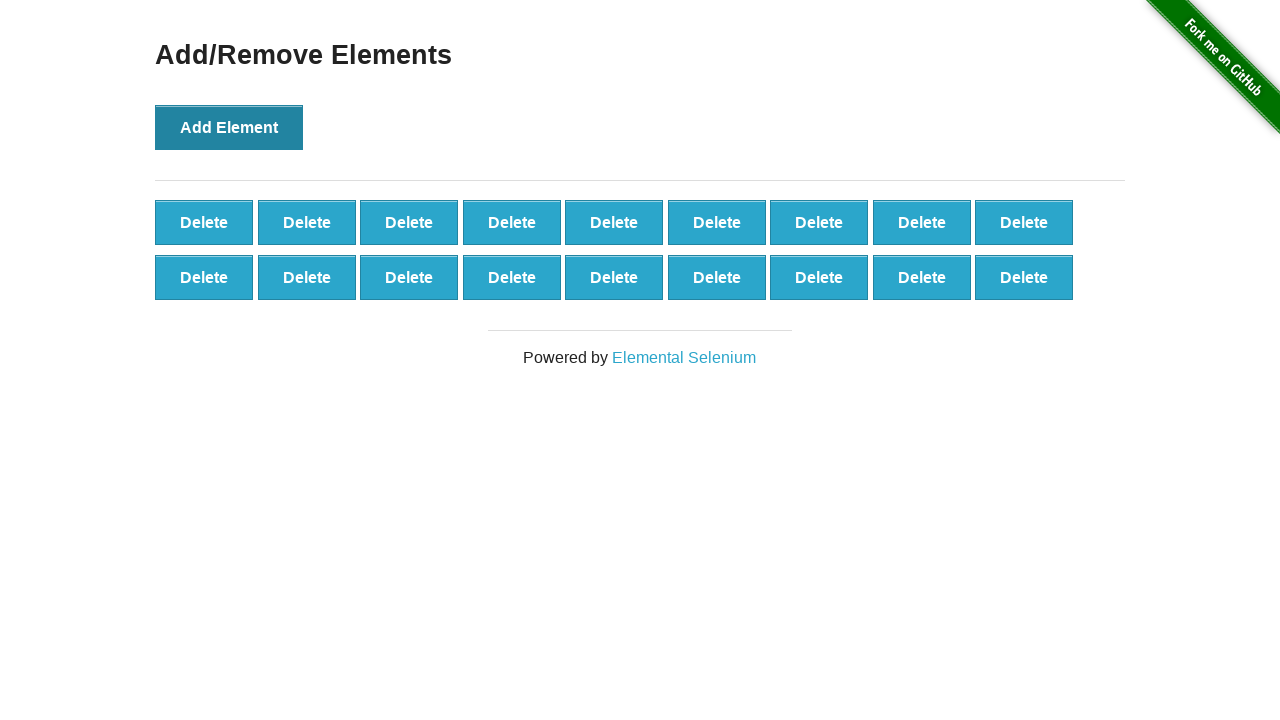

Clicked Add Element button (iteration 19/100) at (229, 127) on xpath=//*[@onclick='addElement()']
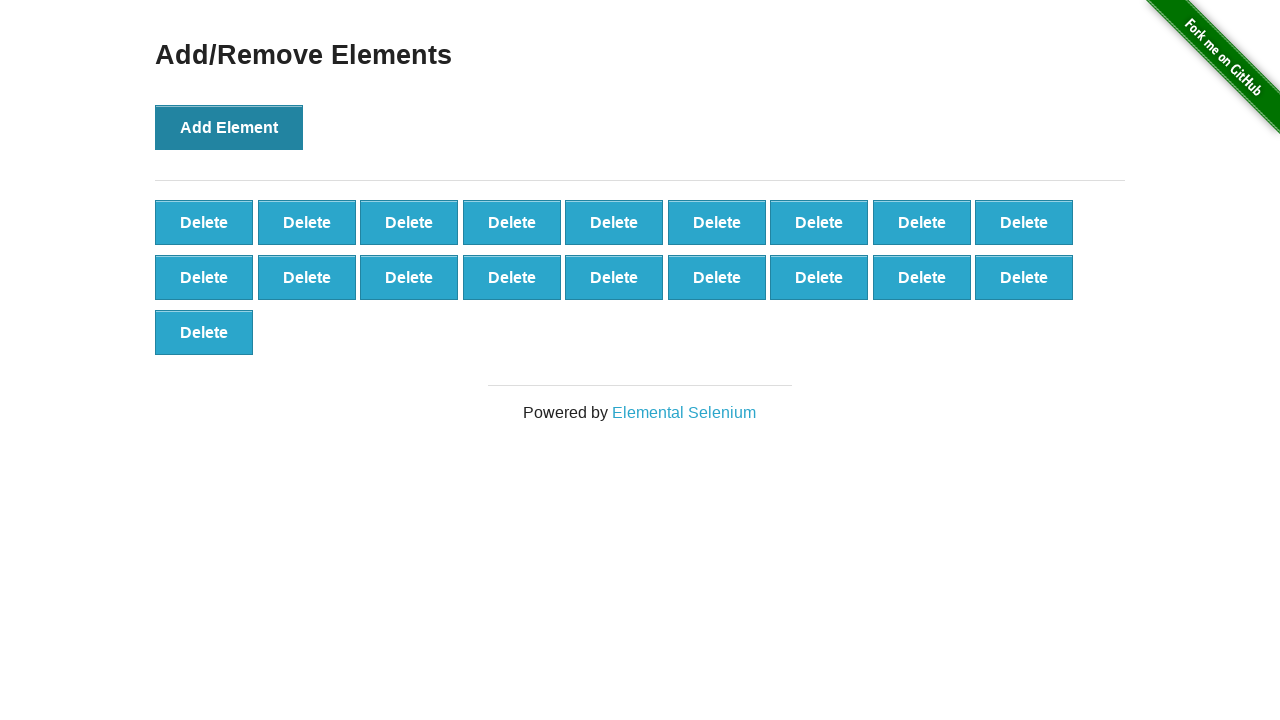

Clicked Add Element button (iteration 20/100) at (229, 127) on xpath=//*[@onclick='addElement()']
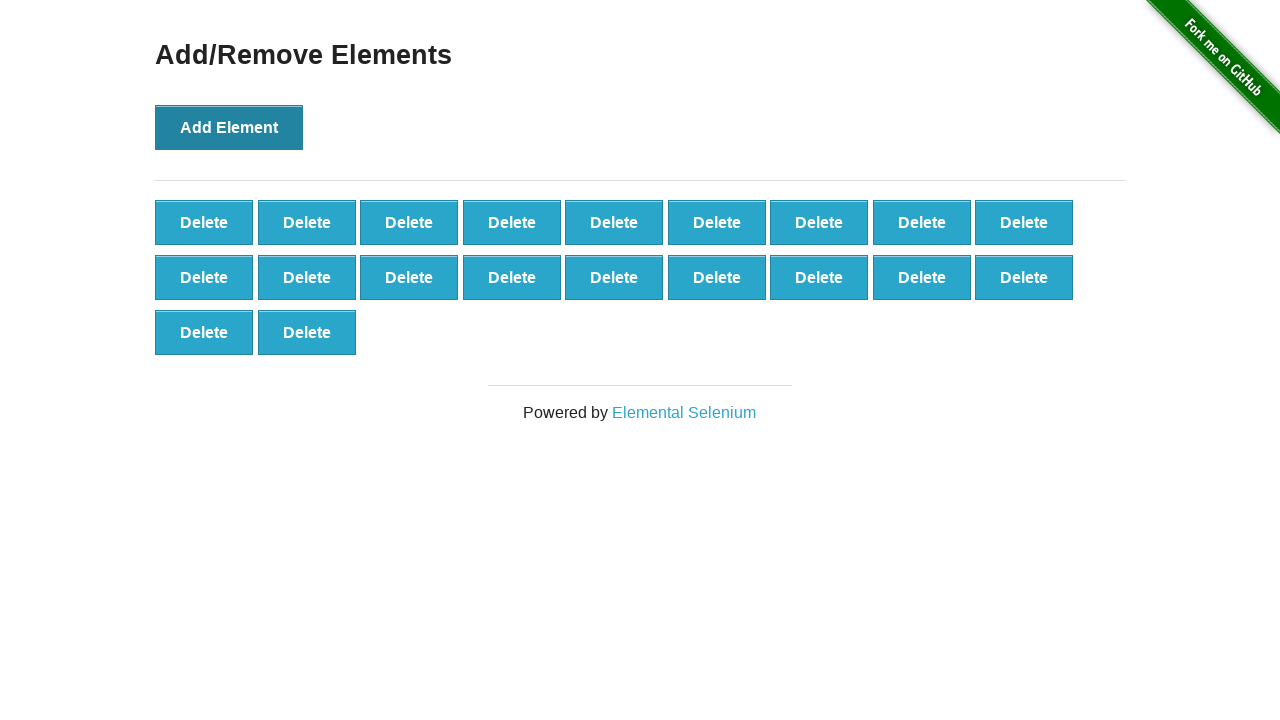

Clicked Add Element button (iteration 21/100) at (229, 127) on xpath=//*[@onclick='addElement()']
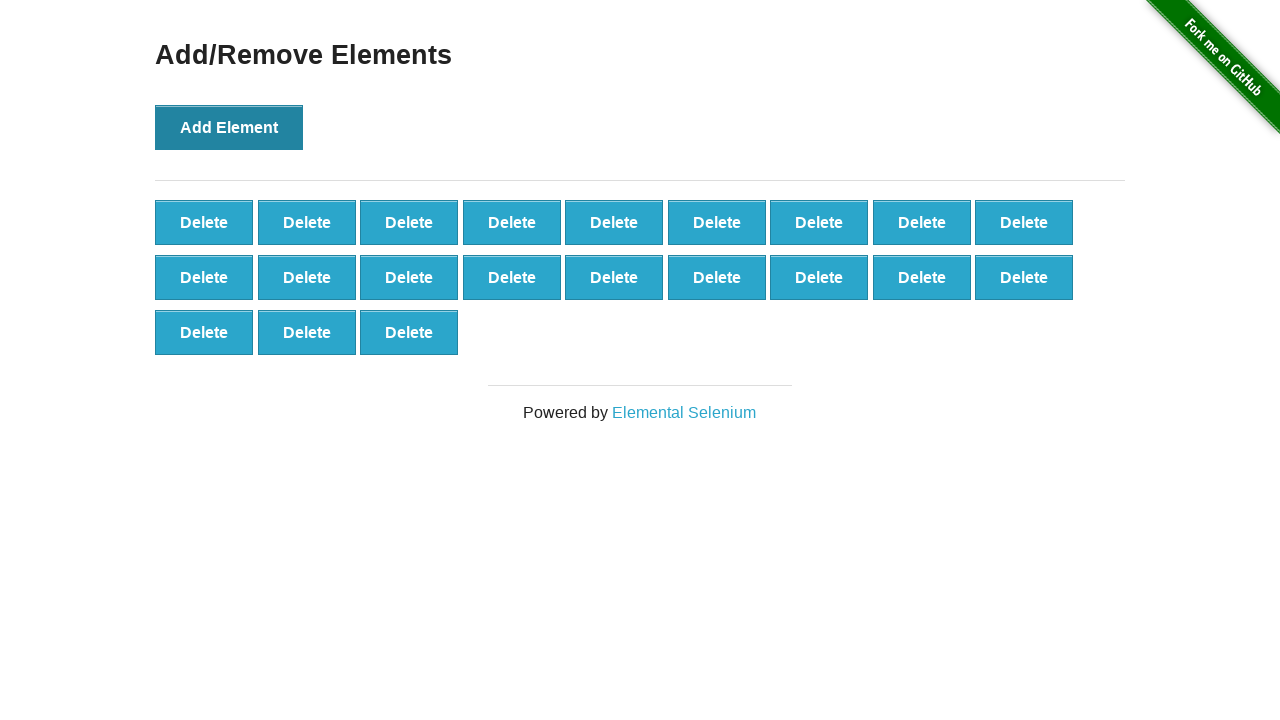

Clicked Add Element button (iteration 22/100) at (229, 127) on xpath=//*[@onclick='addElement()']
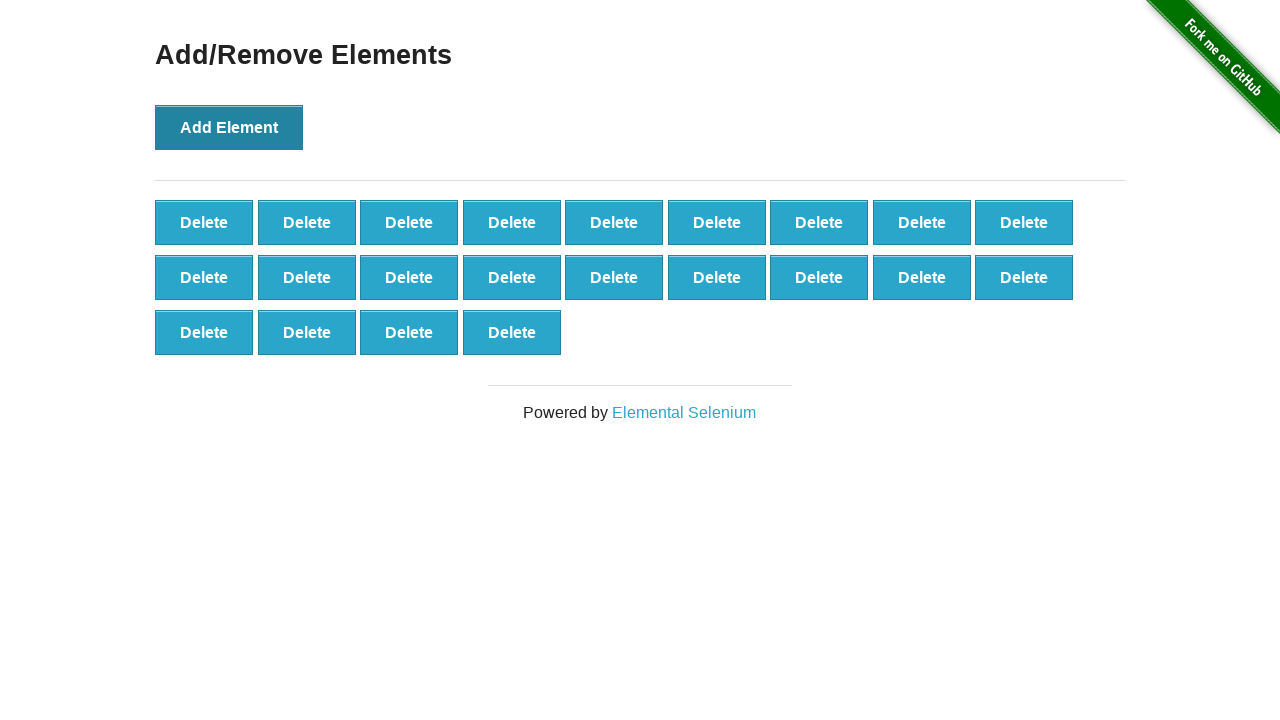

Clicked Add Element button (iteration 23/100) at (229, 127) on xpath=//*[@onclick='addElement()']
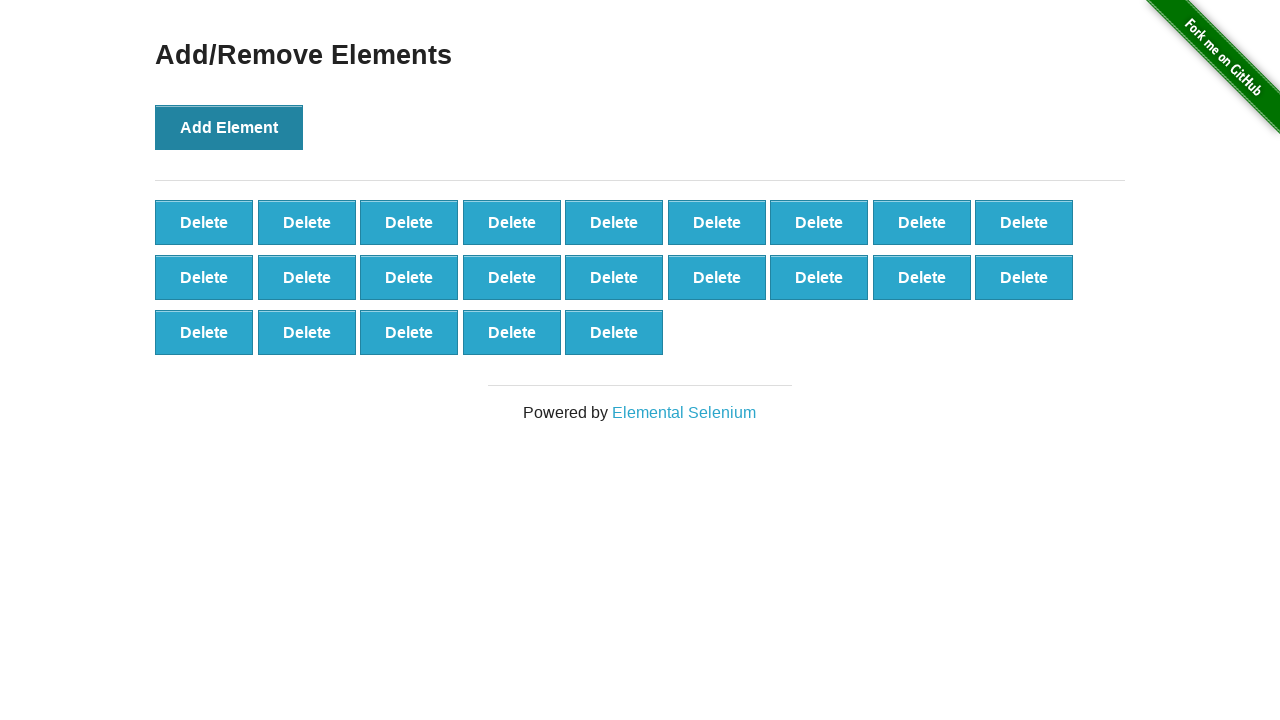

Clicked Add Element button (iteration 24/100) at (229, 127) on xpath=//*[@onclick='addElement()']
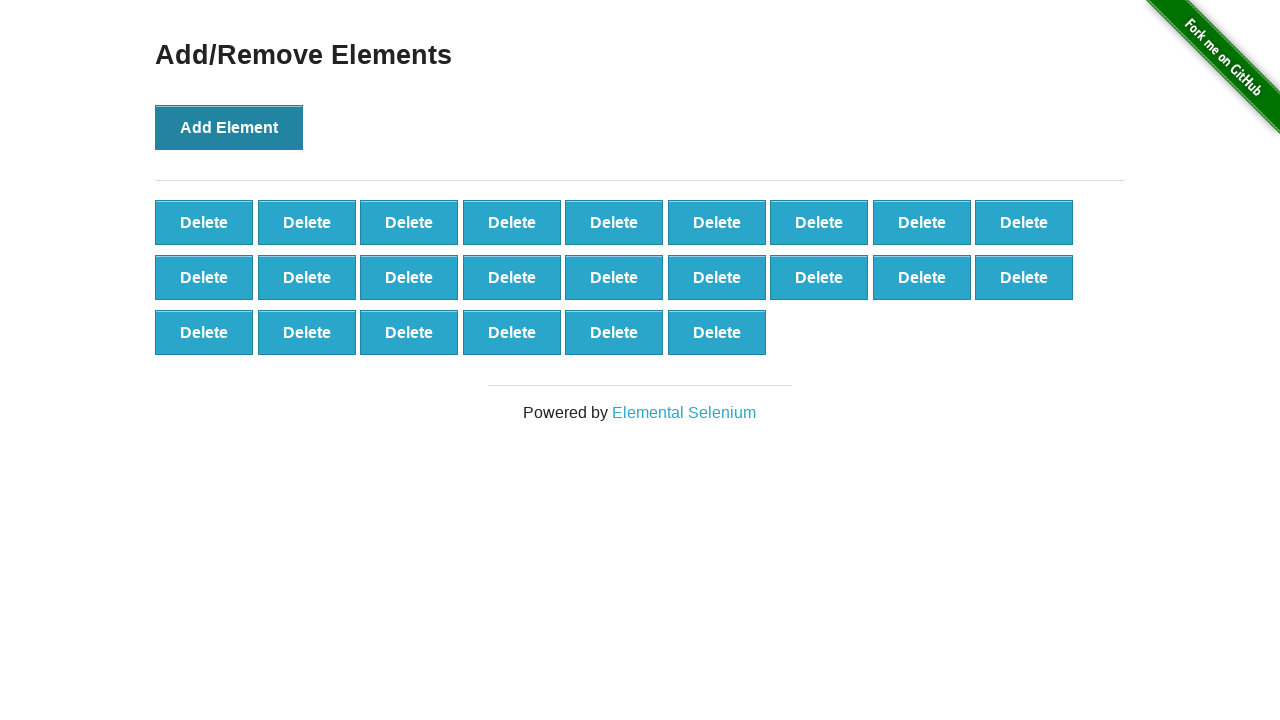

Clicked Add Element button (iteration 25/100) at (229, 127) on xpath=//*[@onclick='addElement()']
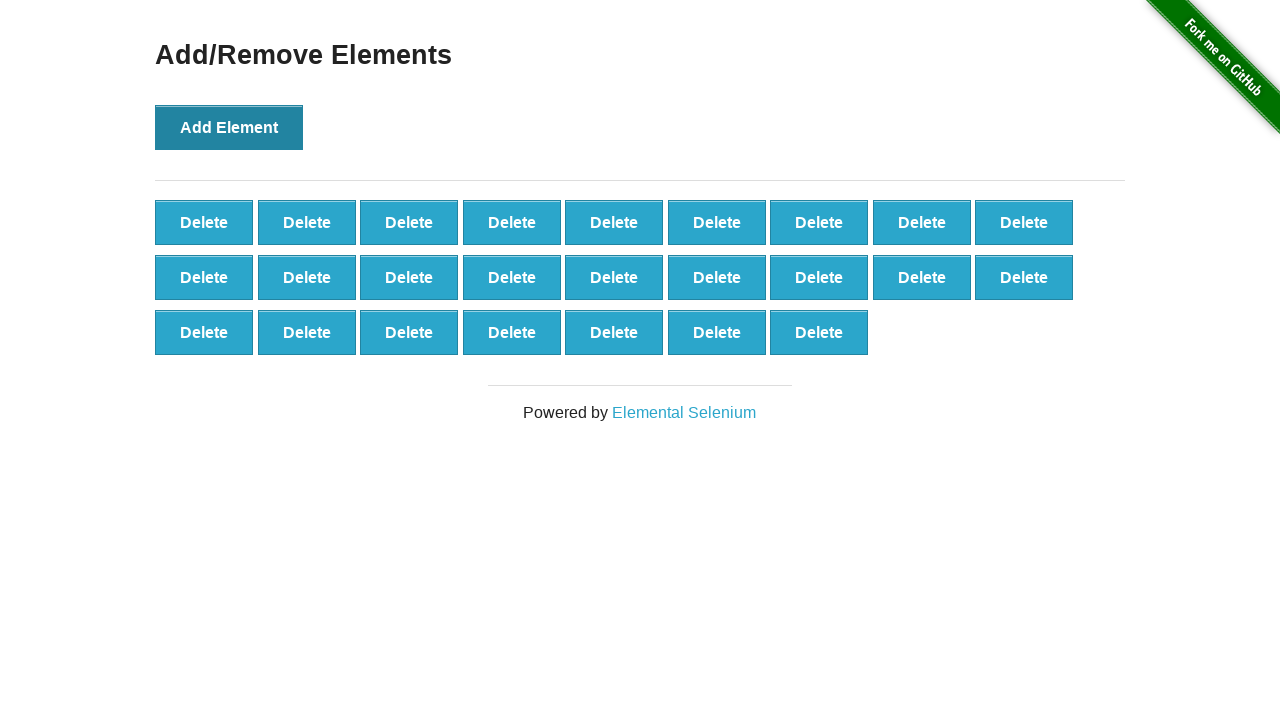

Clicked Add Element button (iteration 26/100) at (229, 127) on xpath=//*[@onclick='addElement()']
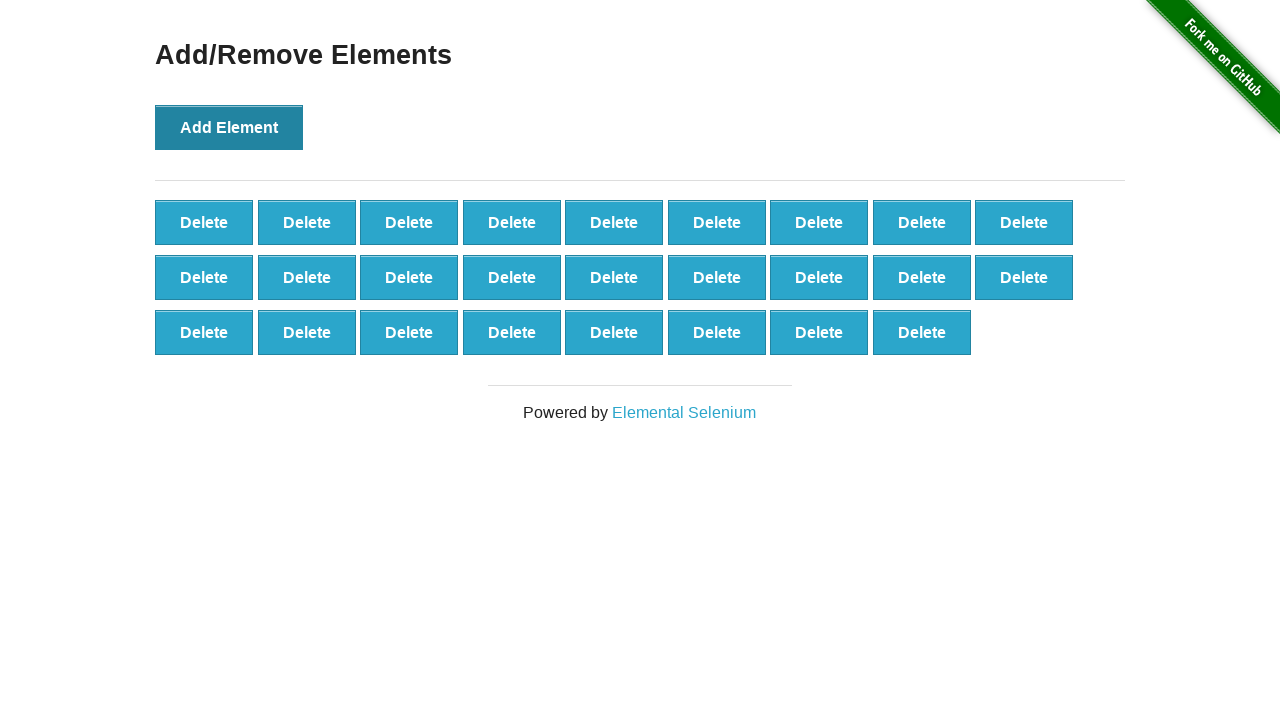

Clicked Add Element button (iteration 27/100) at (229, 127) on xpath=//*[@onclick='addElement()']
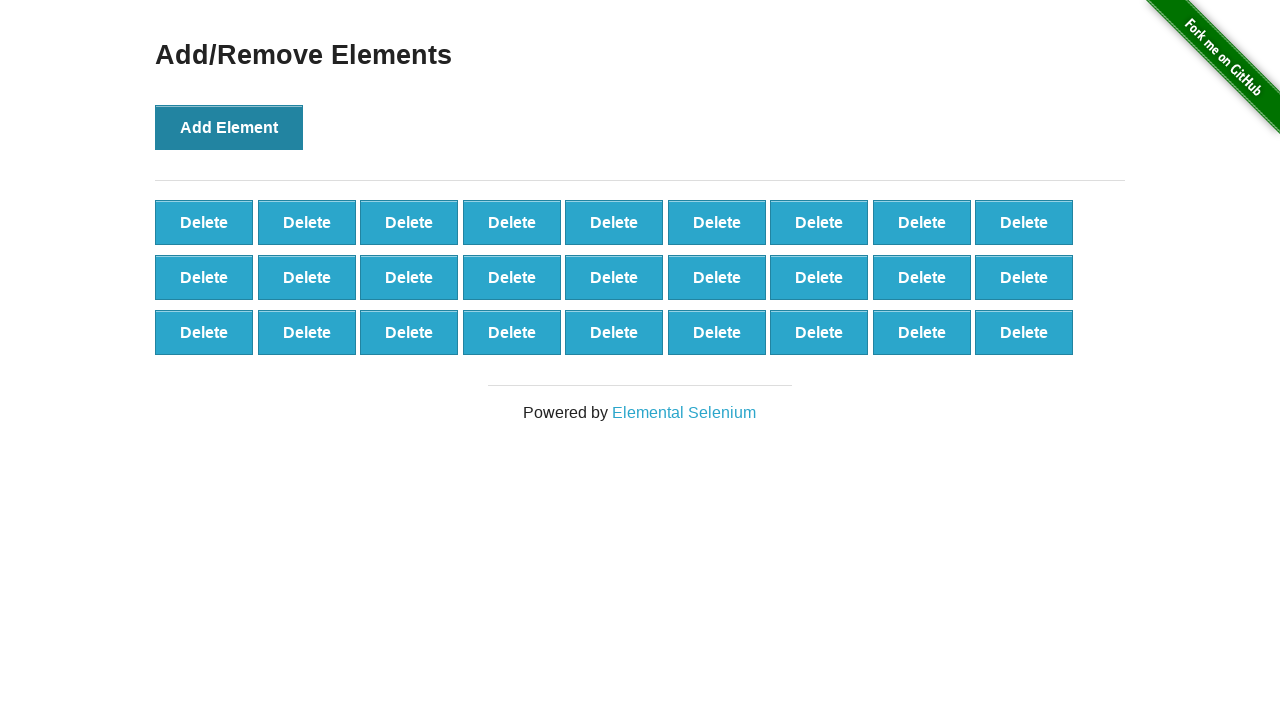

Clicked Add Element button (iteration 28/100) at (229, 127) on xpath=//*[@onclick='addElement()']
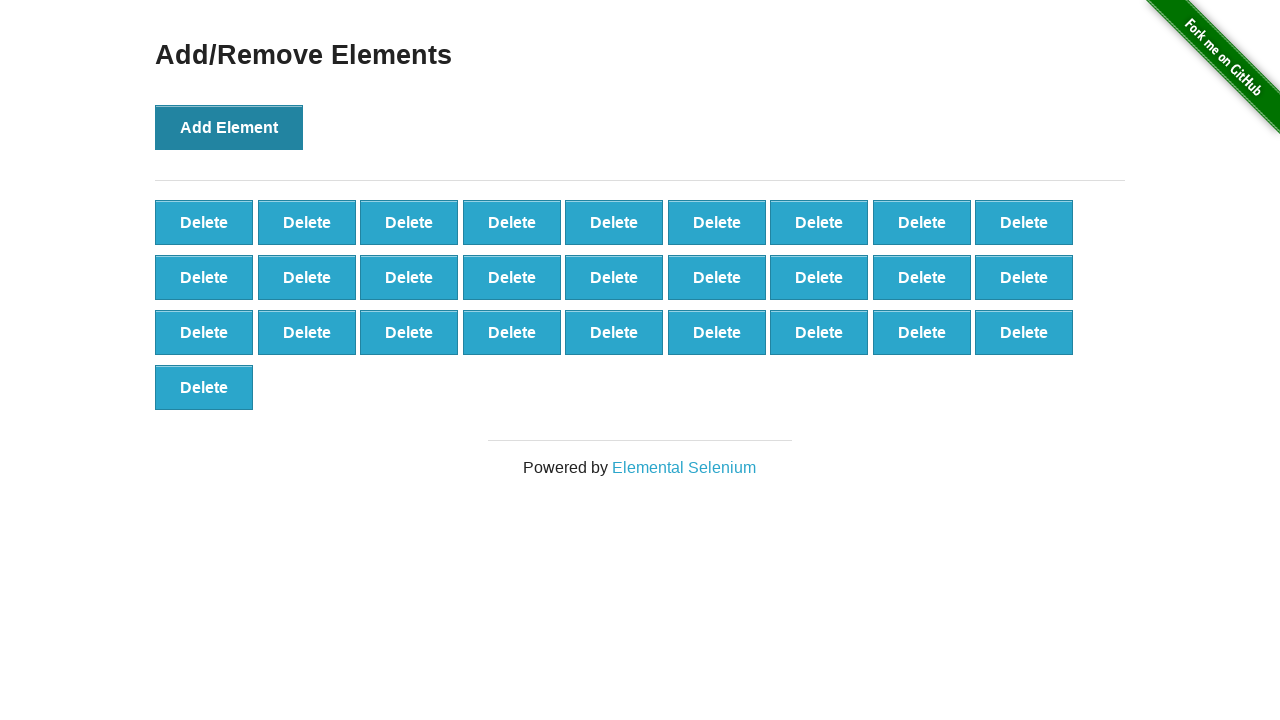

Clicked Add Element button (iteration 29/100) at (229, 127) on xpath=//*[@onclick='addElement()']
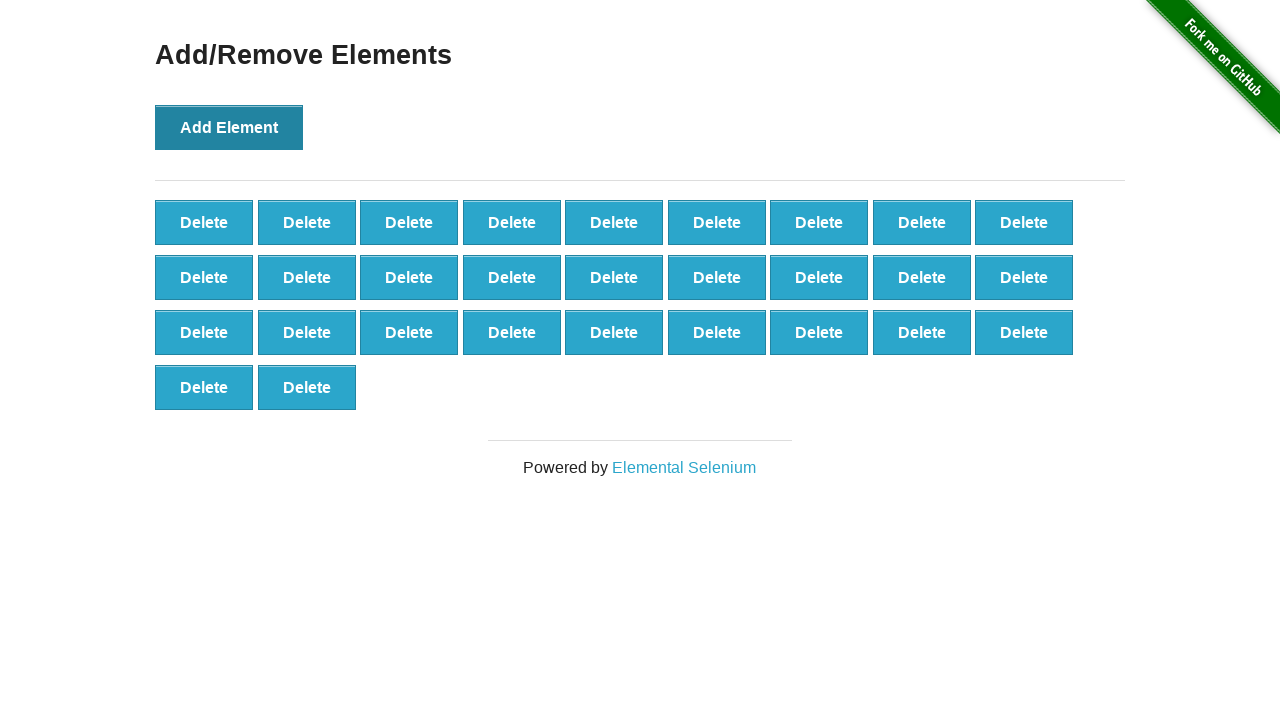

Clicked Add Element button (iteration 30/100) at (229, 127) on xpath=//*[@onclick='addElement()']
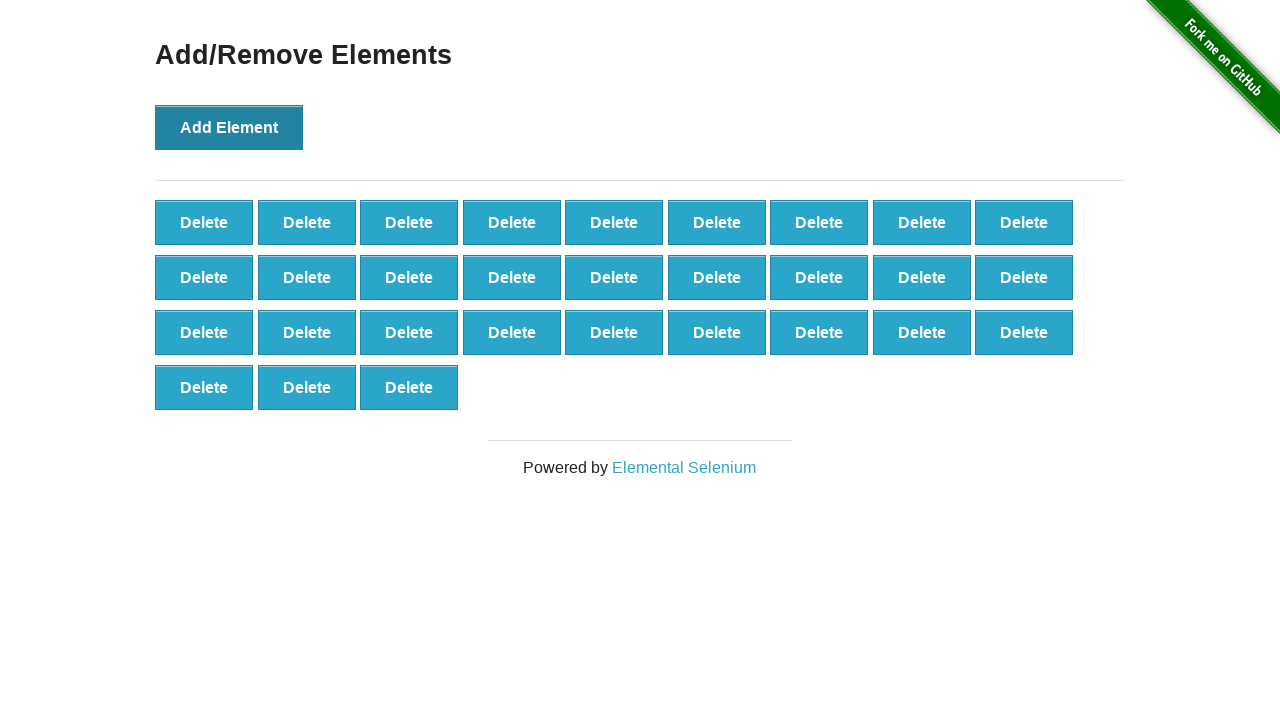

Clicked Add Element button (iteration 31/100) at (229, 127) on xpath=//*[@onclick='addElement()']
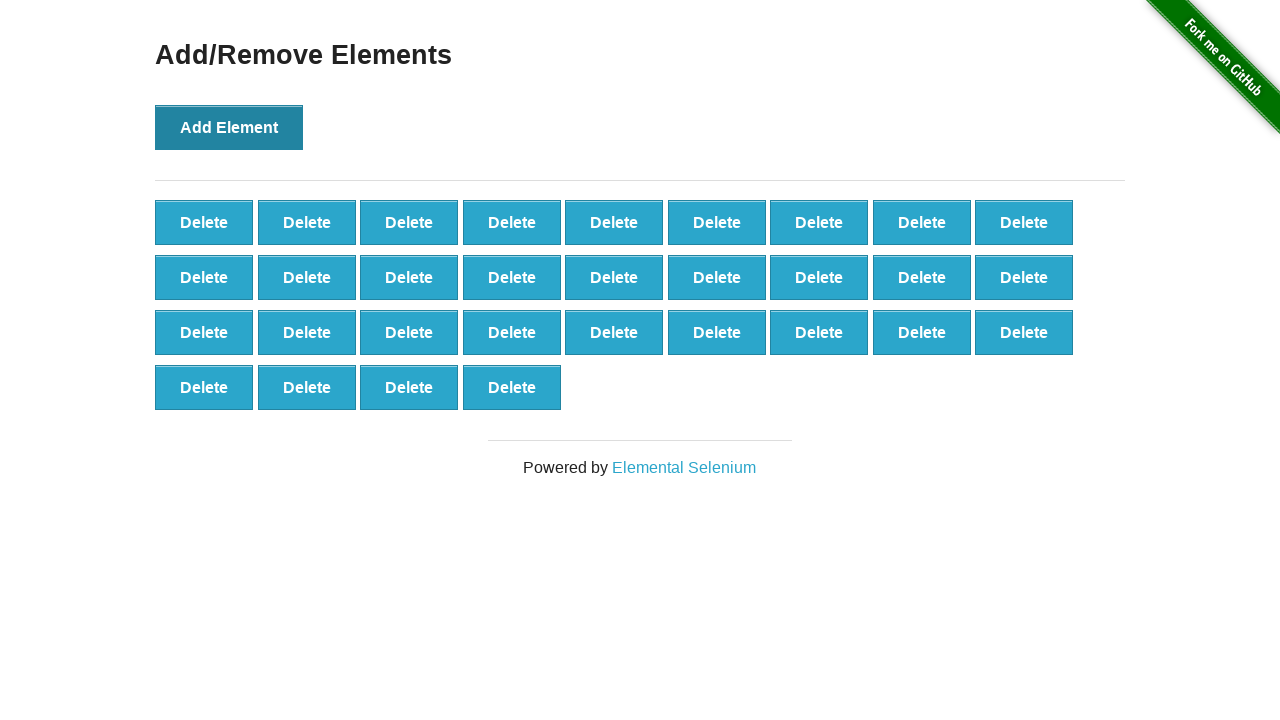

Clicked Add Element button (iteration 32/100) at (229, 127) on xpath=//*[@onclick='addElement()']
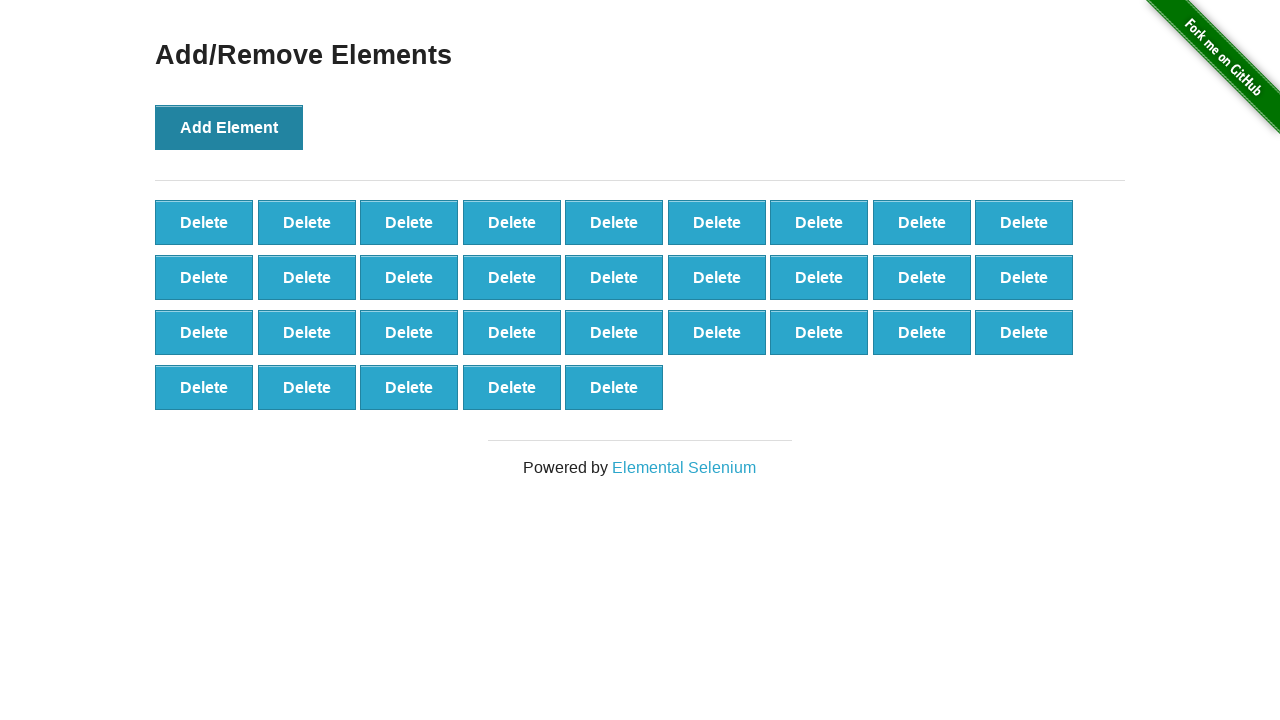

Clicked Add Element button (iteration 33/100) at (229, 127) on xpath=//*[@onclick='addElement()']
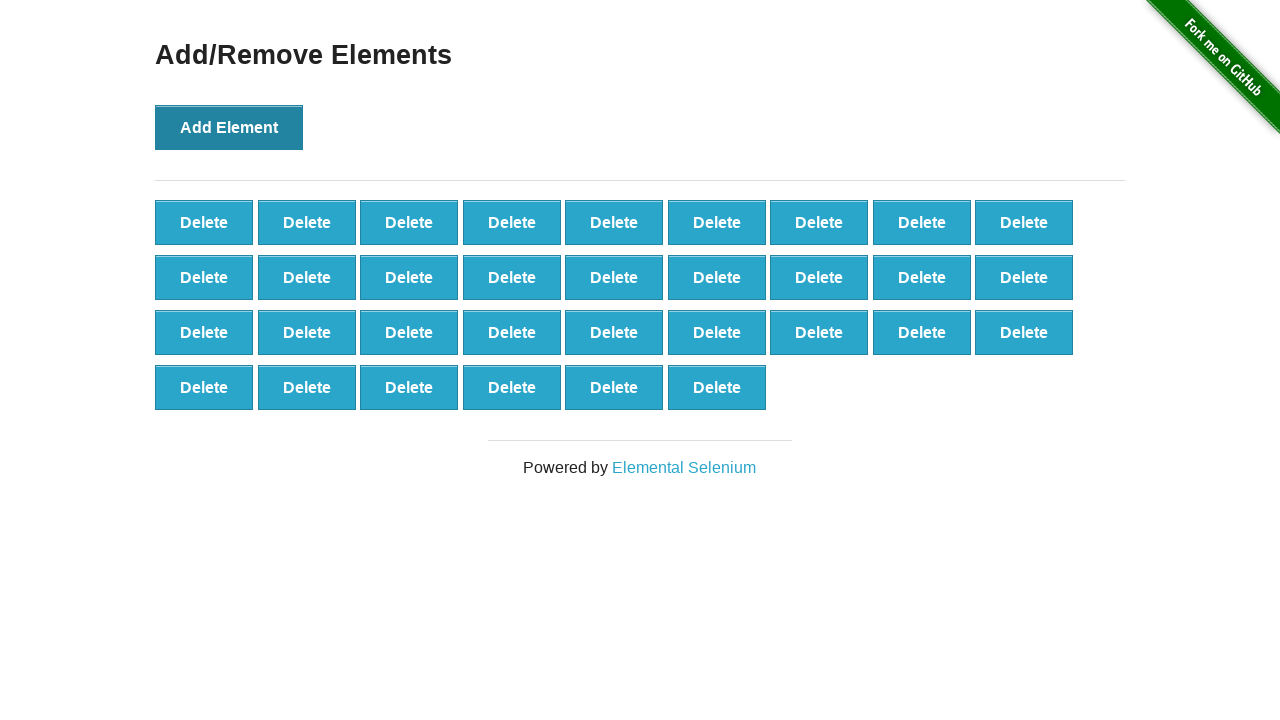

Clicked Add Element button (iteration 34/100) at (229, 127) on xpath=//*[@onclick='addElement()']
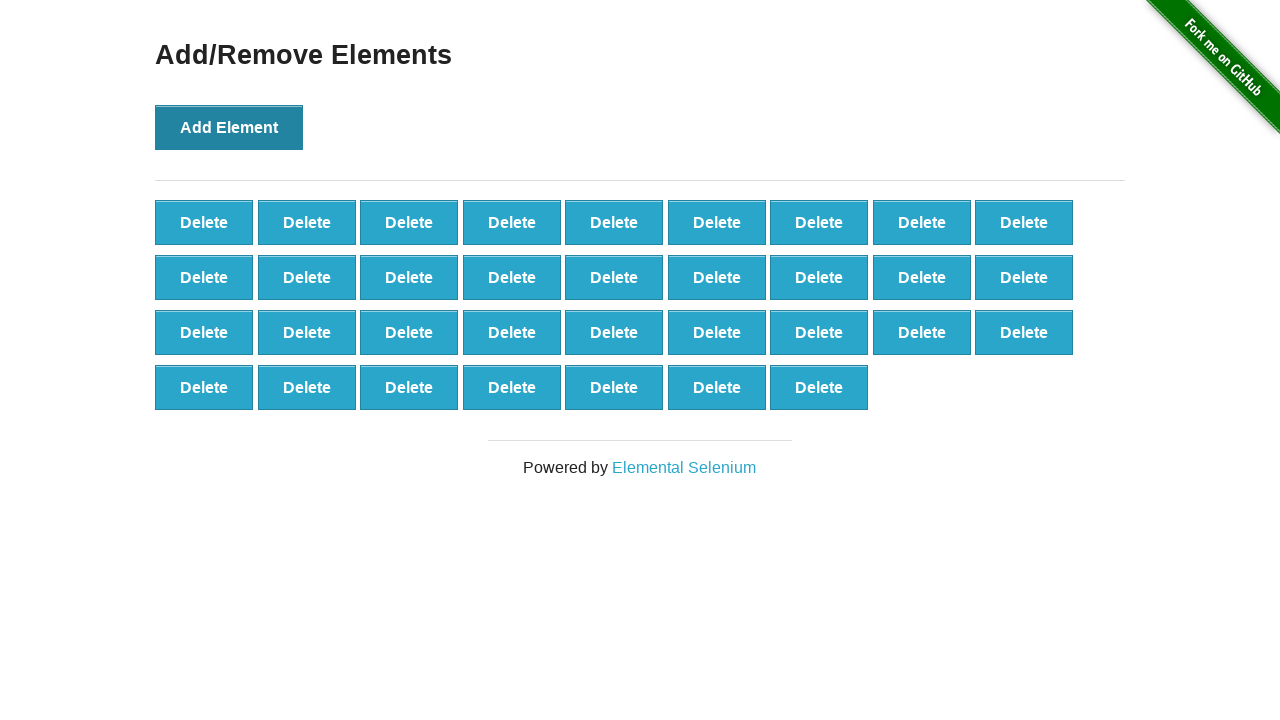

Clicked Add Element button (iteration 35/100) at (229, 127) on xpath=//*[@onclick='addElement()']
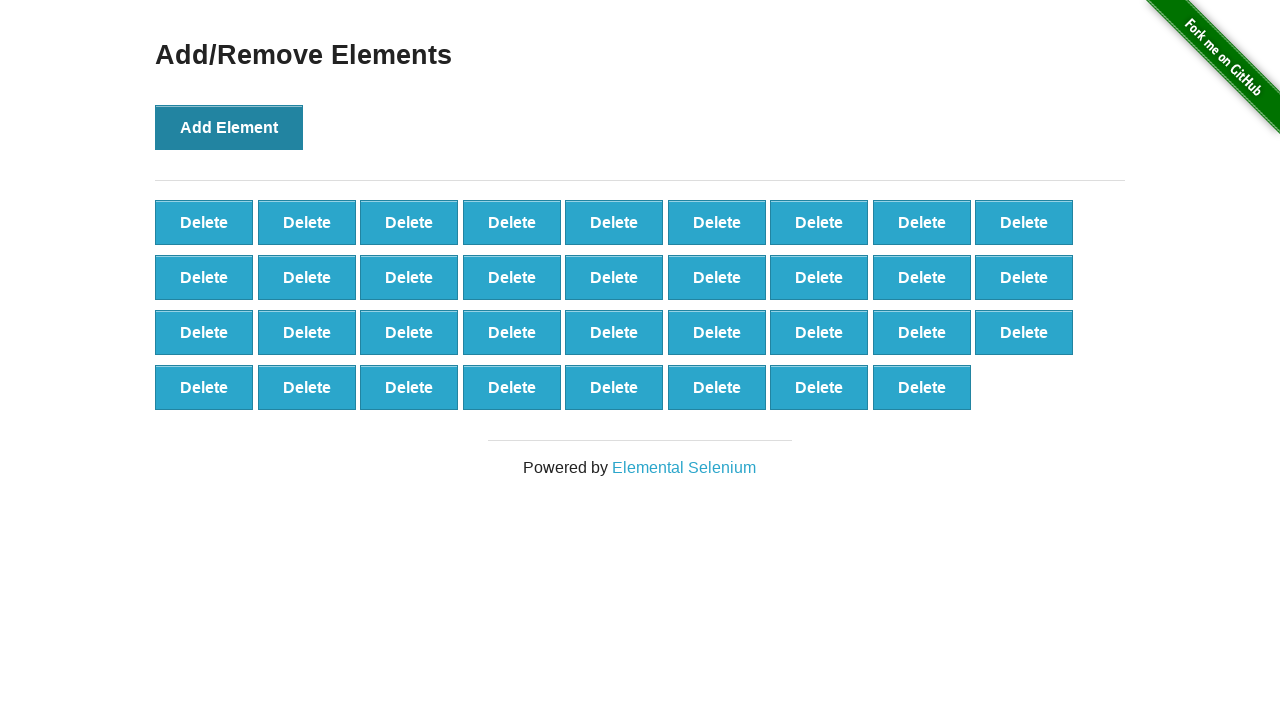

Clicked Add Element button (iteration 36/100) at (229, 127) on xpath=//*[@onclick='addElement()']
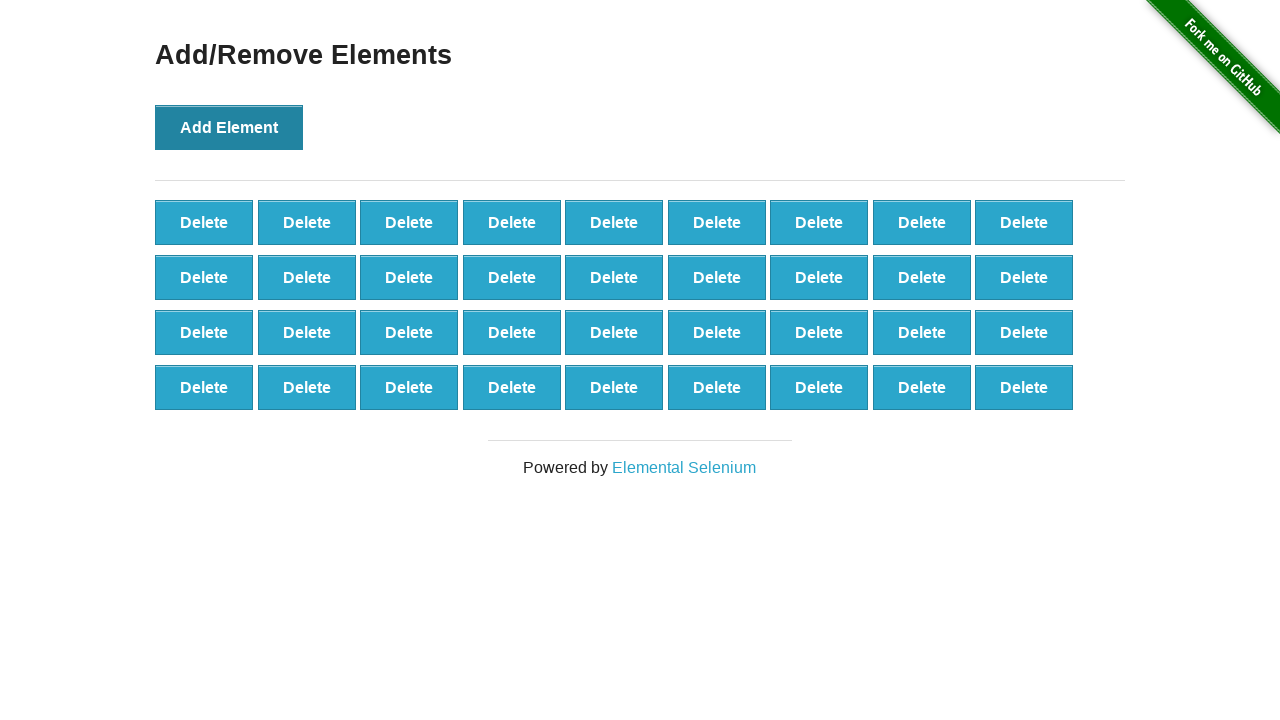

Clicked Add Element button (iteration 37/100) at (229, 127) on xpath=//*[@onclick='addElement()']
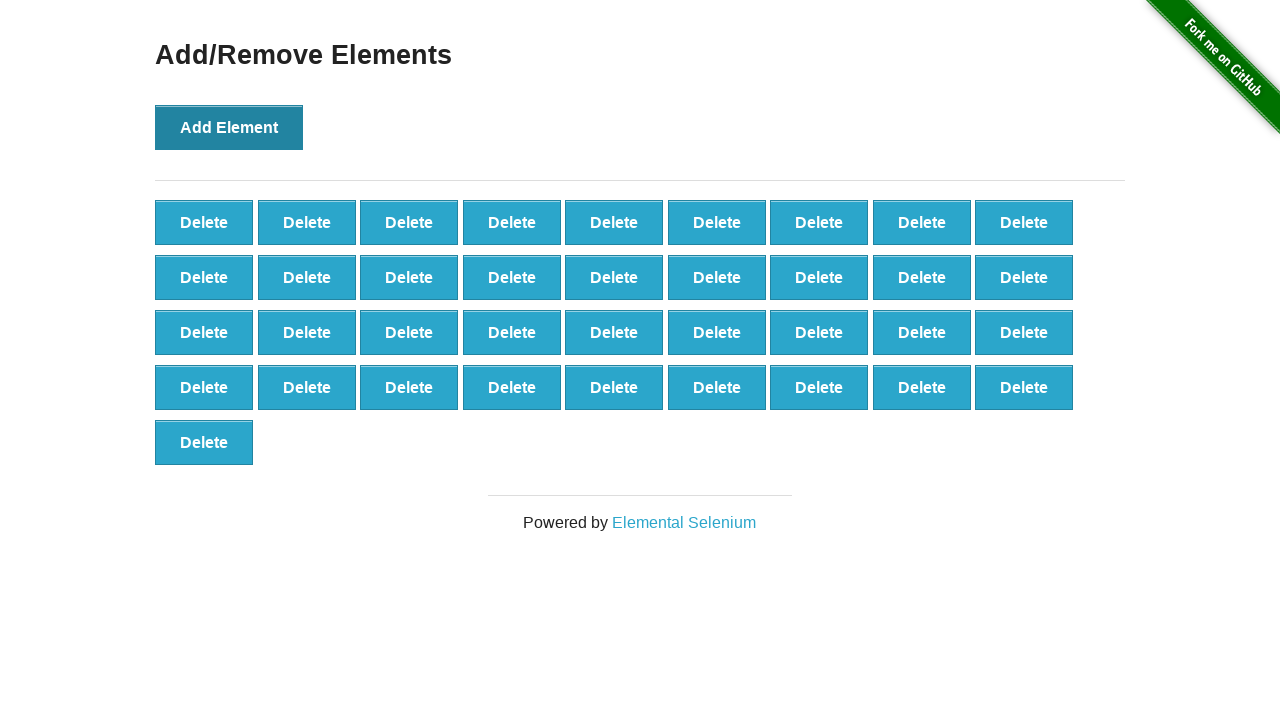

Clicked Add Element button (iteration 38/100) at (229, 127) on xpath=//*[@onclick='addElement()']
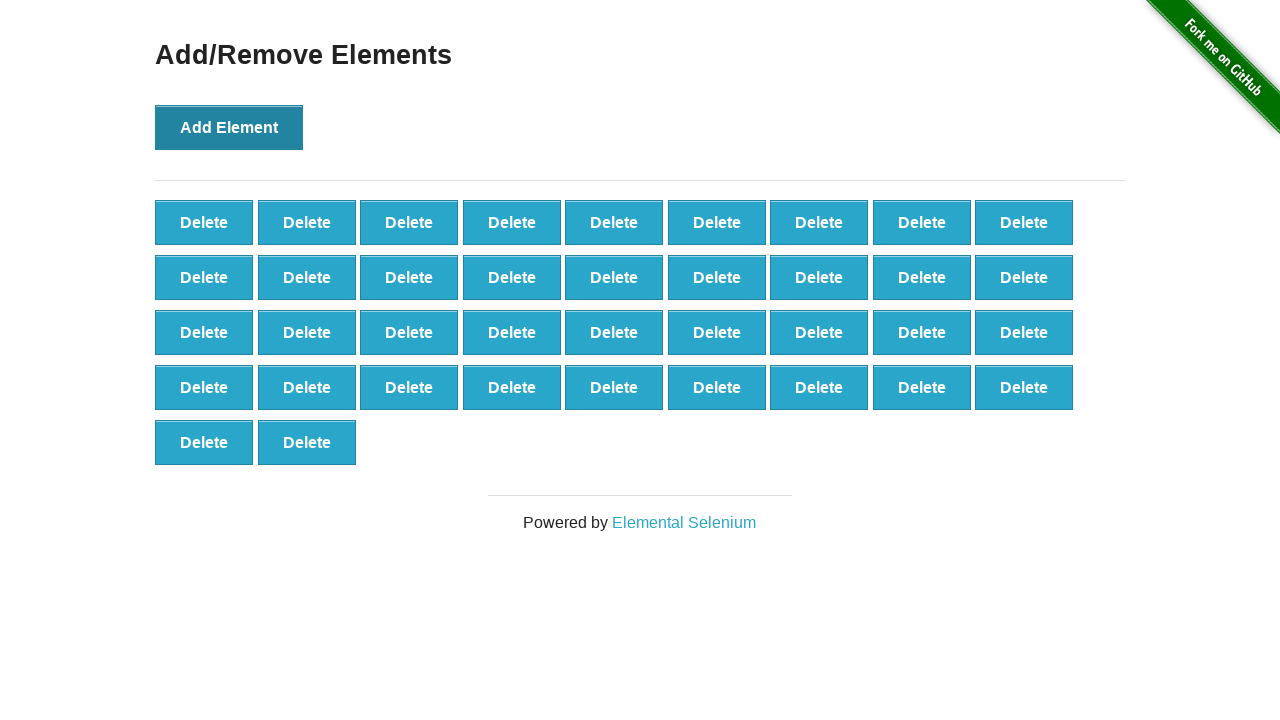

Clicked Add Element button (iteration 39/100) at (229, 127) on xpath=//*[@onclick='addElement()']
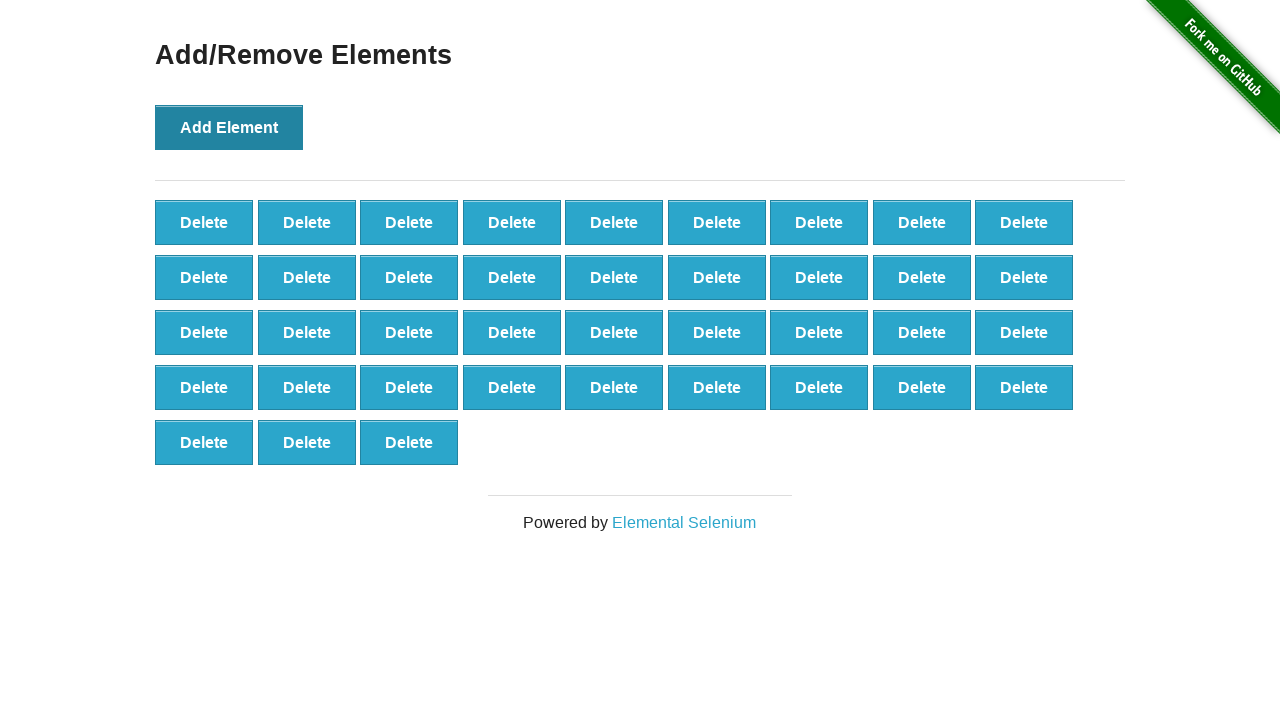

Clicked Add Element button (iteration 40/100) at (229, 127) on xpath=//*[@onclick='addElement()']
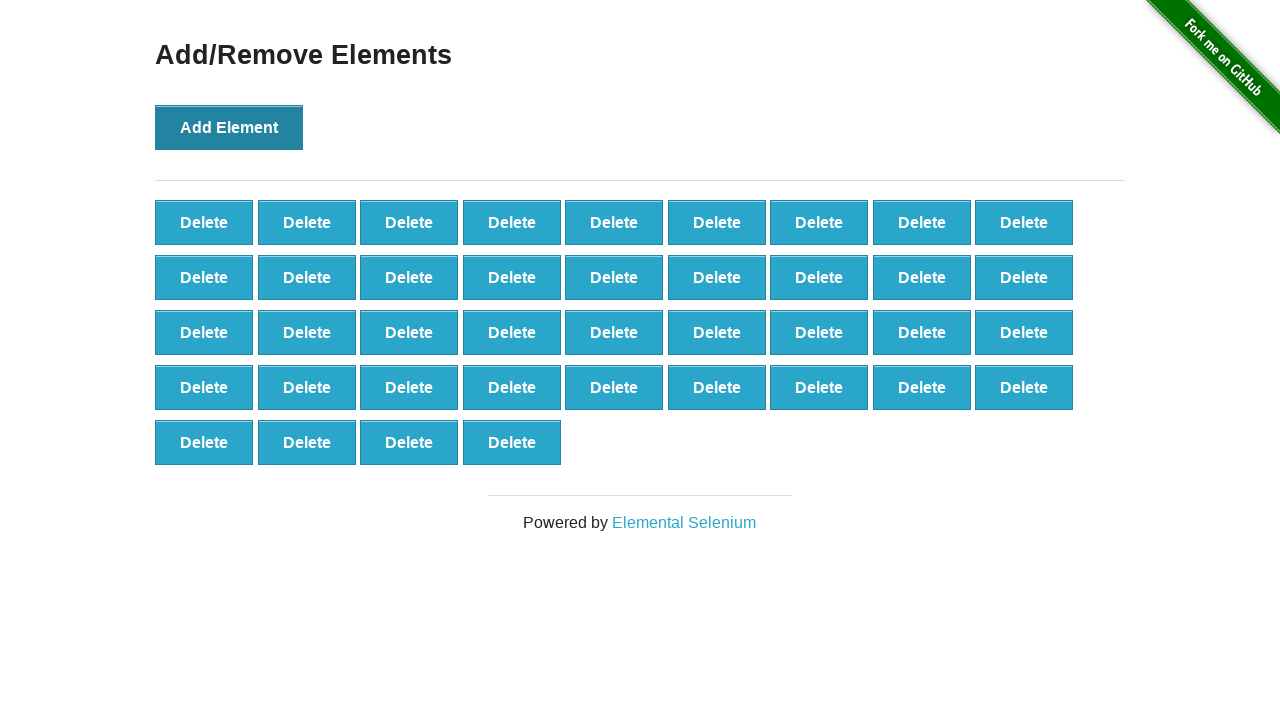

Clicked Add Element button (iteration 41/100) at (229, 127) on xpath=//*[@onclick='addElement()']
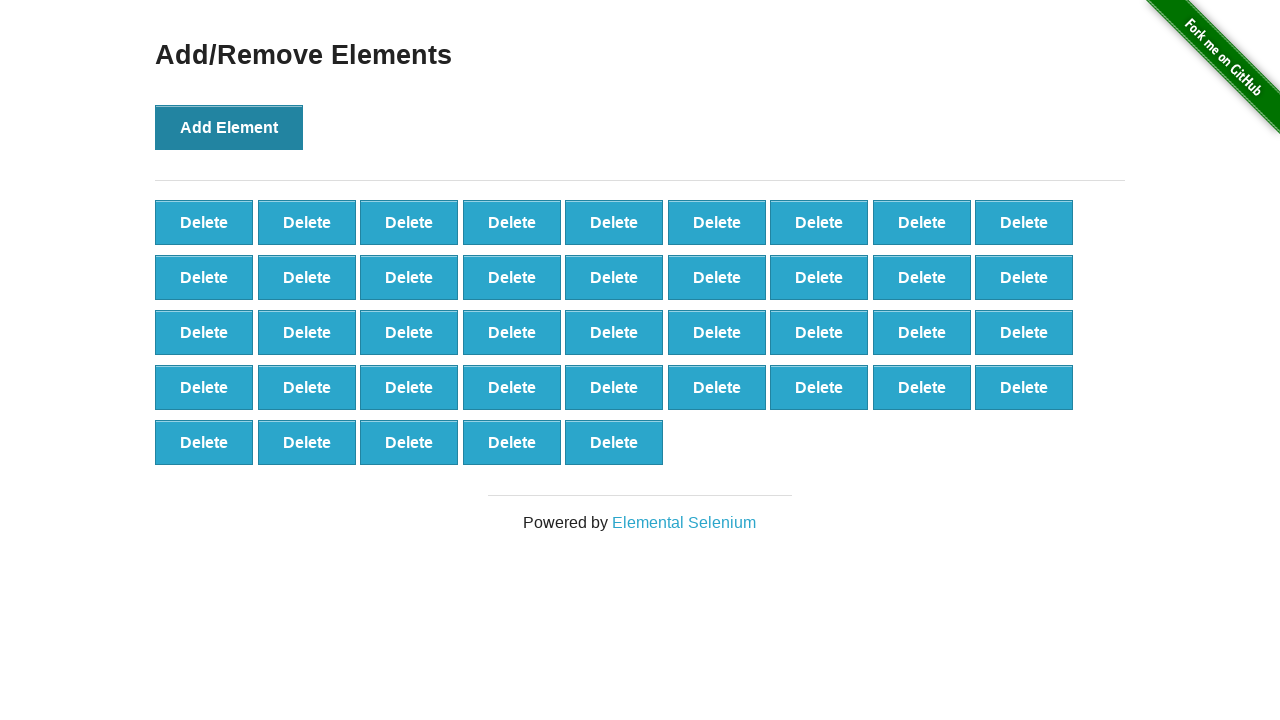

Clicked Add Element button (iteration 42/100) at (229, 127) on xpath=//*[@onclick='addElement()']
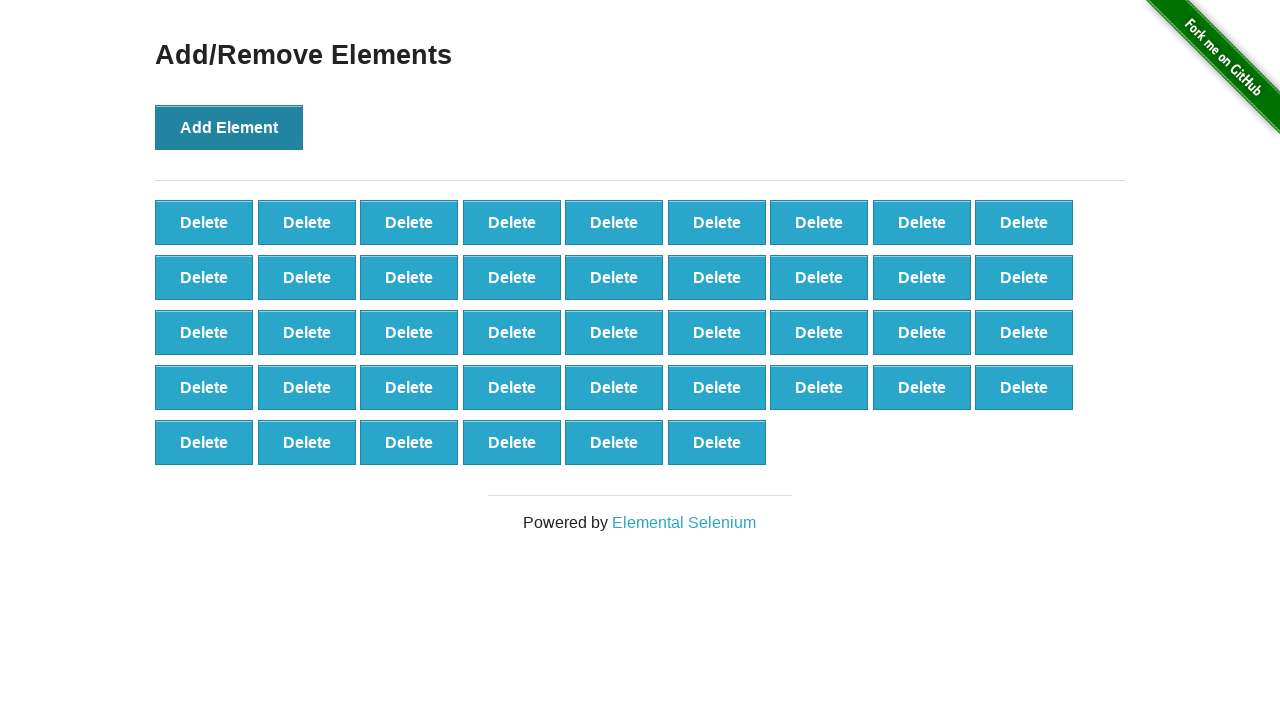

Clicked Add Element button (iteration 43/100) at (229, 127) on xpath=//*[@onclick='addElement()']
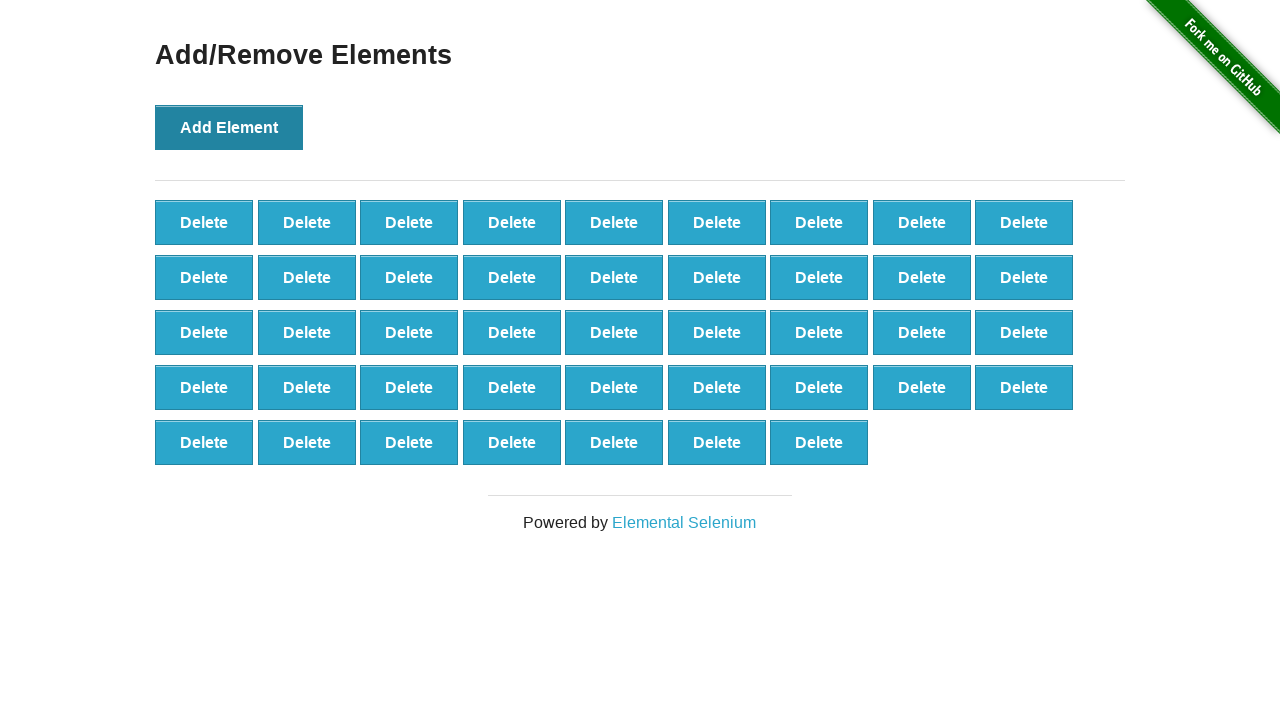

Clicked Add Element button (iteration 44/100) at (229, 127) on xpath=//*[@onclick='addElement()']
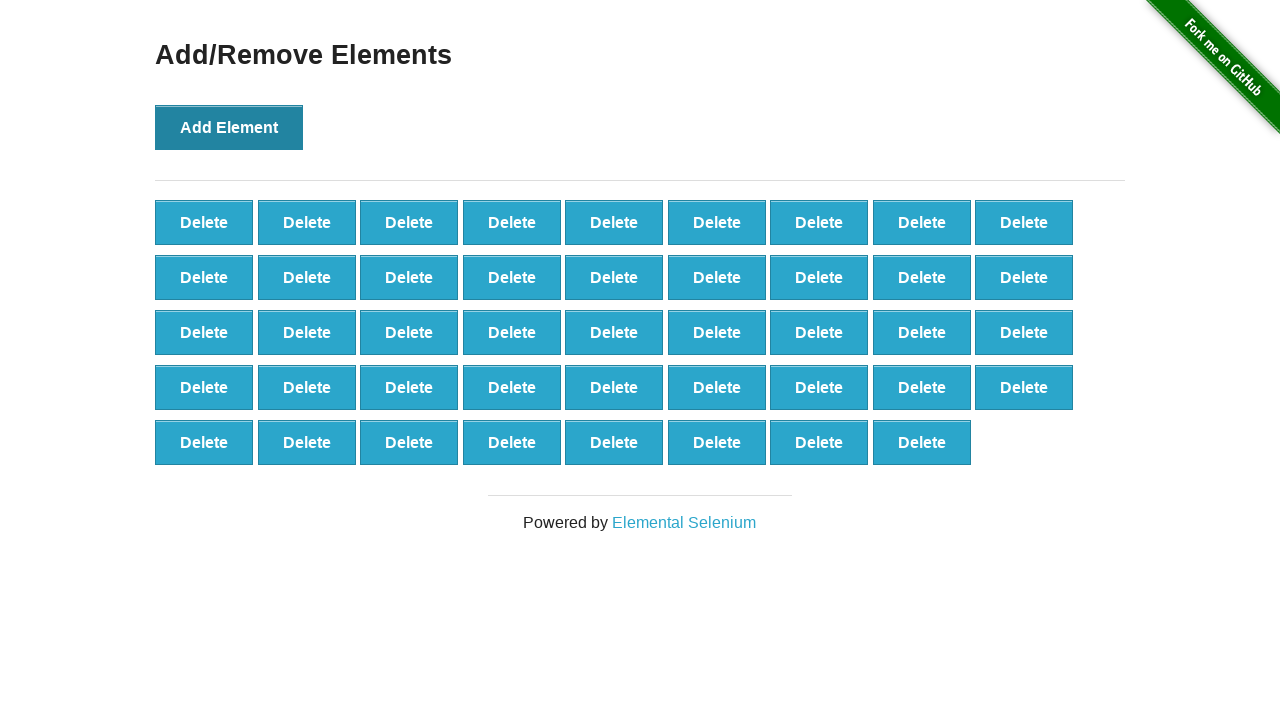

Clicked Add Element button (iteration 45/100) at (229, 127) on xpath=//*[@onclick='addElement()']
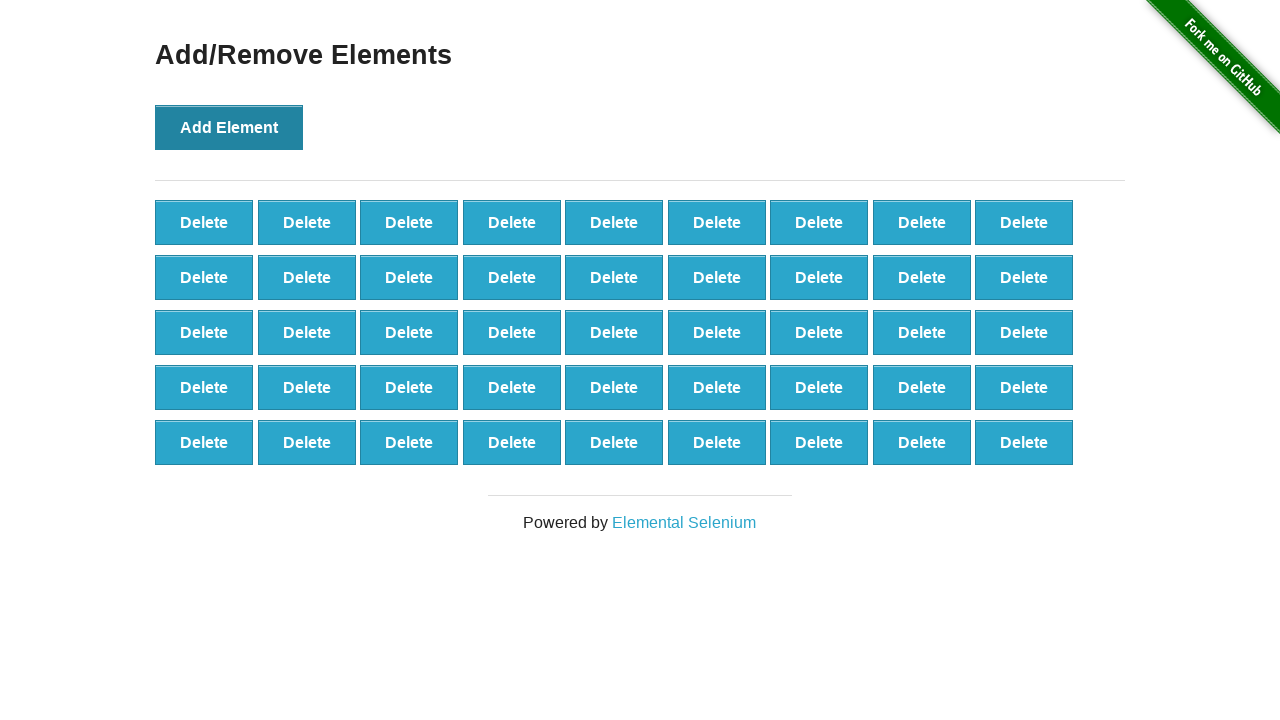

Clicked Add Element button (iteration 46/100) at (229, 127) on xpath=//*[@onclick='addElement()']
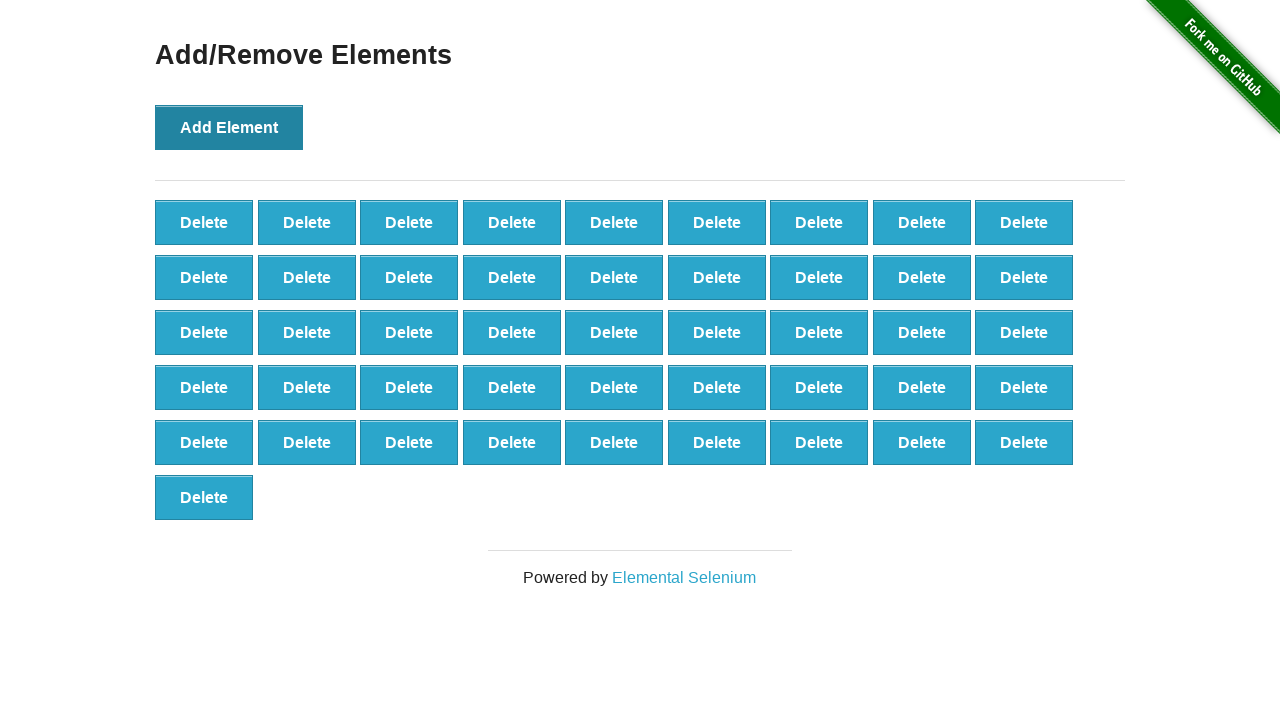

Clicked Add Element button (iteration 47/100) at (229, 127) on xpath=//*[@onclick='addElement()']
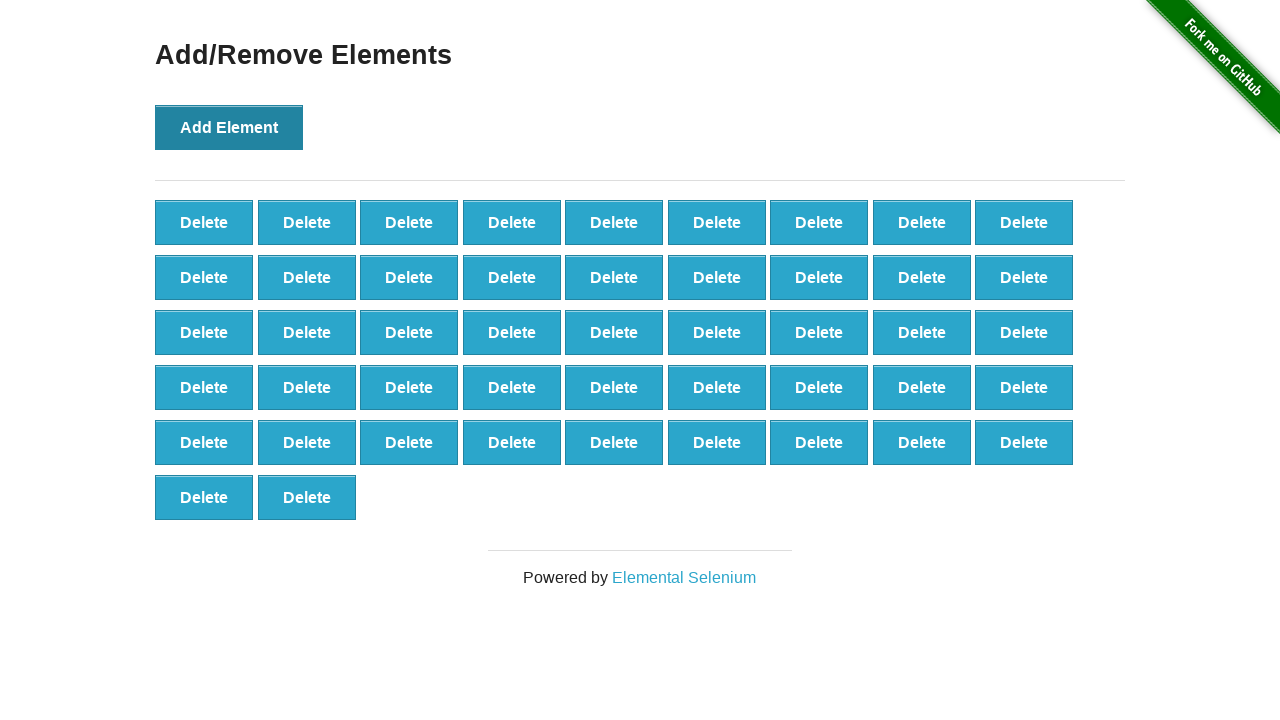

Clicked Add Element button (iteration 48/100) at (229, 127) on xpath=//*[@onclick='addElement()']
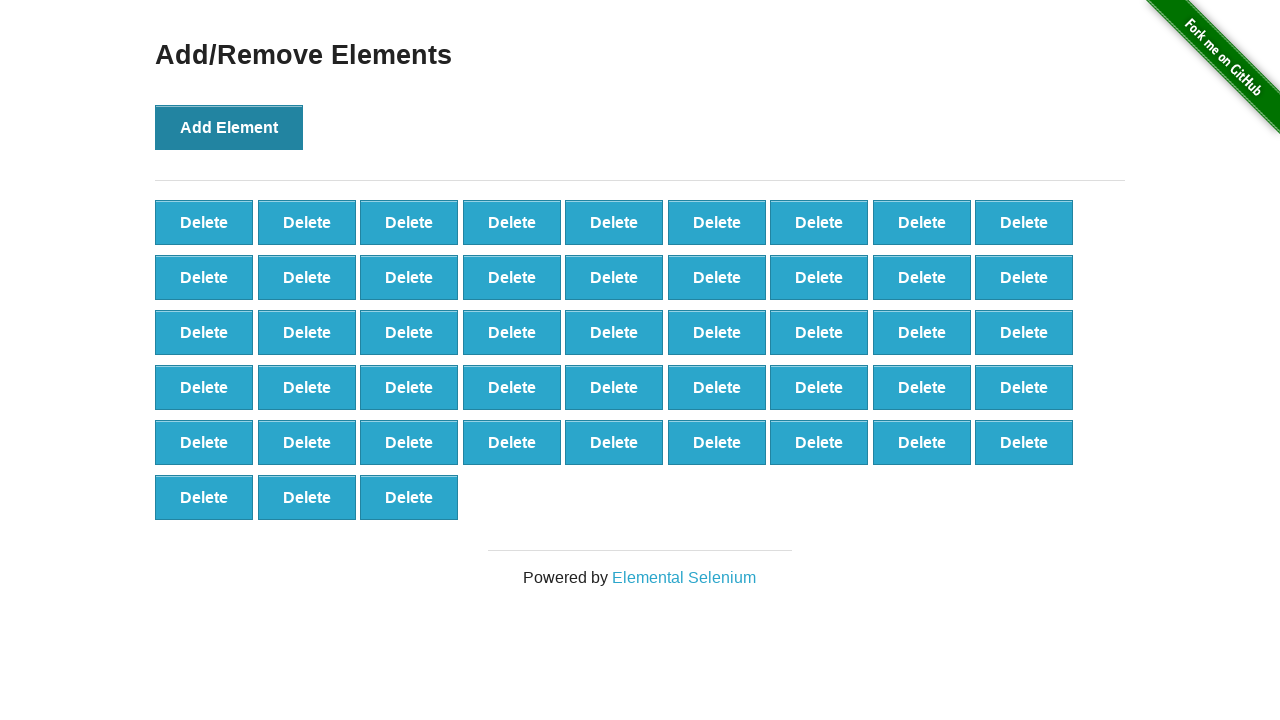

Clicked Add Element button (iteration 49/100) at (229, 127) on xpath=//*[@onclick='addElement()']
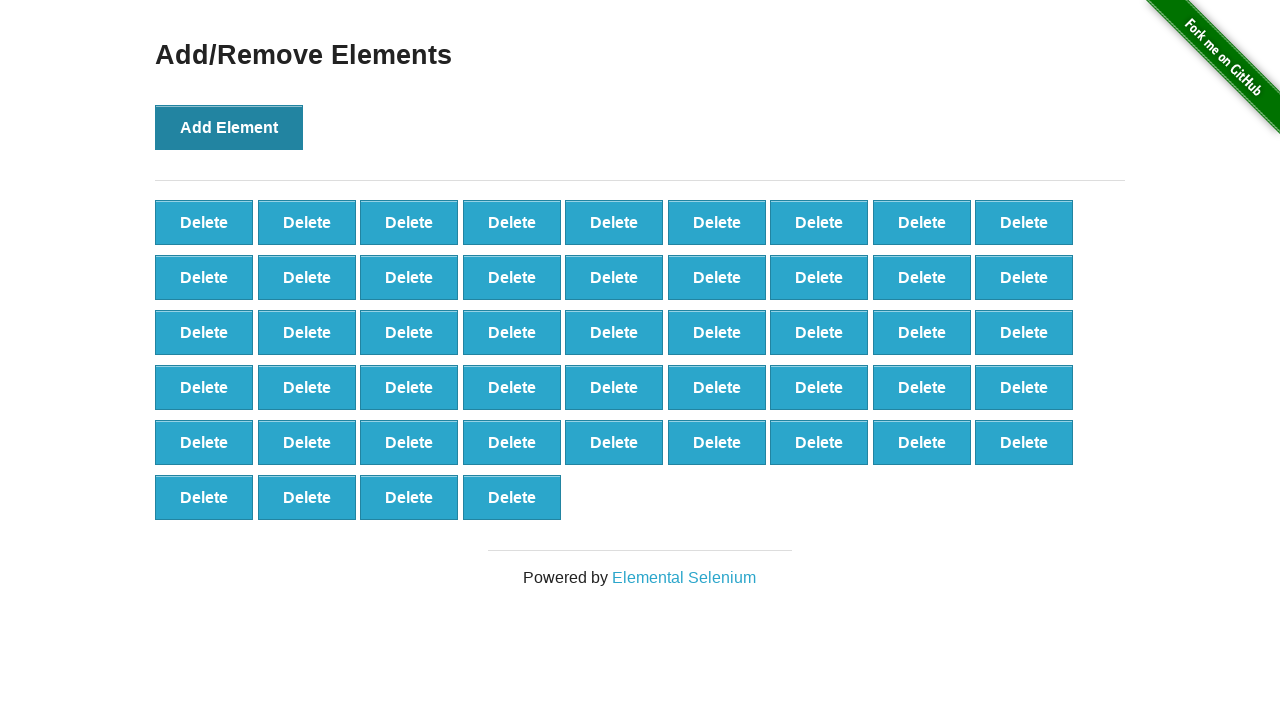

Clicked Add Element button (iteration 50/100) at (229, 127) on xpath=//*[@onclick='addElement()']
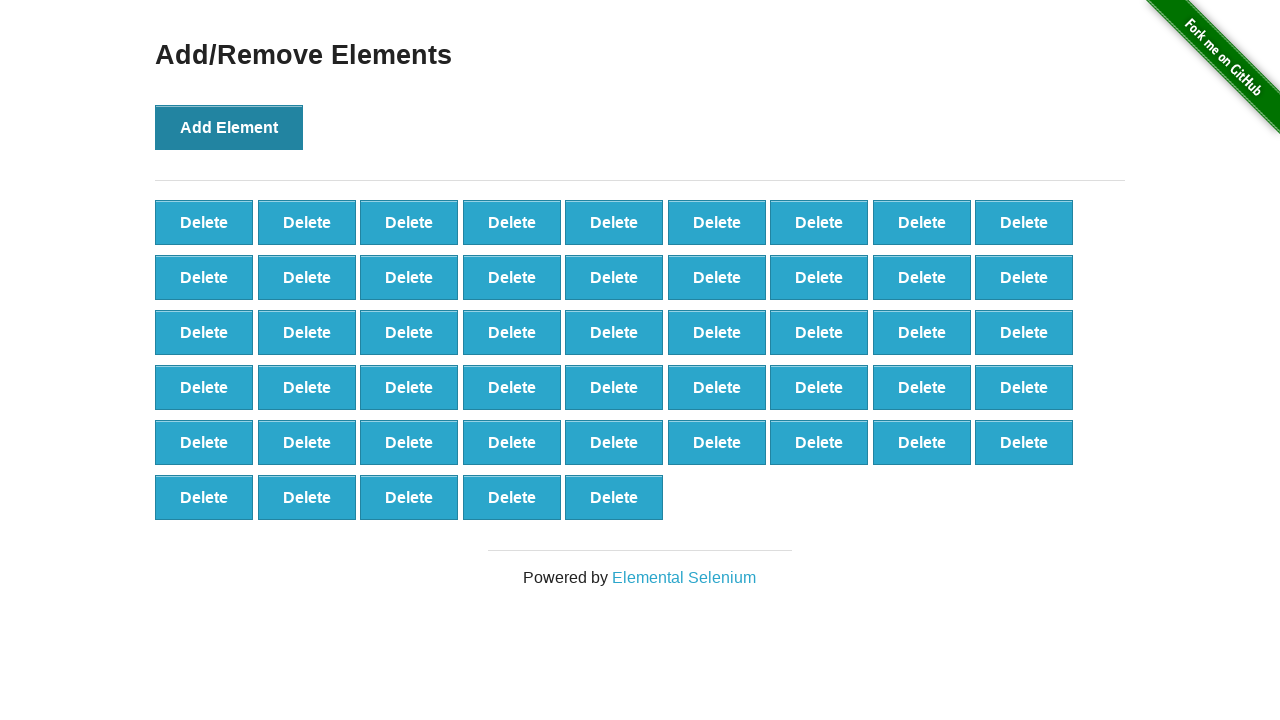

Clicked Add Element button (iteration 51/100) at (229, 127) on xpath=//*[@onclick='addElement()']
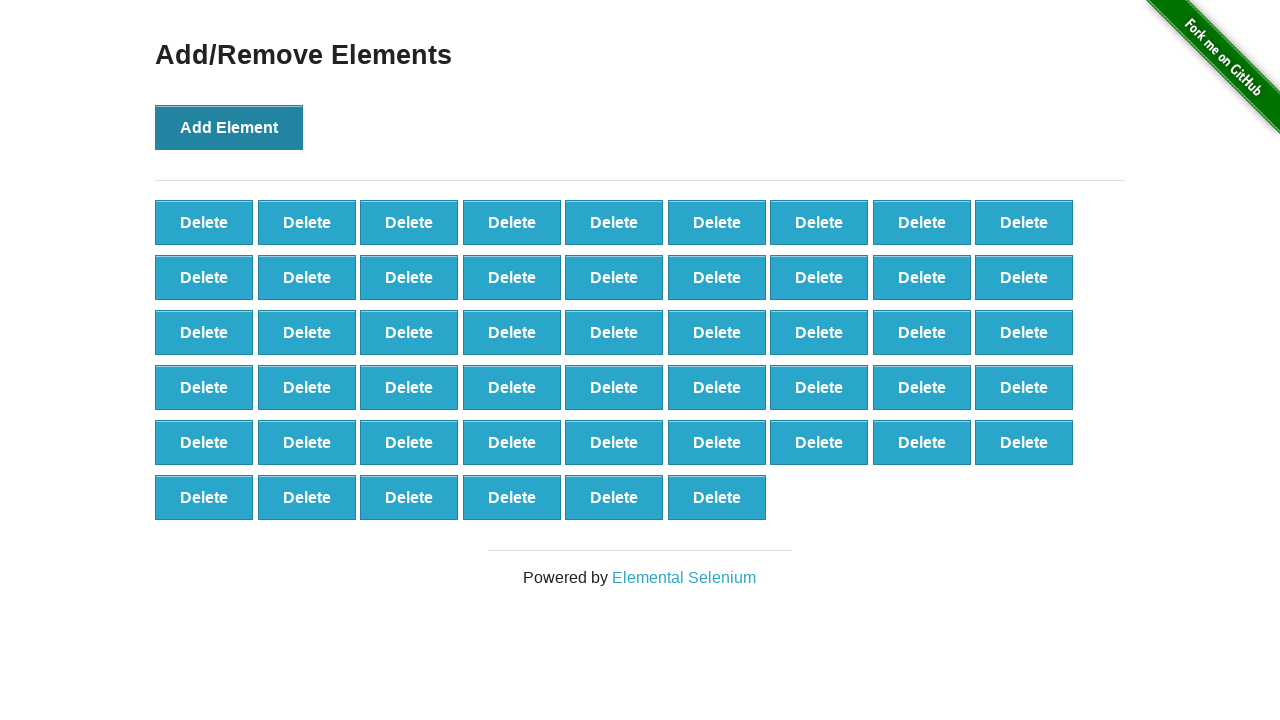

Clicked Add Element button (iteration 52/100) at (229, 127) on xpath=//*[@onclick='addElement()']
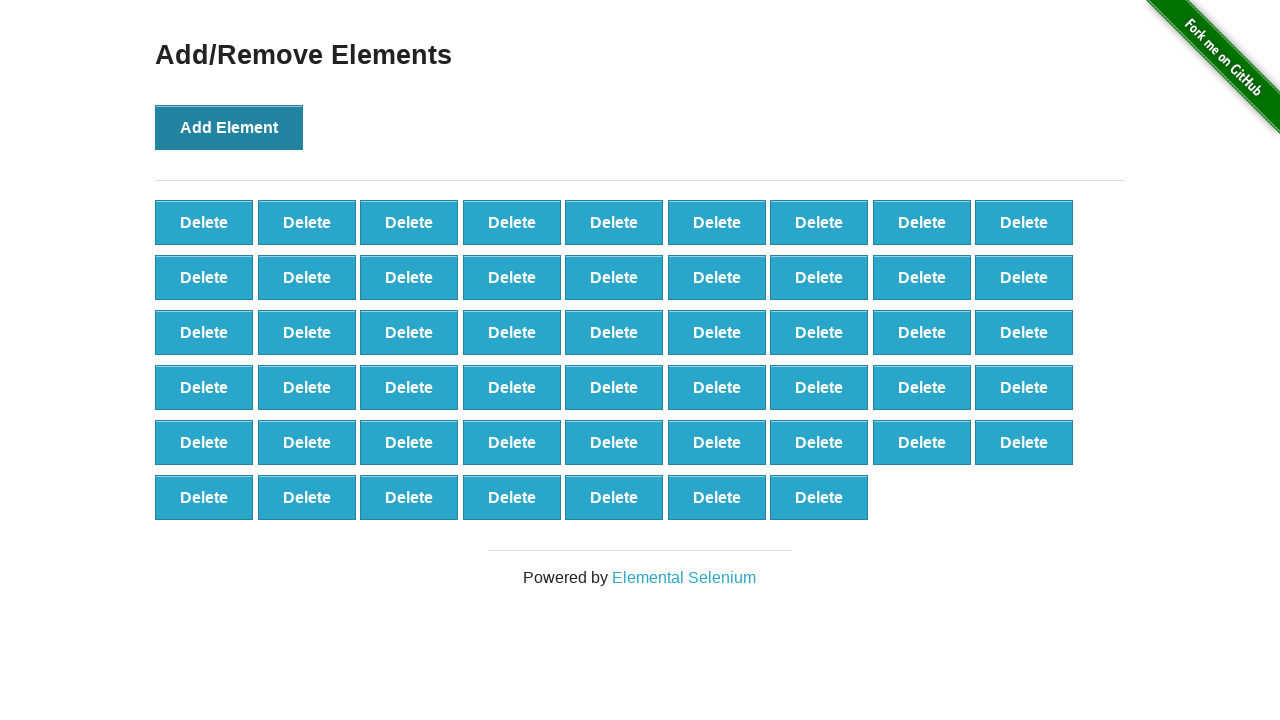

Clicked Add Element button (iteration 53/100) at (229, 127) on xpath=//*[@onclick='addElement()']
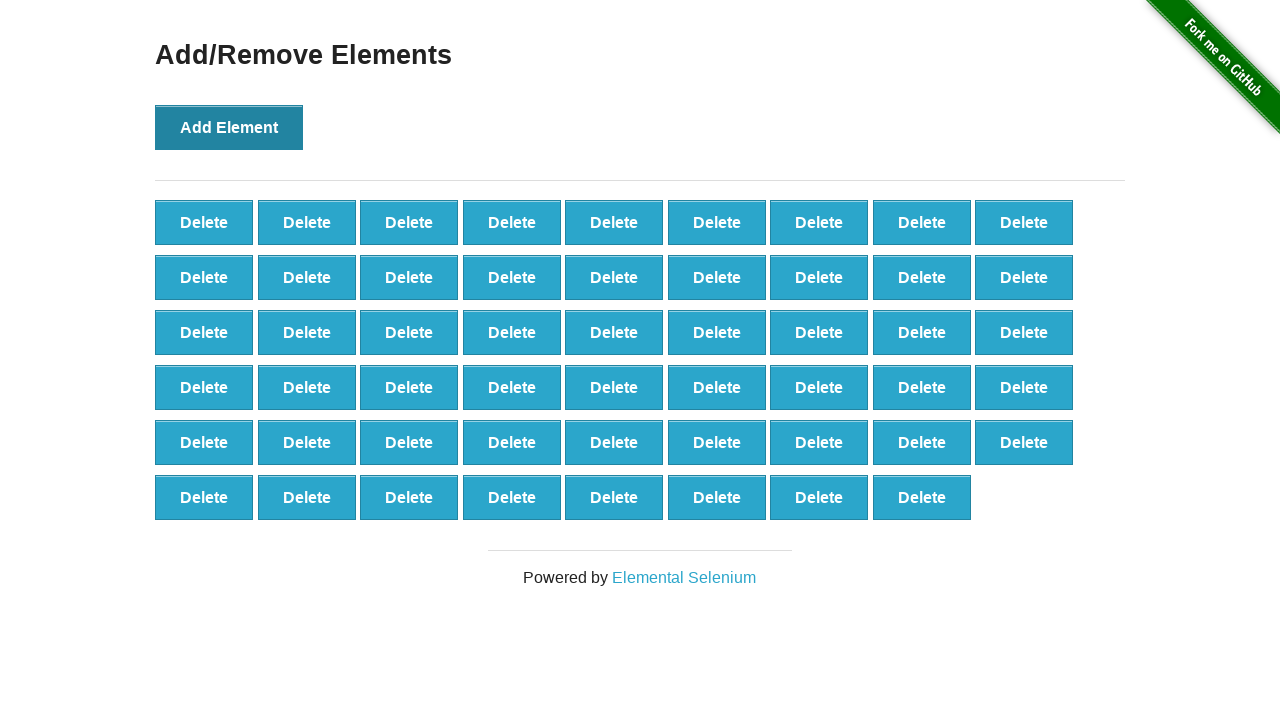

Clicked Add Element button (iteration 54/100) at (229, 127) on xpath=//*[@onclick='addElement()']
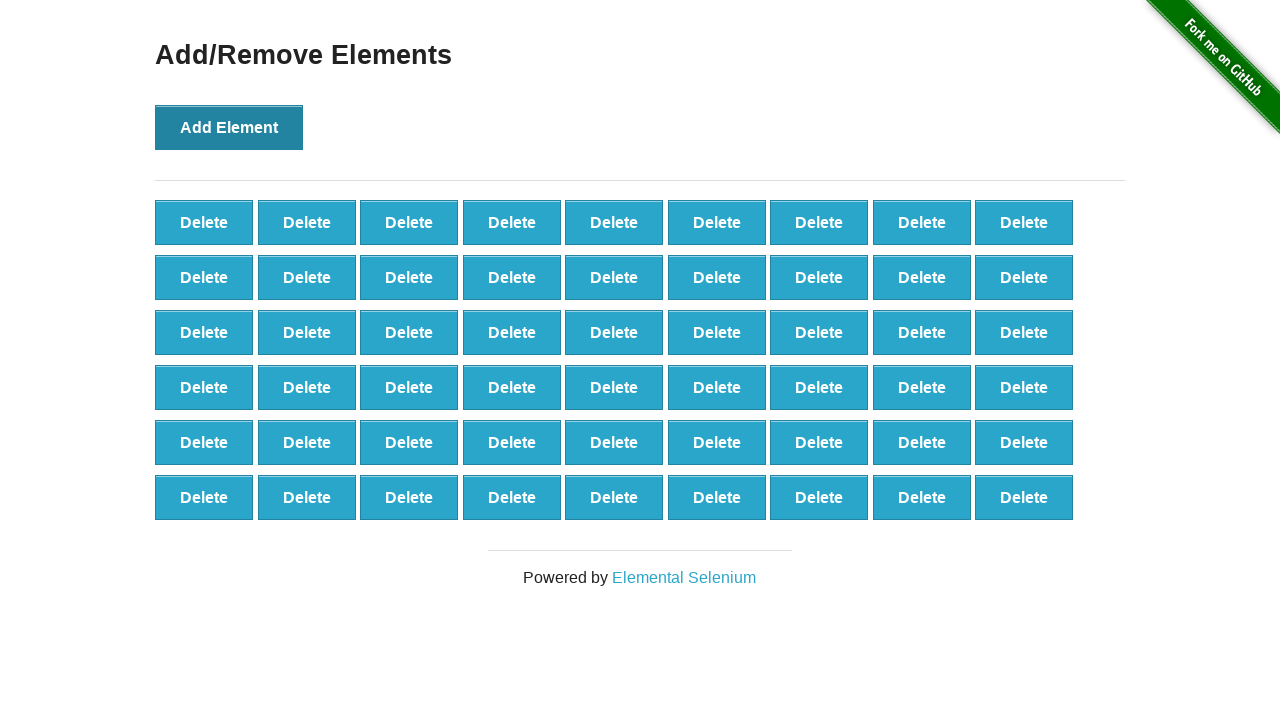

Clicked Add Element button (iteration 55/100) at (229, 127) on xpath=//*[@onclick='addElement()']
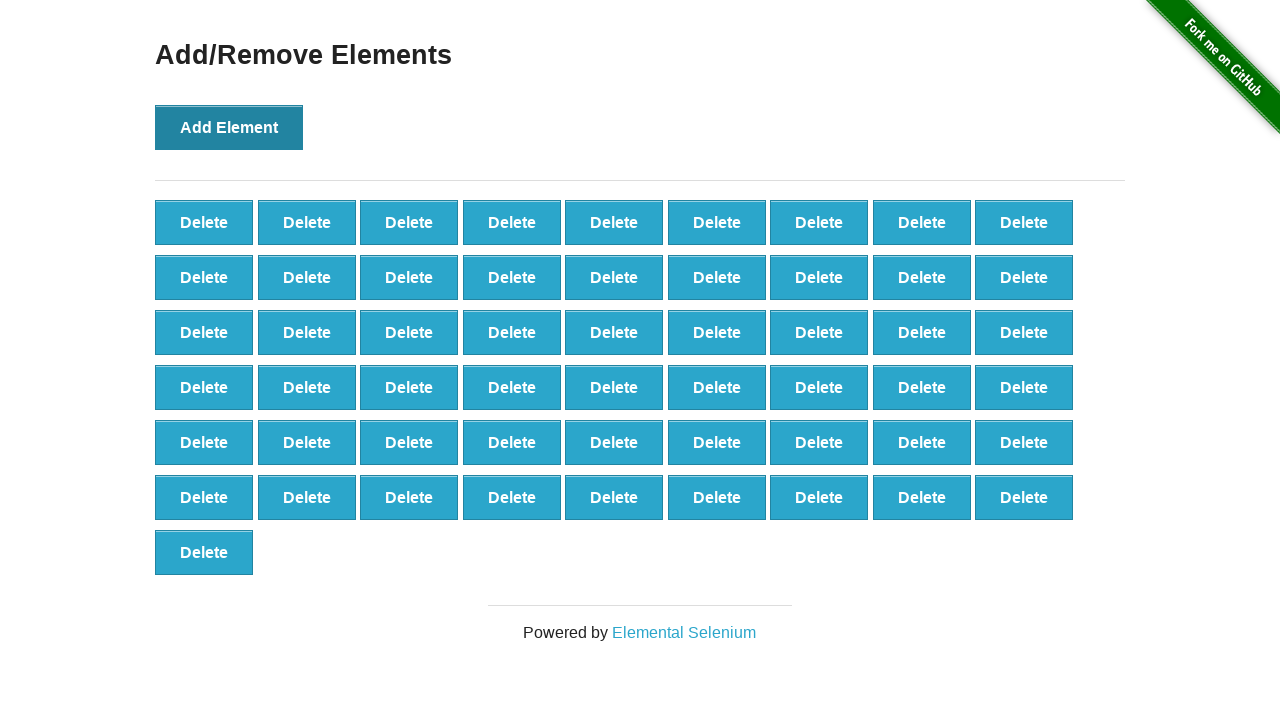

Clicked Add Element button (iteration 56/100) at (229, 127) on xpath=//*[@onclick='addElement()']
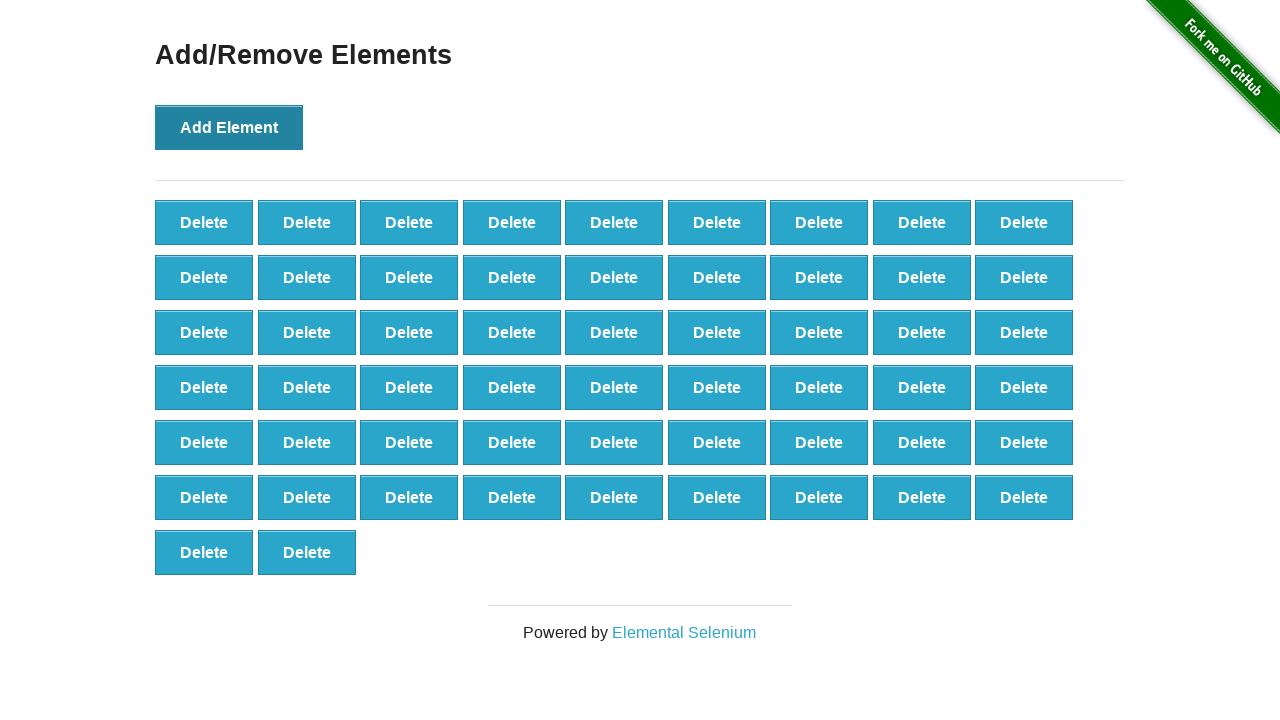

Clicked Add Element button (iteration 57/100) at (229, 127) on xpath=//*[@onclick='addElement()']
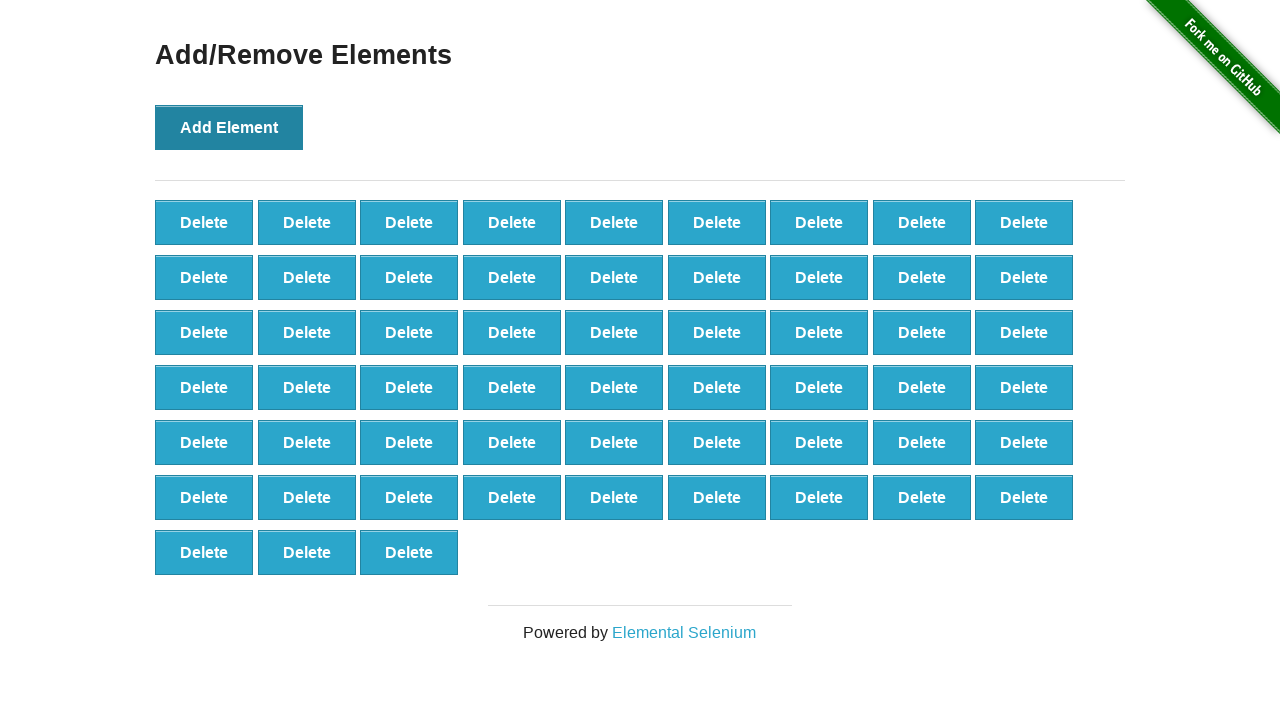

Clicked Add Element button (iteration 58/100) at (229, 127) on xpath=//*[@onclick='addElement()']
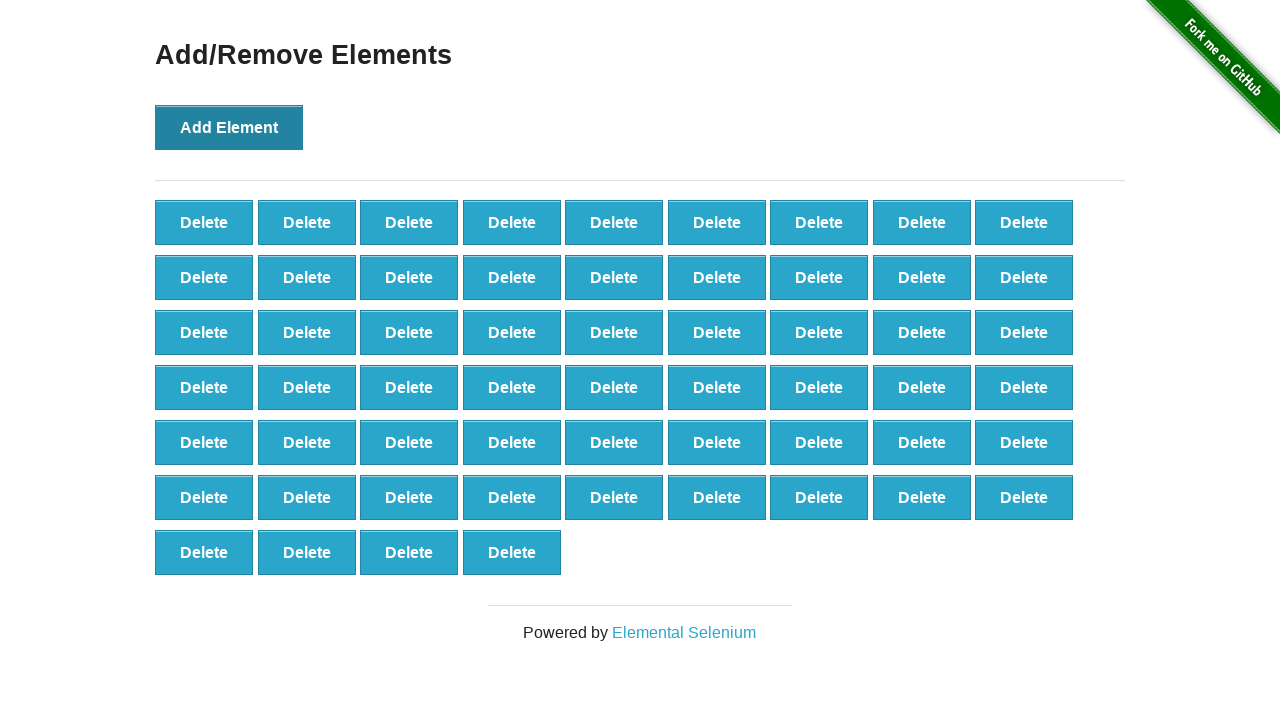

Clicked Add Element button (iteration 59/100) at (229, 127) on xpath=//*[@onclick='addElement()']
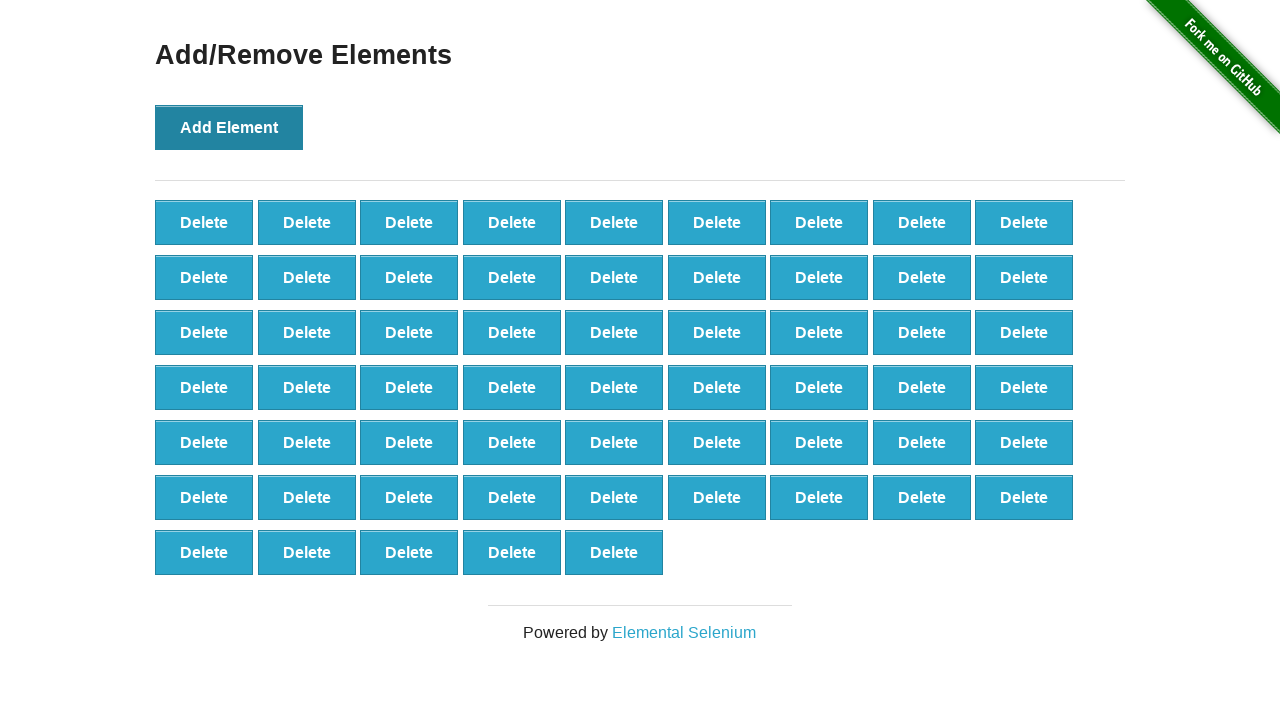

Clicked Add Element button (iteration 60/100) at (229, 127) on xpath=//*[@onclick='addElement()']
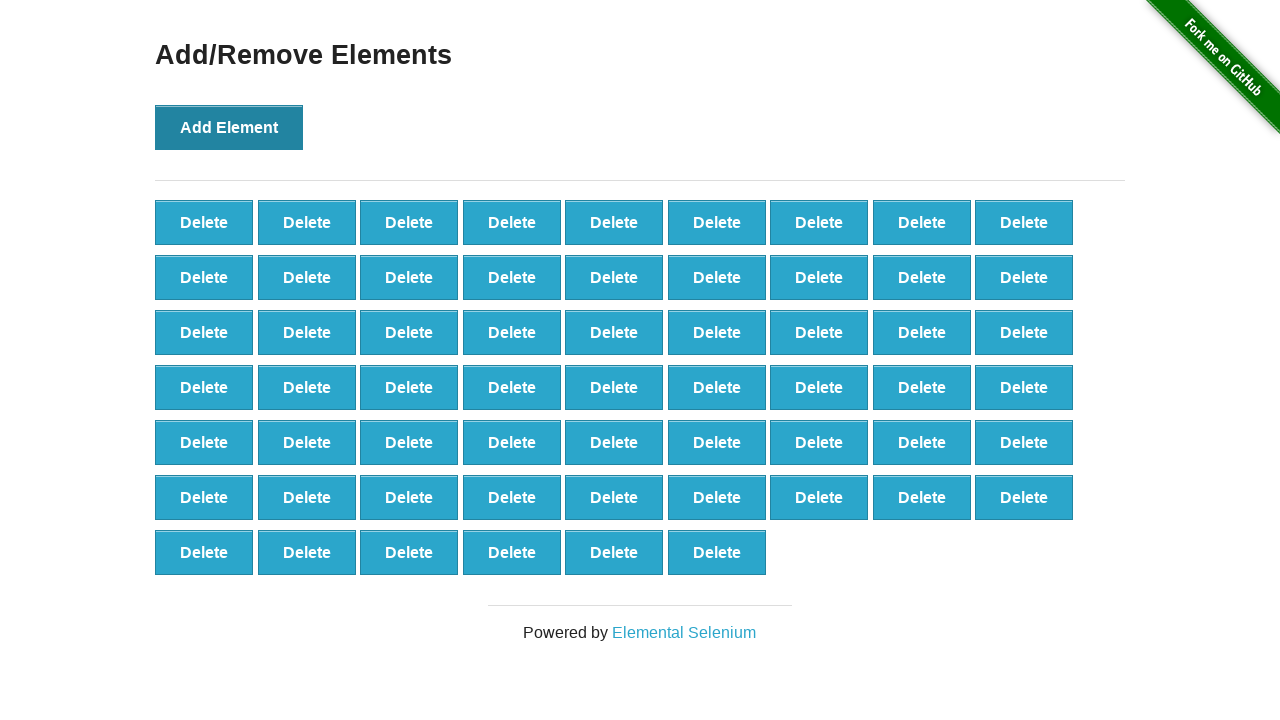

Clicked Add Element button (iteration 61/100) at (229, 127) on xpath=//*[@onclick='addElement()']
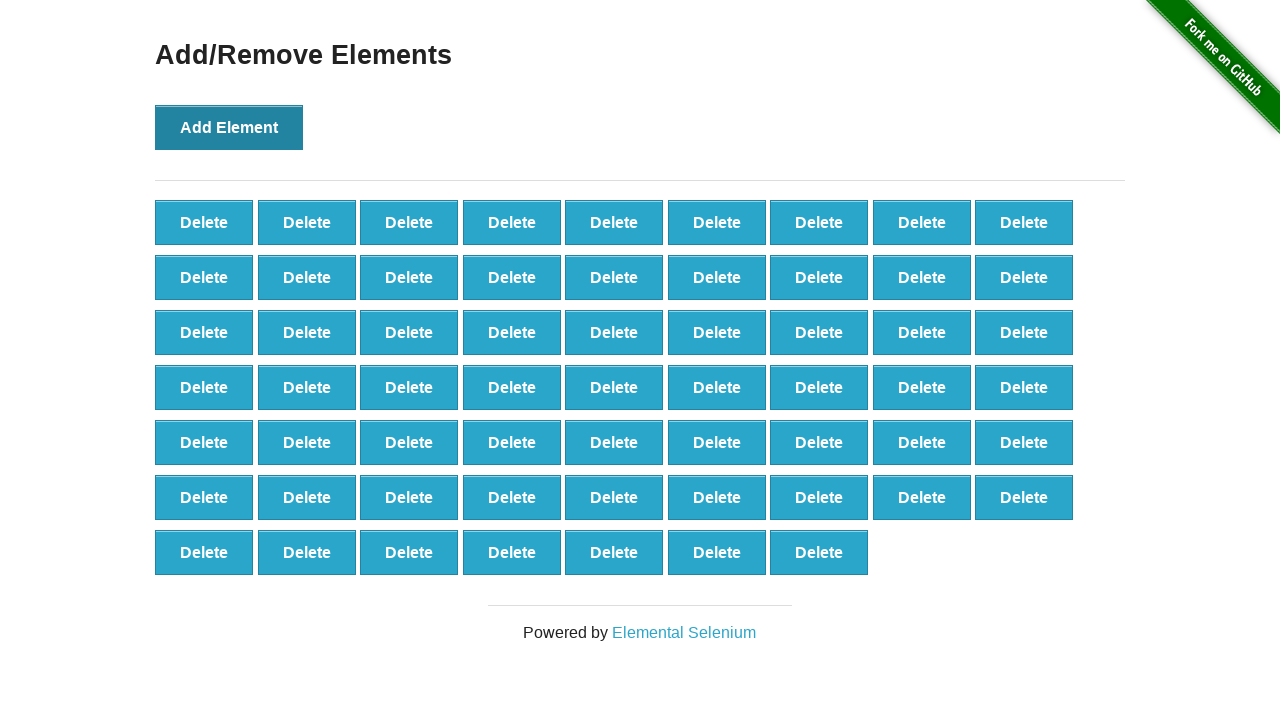

Clicked Add Element button (iteration 62/100) at (229, 127) on xpath=//*[@onclick='addElement()']
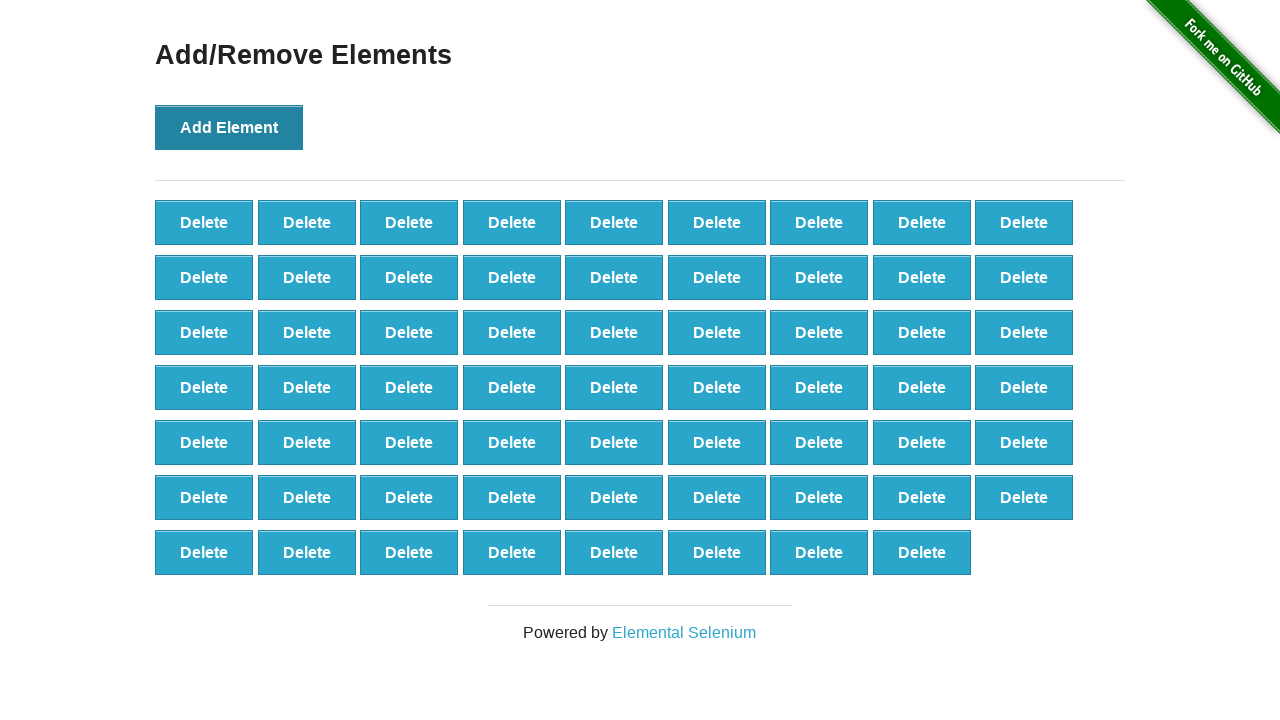

Clicked Add Element button (iteration 63/100) at (229, 127) on xpath=//*[@onclick='addElement()']
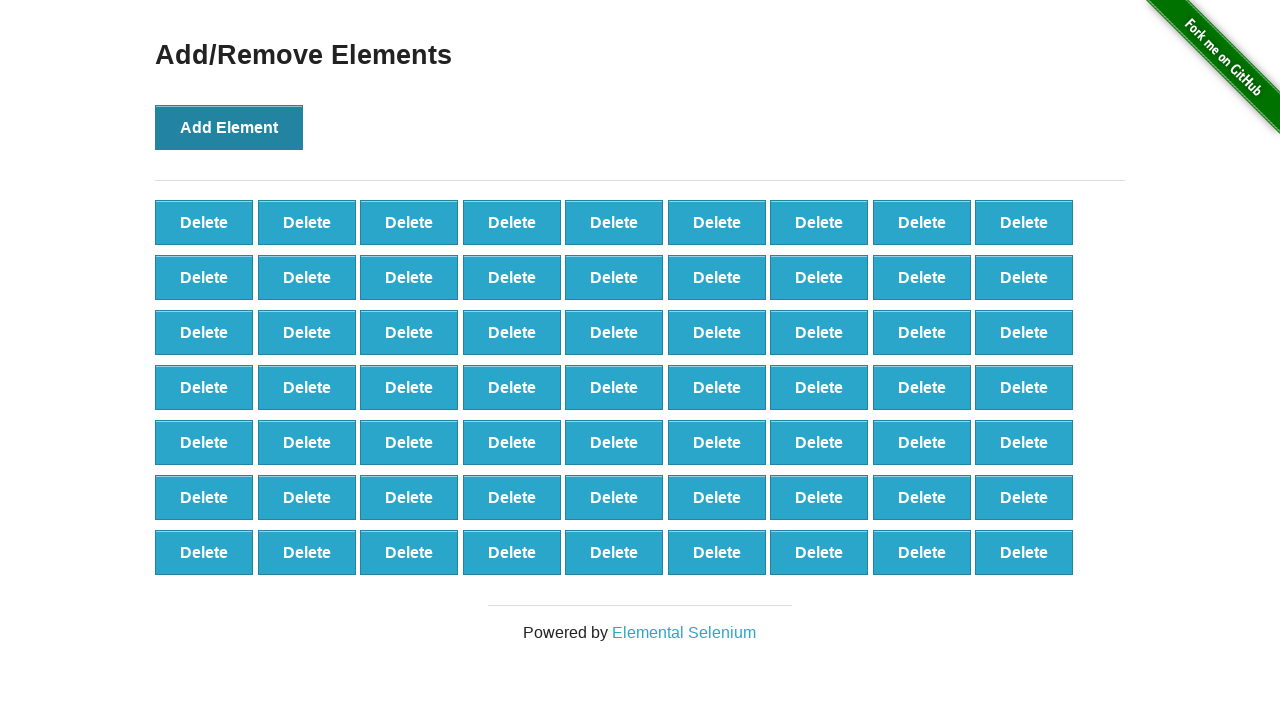

Clicked Add Element button (iteration 64/100) at (229, 127) on xpath=//*[@onclick='addElement()']
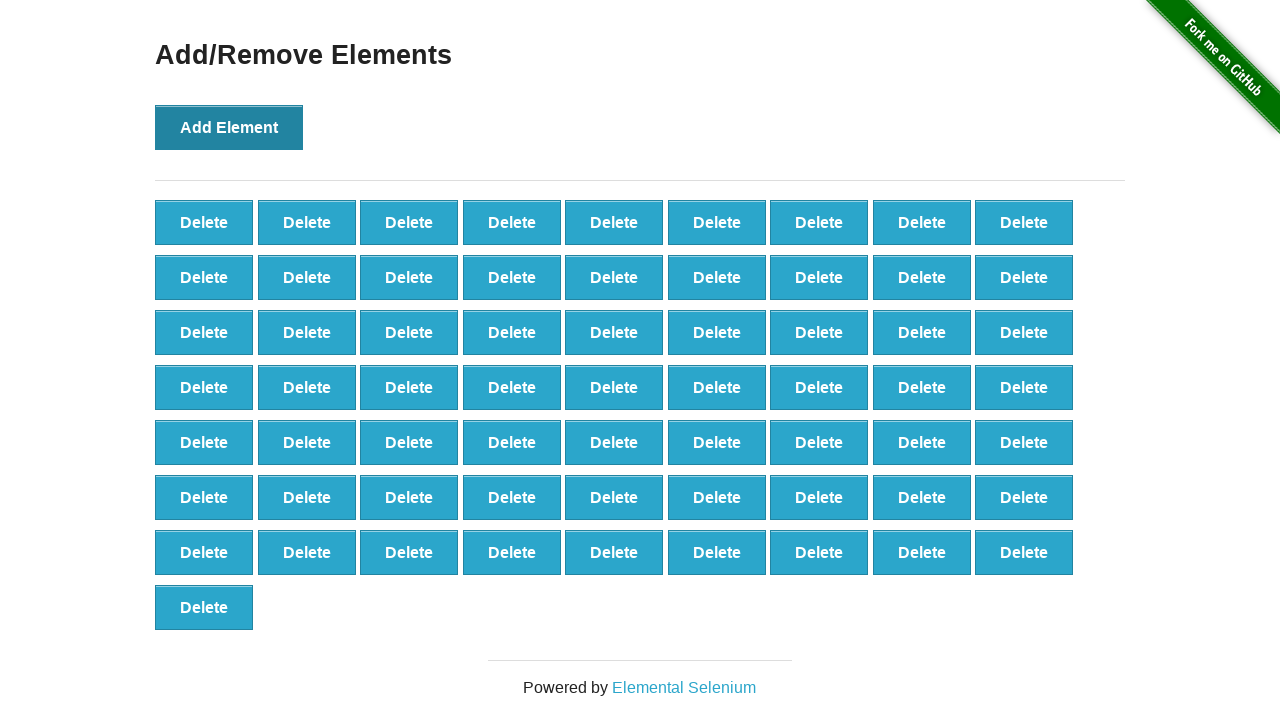

Clicked Add Element button (iteration 65/100) at (229, 127) on xpath=//*[@onclick='addElement()']
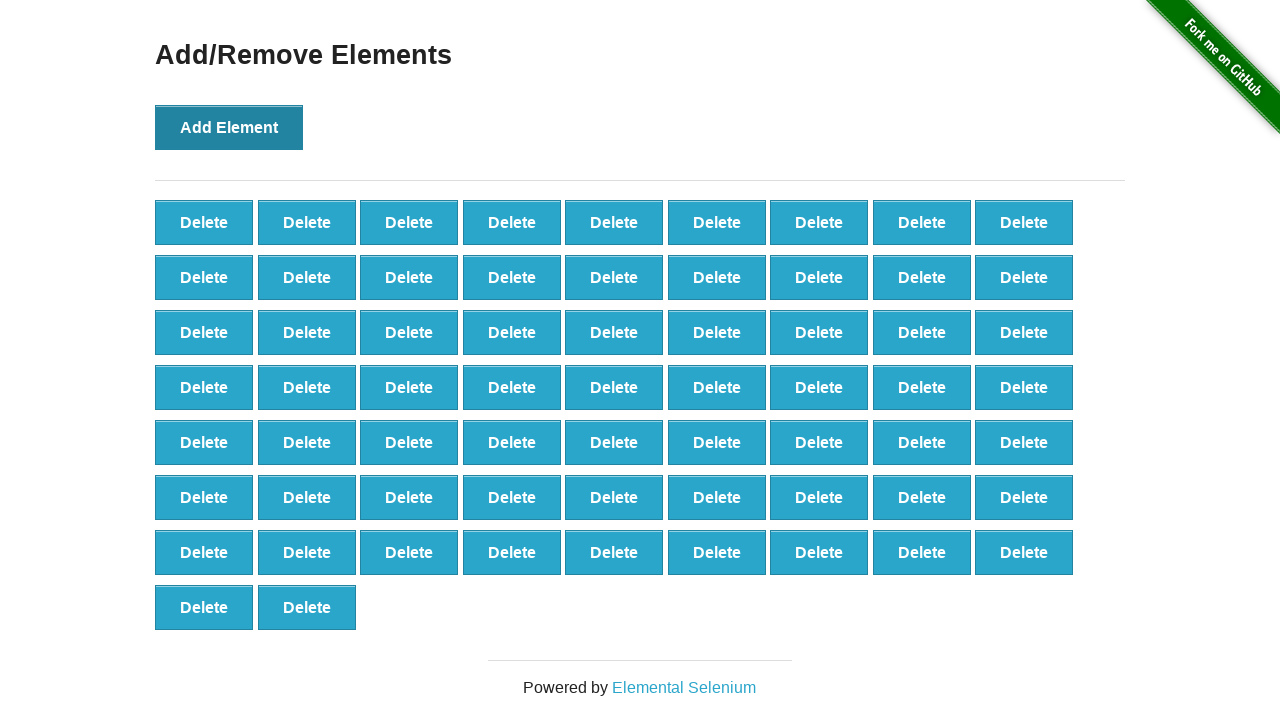

Clicked Add Element button (iteration 66/100) at (229, 127) on xpath=//*[@onclick='addElement()']
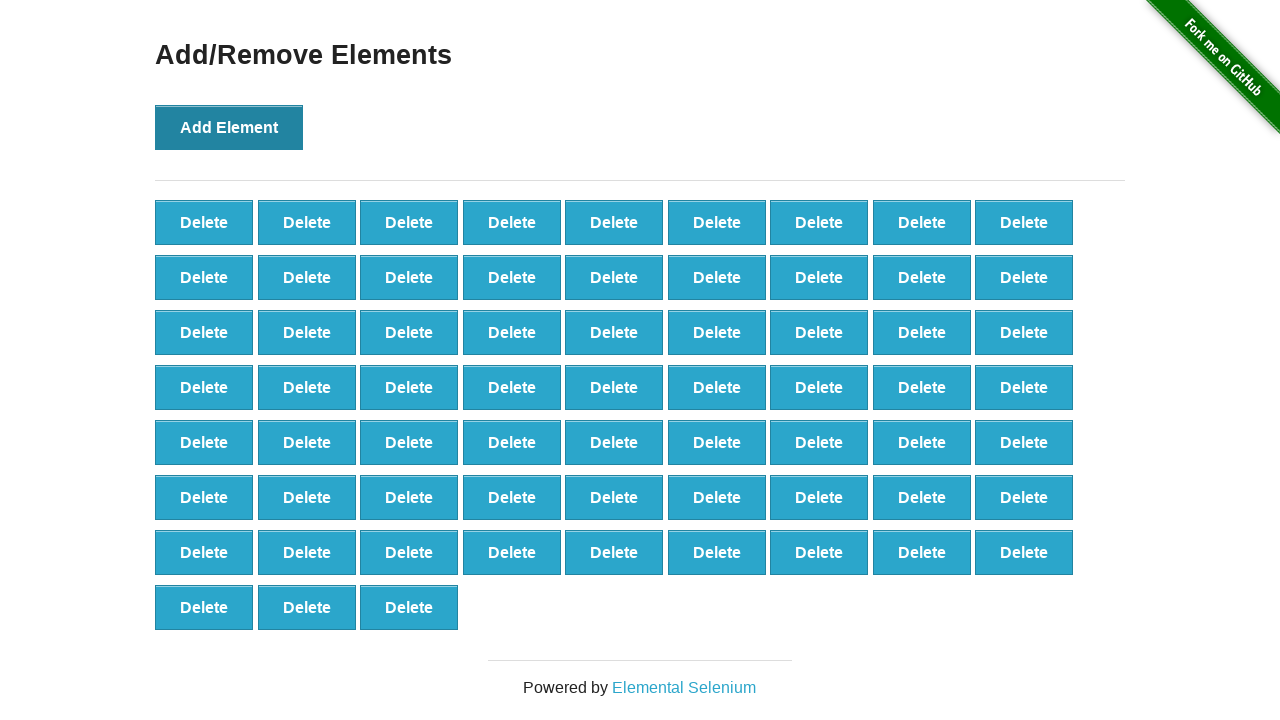

Clicked Add Element button (iteration 67/100) at (229, 127) on xpath=//*[@onclick='addElement()']
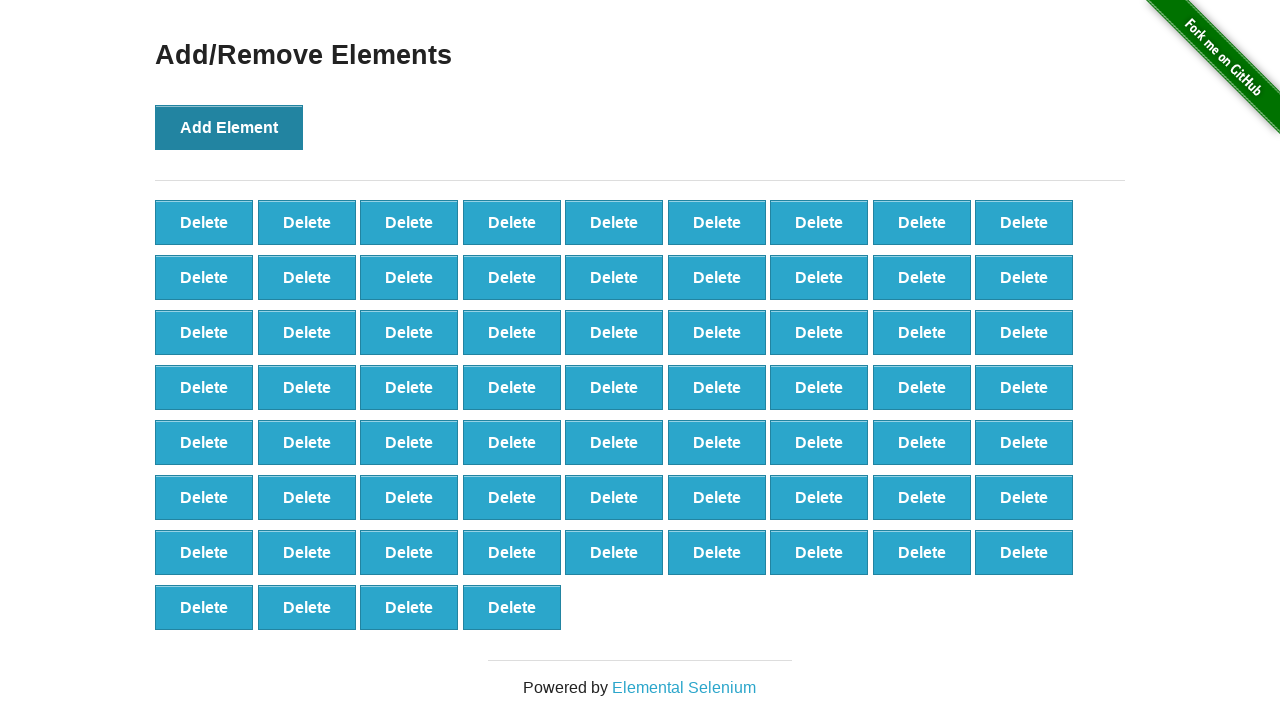

Clicked Add Element button (iteration 68/100) at (229, 127) on xpath=//*[@onclick='addElement()']
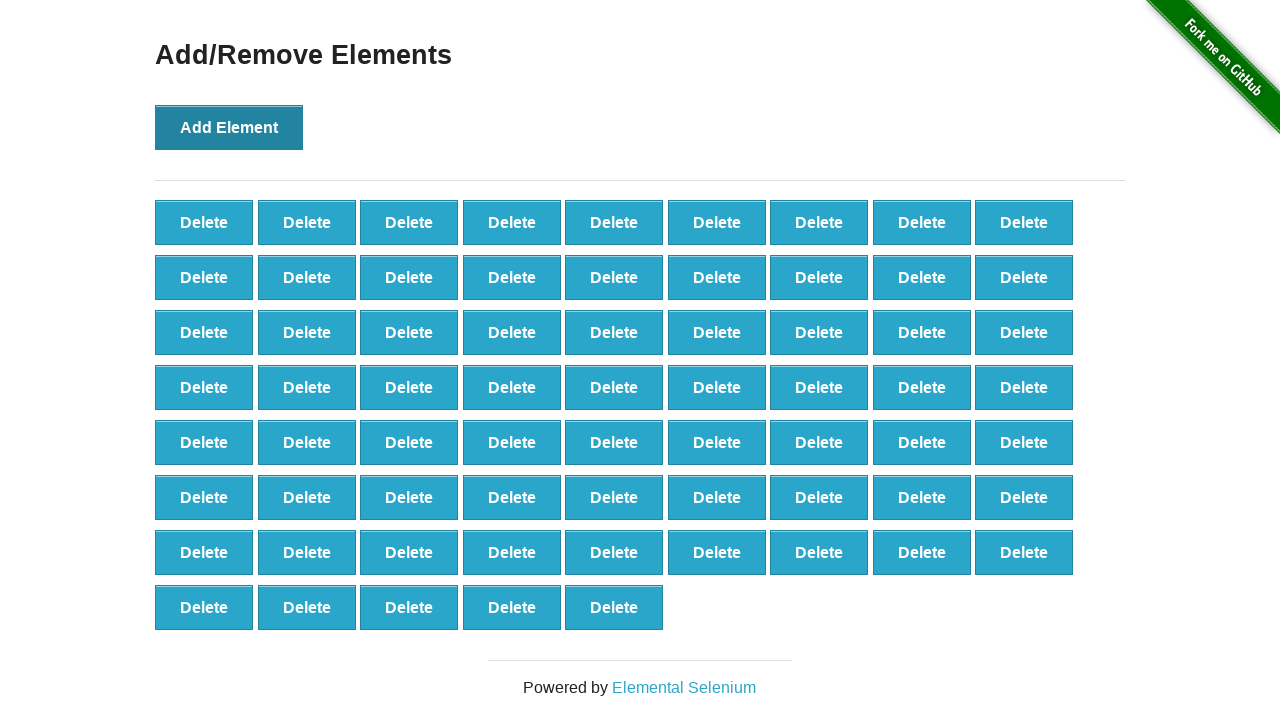

Clicked Add Element button (iteration 69/100) at (229, 127) on xpath=//*[@onclick='addElement()']
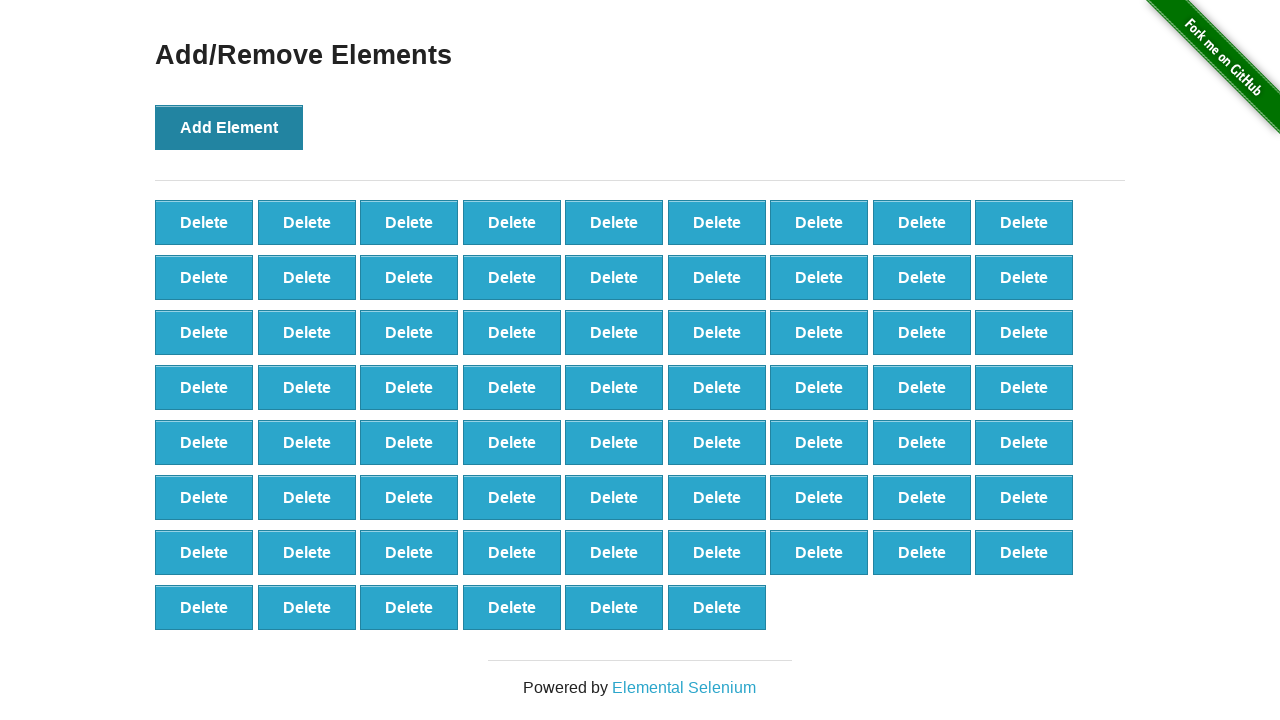

Clicked Add Element button (iteration 70/100) at (229, 127) on xpath=//*[@onclick='addElement()']
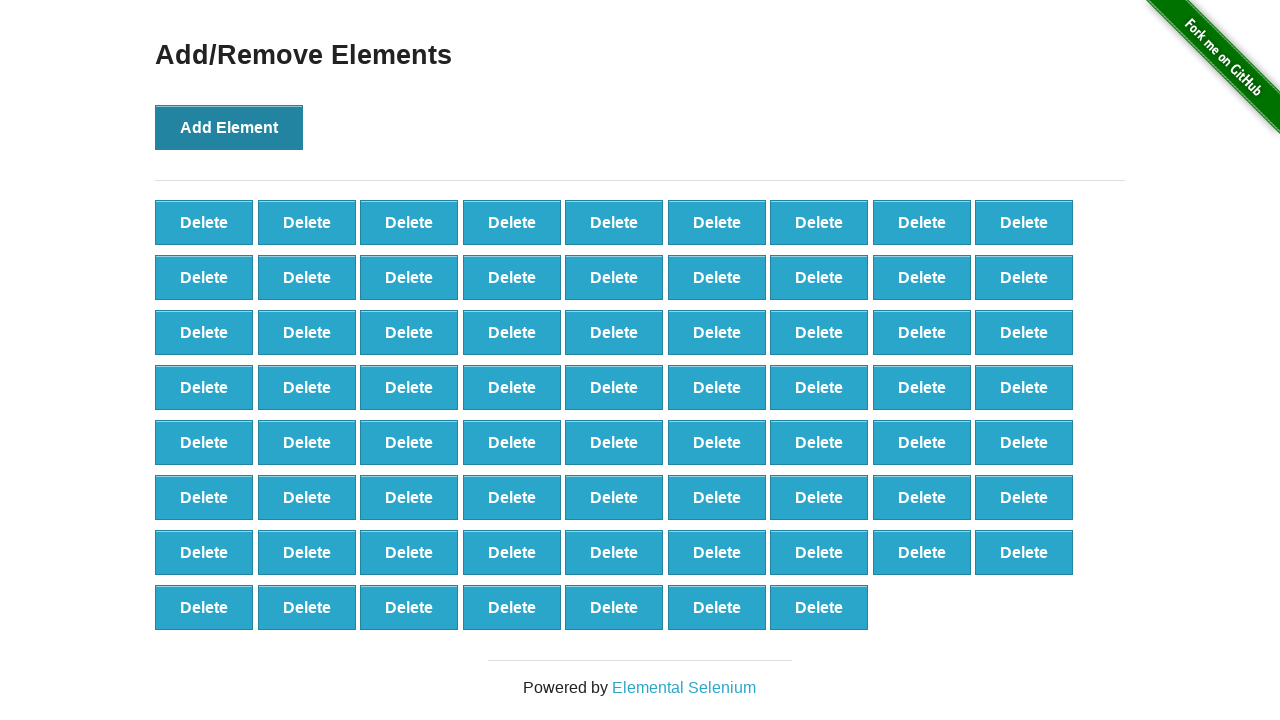

Clicked Add Element button (iteration 71/100) at (229, 127) on xpath=//*[@onclick='addElement()']
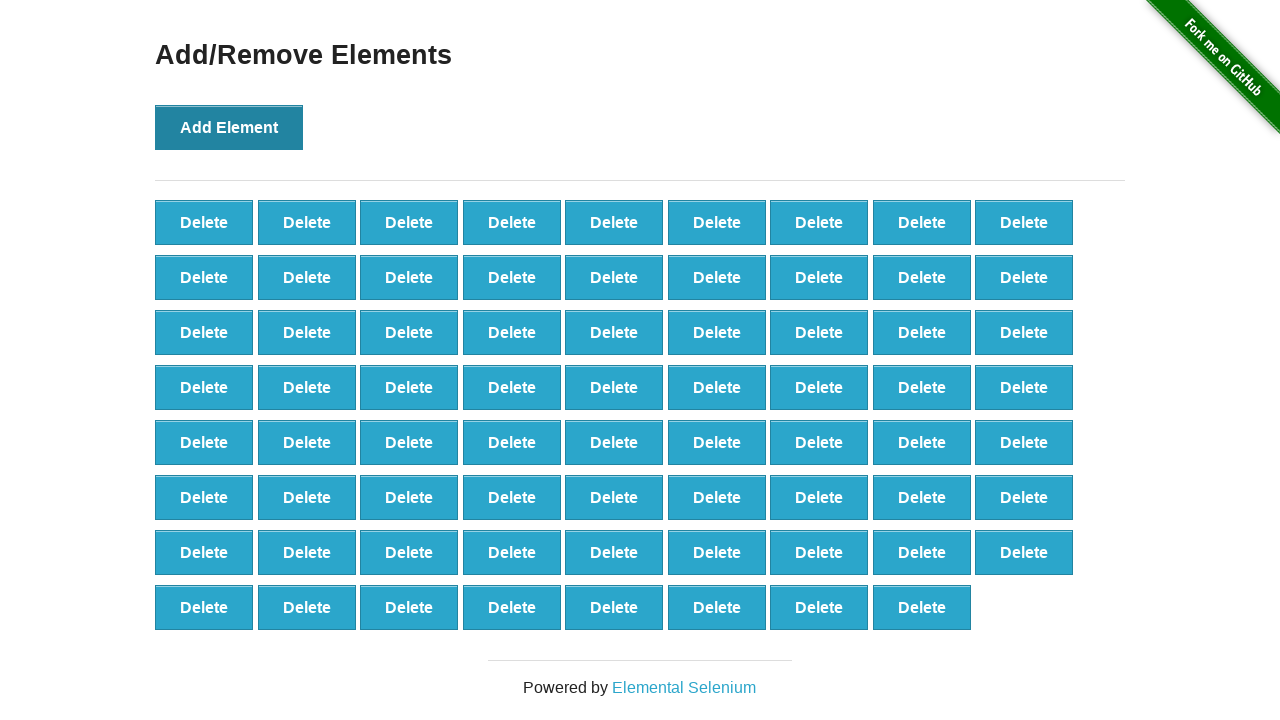

Clicked Add Element button (iteration 72/100) at (229, 127) on xpath=//*[@onclick='addElement()']
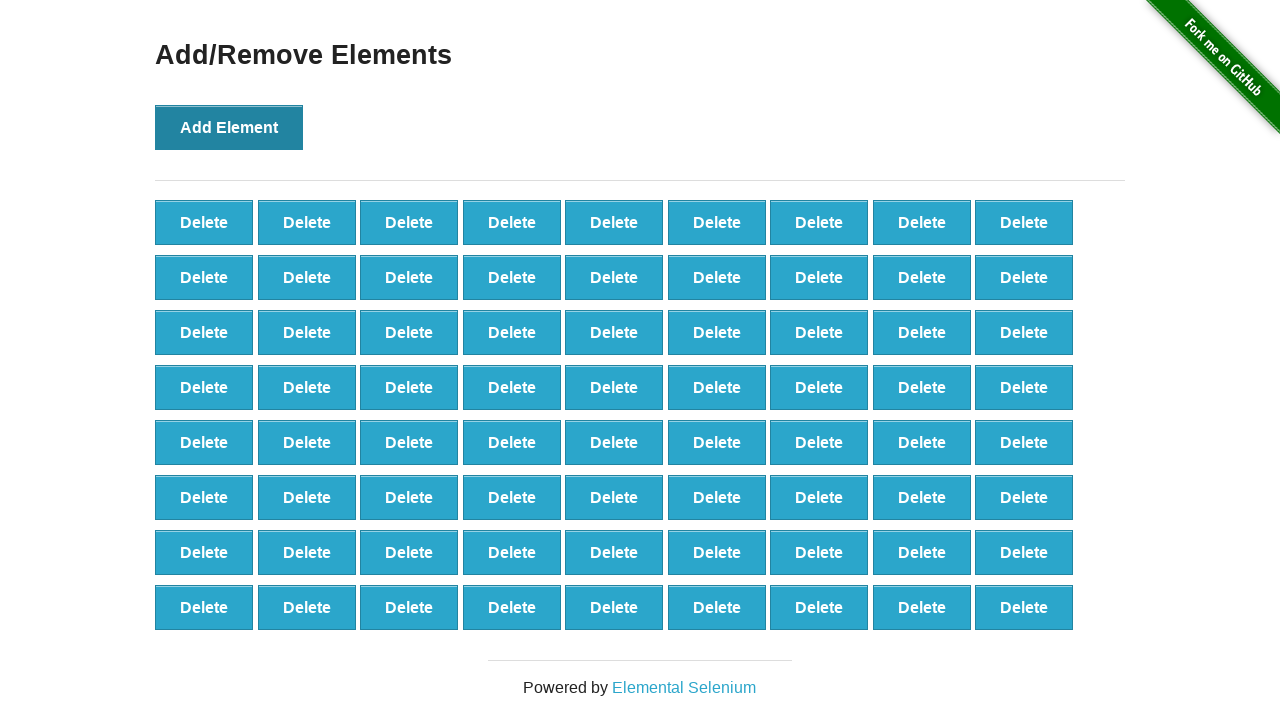

Clicked Add Element button (iteration 73/100) at (229, 127) on xpath=//*[@onclick='addElement()']
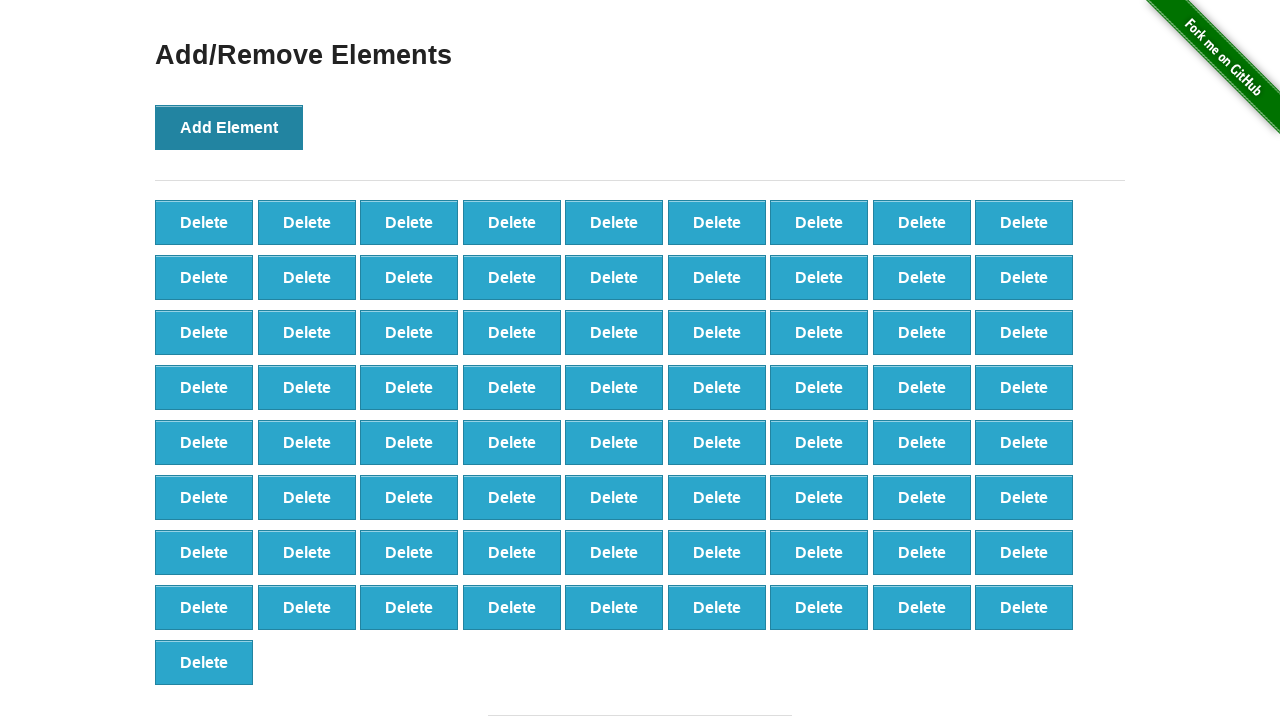

Clicked Add Element button (iteration 74/100) at (229, 127) on xpath=//*[@onclick='addElement()']
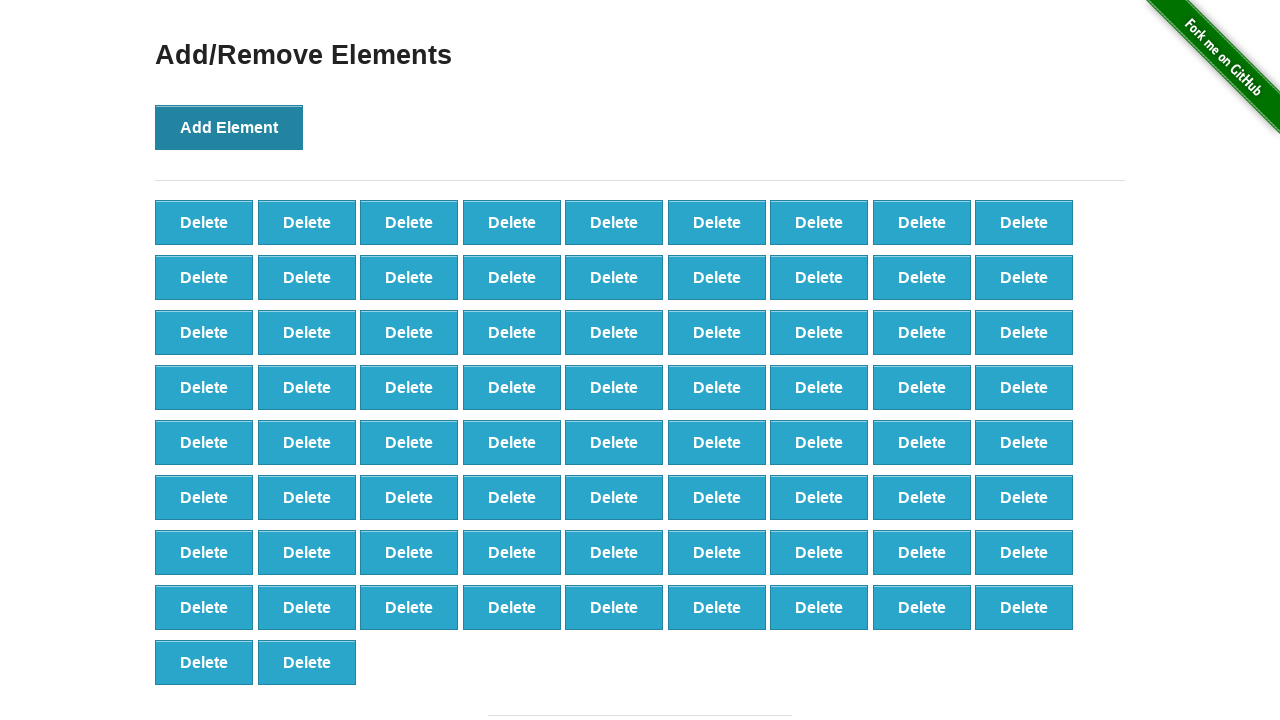

Clicked Add Element button (iteration 75/100) at (229, 127) on xpath=//*[@onclick='addElement()']
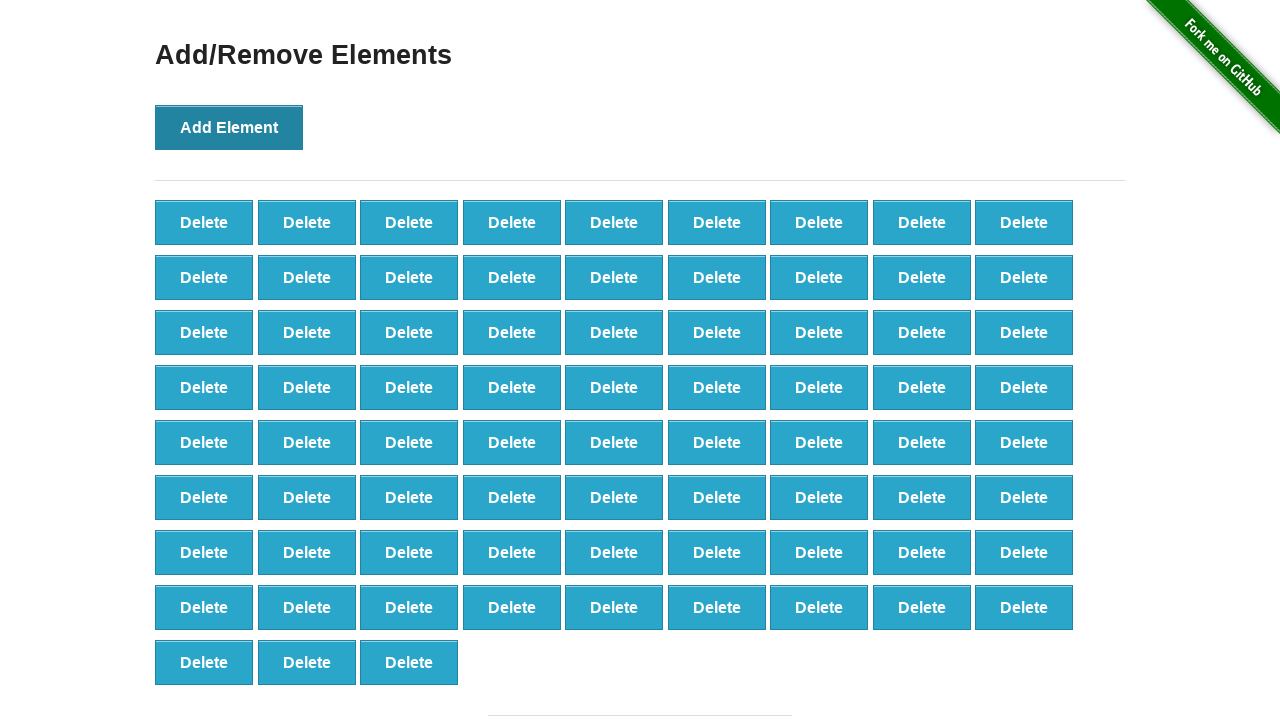

Clicked Add Element button (iteration 76/100) at (229, 127) on xpath=//*[@onclick='addElement()']
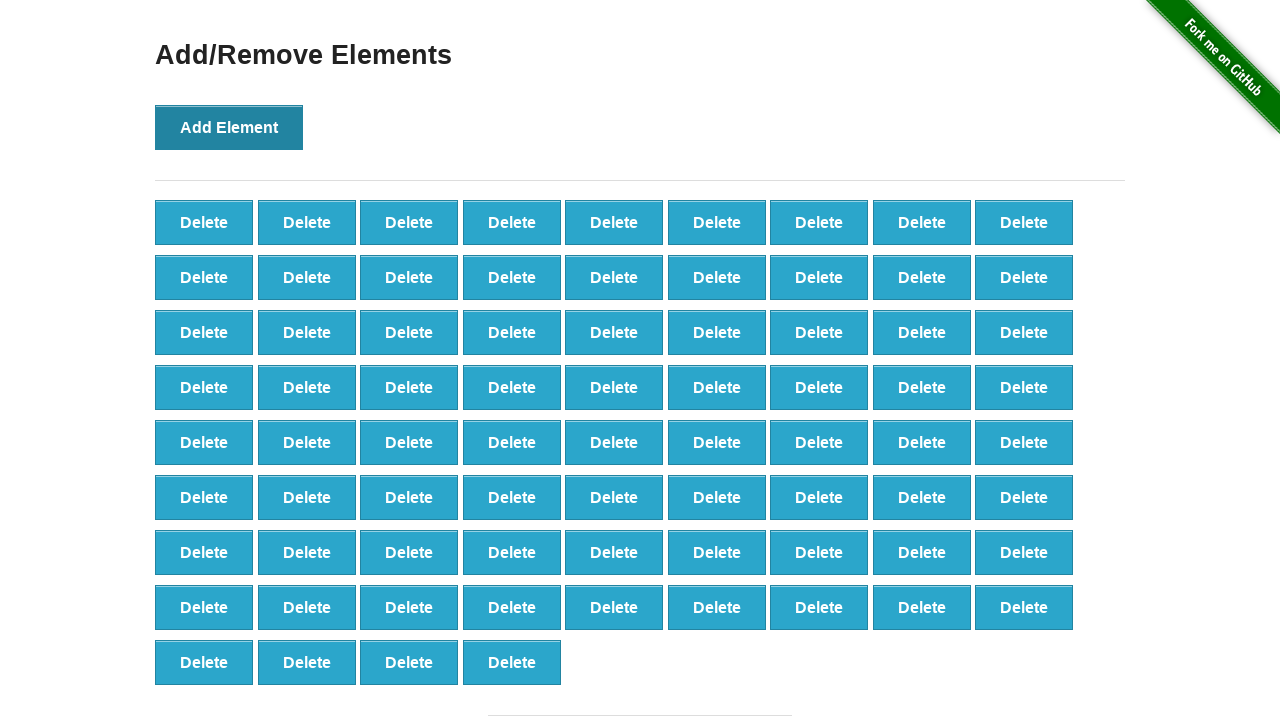

Clicked Add Element button (iteration 77/100) at (229, 127) on xpath=//*[@onclick='addElement()']
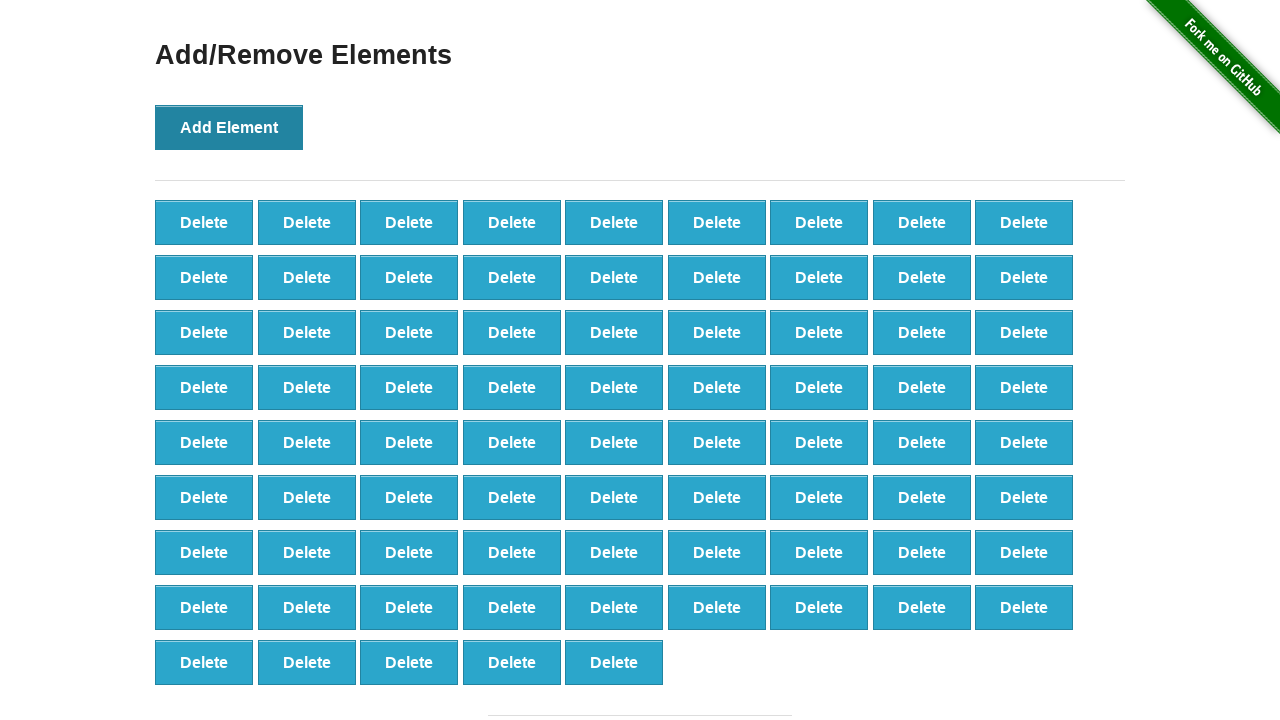

Clicked Add Element button (iteration 78/100) at (229, 127) on xpath=//*[@onclick='addElement()']
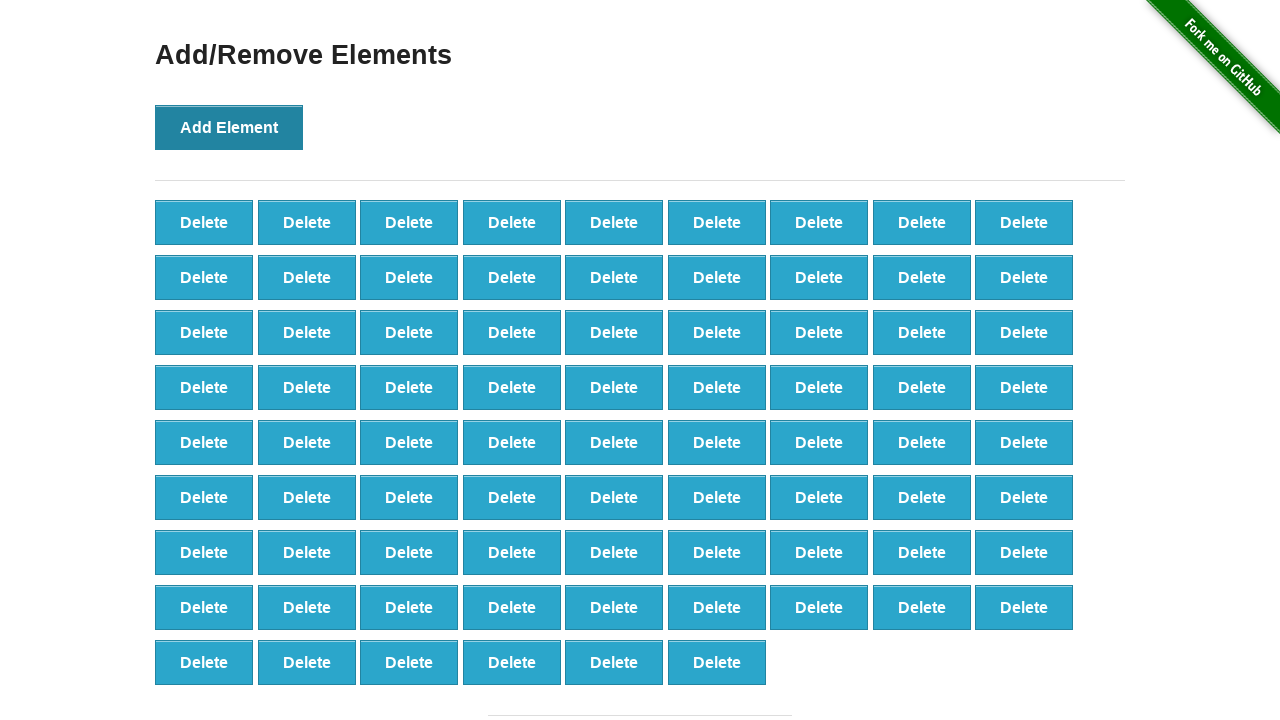

Clicked Add Element button (iteration 79/100) at (229, 127) on xpath=//*[@onclick='addElement()']
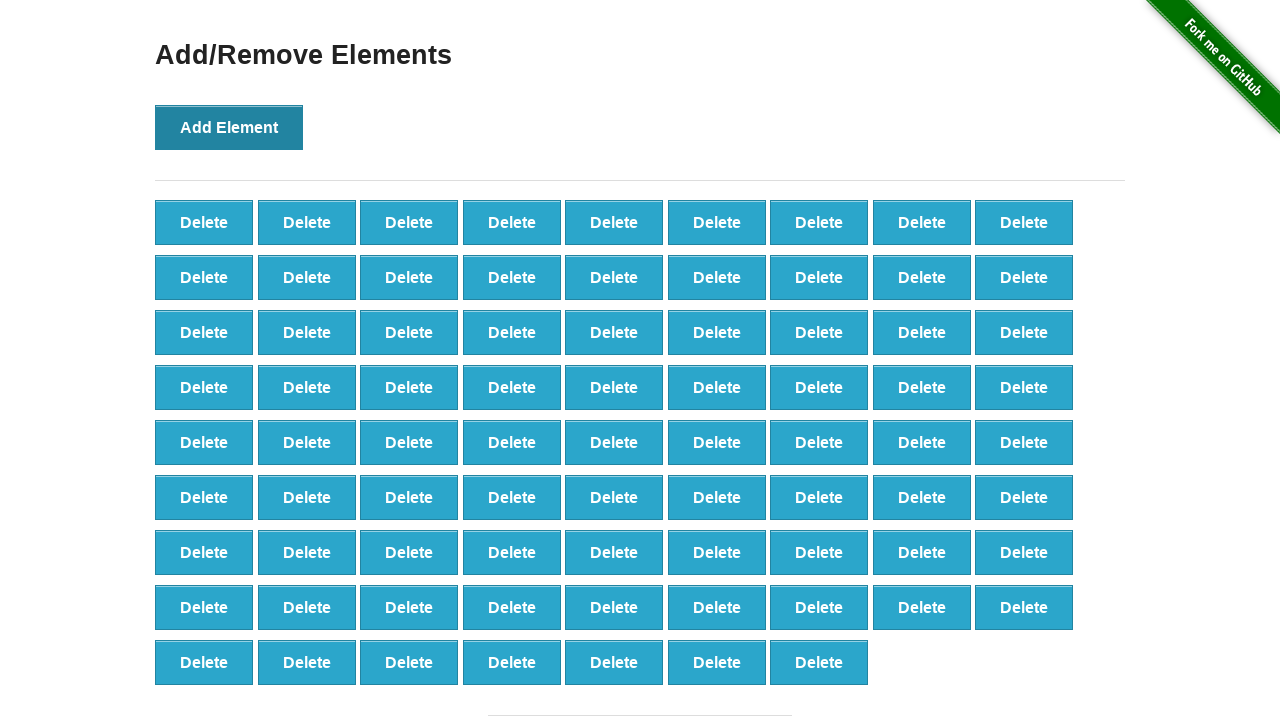

Clicked Add Element button (iteration 80/100) at (229, 127) on xpath=//*[@onclick='addElement()']
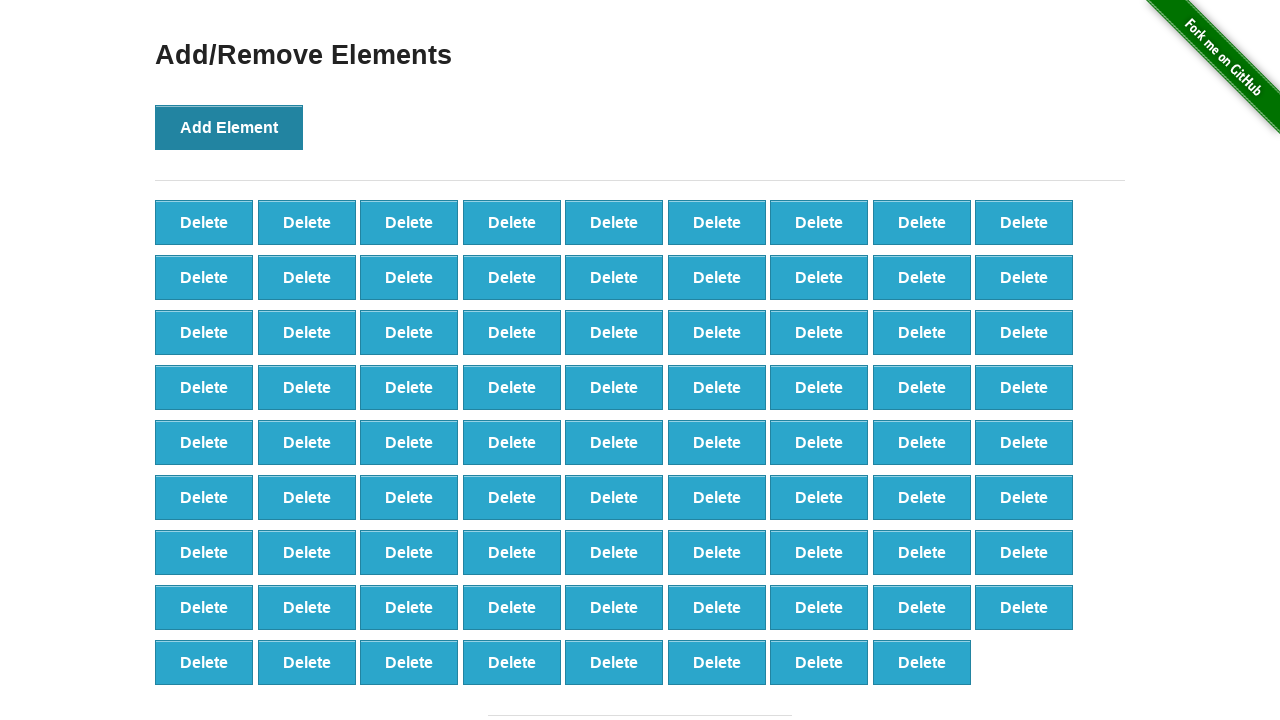

Clicked Add Element button (iteration 81/100) at (229, 127) on xpath=//*[@onclick='addElement()']
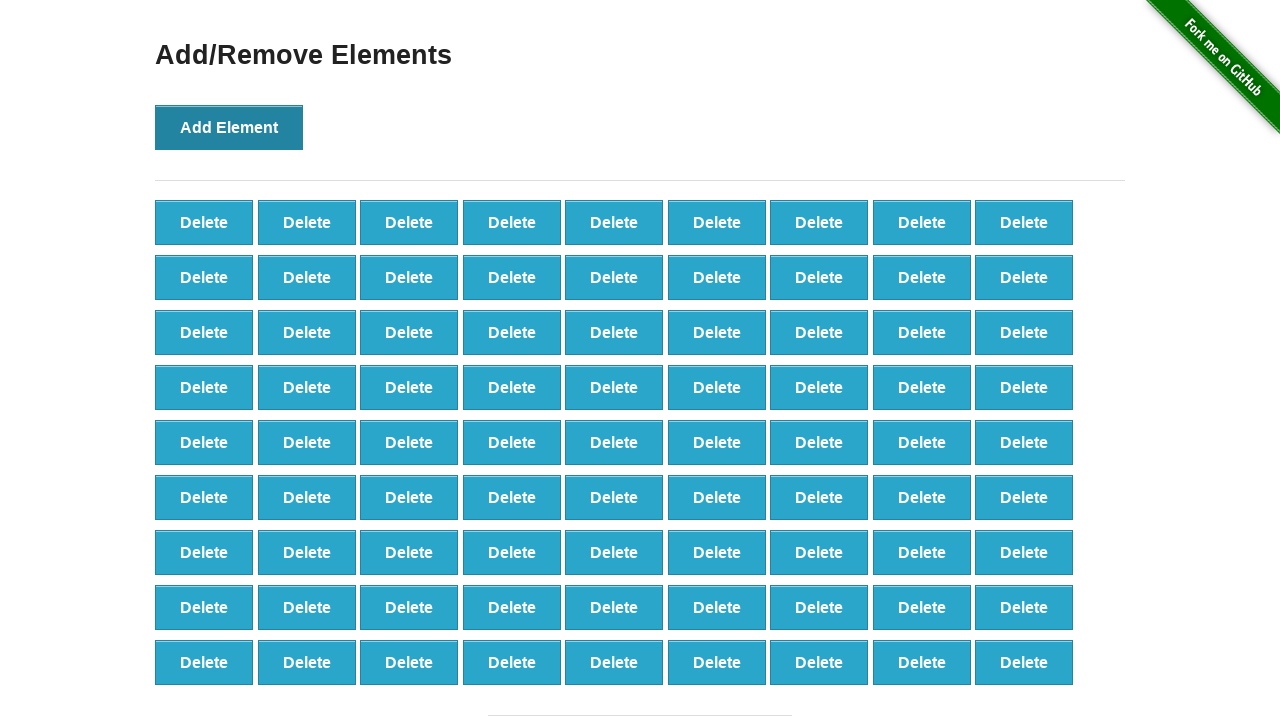

Clicked Add Element button (iteration 82/100) at (229, 127) on xpath=//*[@onclick='addElement()']
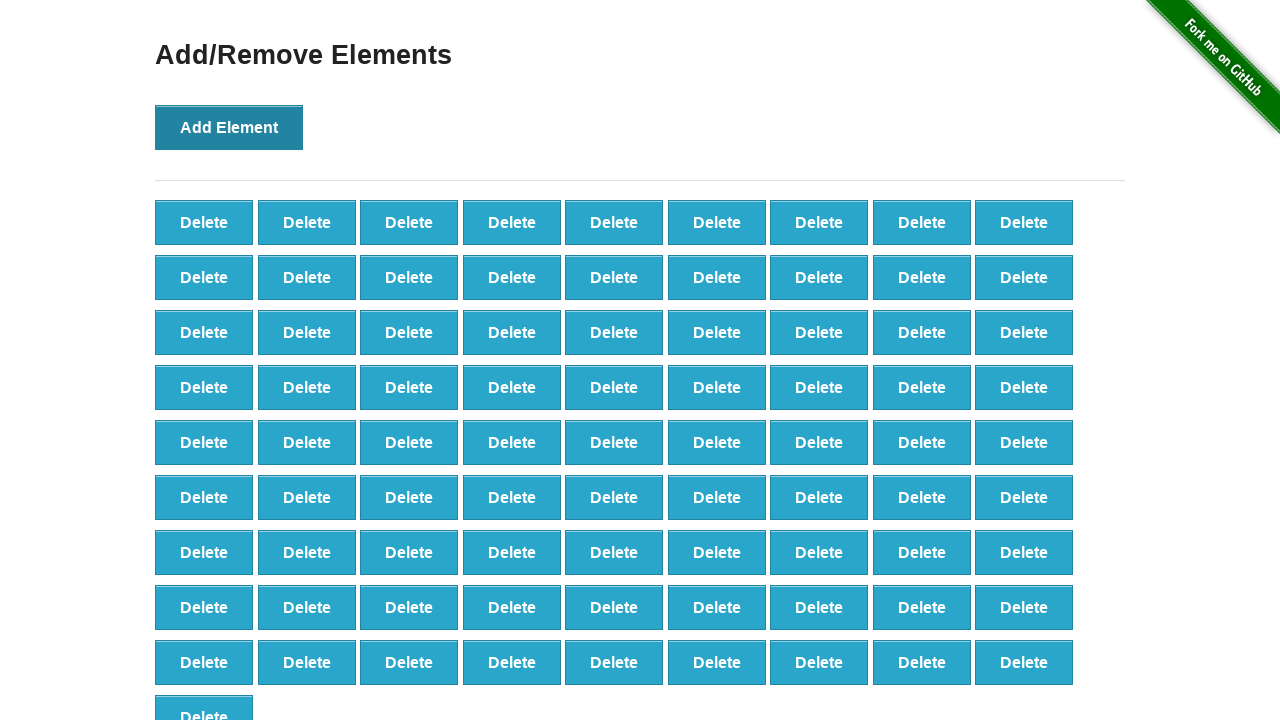

Clicked Add Element button (iteration 83/100) at (229, 127) on xpath=//*[@onclick='addElement()']
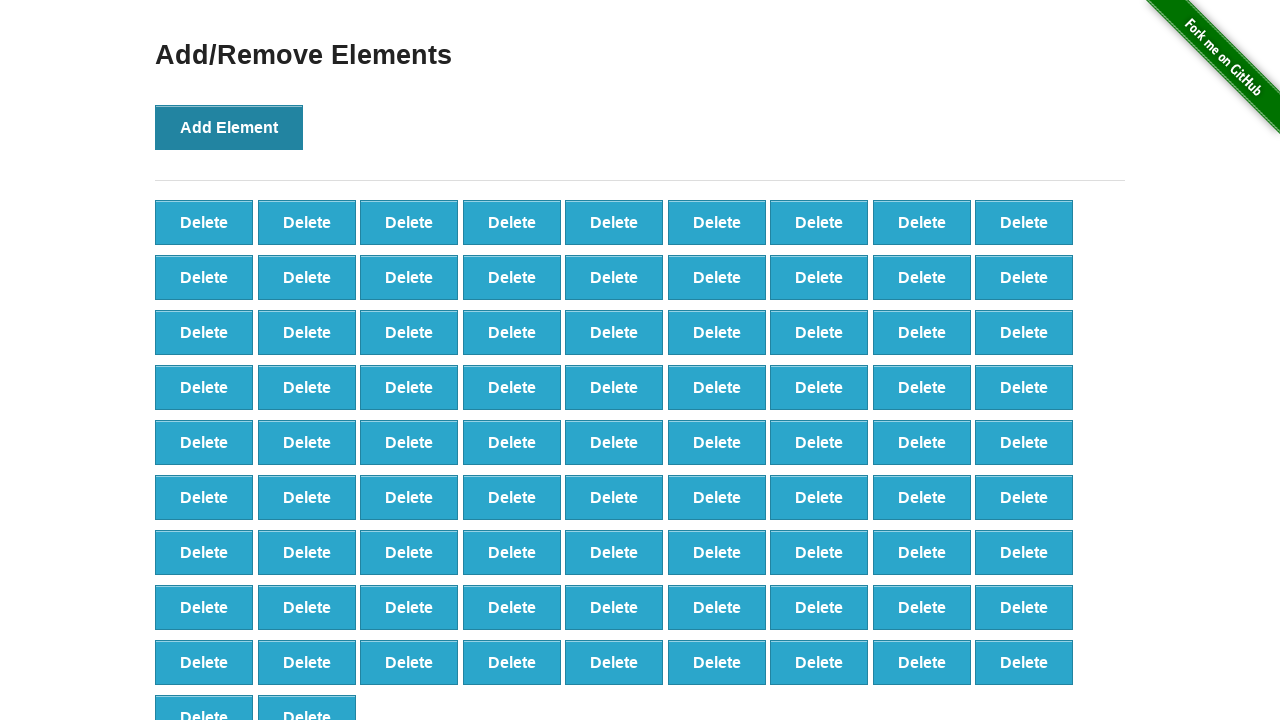

Clicked Add Element button (iteration 84/100) at (229, 127) on xpath=//*[@onclick='addElement()']
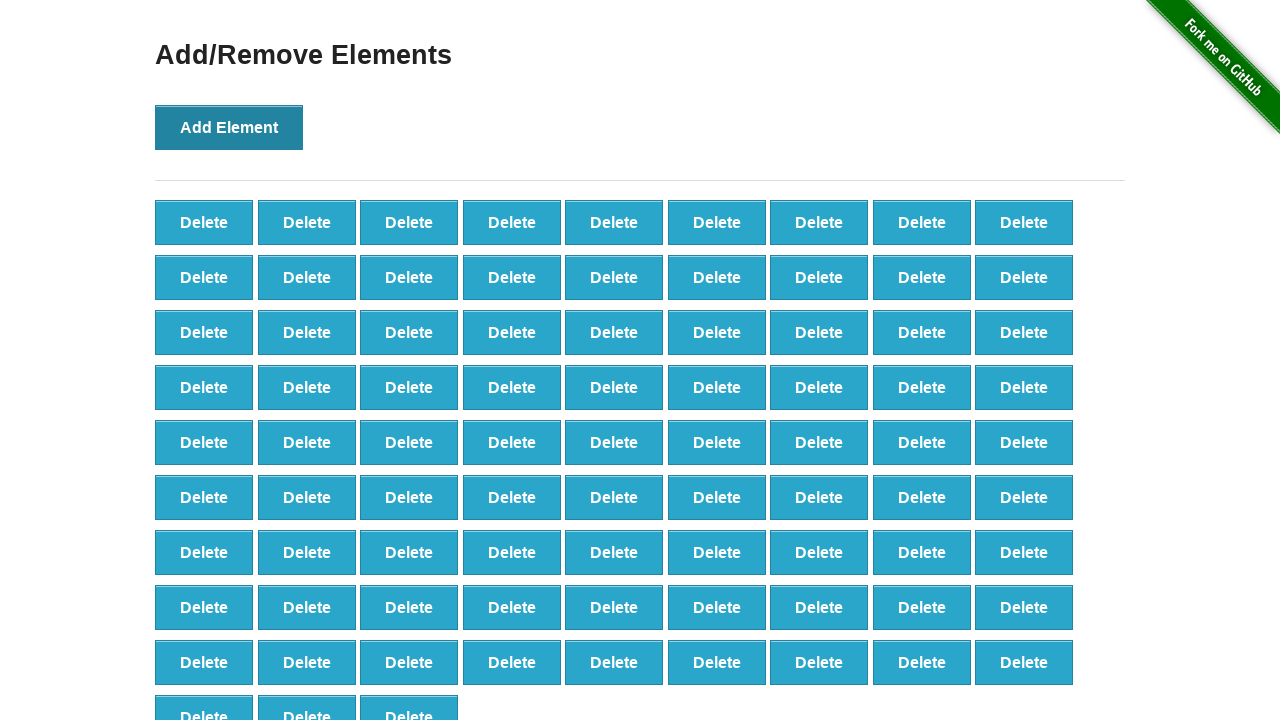

Clicked Add Element button (iteration 85/100) at (229, 127) on xpath=//*[@onclick='addElement()']
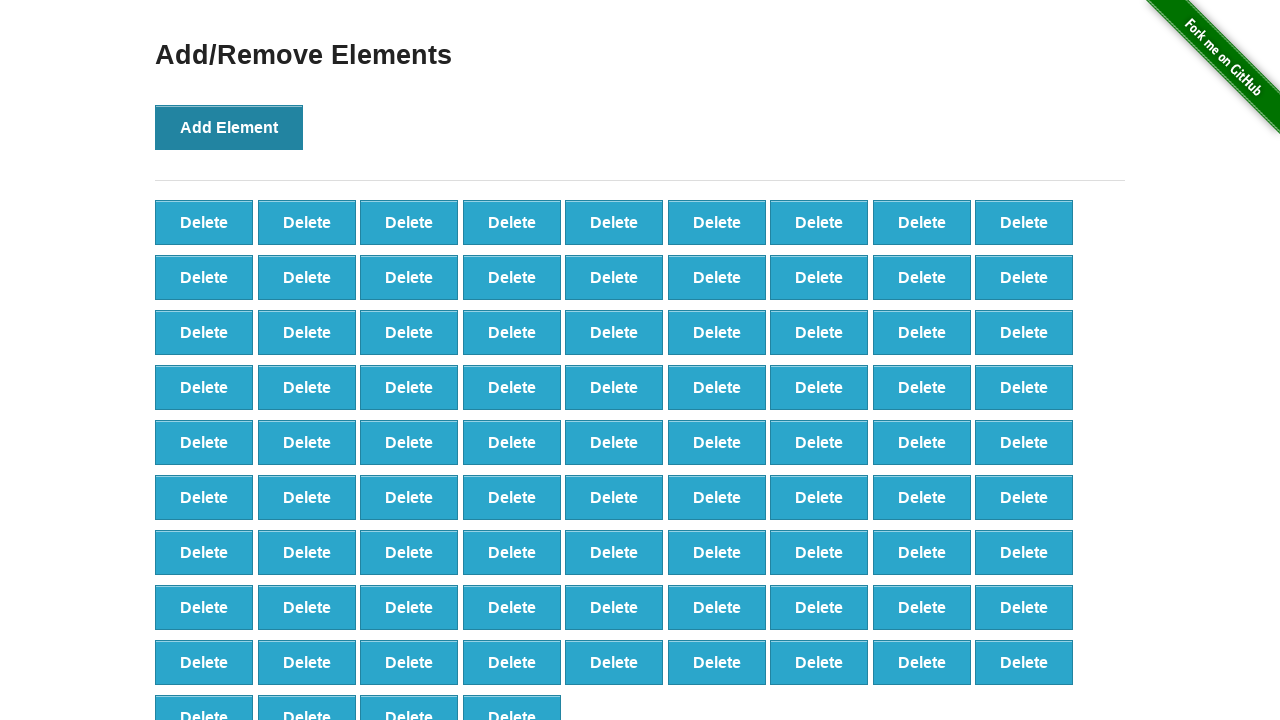

Clicked Add Element button (iteration 86/100) at (229, 127) on xpath=//*[@onclick='addElement()']
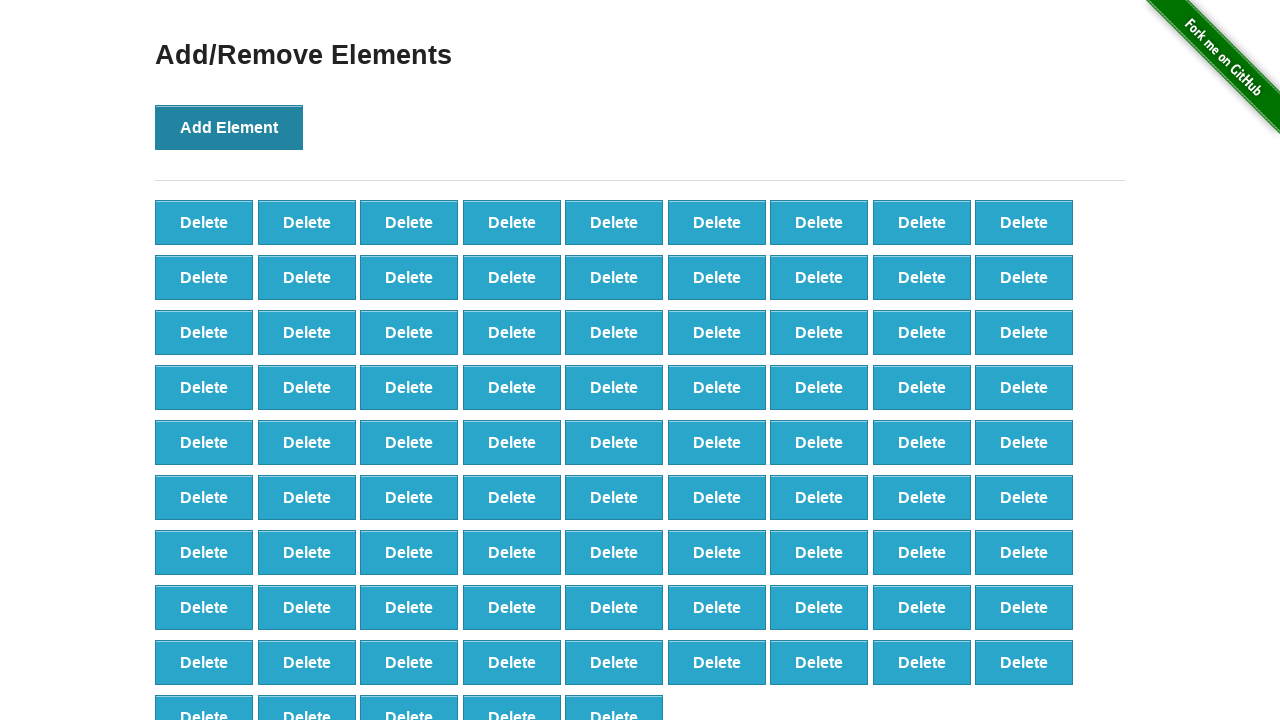

Clicked Add Element button (iteration 87/100) at (229, 127) on xpath=//*[@onclick='addElement()']
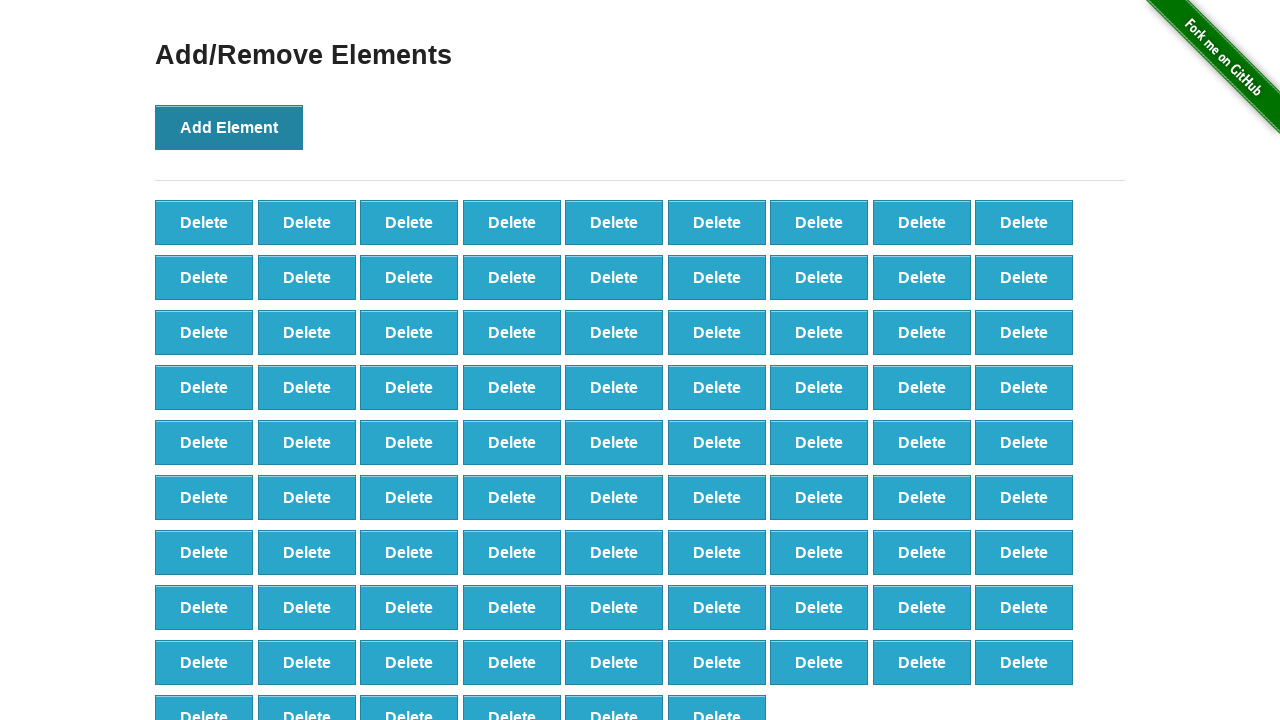

Clicked Add Element button (iteration 88/100) at (229, 127) on xpath=//*[@onclick='addElement()']
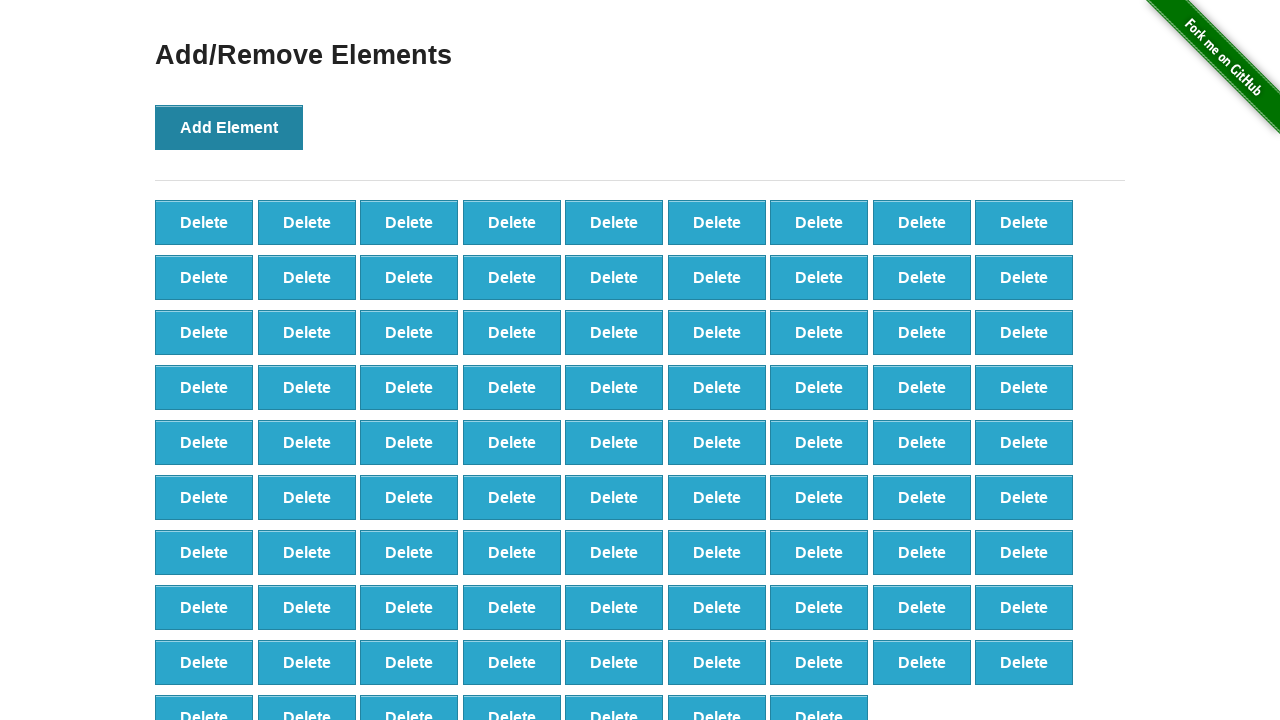

Clicked Add Element button (iteration 89/100) at (229, 127) on xpath=//*[@onclick='addElement()']
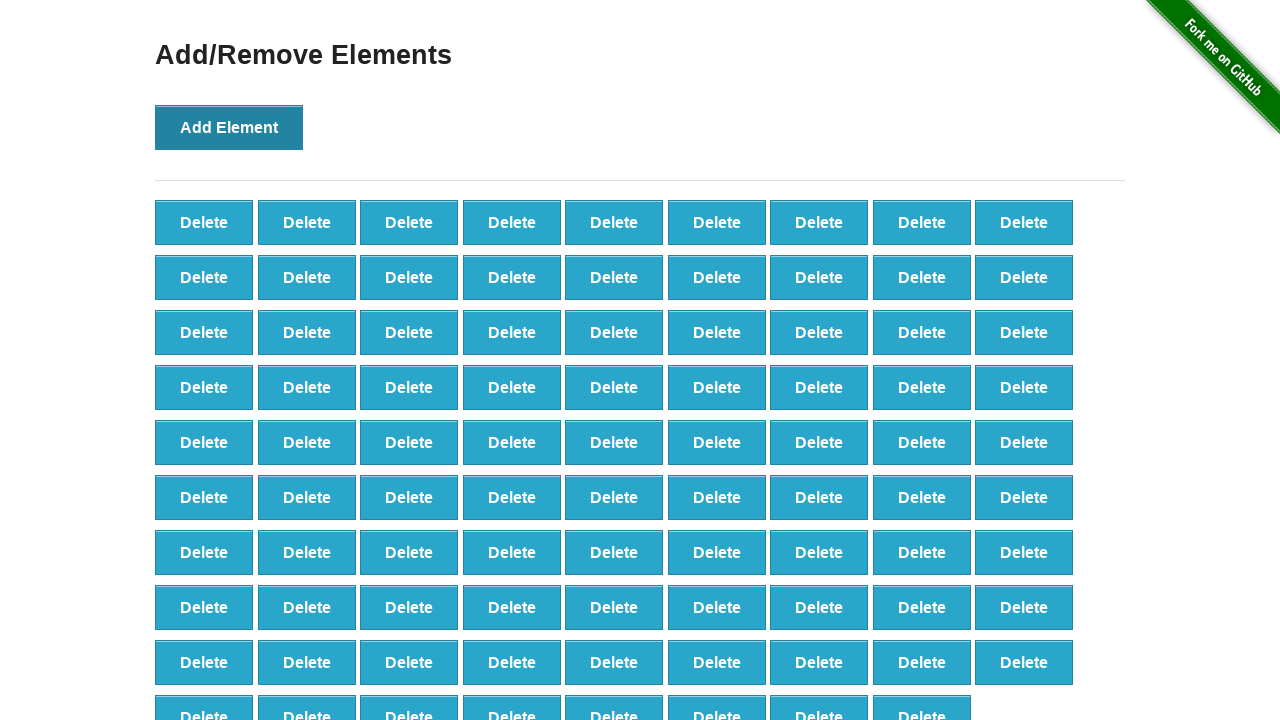

Clicked Add Element button (iteration 90/100) at (229, 127) on xpath=//*[@onclick='addElement()']
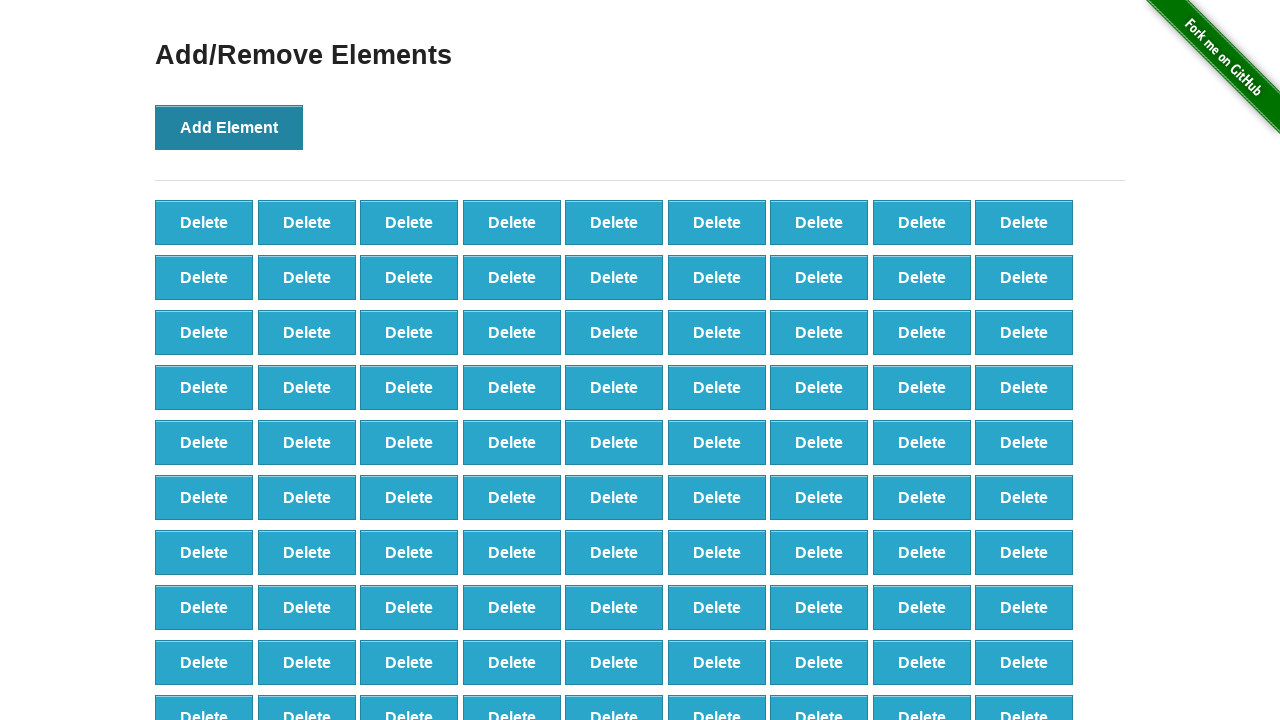

Clicked Add Element button (iteration 91/100) at (229, 127) on xpath=//*[@onclick='addElement()']
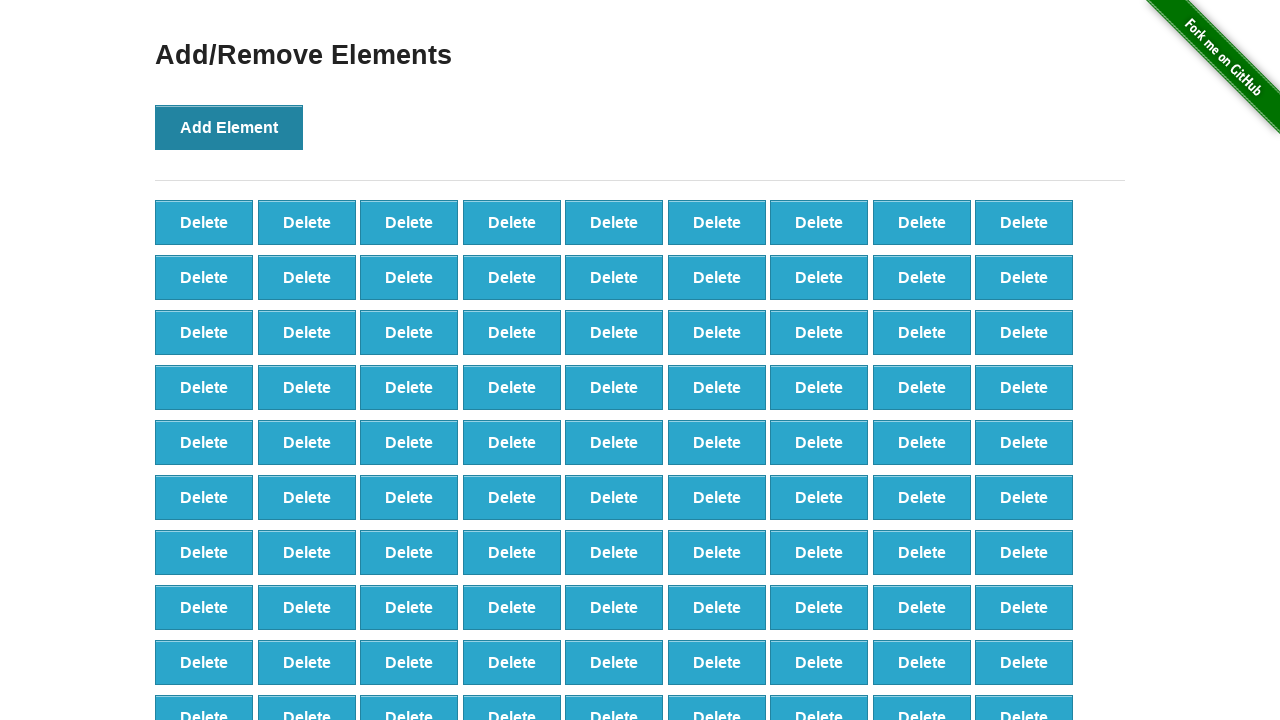

Clicked Add Element button (iteration 92/100) at (229, 127) on xpath=//*[@onclick='addElement()']
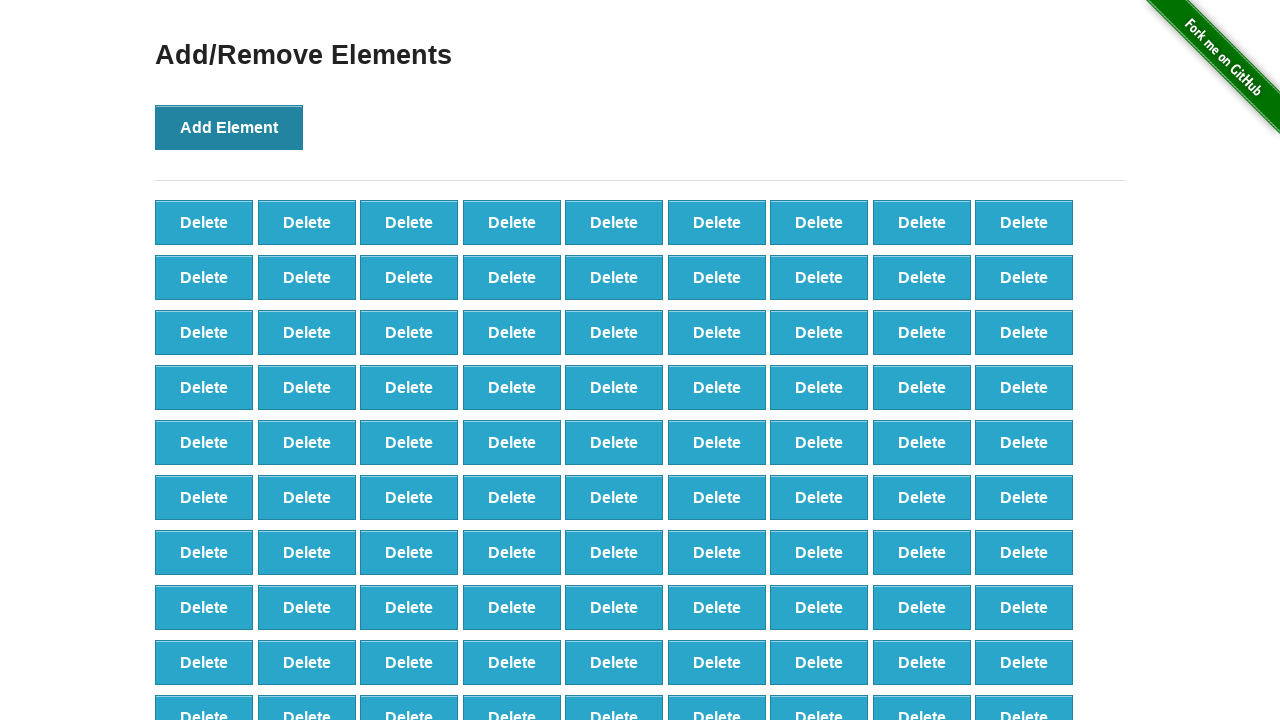

Clicked Add Element button (iteration 93/100) at (229, 127) on xpath=//*[@onclick='addElement()']
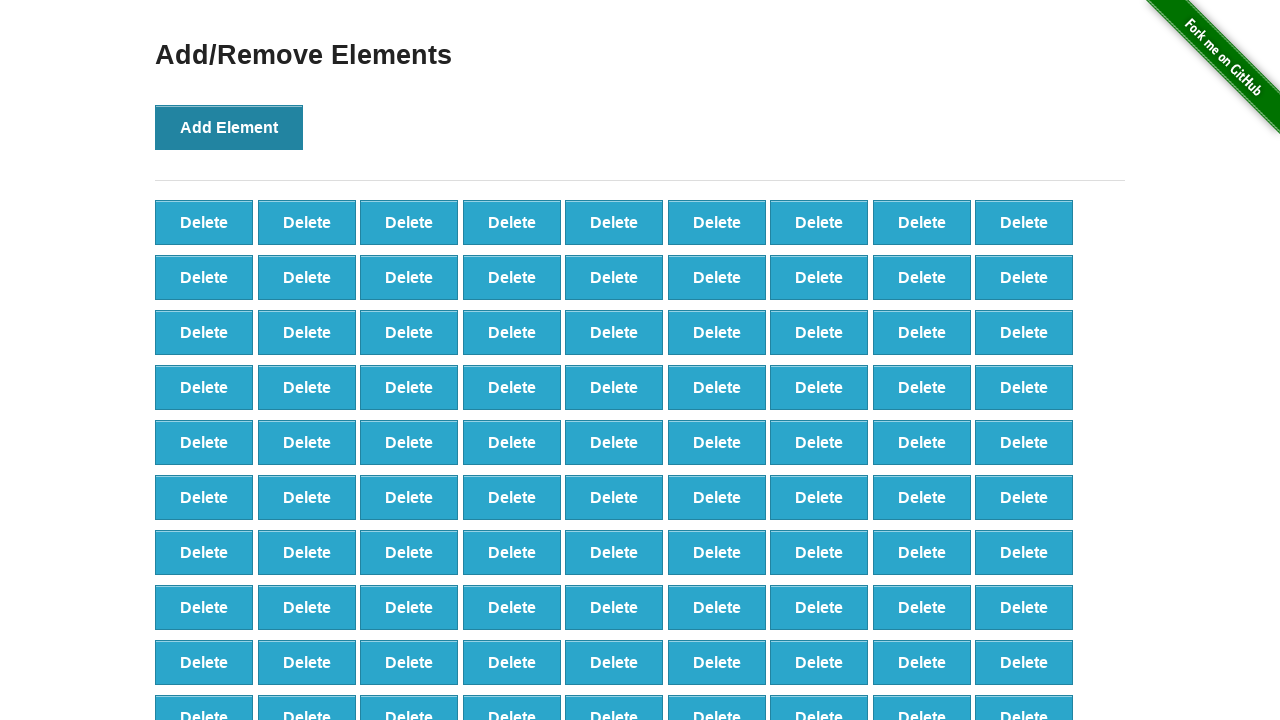

Clicked Add Element button (iteration 94/100) at (229, 127) on xpath=//*[@onclick='addElement()']
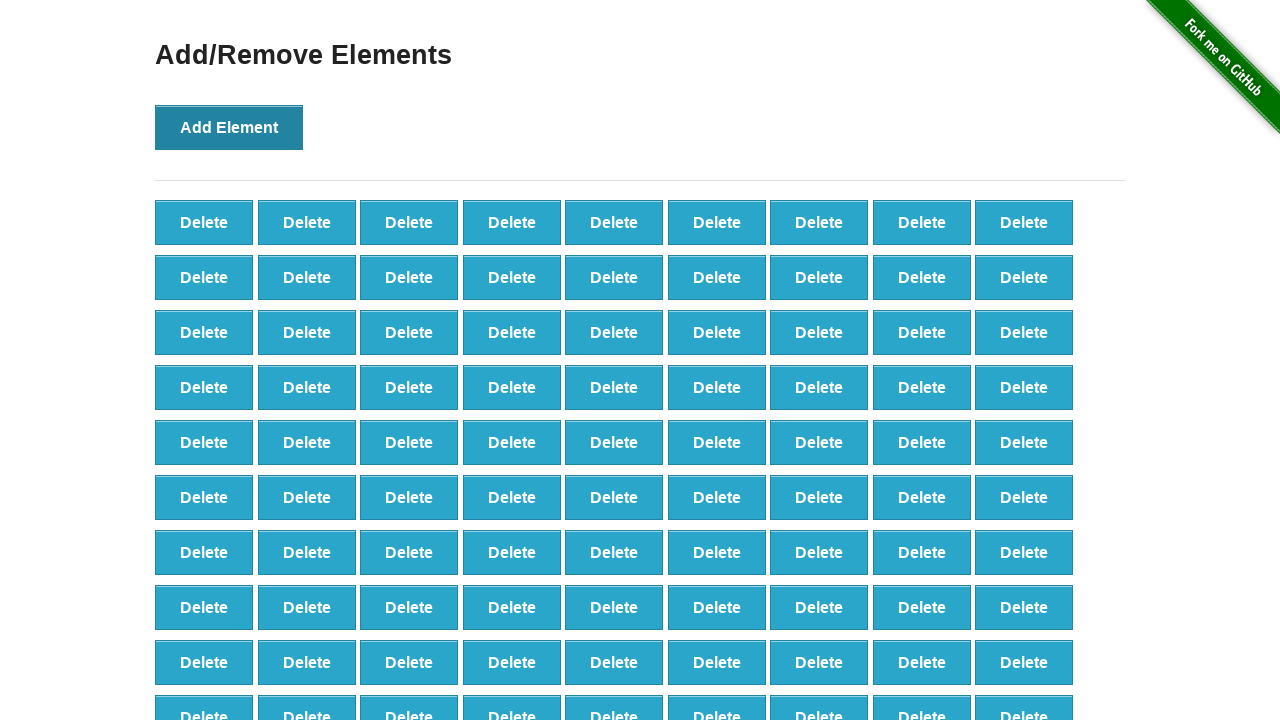

Clicked Add Element button (iteration 95/100) at (229, 127) on xpath=//*[@onclick='addElement()']
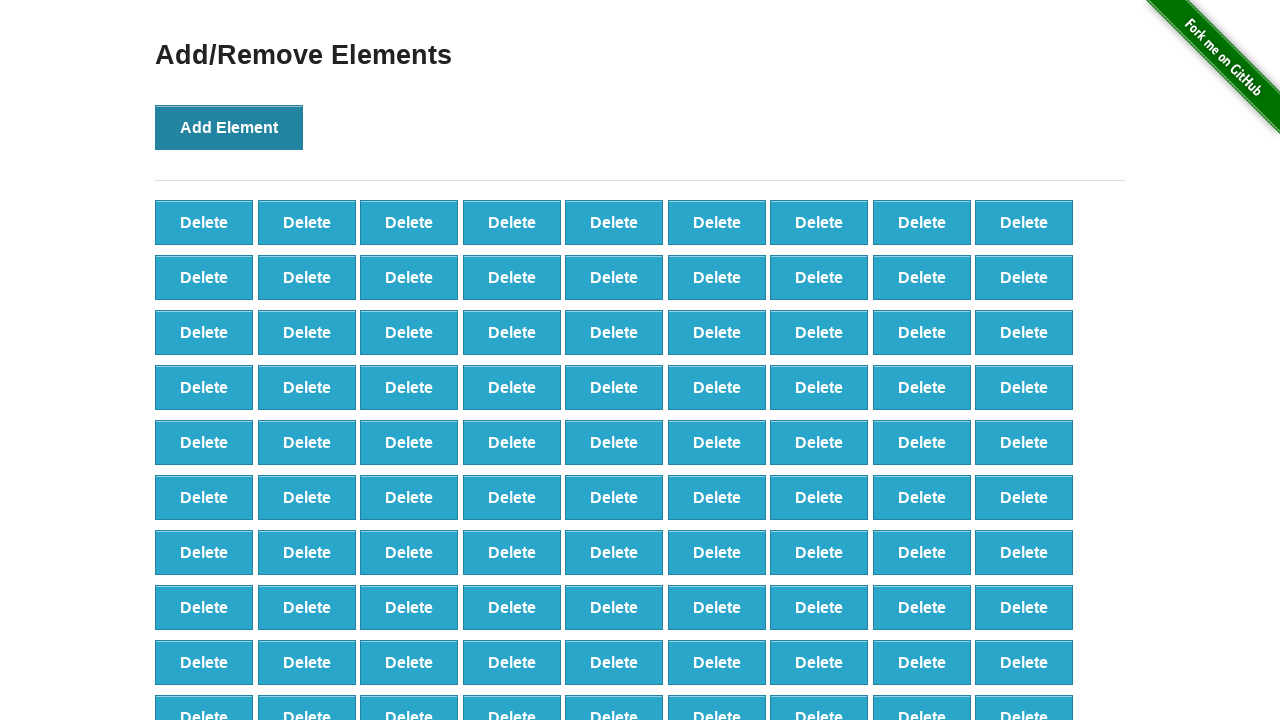

Clicked Add Element button (iteration 96/100) at (229, 127) on xpath=//*[@onclick='addElement()']
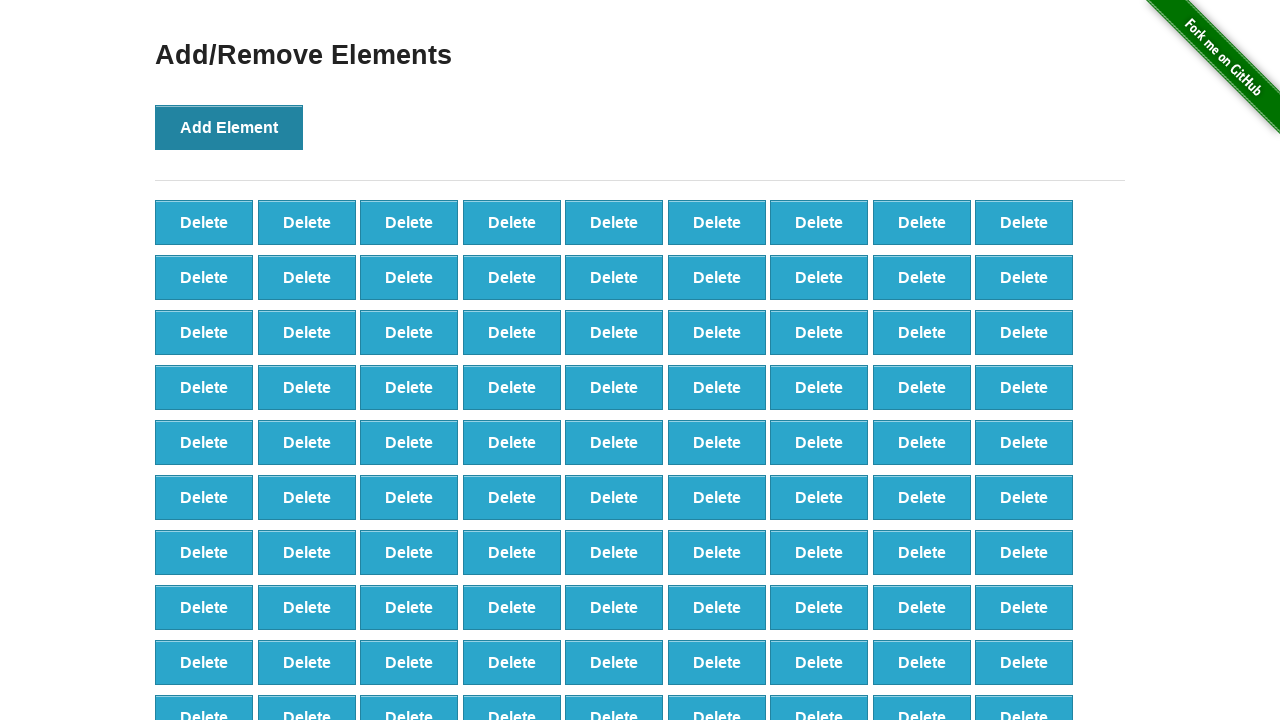

Clicked Add Element button (iteration 97/100) at (229, 127) on xpath=//*[@onclick='addElement()']
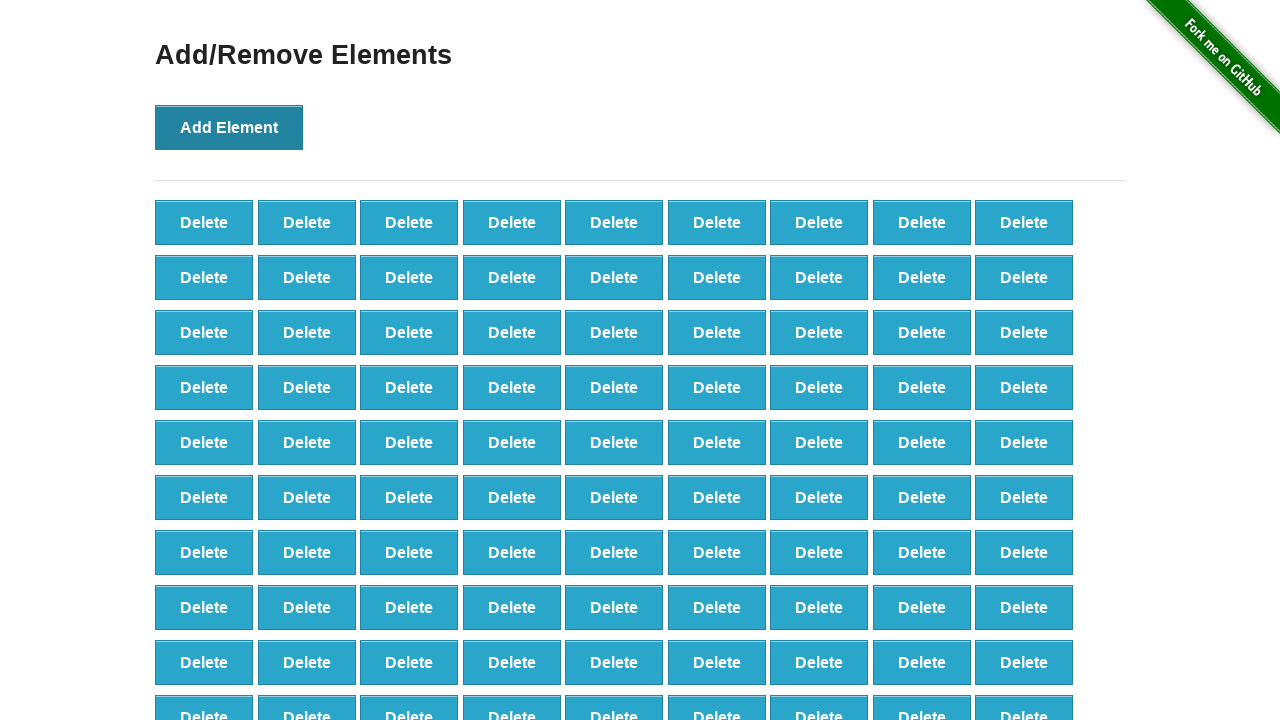

Clicked Add Element button (iteration 98/100) at (229, 127) on xpath=//*[@onclick='addElement()']
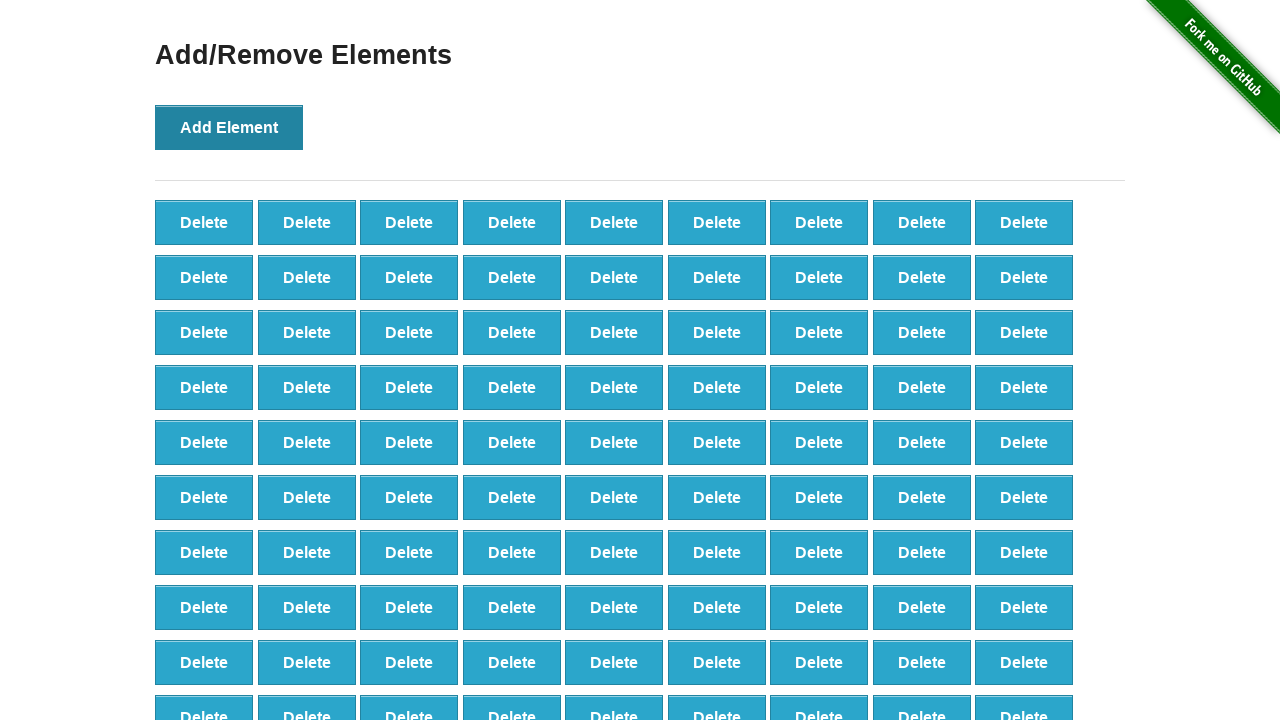

Clicked Add Element button (iteration 99/100) at (229, 127) on xpath=//*[@onclick='addElement()']
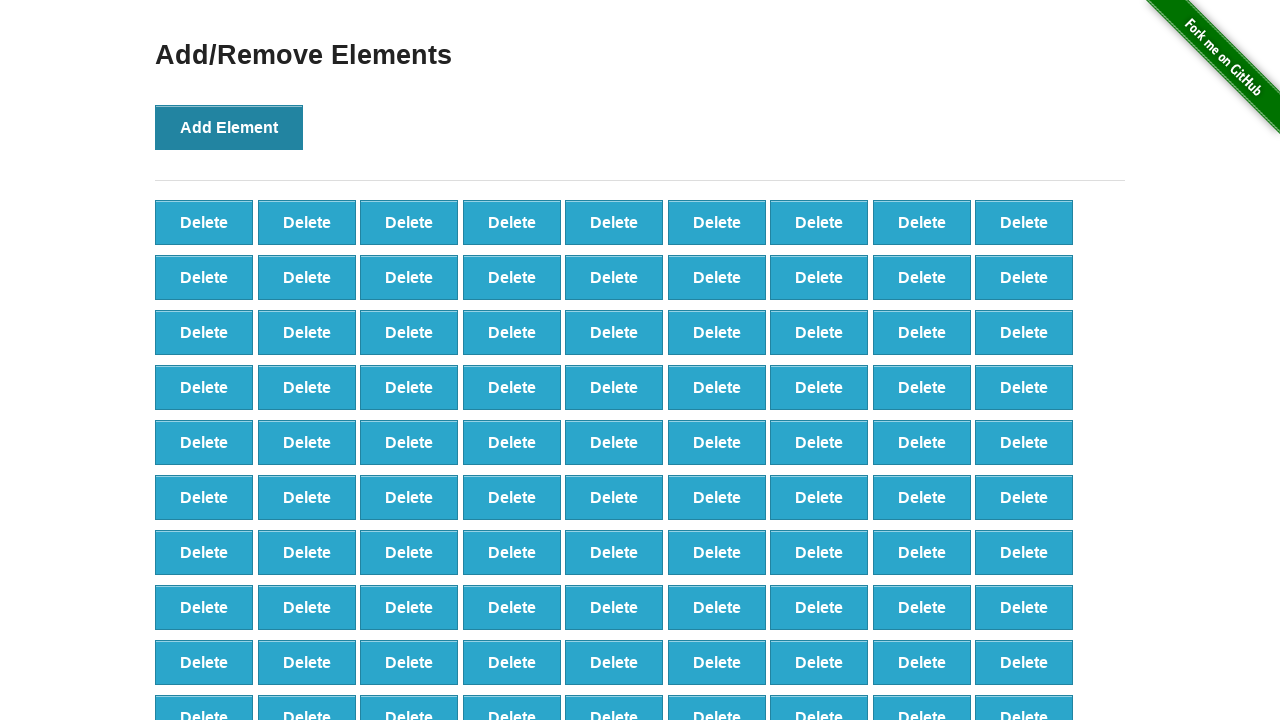

Clicked Add Element button (iteration 100/100) at (229, 127) on xpath=//*[@onclick='addElement()']
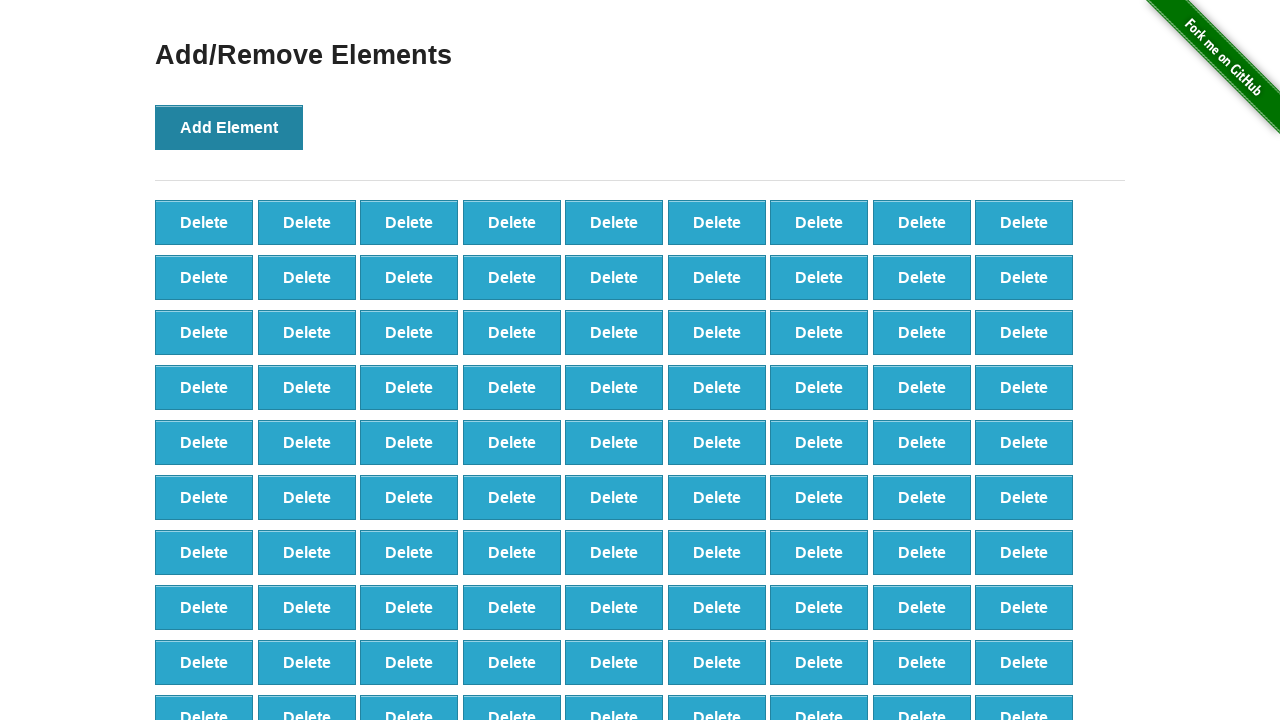

Verified 100 delete buttons were created
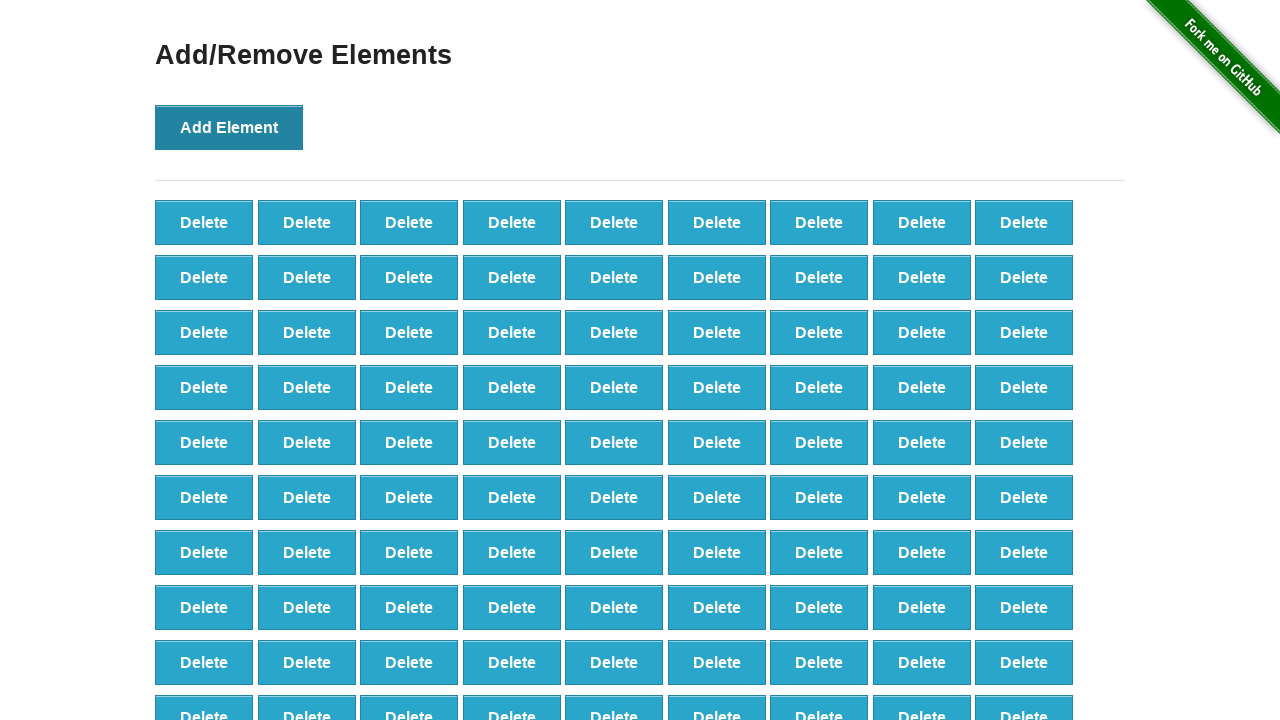

Clicked delete button (iteration 1/90) at (204, 222) on xpath=//*[@onclick='deleteElement()'] >> nth=0
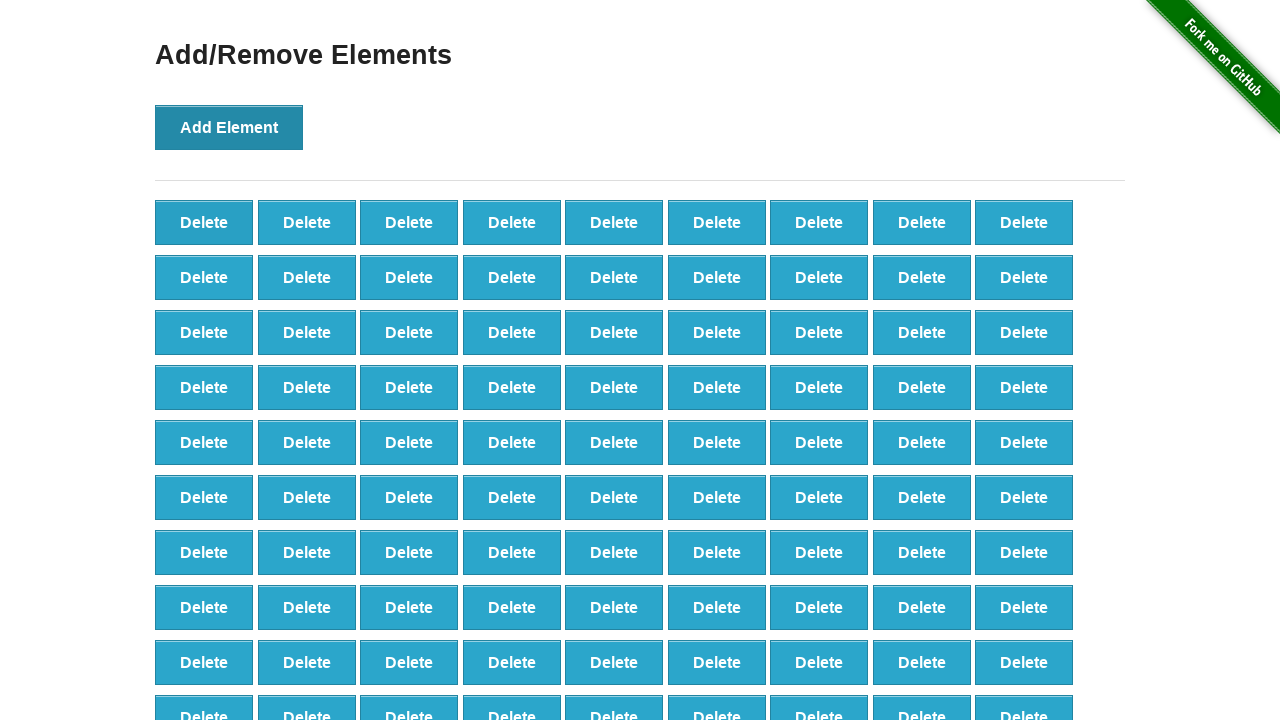

Clicked delete button (iteration 2/90) at (204, 222) on xpath=//*[@onclick='deleteElement()'] >> nth=0
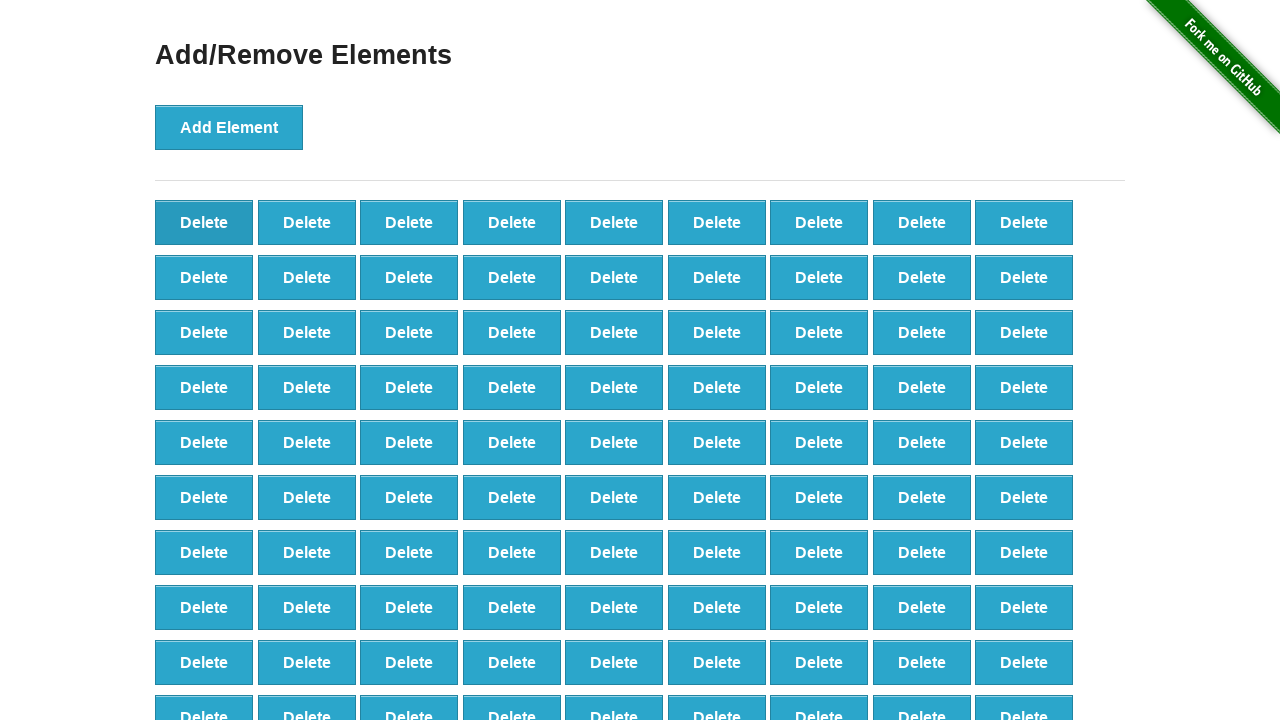

Clicked delete button (iteration 3/90) at (204, 222) on xpath=//*[@onclick='deleteElement()'] >> nth=0
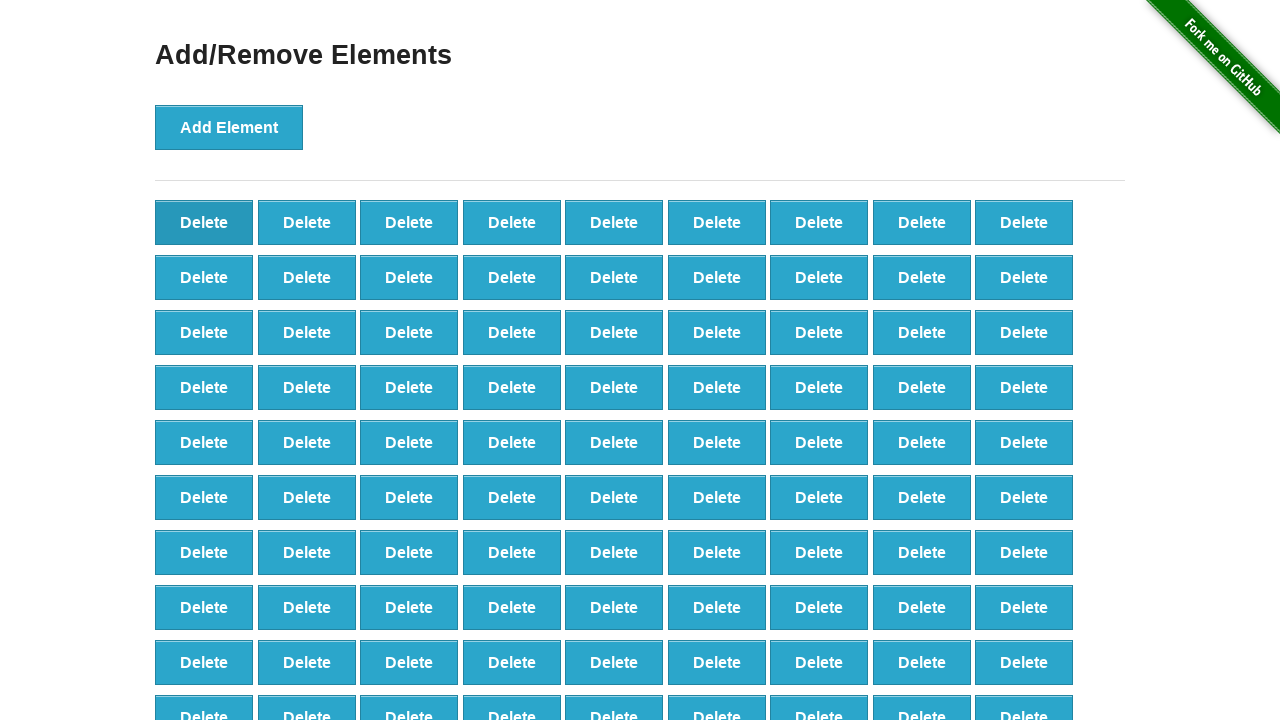

Clicked delete button (iteration 4/90) at (204, 222) on xpath=//*[@onclick='deleteElement()'] >> nth=0
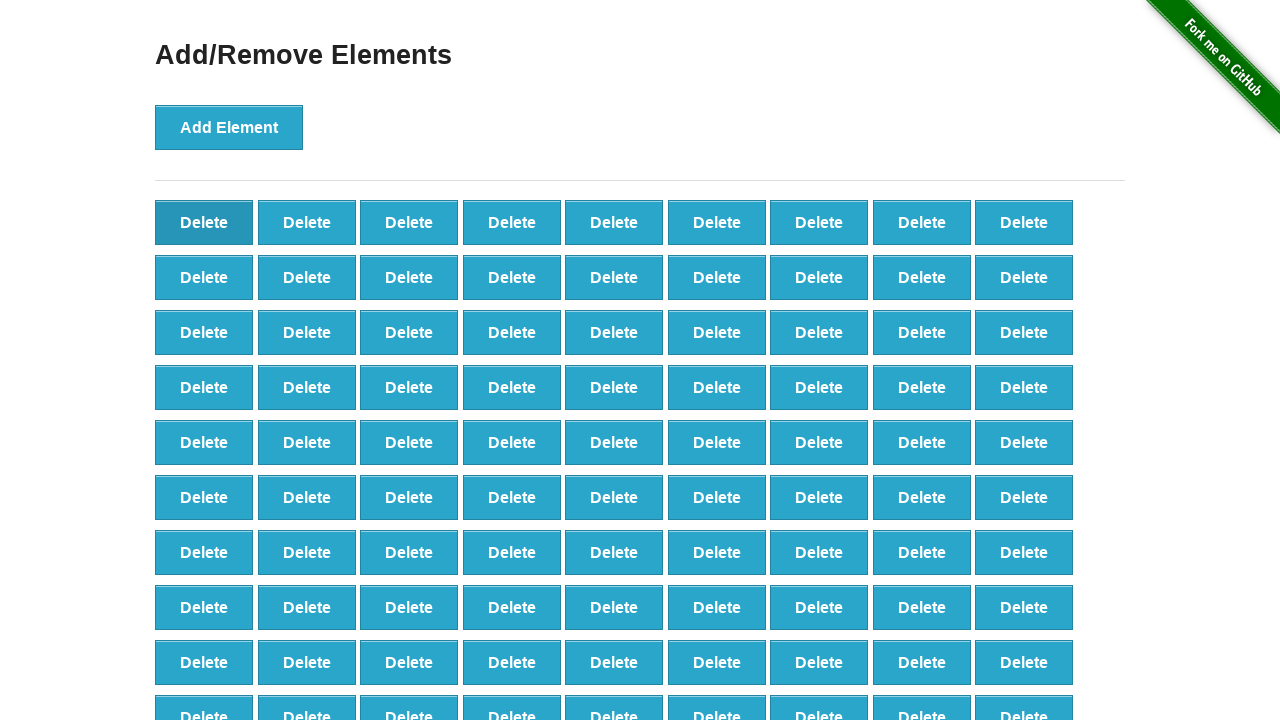

Clicked delete button (iteration 5/90) at (204, 222) on xpath=//*[@onclick='deleteElement()'] >> nth=0
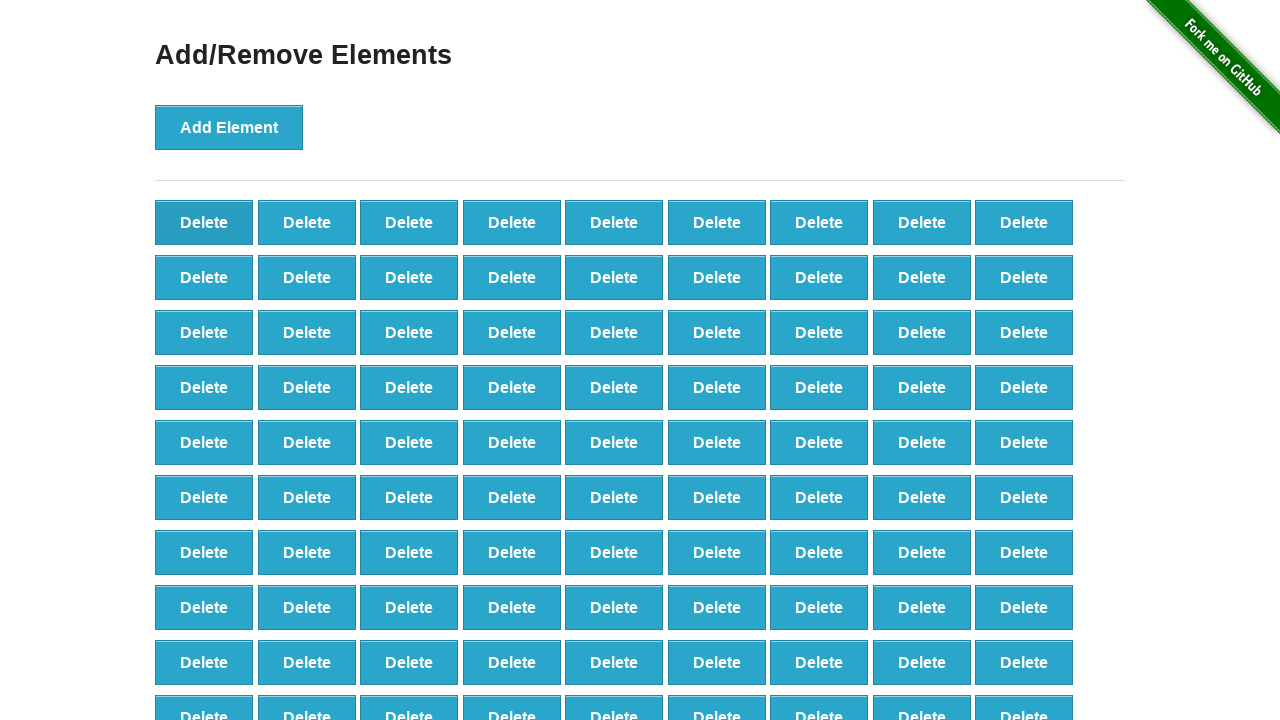

Clicked delete button (iteration 6/90) at (204, 222) on xpath=//*[@onclick='deleteElement()'] >> nth=0
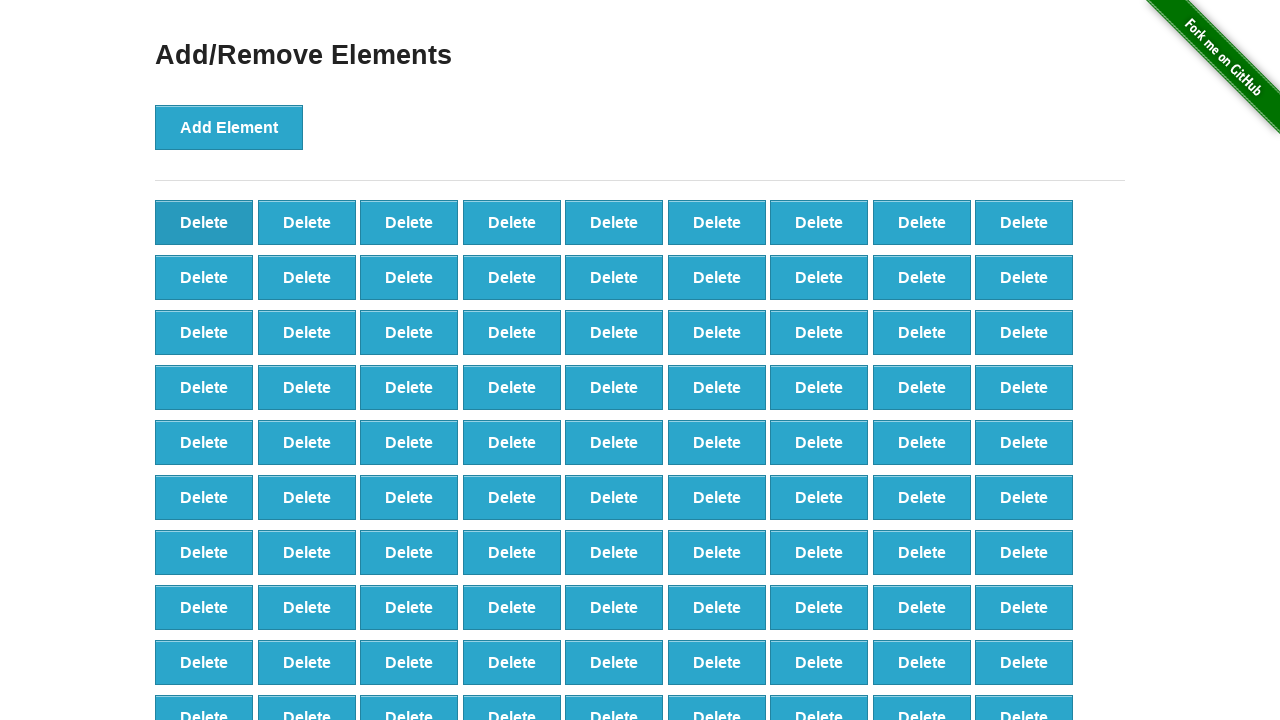

Clicked delete button (iteration 7/90) at (204, 222) on xpath=//*[@onclick='deleteElement()'] >> nth=0
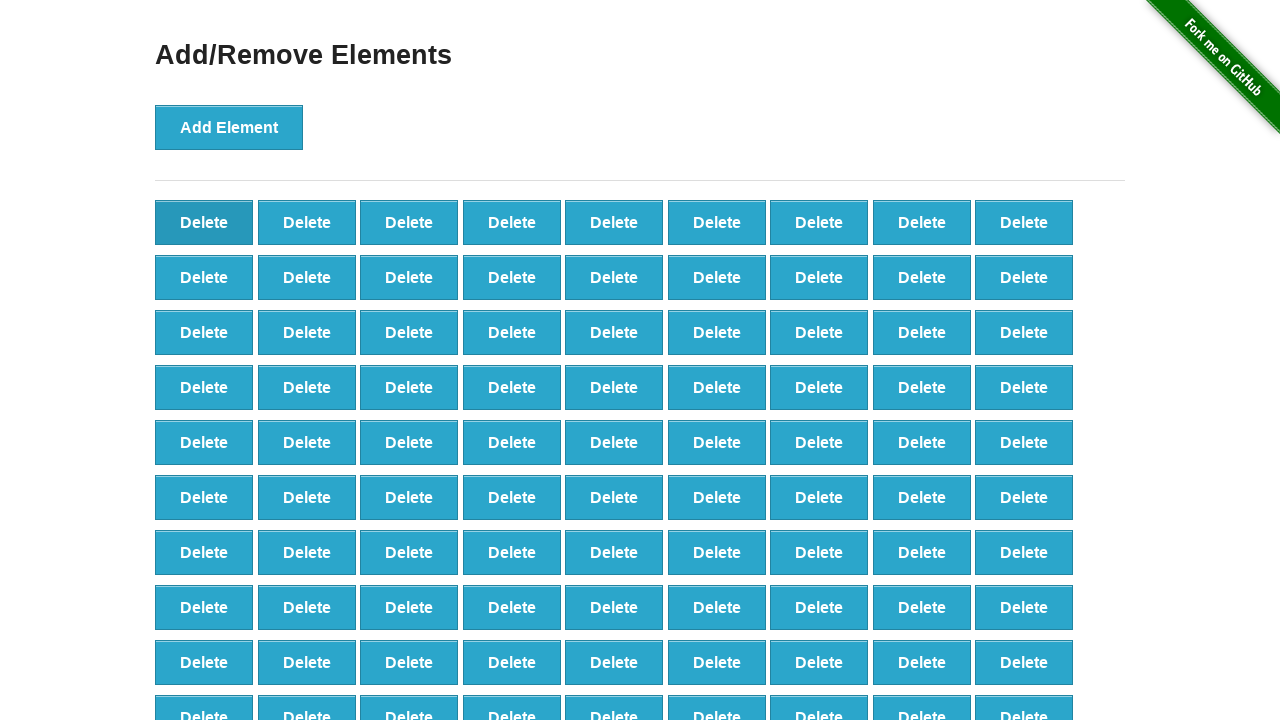

Clicked delete button (iteration 8/90) at (204, 222) on xpath=//*[@onclick='deleteElement()'] >> nth=0
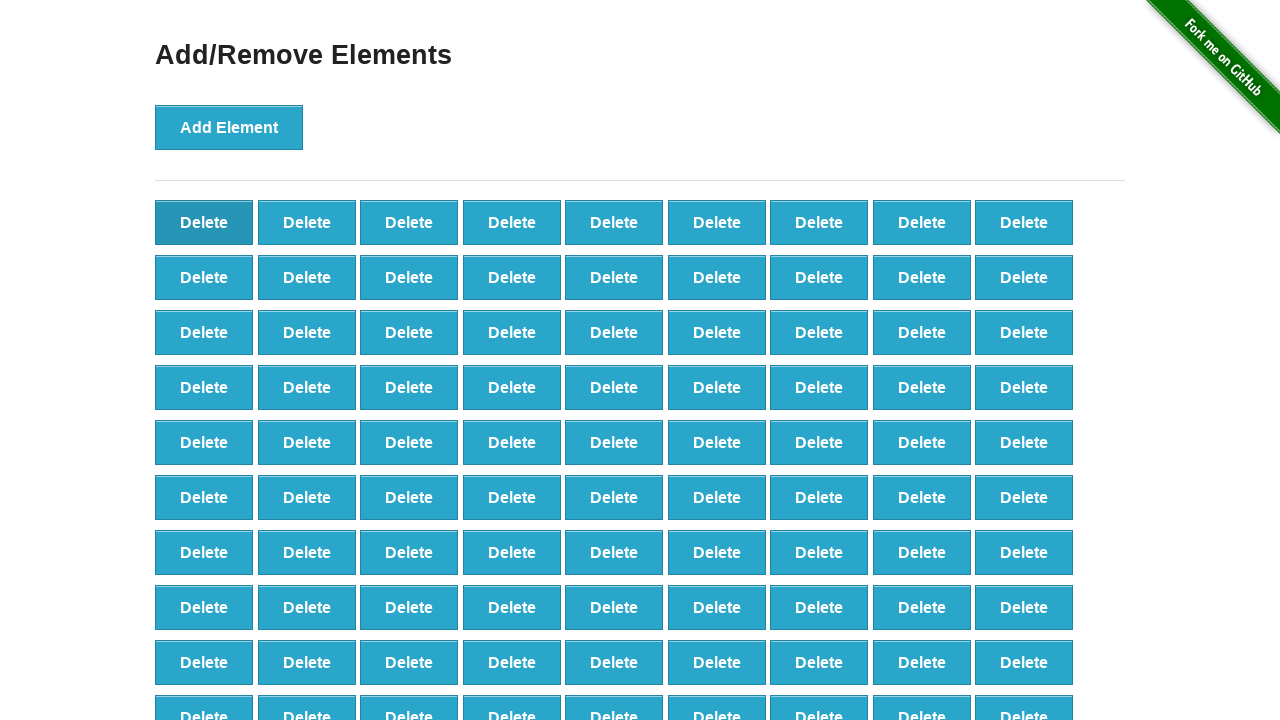

Clicked delete button (iteration 9/90) at (204, 222) on xpath=//*[@onclick='deleteElement()'] >> nth=0
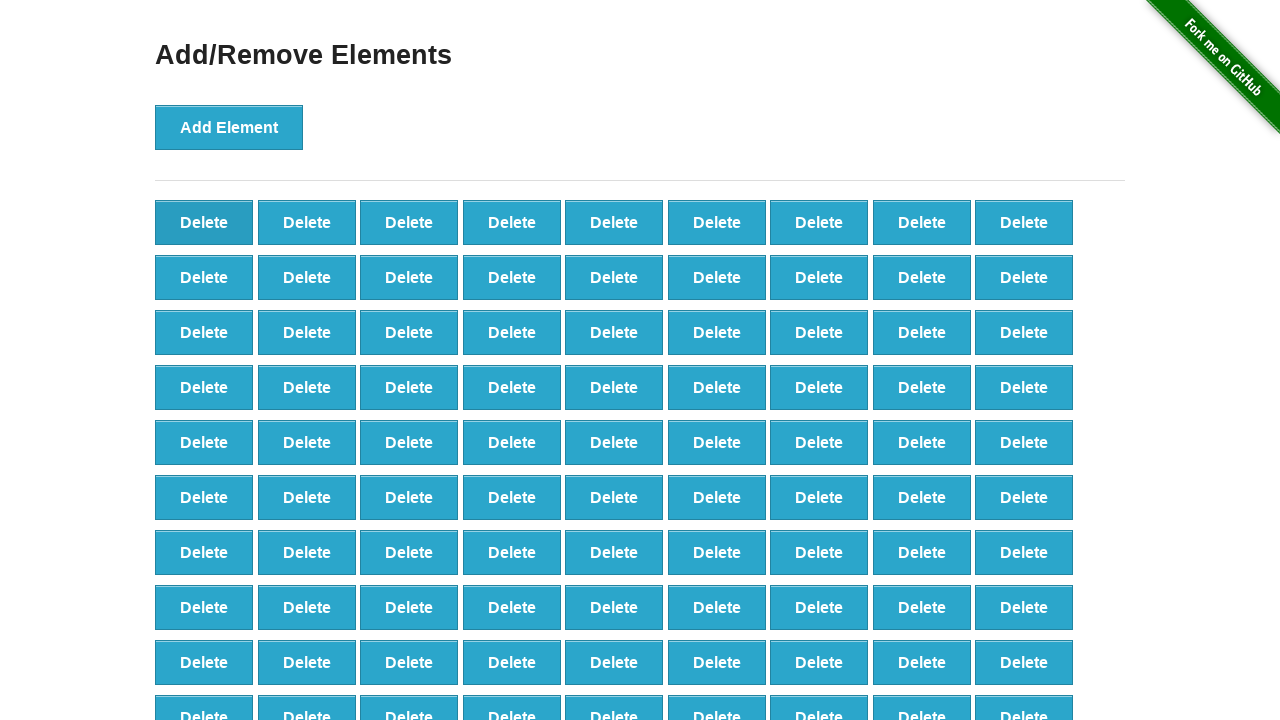

Clicked delete button (iteration 10/90) at (204, 222) on xpath=//*[@onclick='deleteElement()'] >> nth=0
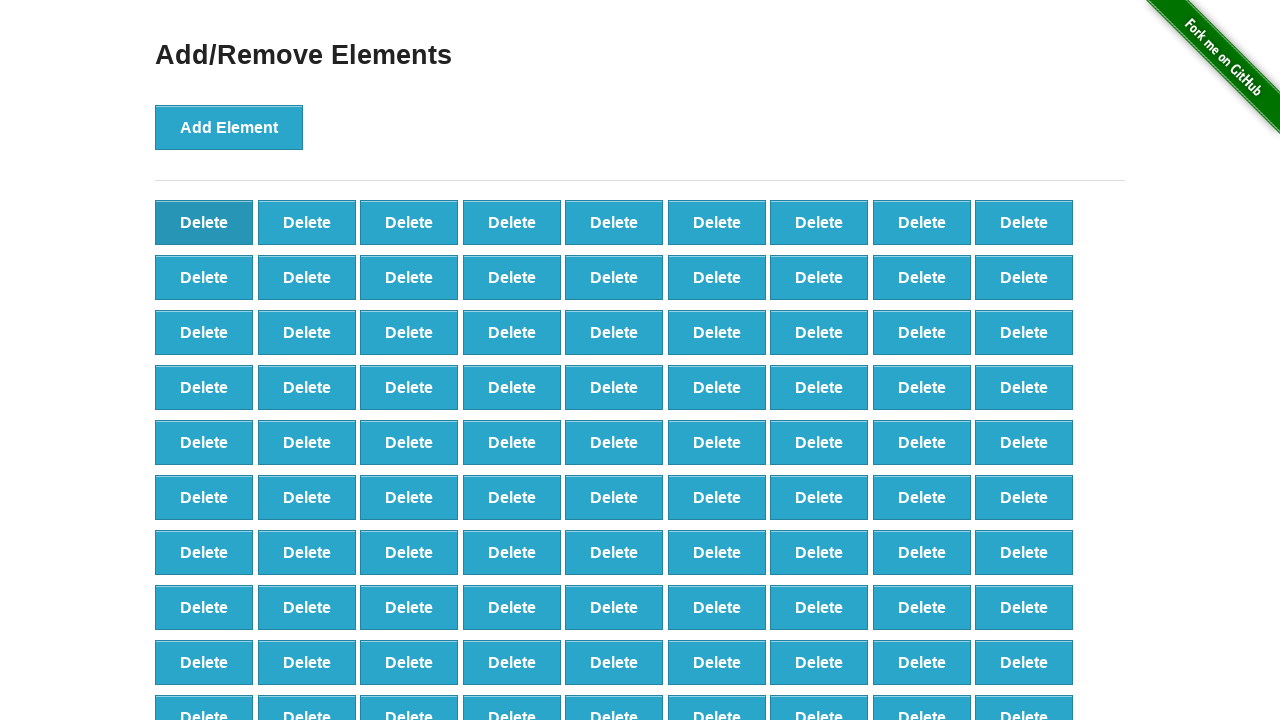

Clicked delete button (iteration 11/90) at (204, 222) on xpath=//*[@onclick='deleteElement()'] >> nth=0
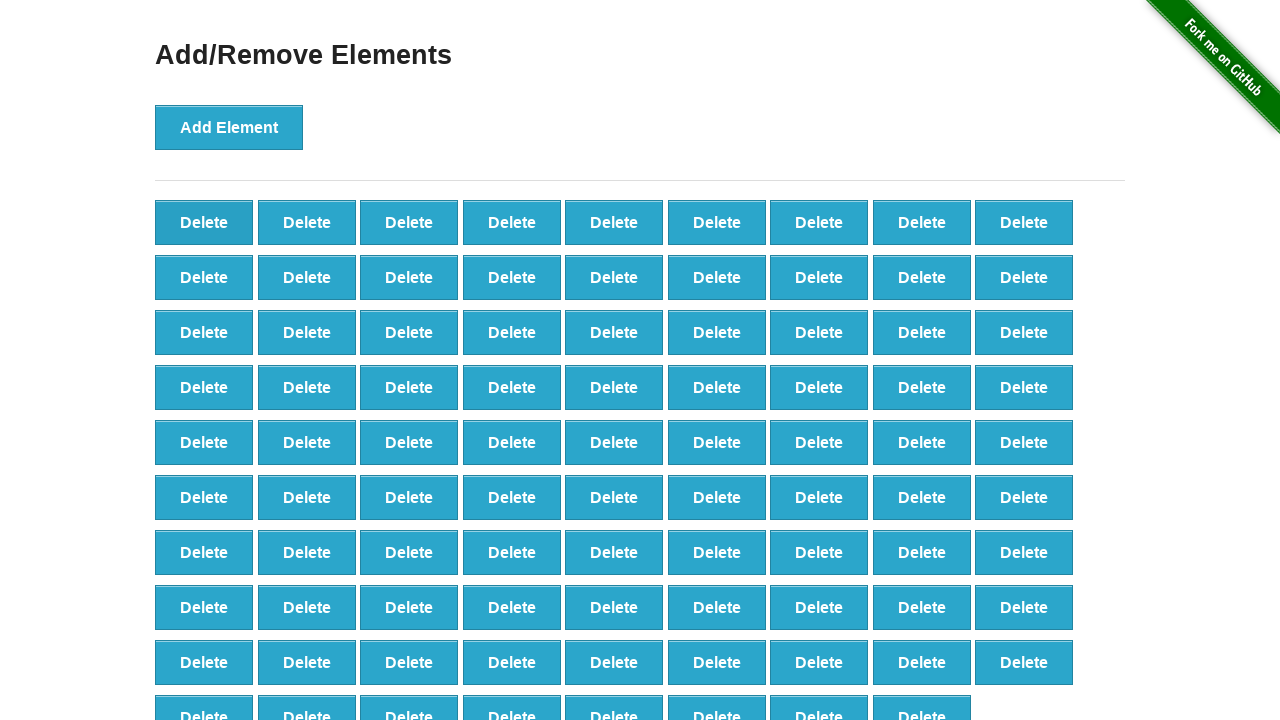

Clicked delete button (iteration 12/90) at (204, 222) on xpath=//*[@onclick='deleteElement()'] >> nth=0
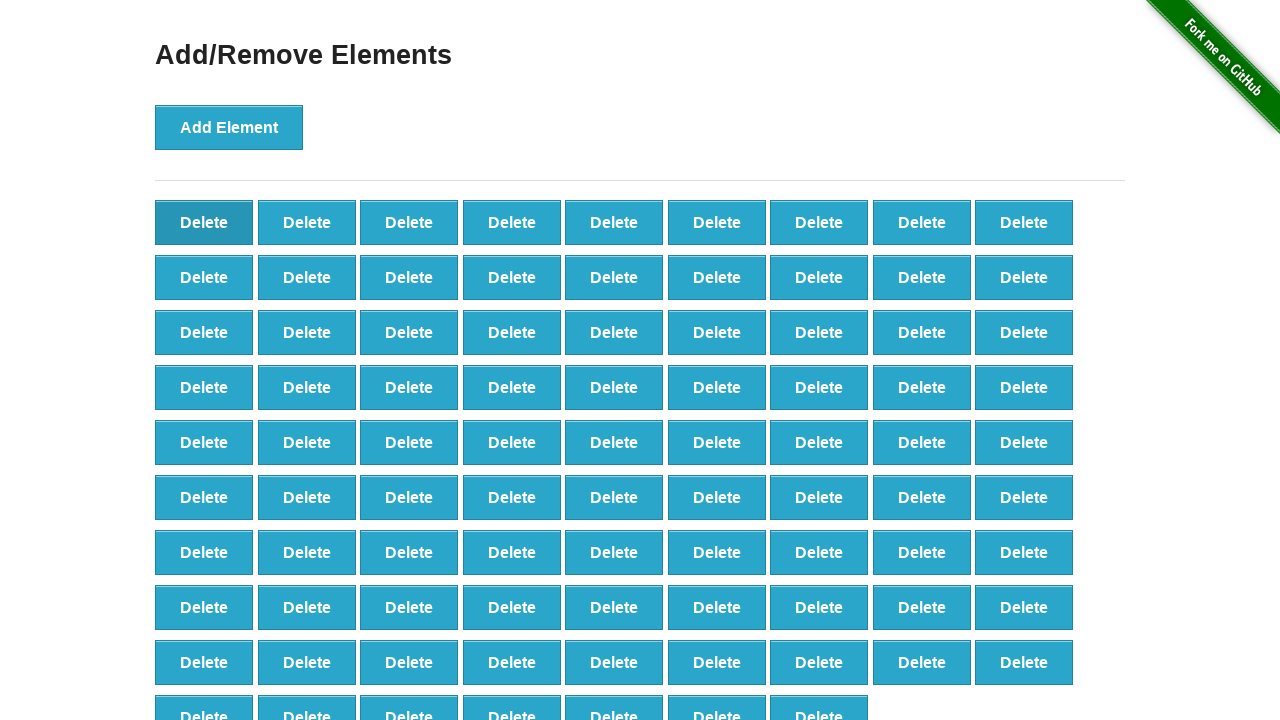

Clicked delete button (iteration 13/90) at (204, 222) on xpath=//*[@onclick='deleteElement()'] >> nth=0
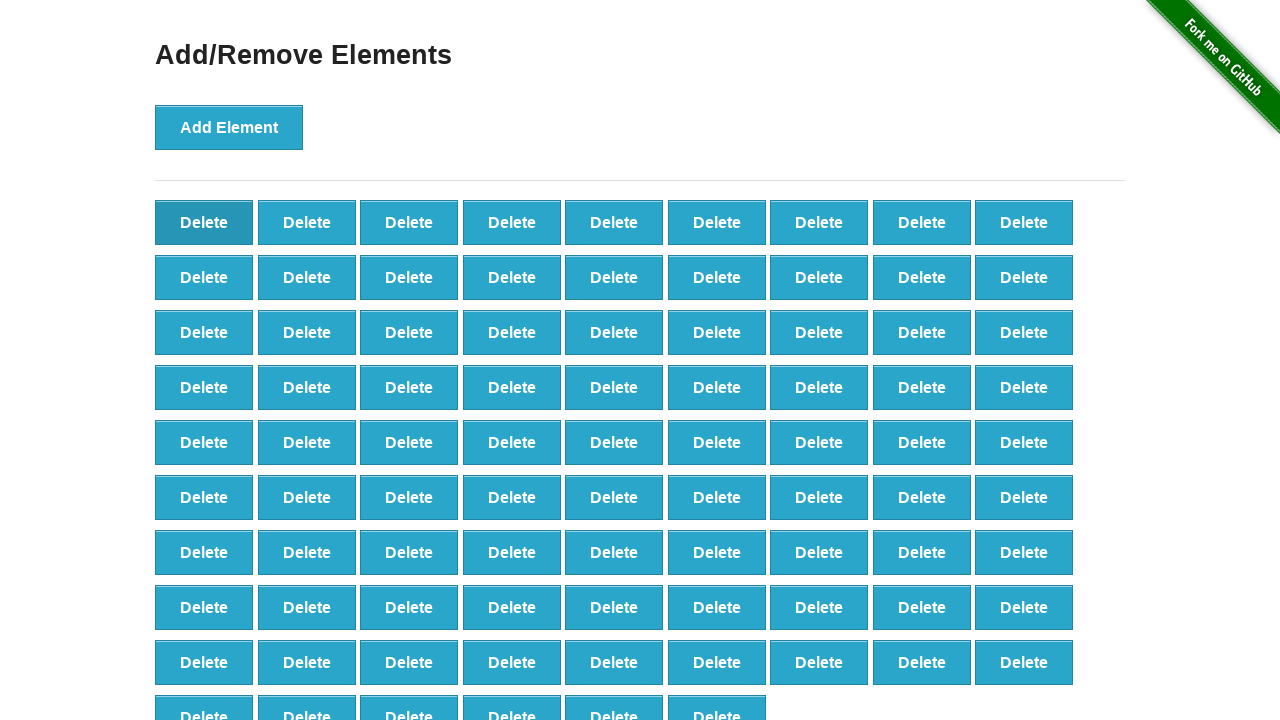

Clicked delete button (iteration 14/90) at (204, 222) on xpath=//*[@onclick='deleteElement()'] >> nth=0
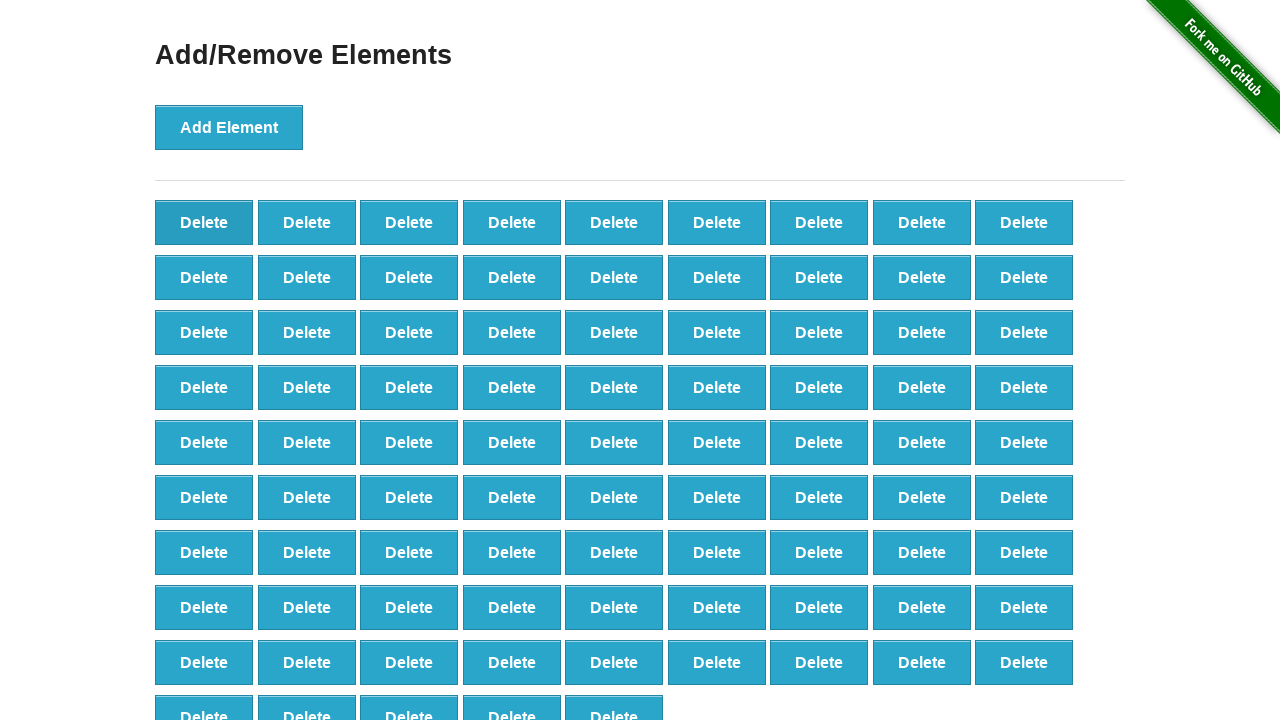

Clicked delete button (iteration 15/90) at (204, 222) on xpath=//*[@onclick='deleteElement()'] >> nth=0
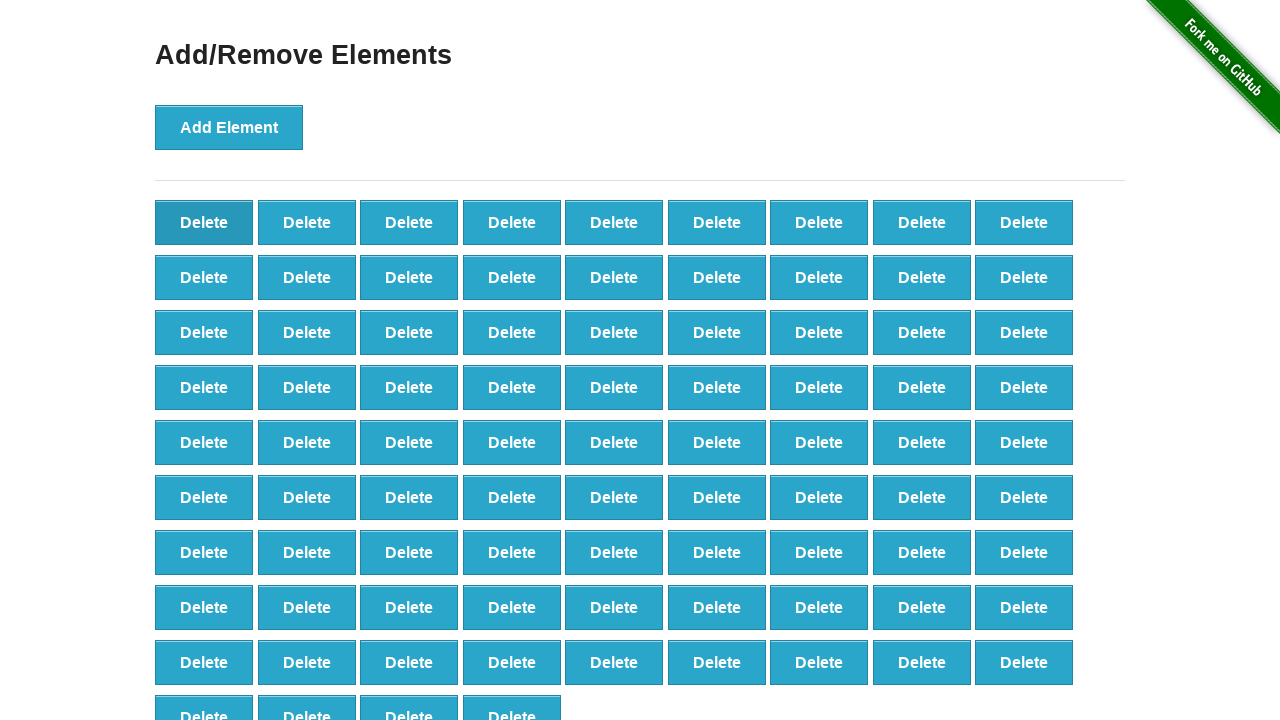

Clicked delete button (iteration 16/90) at (204, 222) on xpath=//*[@onclick='deleteElement()'] >> nth=0
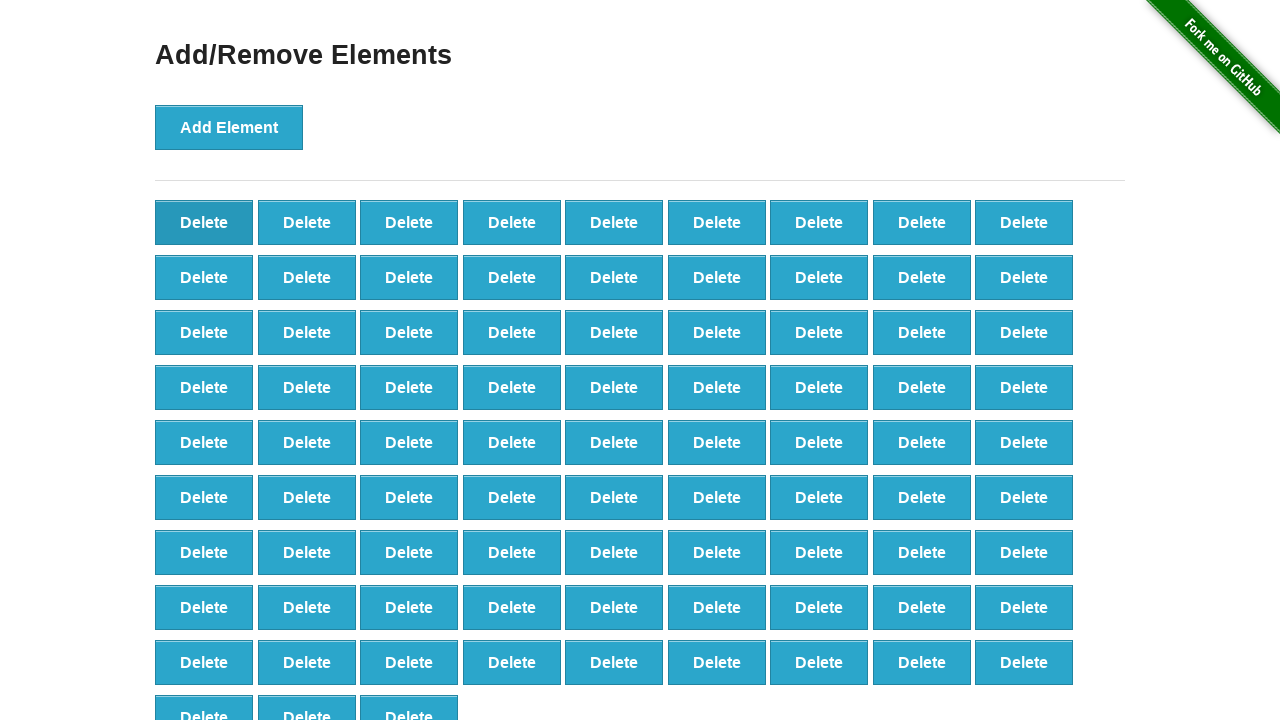

Clicked delete button (iteration 17/90) at (204, 222) on xpath=//*[@onclick='deleteElement()'] >> nth=0
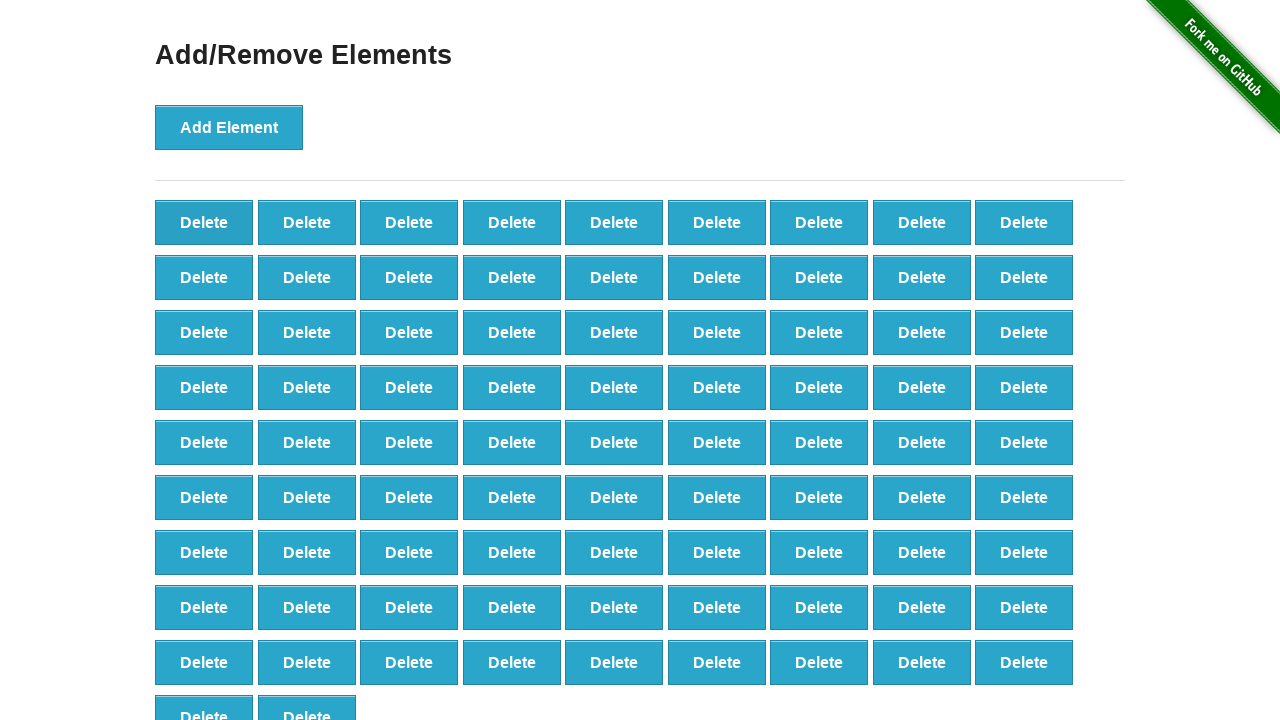

Clicked delete button (iteration 18/90) at (204, 222) on xpath=//*[@onclick='deleteElement()'] >> nth=0
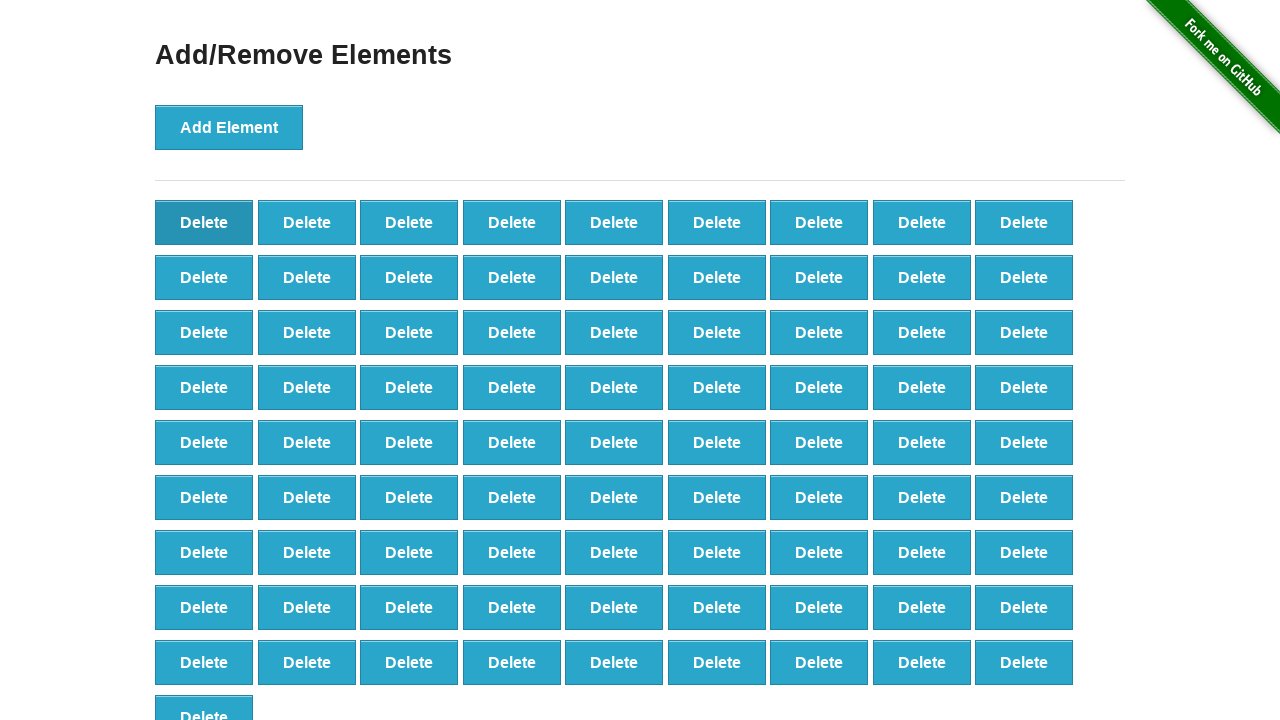

Clicked delete button (iteration 19/90) at (204, 222) on xpath=//*[@onclick='deleteElement()'] >> nth=0
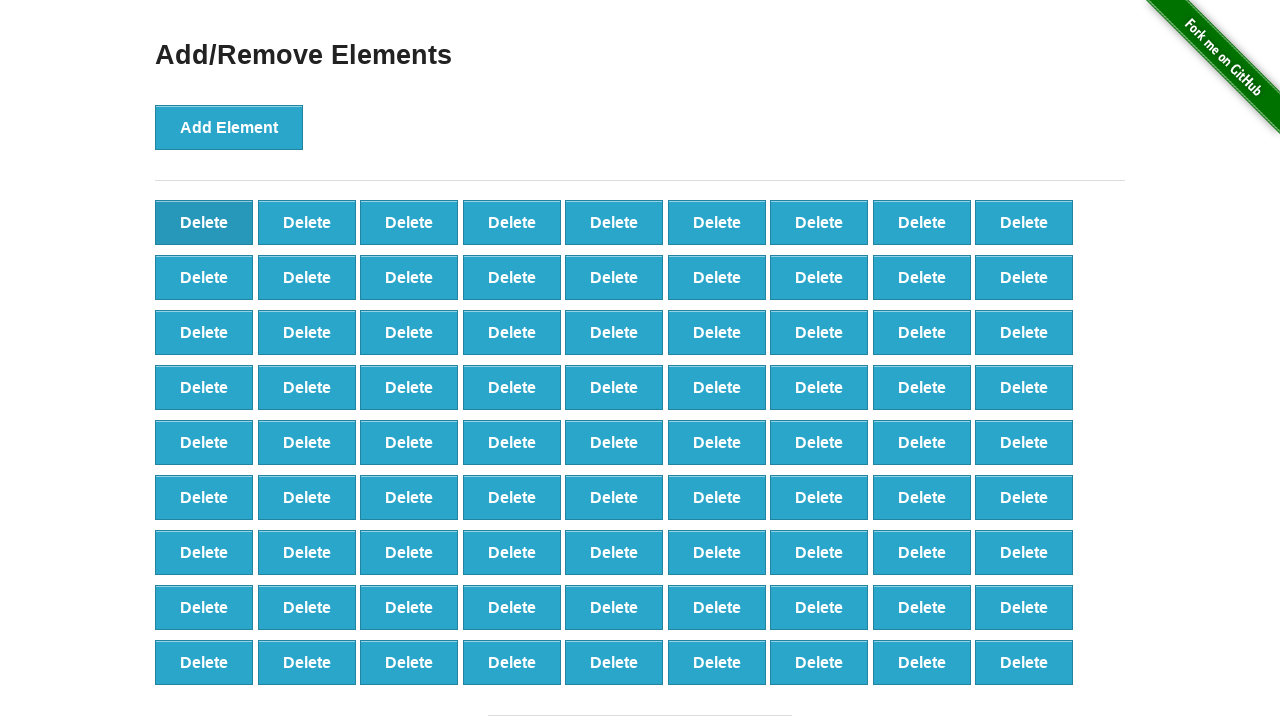

Clicked delete button (iteration 20/90) at (204, 222) on xpath=//*[@onclick='deleteElement()'] >> nth=0
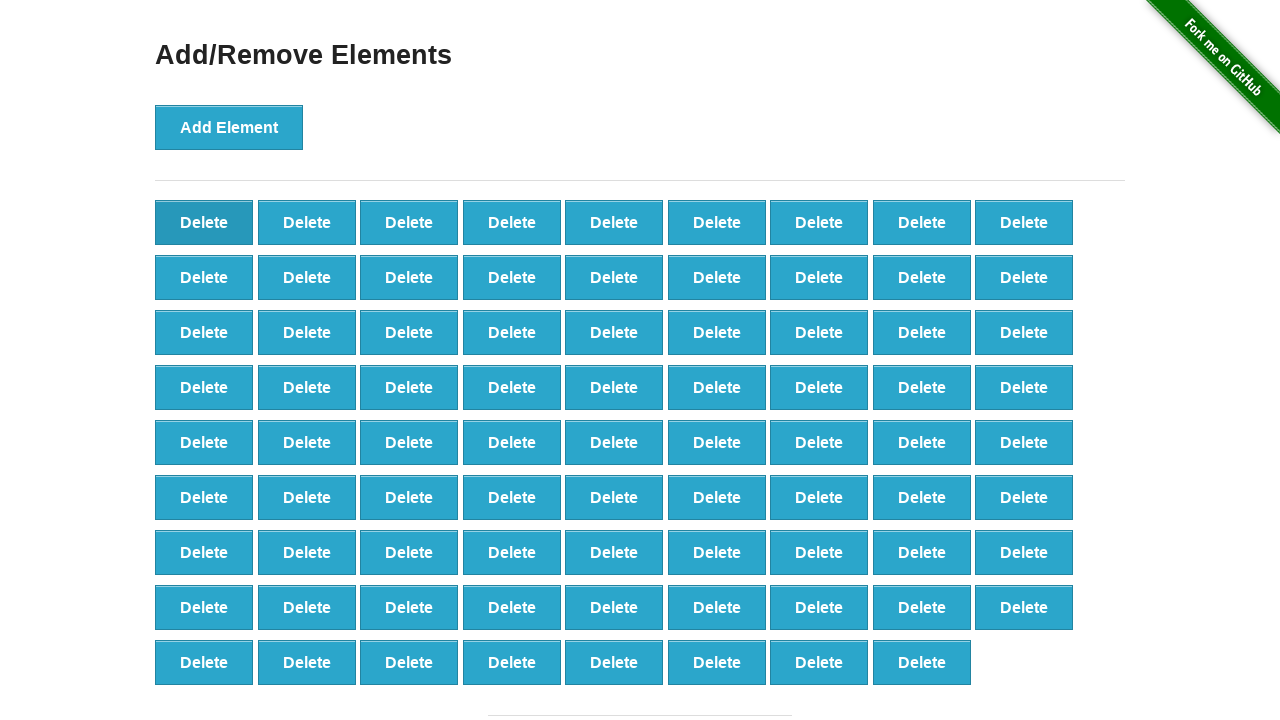

Clicked delete button (iteration 21/90) at (204, 222) on xpath=//*[@onclick='deleteElement()'] >> nth=0
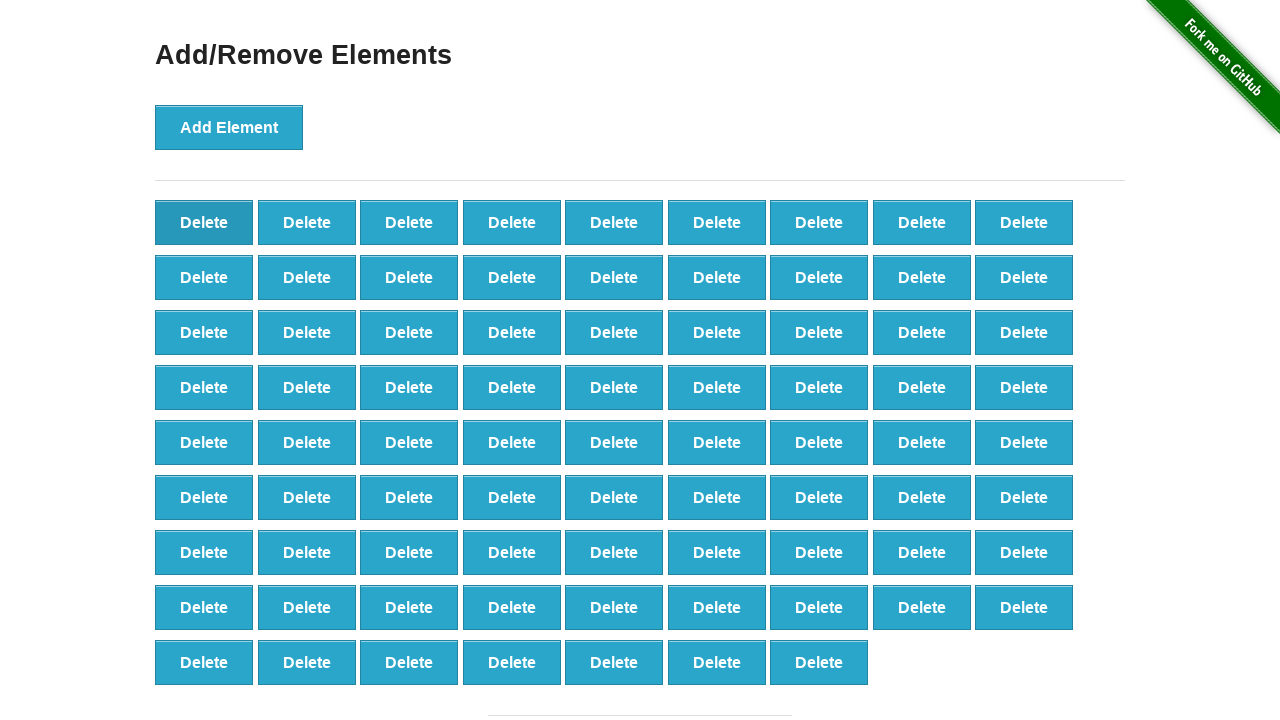

Clicked delete button (iteration 22/90) at (204, 222) on xpath=//*[@onclick='deleteElement()'] >> nth=0
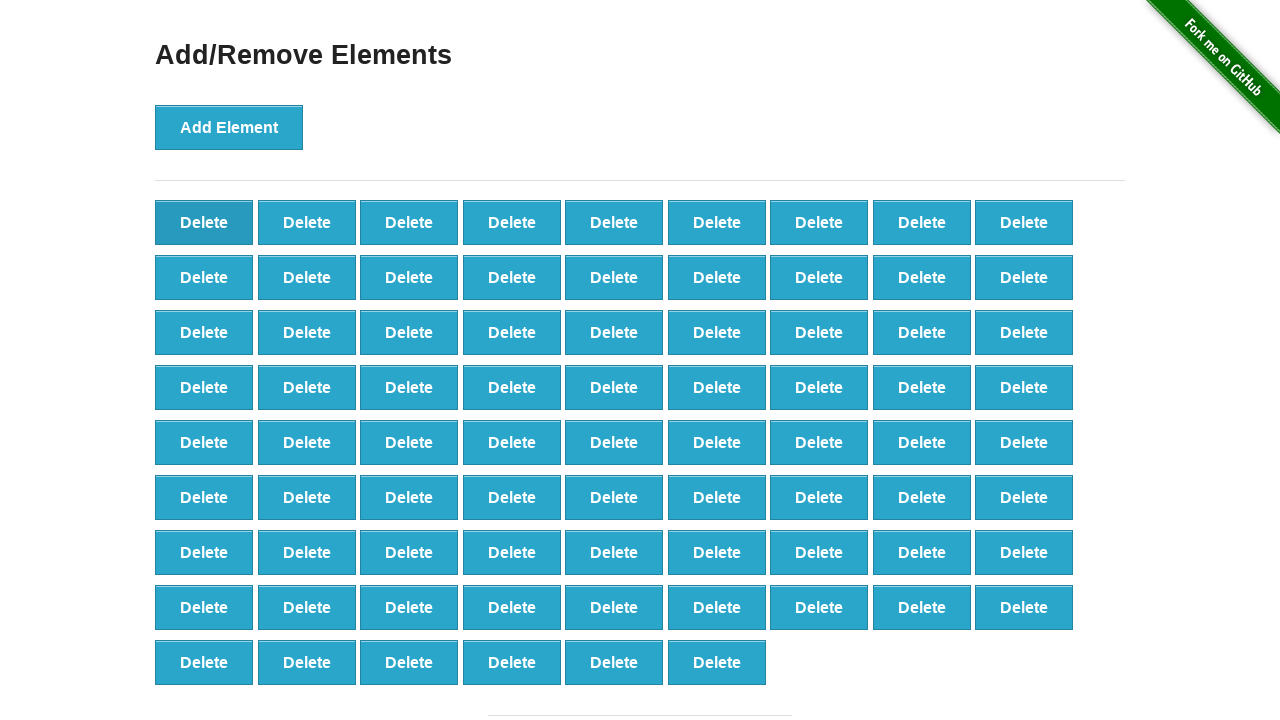

Clicked delete button (iteration 23/90) at (204, 222) on xpath=//*[@onclick='deleteElement()'] >> nth=0
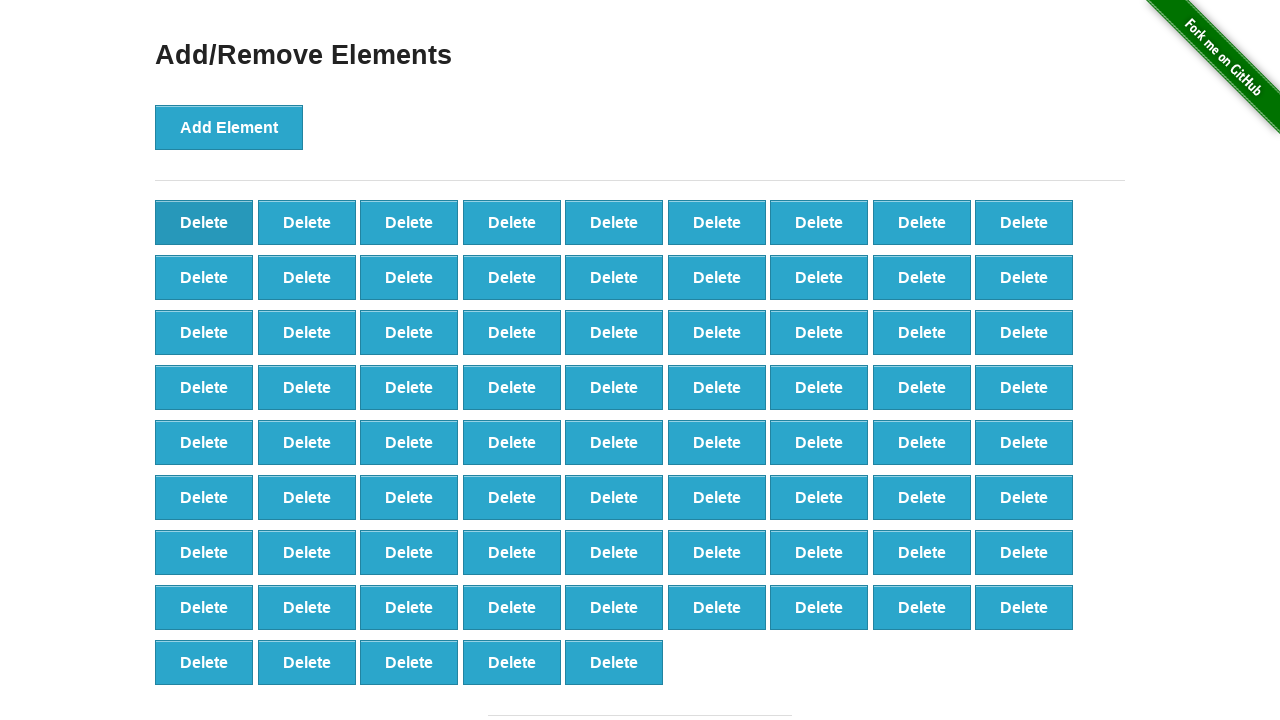

Clicked delete button (iteration 24/90) at (204, 222) on xpath=//*[@onclick='deleteElement()'] >> nth=0
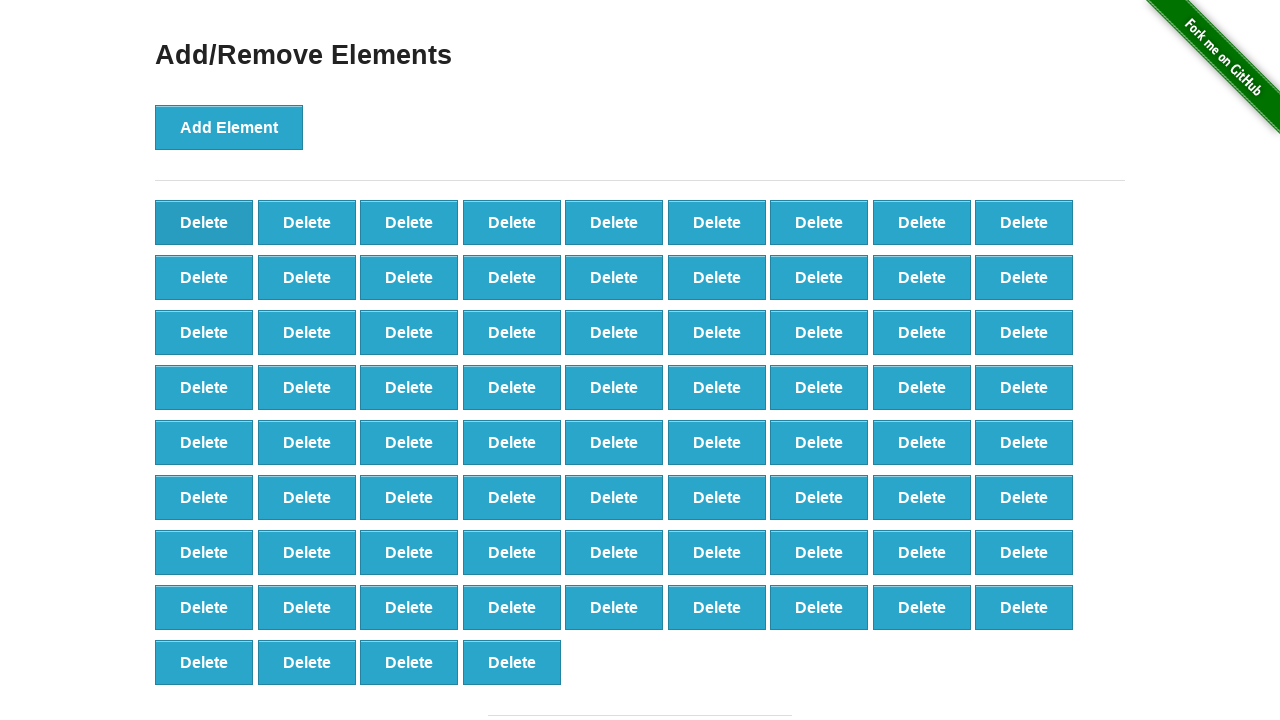

Clicked delete button (iteration 25/90) at (204, 222) on xpath=//*[@onclick='deleteElement()'] >> nth=0
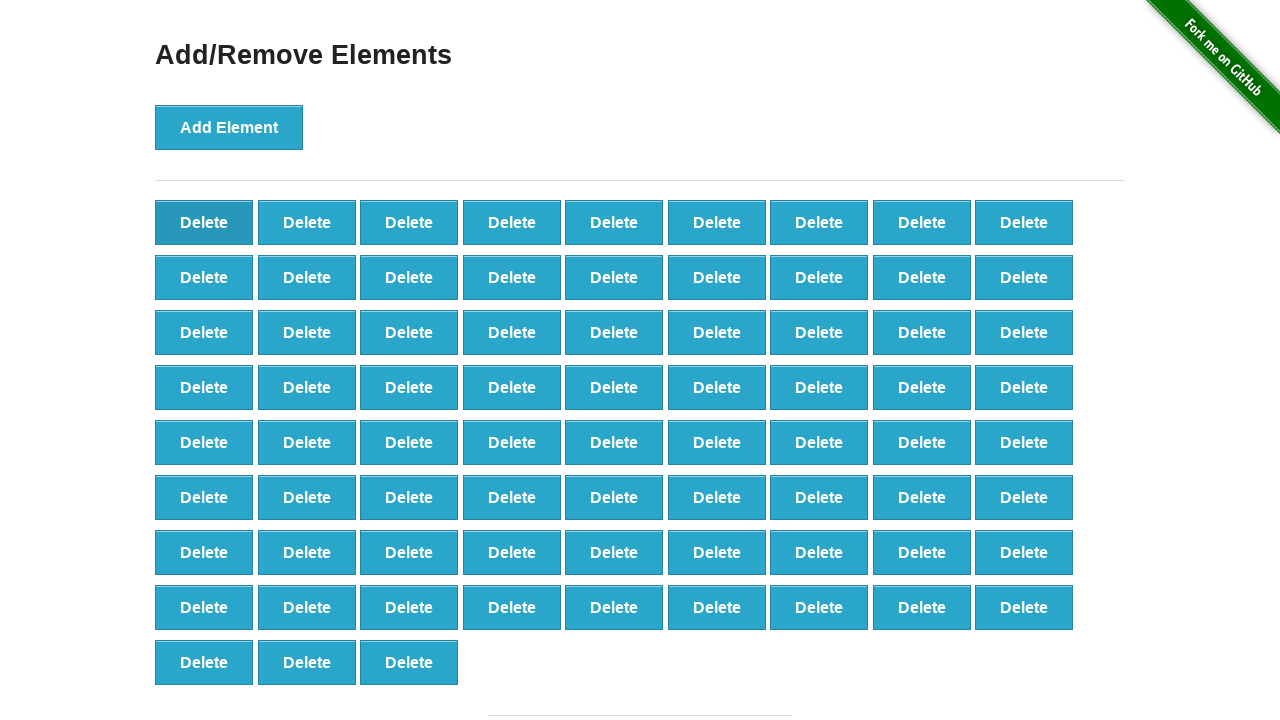

Clicked delete button (iteration 26/90) at (204, 222) on xpath=//*[@onclick='deleteElement()'] >> nth=0
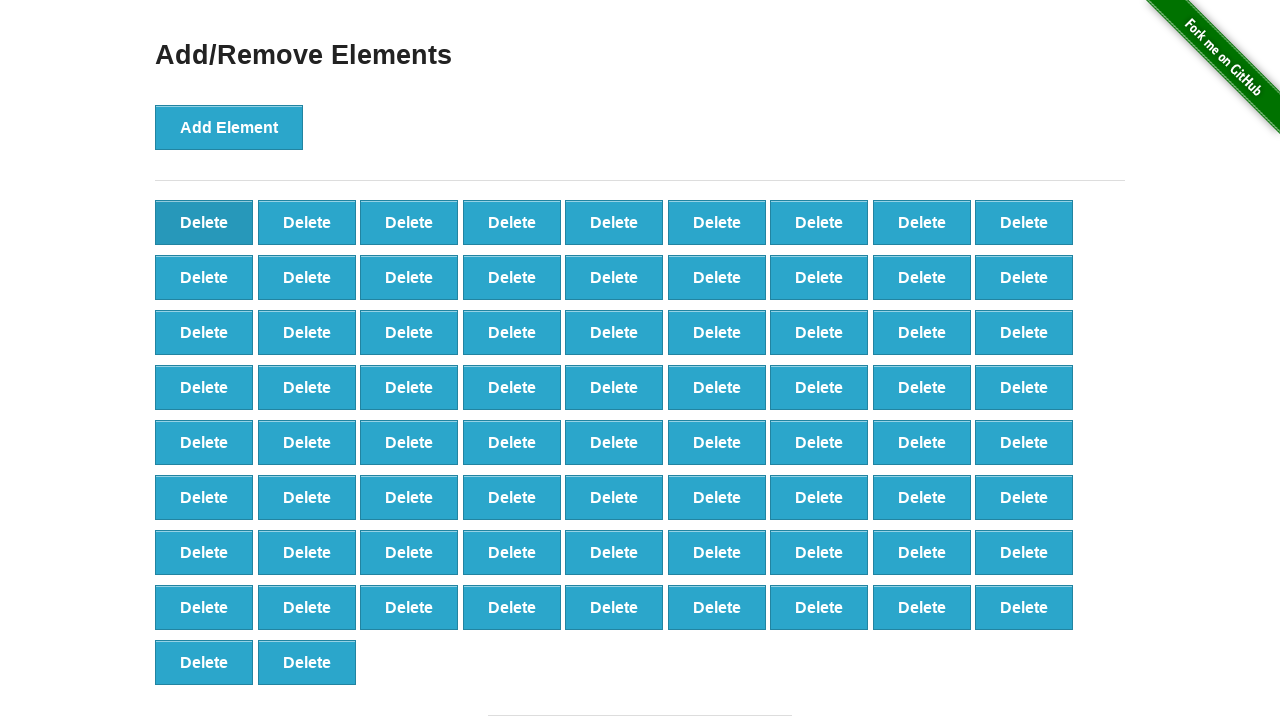

Clicked delete button (iteration 27/90) at (204, 222) on xpath=//*[@onclick='deleteElement()'] >> nth=0
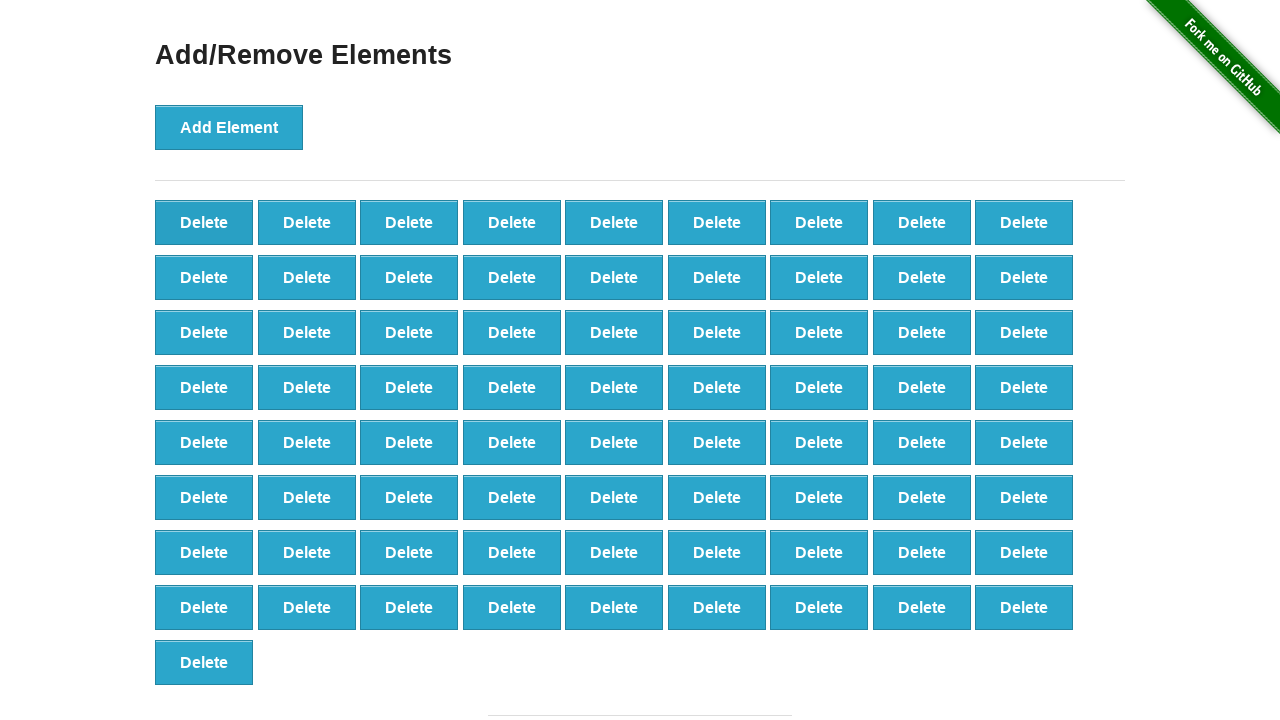

Clicked delete button (iteration 28/90) at (204, 222) on xpath=//*[@onclick='deleteElement()'] >> nth=0
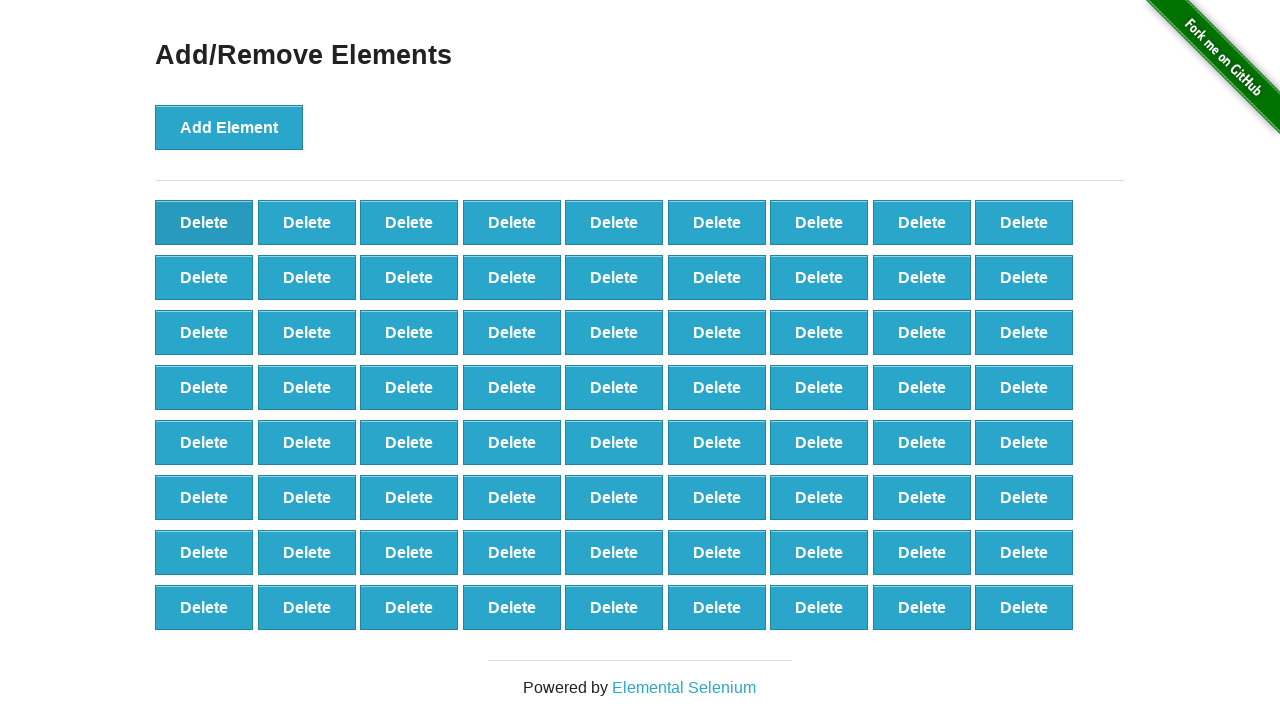

Clicked delete button (iteration 29/90) at (204, 222) on xpath=//*[@onclick='deleteElement()'] >> nth=0
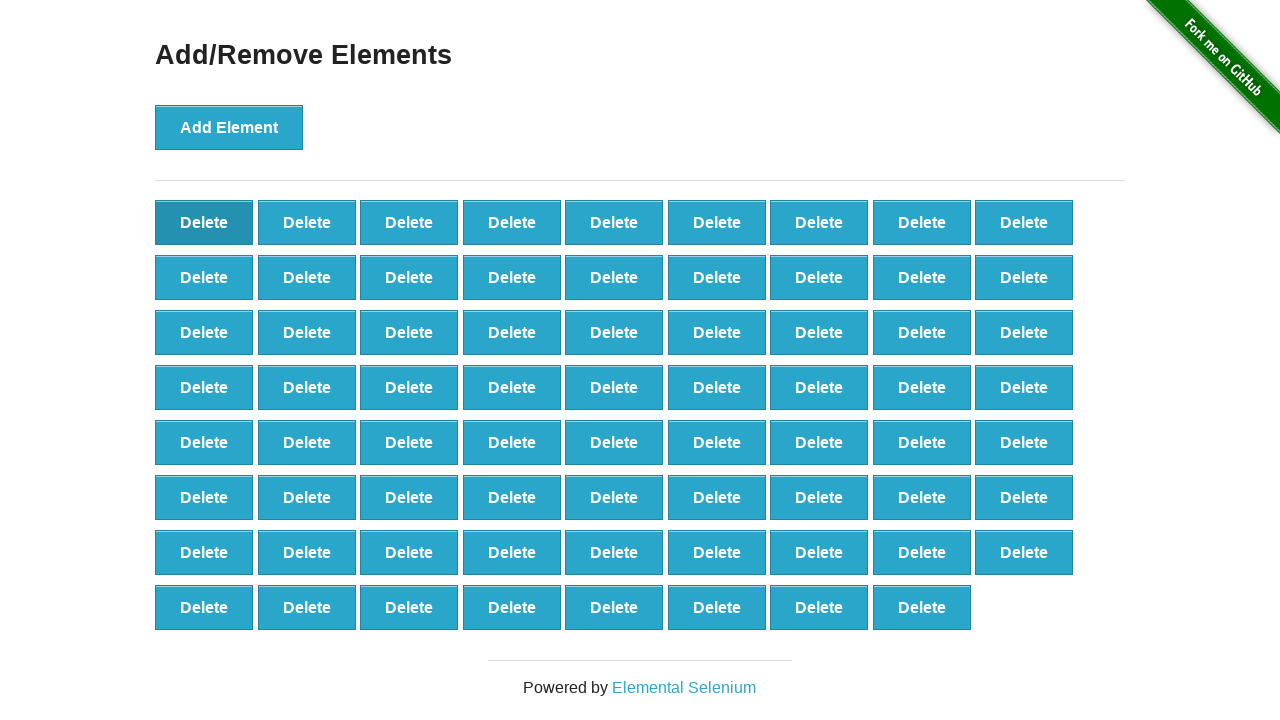

Clicked delete button (iteration 30/90) at (204, 222) on xpath=//*[@onclick='deleteElement()'] >> nth=0
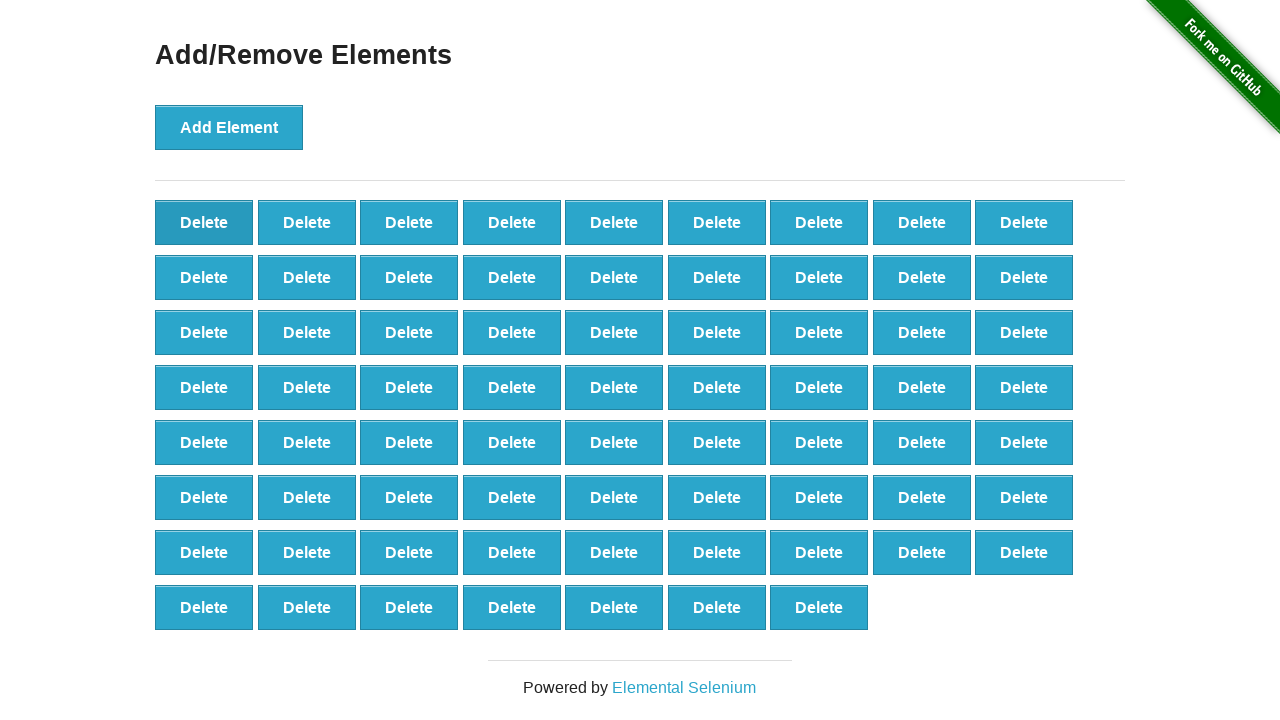

Clicked delete button (iteration 31/90) at (204, 222) on xpath=//*[@onclick='deleteElement()'] >> nth=0
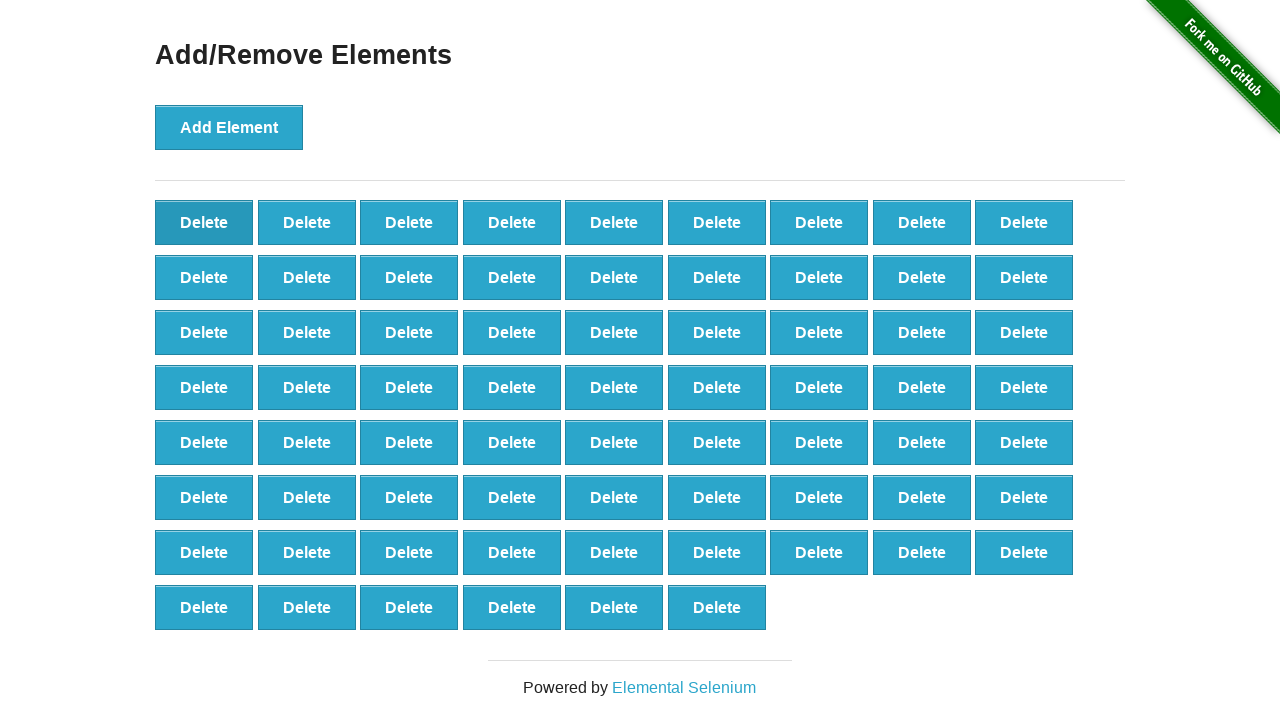

Clicked delete button (iteration 32/90) at (204, 222) on xpath=//*[@onclick='deleteElement()'] >> nth=0
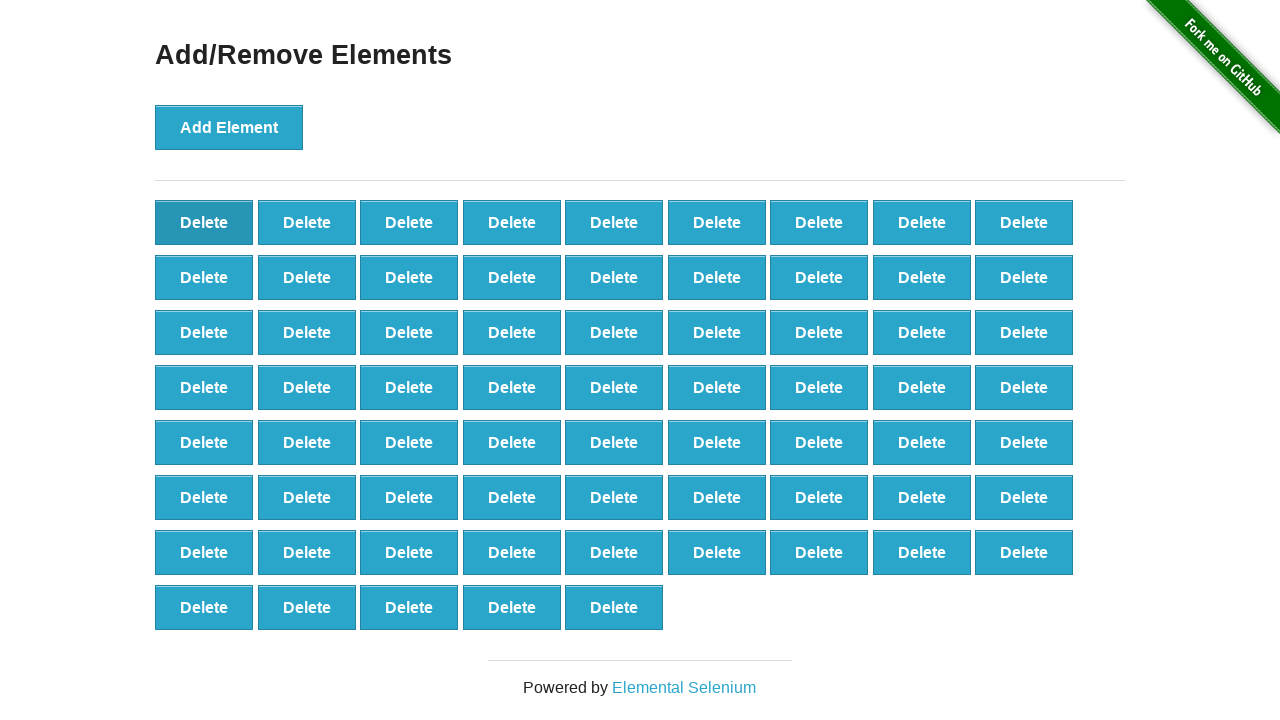

Clicked delete button (iteration 33/90) at (204, 222) on xpath=//*[@onclick='deleteElement()'] >> nth=0
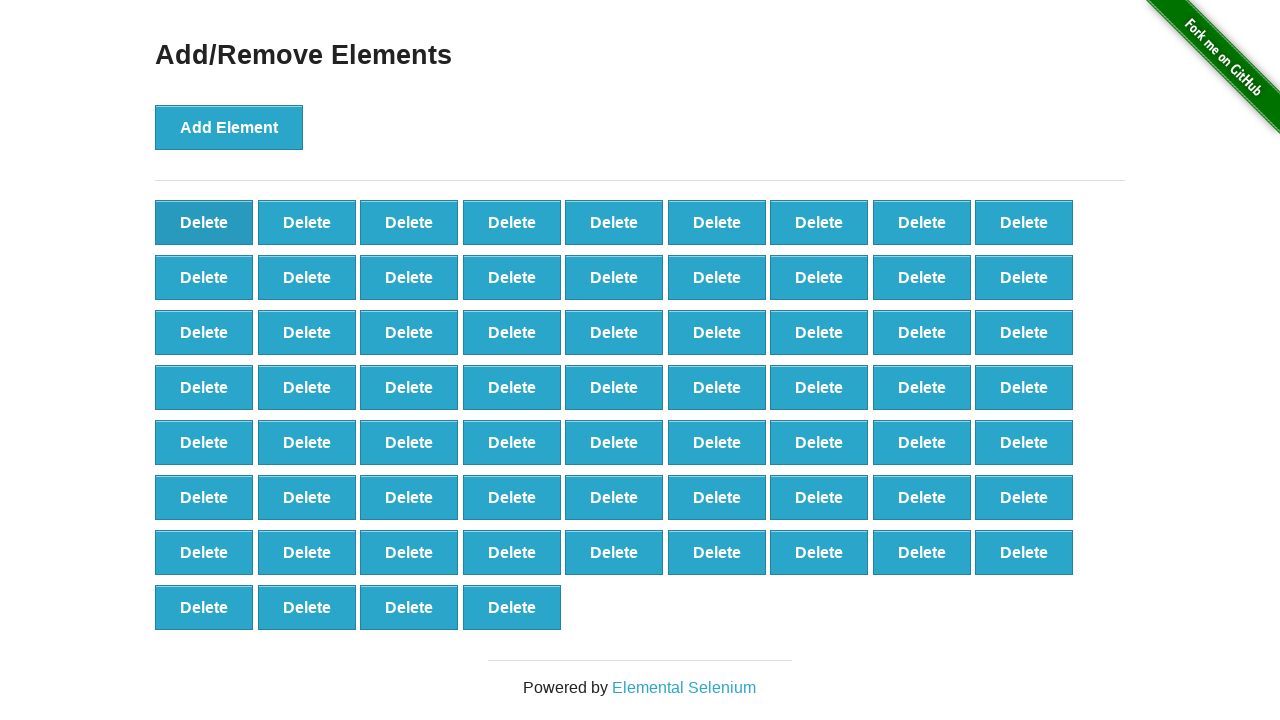

Clicked delete button (iteration 34/90) at (204, 222) on xpath=//*[@onclick='deleteElement()'] >> nth=0
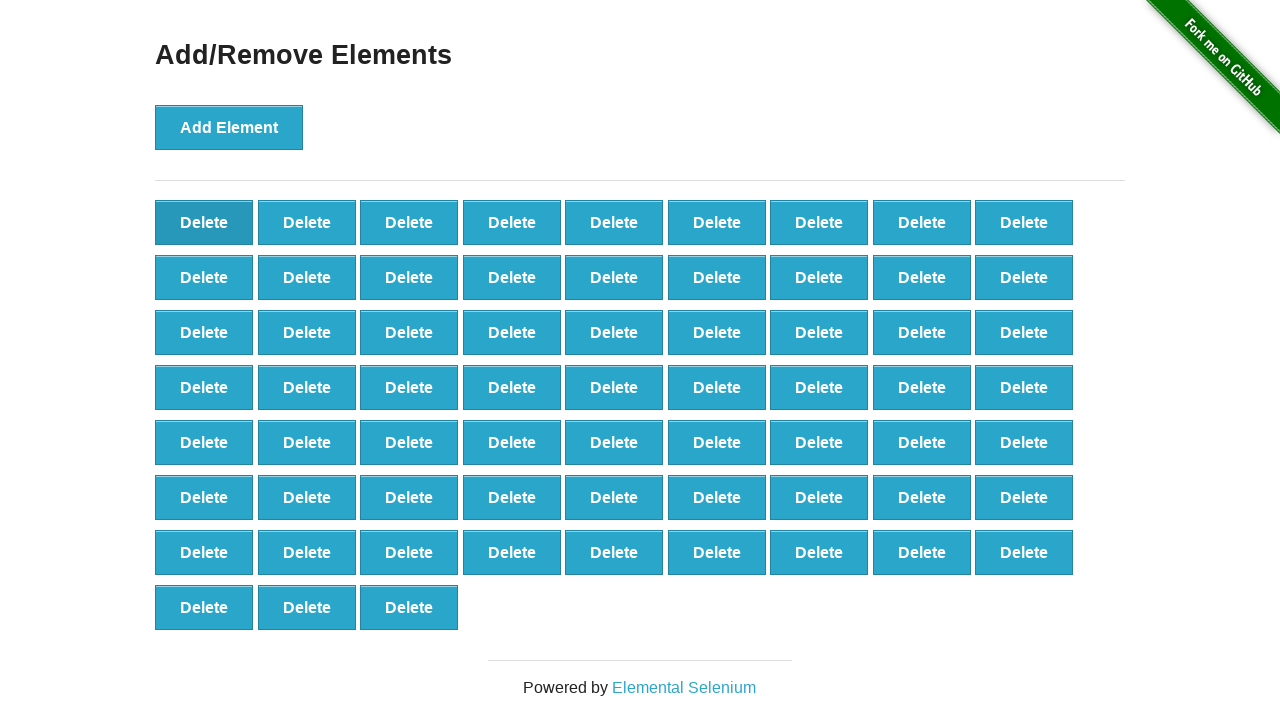

Clicked delete button (iteration 35/90) at (204, 222) on xpath=//*[@onclick='deleteElement()'] >> nth=0
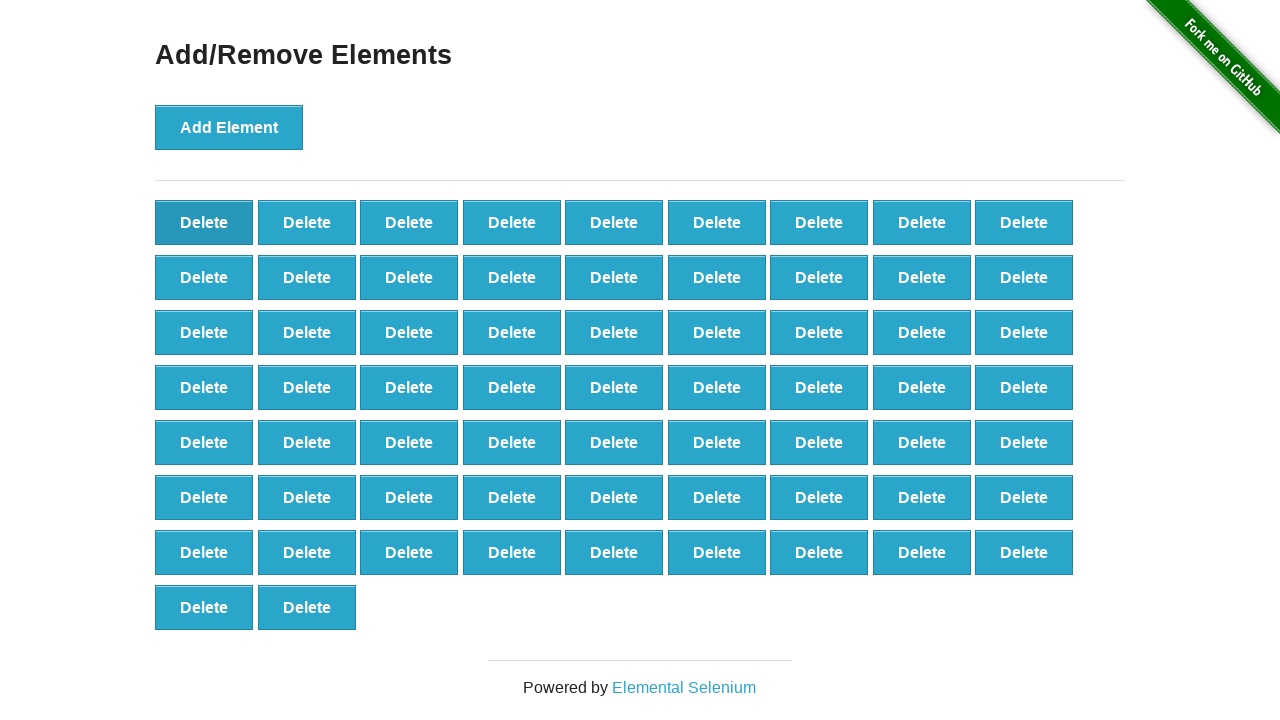

Clicked delete button (iteration 36/90) at (204, 222) on xpath=//*[@onclick='deleteElement()'] >> nth=0
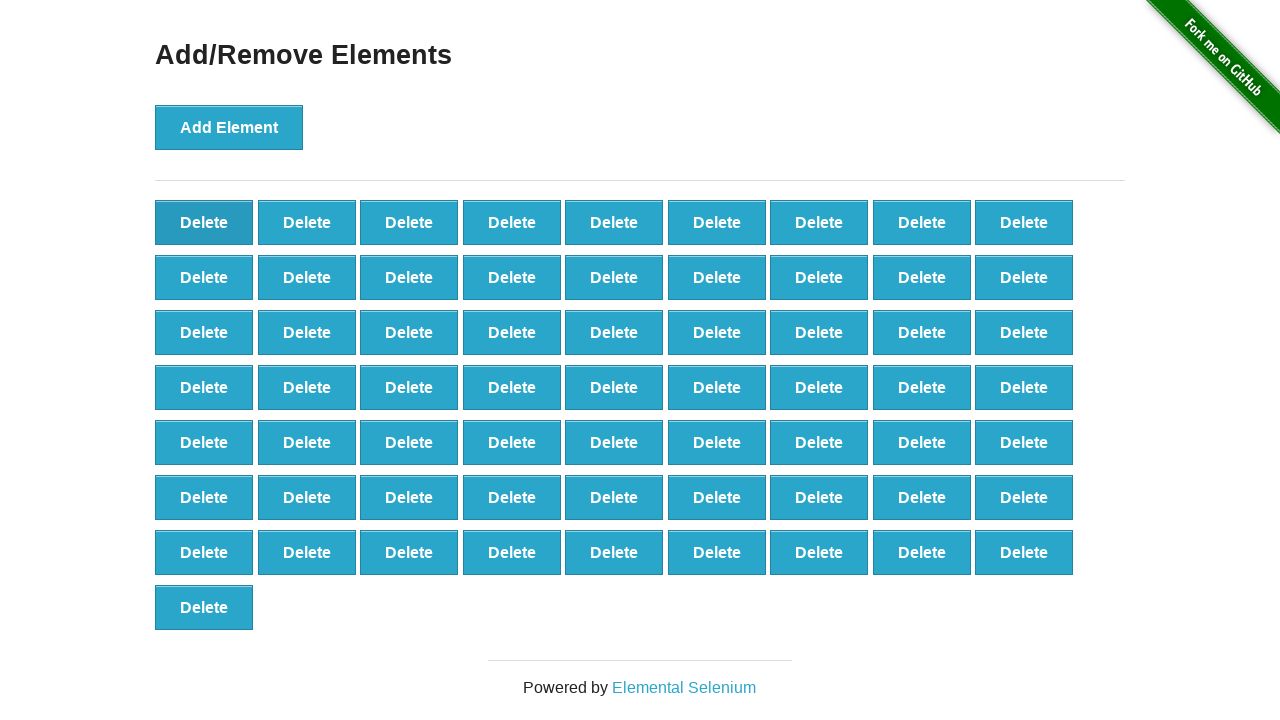

Clicked delete button (iteration 37/90) at (204, 222) on xpath=//*[@onclick='deleteElement()'] >> nth=0
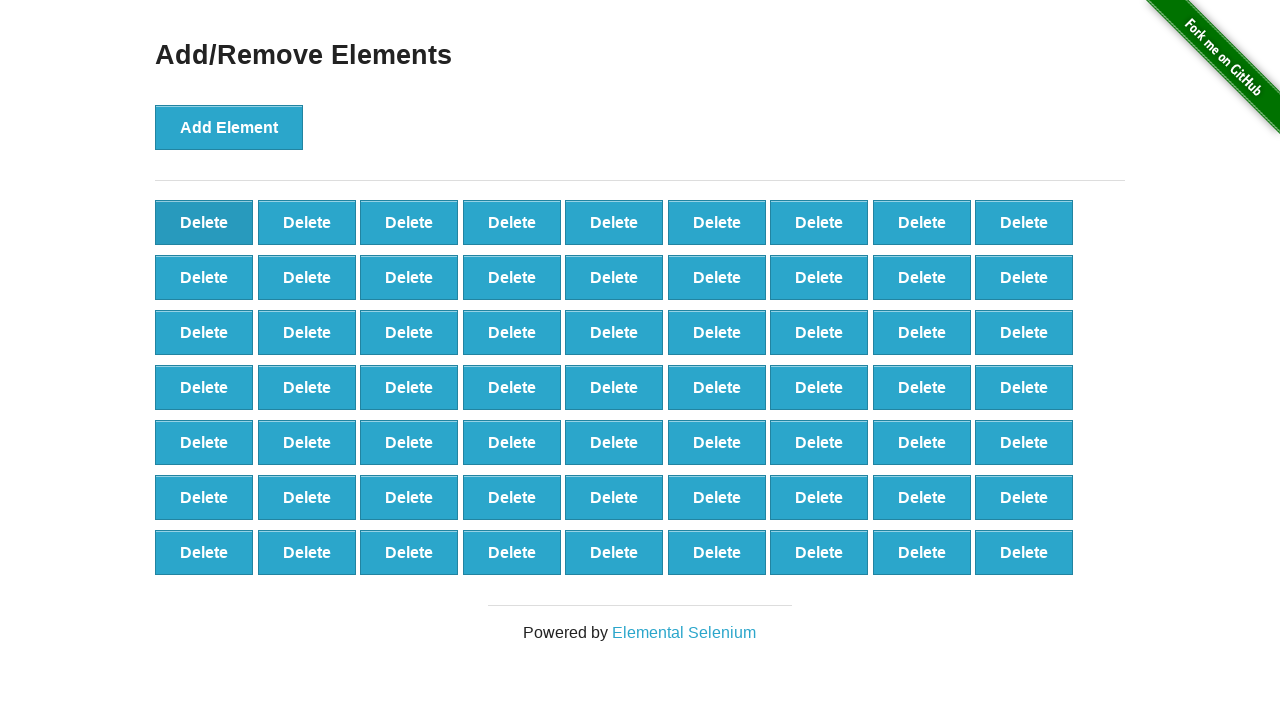

Clicked delete button (iteration 38/90) at (204, 222) on xpath=//*[@onclick='deleteElement()'] >> nth=0
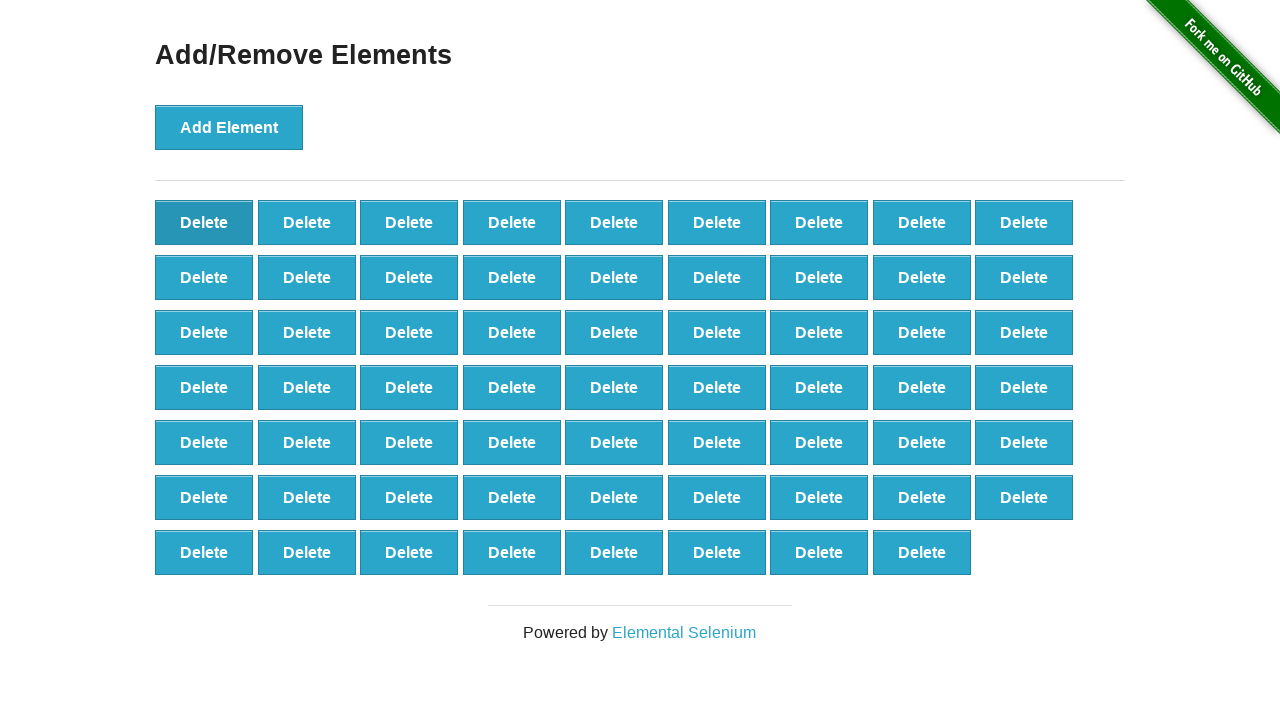

Clicked delete button (iteration 39/90) at (204, 222) on xpath=//*[@onclick='deleteElement()'] >> nth=0
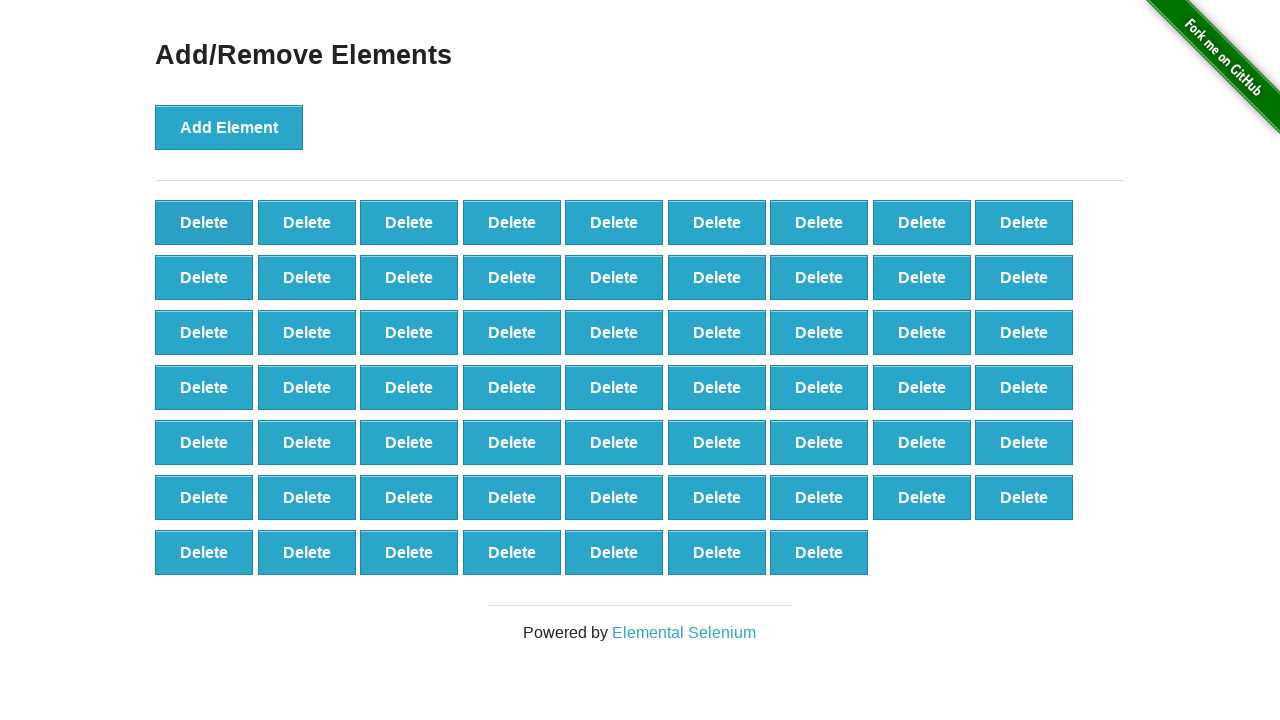

Clicked delete button (iteration 40/90) at (204, 222) on xpath=//*[@onclick='deleteElement()'] >> nth=0
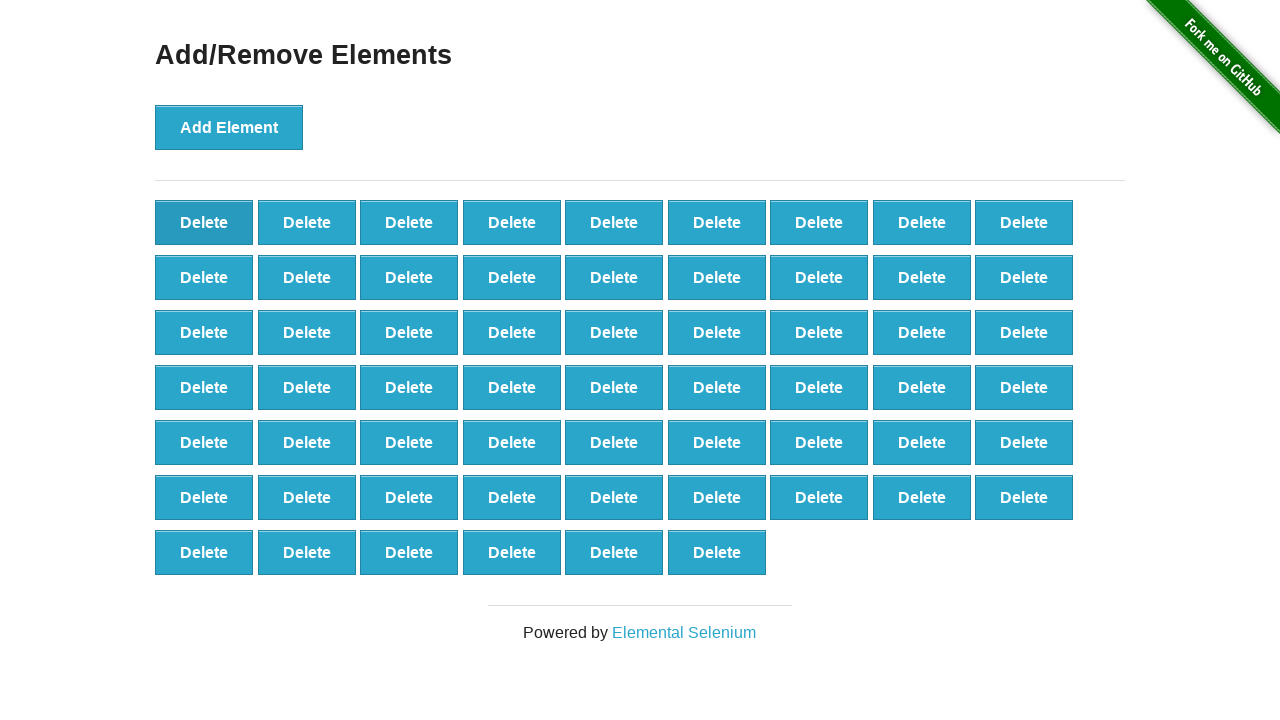

Clicked delete button (iteration 41/90) at (204, 222) on xpath=//*[@onclick='deleteElement()'] >> nth=0
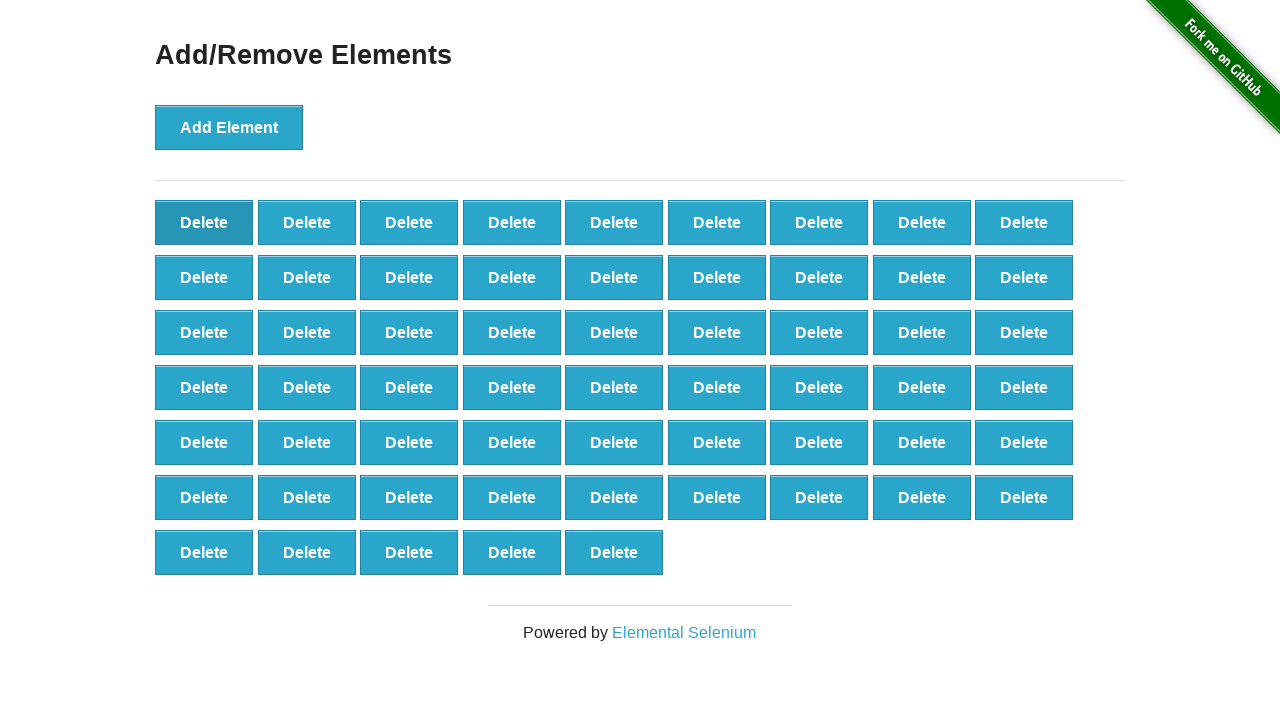

Clicked delete button (iteration 42/90) at (204, 222) on xpath=//*[@onclick='deleteElement()'] >> nth=0
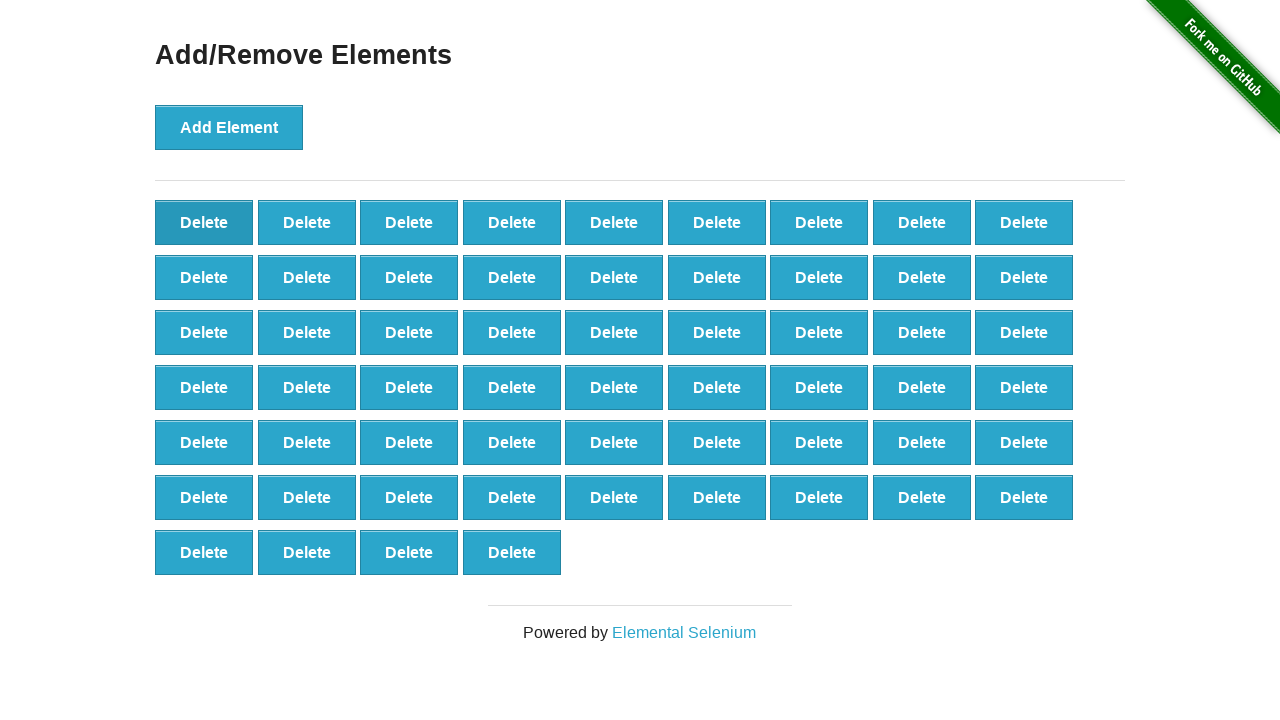

Clicked delete button (iteration 43/90) at (204, 222) on xpath=//*[@onclick='deleteElement()'] >> nth=0
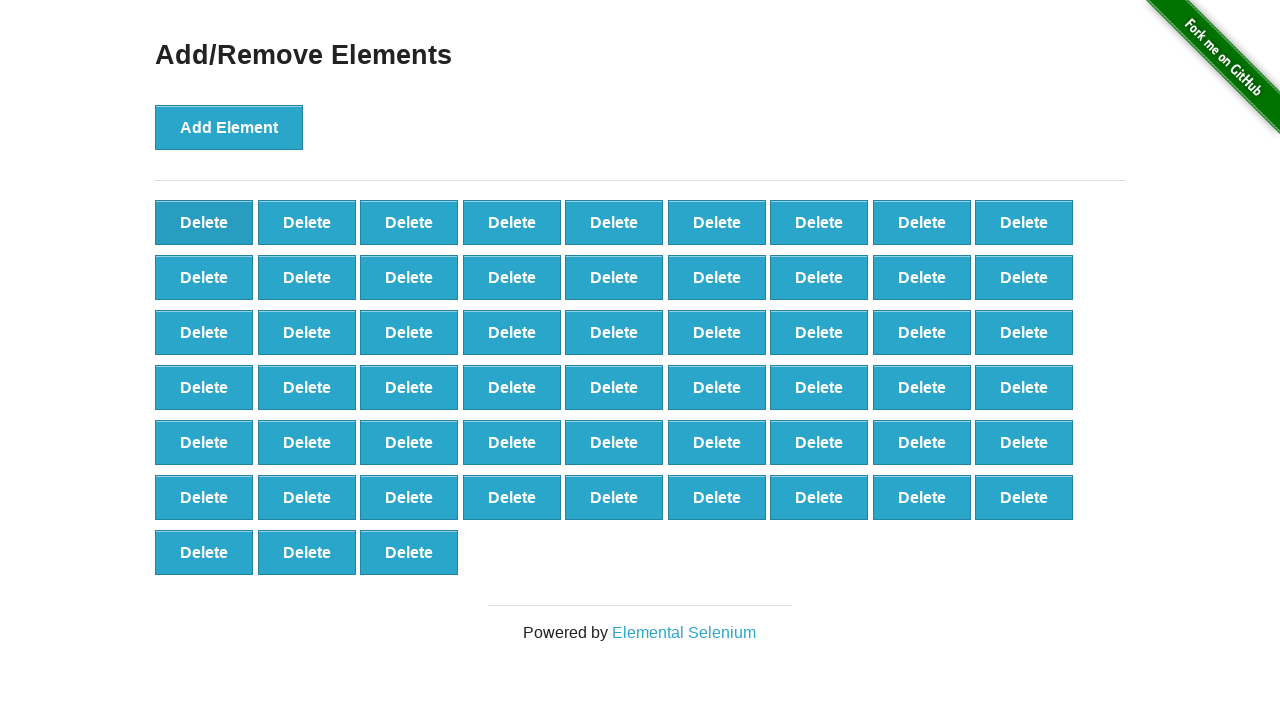

Clicked delete button (iteration 44/90) at (204, 222) on xpath=//*[@onclick='deleteElement()'] >> nth=0
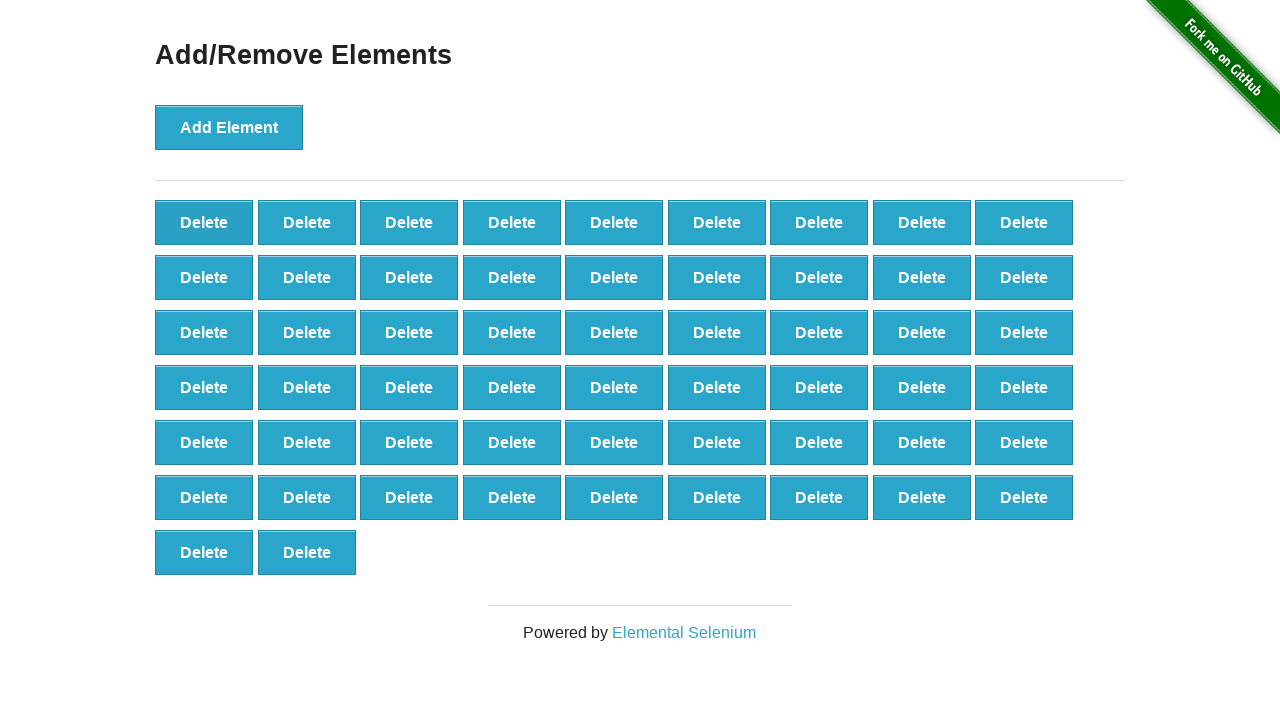

Clicked delete button (iteration 45/90) at (204, 222) on xpath=//*[@onclick='deleteElement()'] >> nth=0
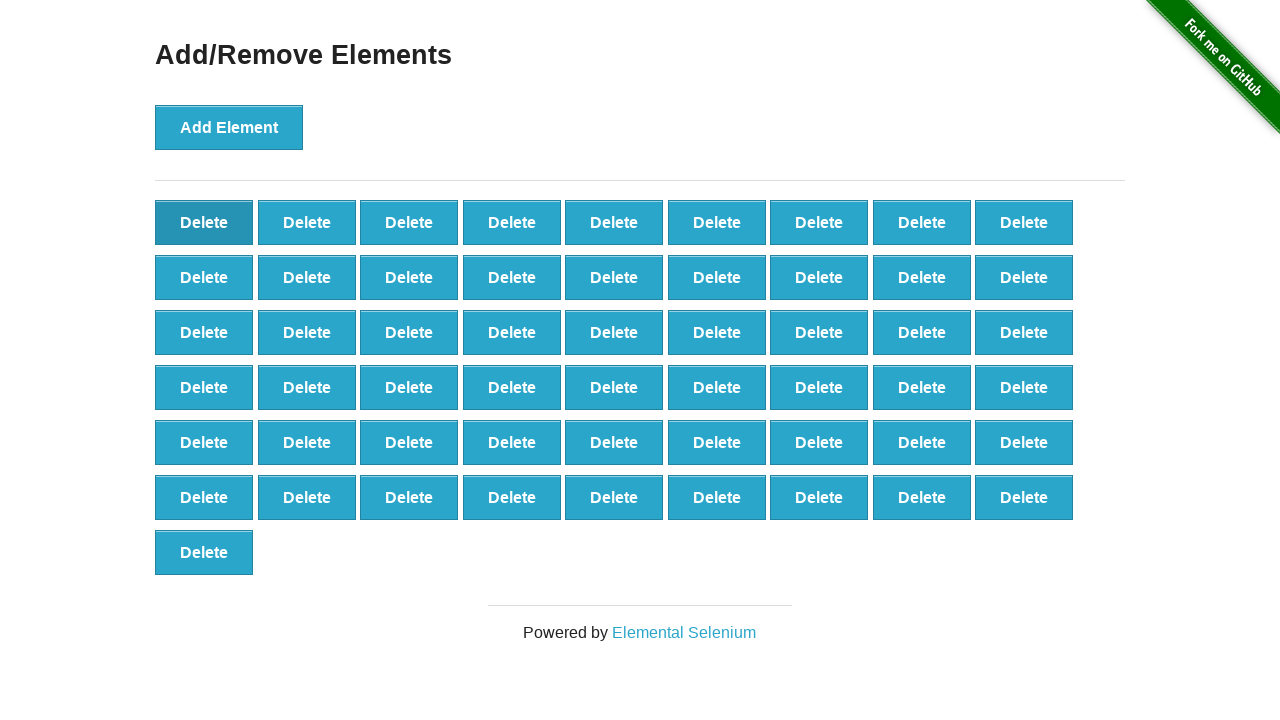

Clicked delete button (iteration 46/90) at (204, 222) on xpath=//*[@onclick='deleteElement()'] >> nth=0
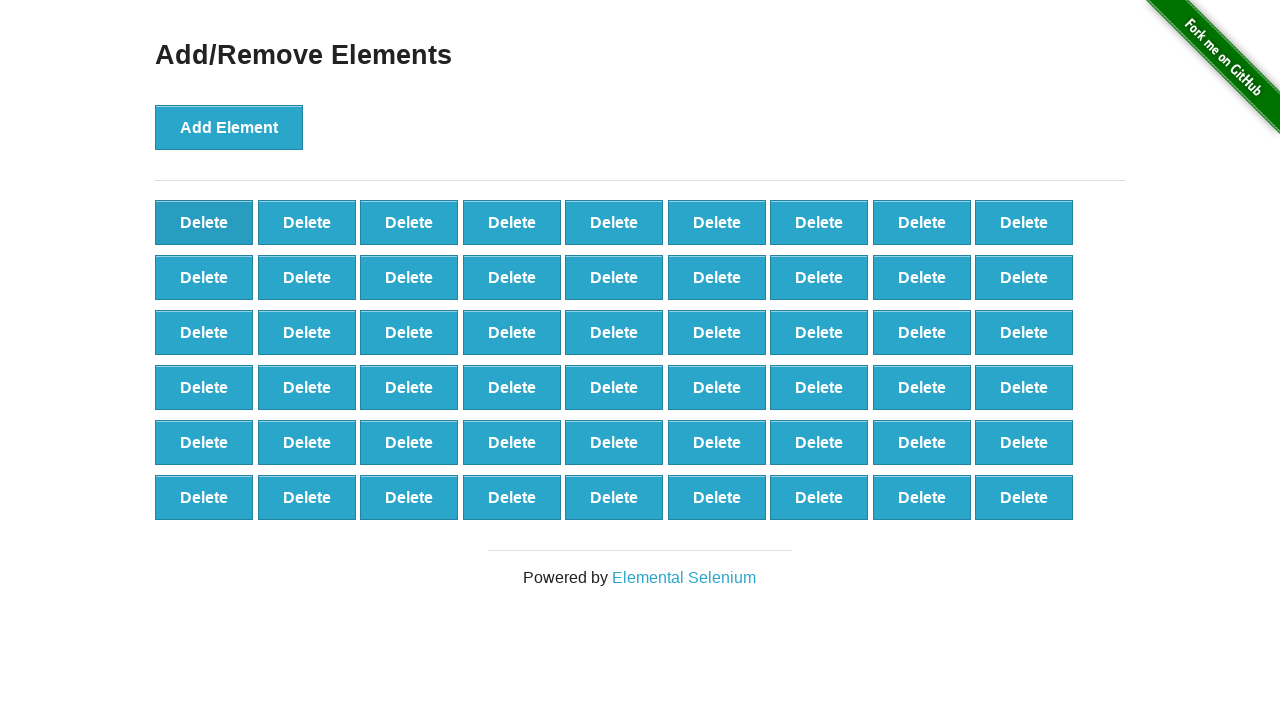

Clicked delete button (iteration 47/90) at (204, 222) on xpath=//*[@onclick='deleteElement()'] >> nth=0
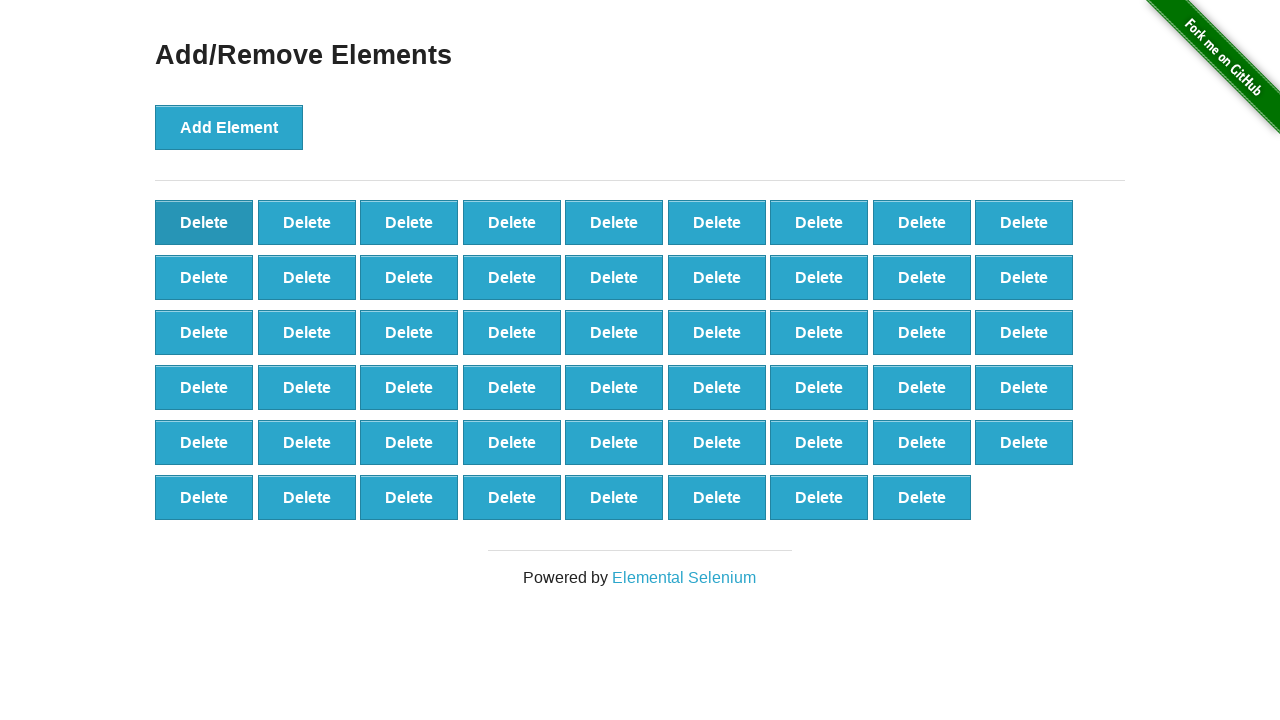

Clicked delete button (iteration 48/90) at (204, 222) on xpath=//*[@onclick='deleteElement()'] >> nth=0
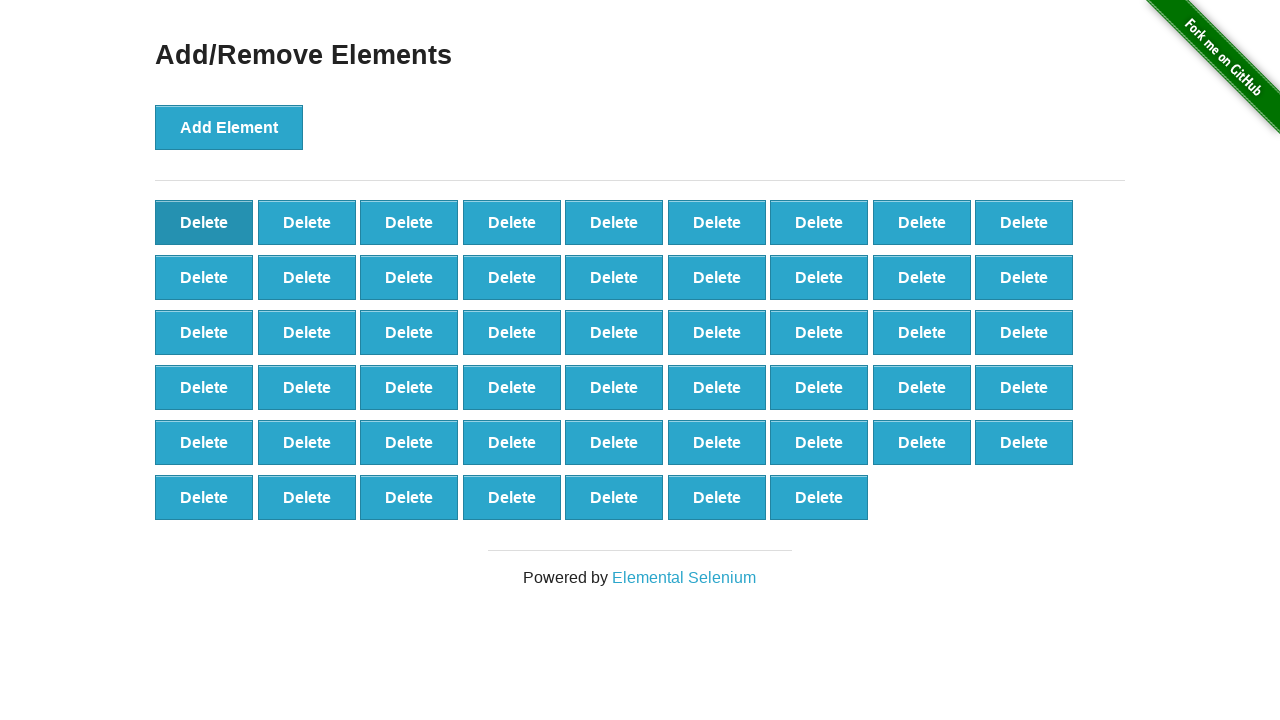

Clicked delete button (iteration 49/90) at (204, 222) on xpath=//*[@onclick='deleteElement()'] >> nth=0
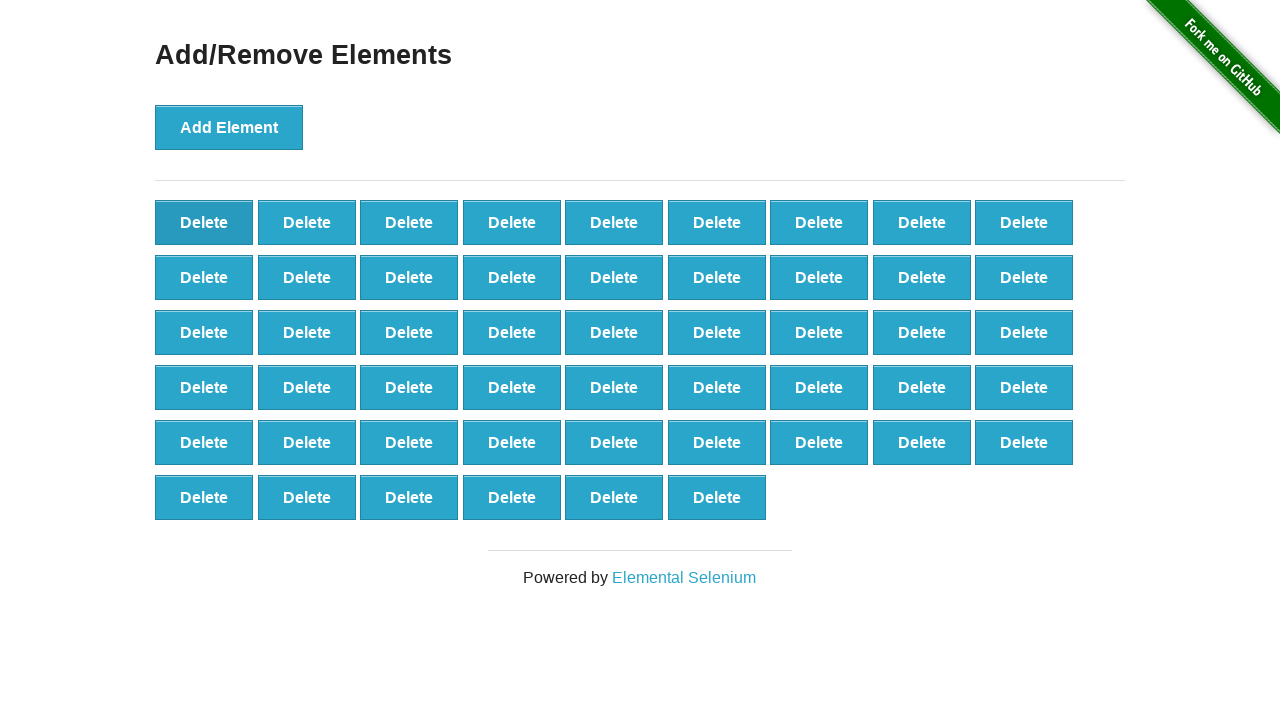

Clicked delete button (iteration 50/90) at (204, 222) on xpath=//*[@onclick='deleteElement()'] >> nth=0
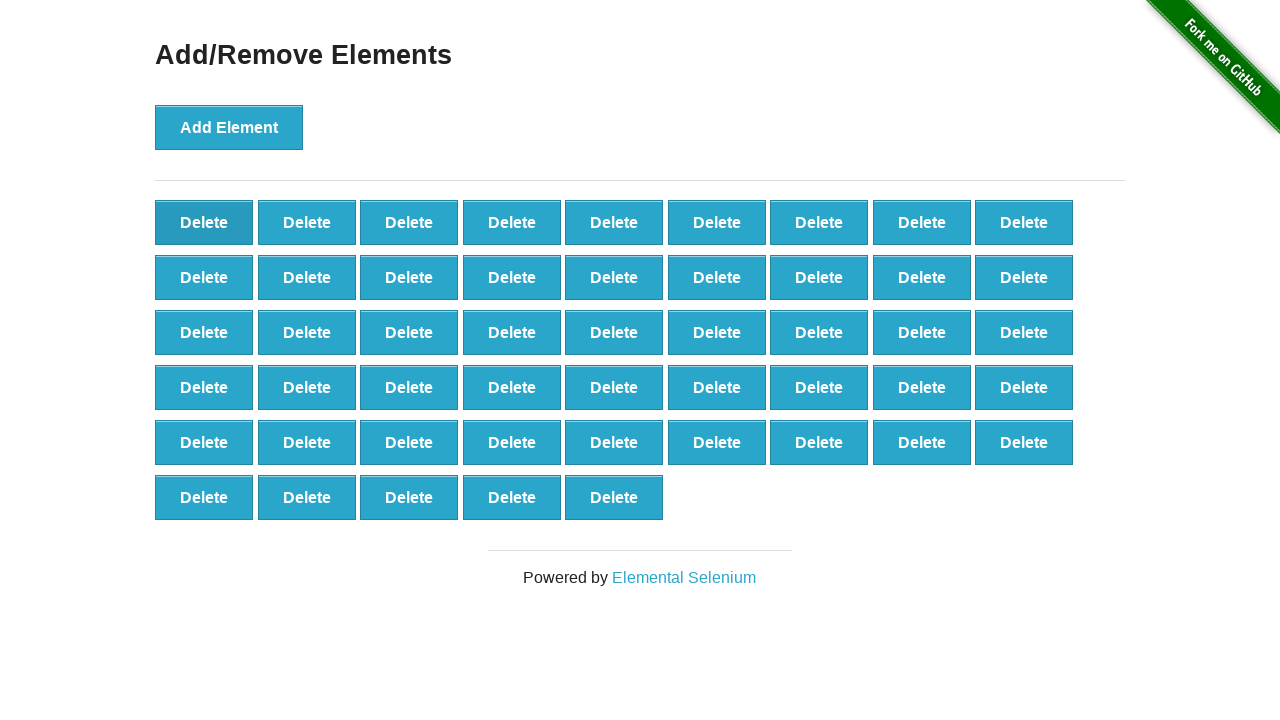

Clicked delete button (iteration 51/90) at (204, 222) on xpath=//*[@onclick='deleteElement()'] >> nth=0
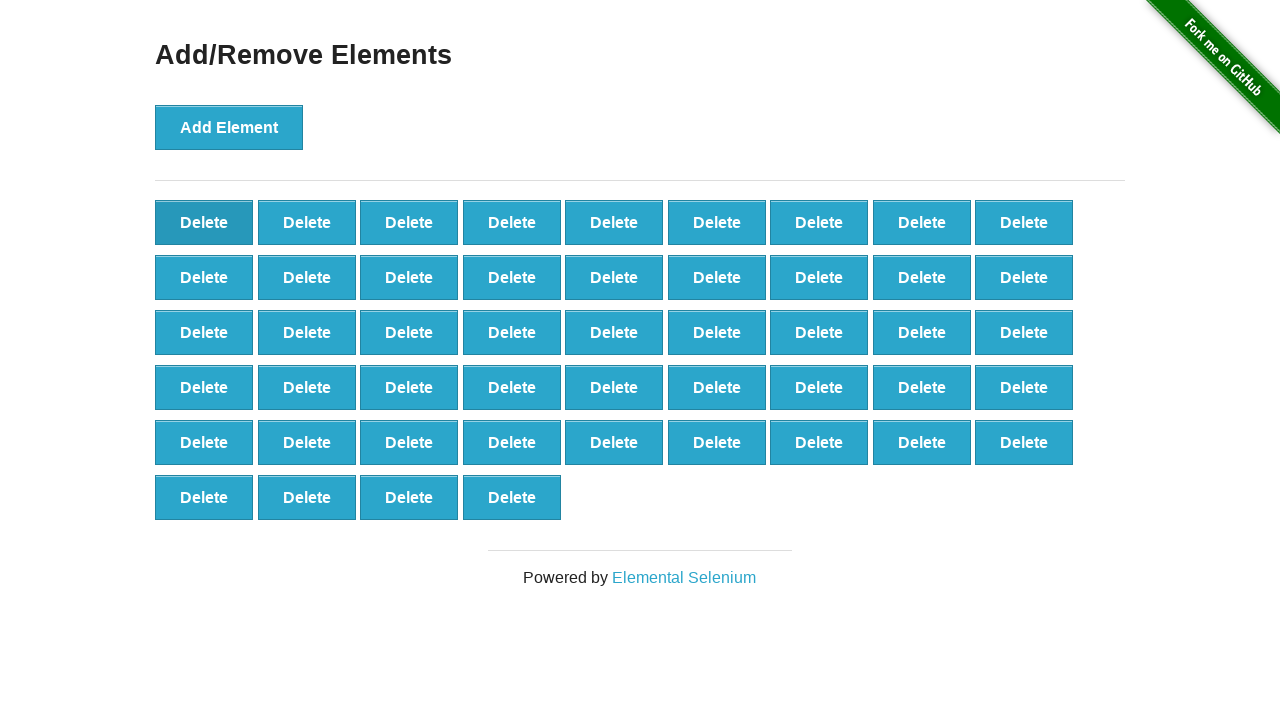

Clicked delete button (iteration 52/90) at (204, 222) on xpath=//*[@onclick='deleteElement()'] >> nth=0
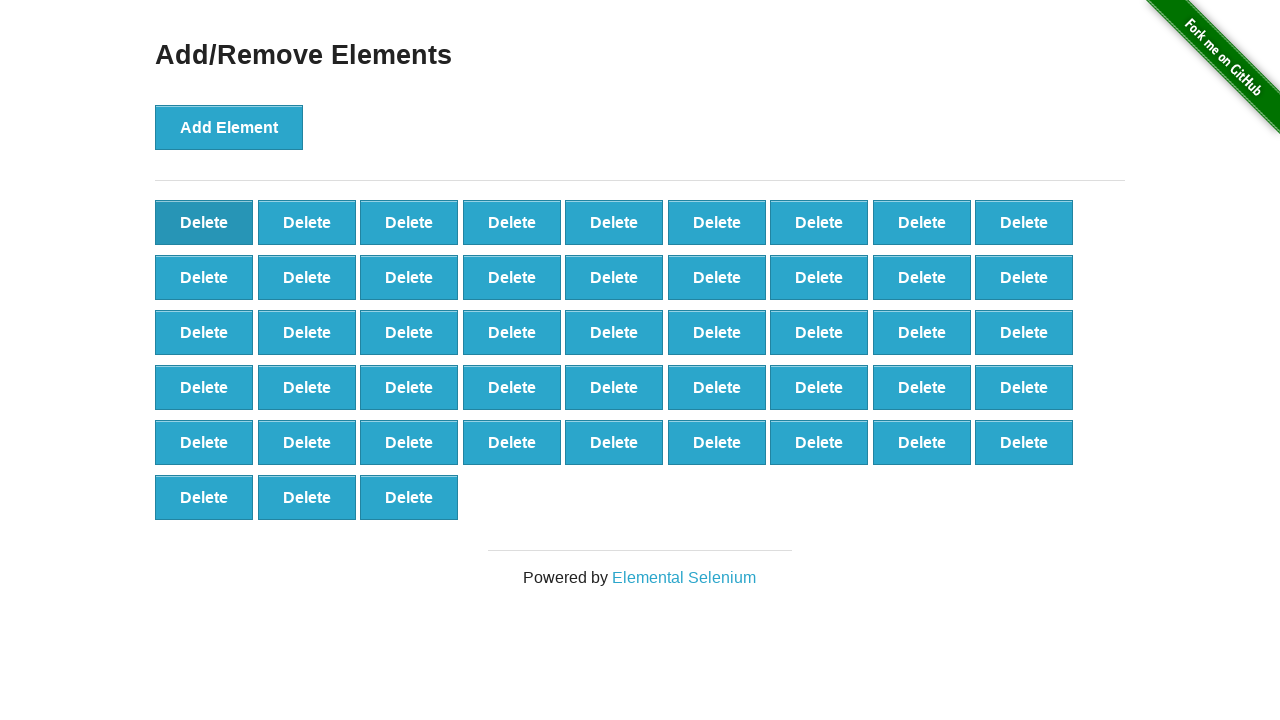

Clicked delete button (iteration 53/90) at (204, 222) on xpath=//*[@onclick='deleteElement()'] >> nth=0
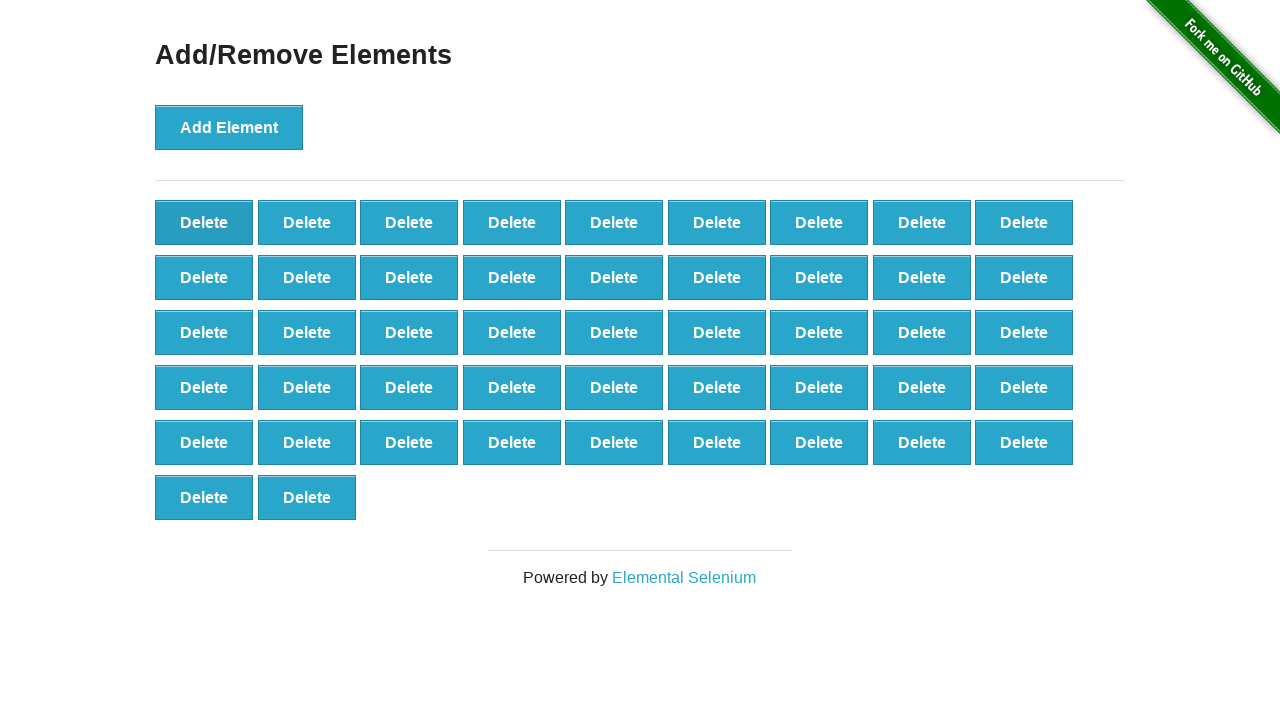

Clicked delete button (iteration 54/90) at (204, 222) on xpath=//*[@onclick='deleteElement()'] >> nth=0
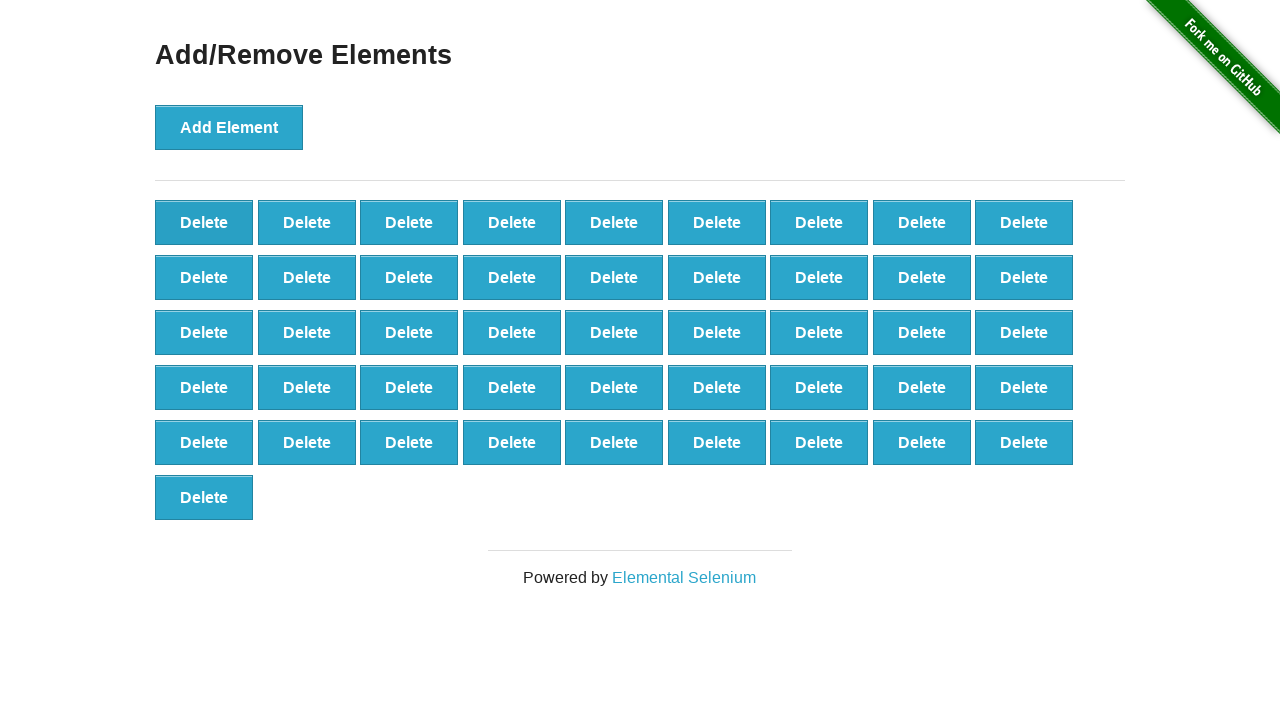

Clicked delete button (iteration 55/90) at (204, 222) on xpath=//*[@onclick='deleteElement()'] >> nth=0
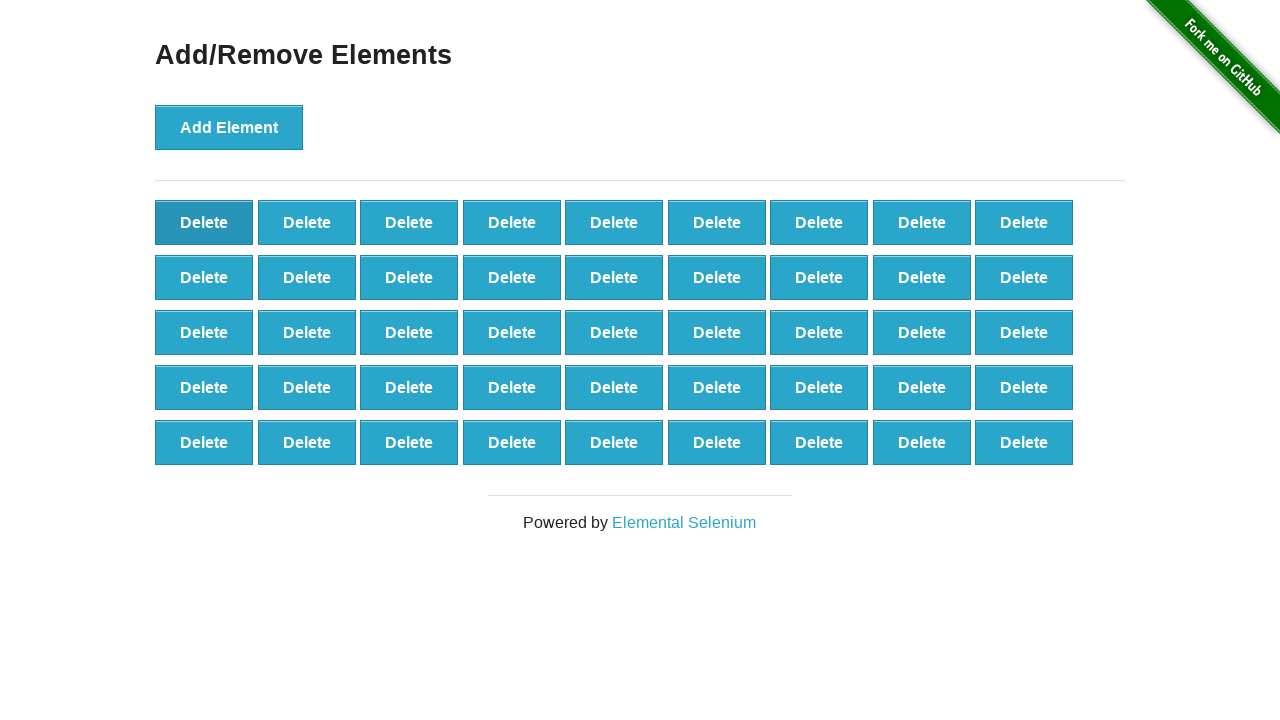

Clicked delete button (iteration 56/90) at (204, 222) on xpath=//*[@onclick='deleteElement()'] >> nth=0
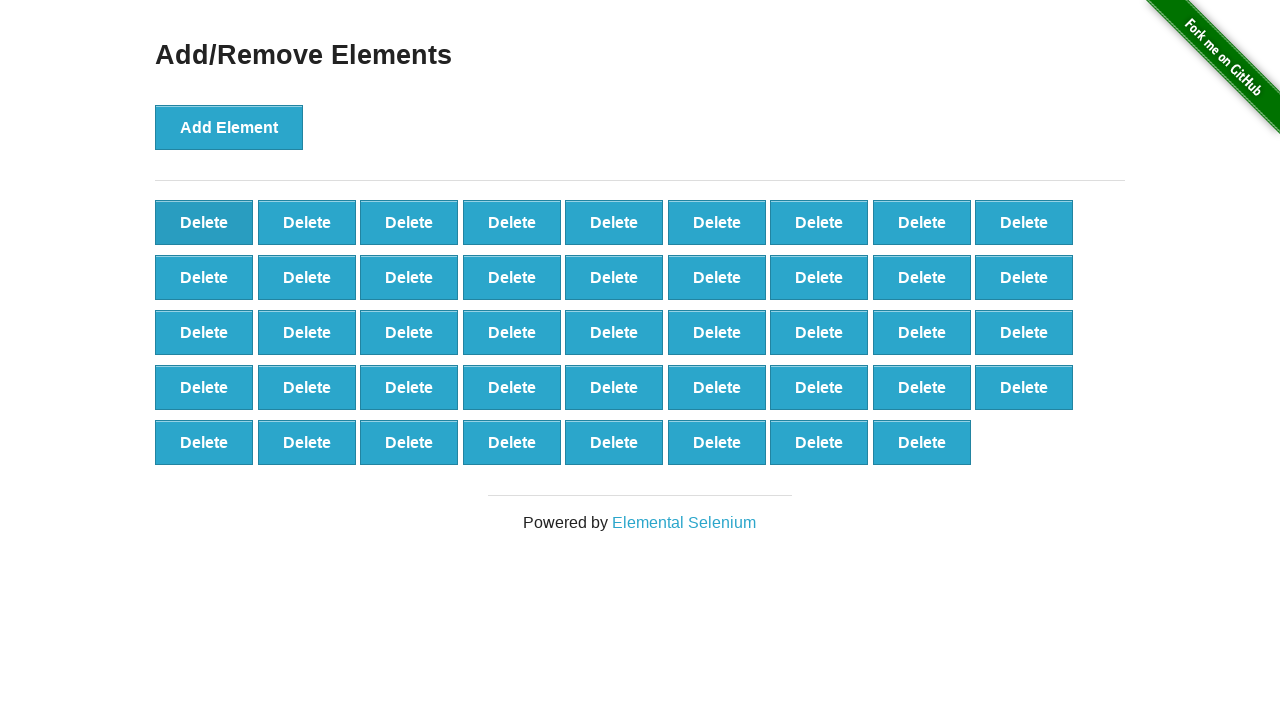

Clicked delete button (iteration 57/90) at (204, 222) on xpath=//*[@onclick='deleteElement()'] >> nth=0
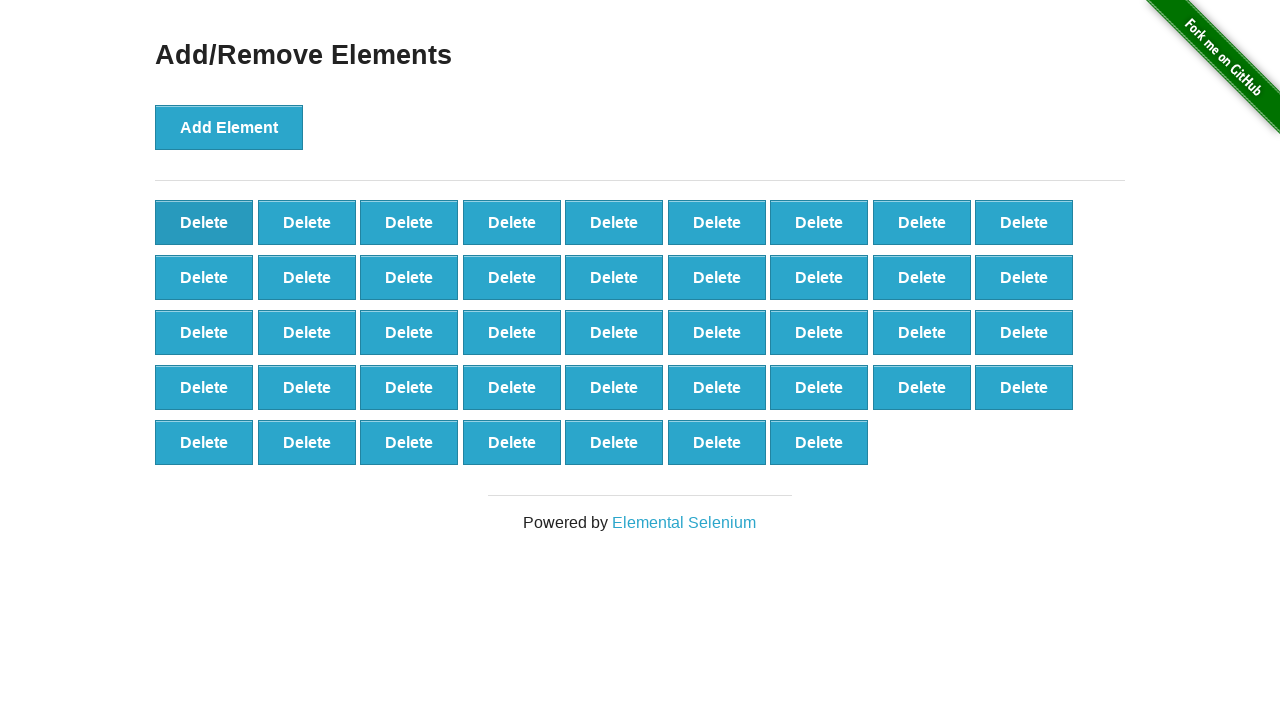

Clicked delete button (iteration 58/90) at (204, 222) on xpath=//*[@onclick='deleteElement()'] >> nth=0
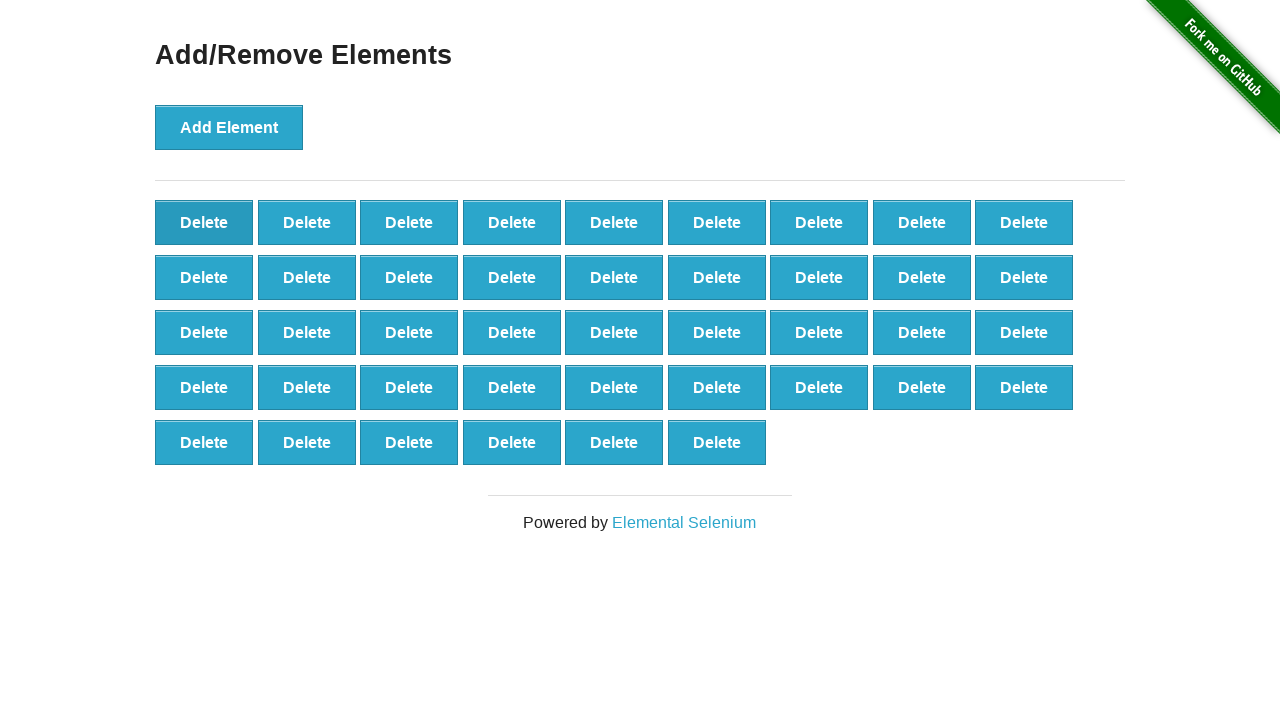

Clicked delete button (iteration 59/90) at (204, 222) on xpath=//*[@onclick='deleteElement()'] >> nth=0
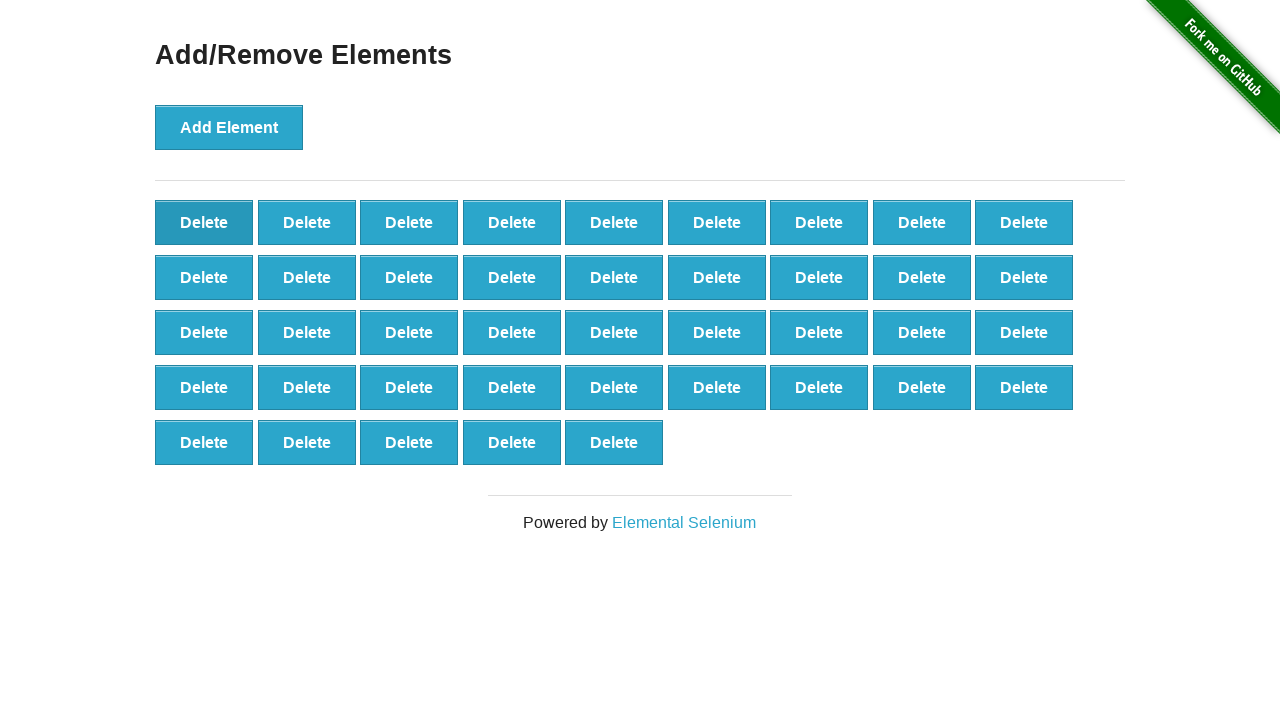

Clicked delete button (iteration 60/90) at (204, 222) on xpath=//*[@onclick='deleteElement()'] >> nth=0
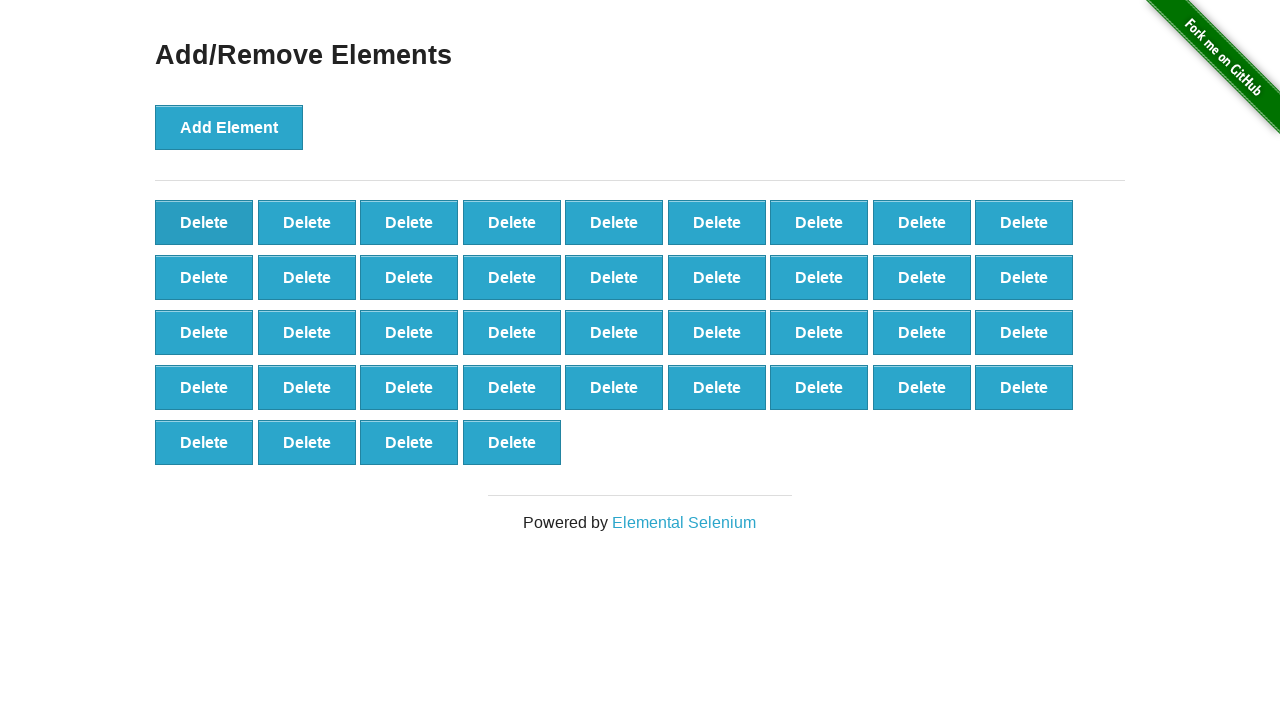

Clicked delete button (iteration 61/90) at (204, 222) on xpath=//*[@onclick='deleteElement()'] >> nth=0
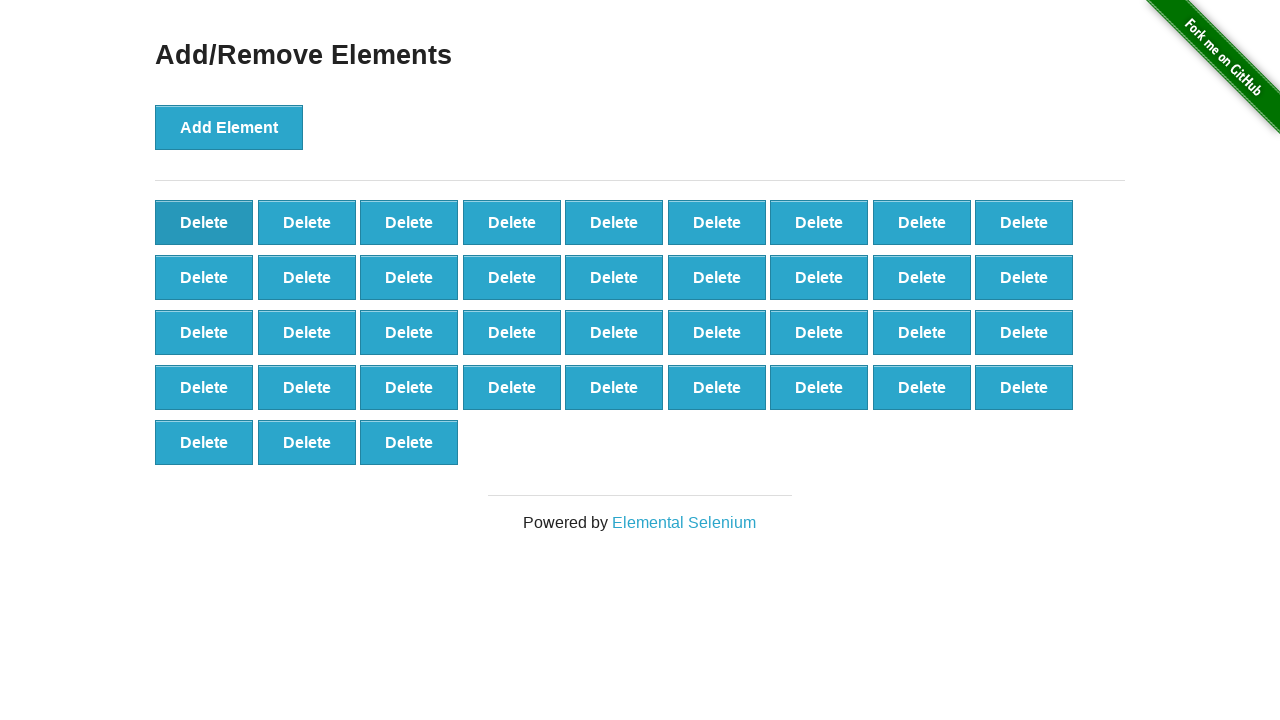

Clicked delete button (iteration 62/90) at (204, 222) on xpath=//*[@onclick='deleteElement()'] >> nth=0
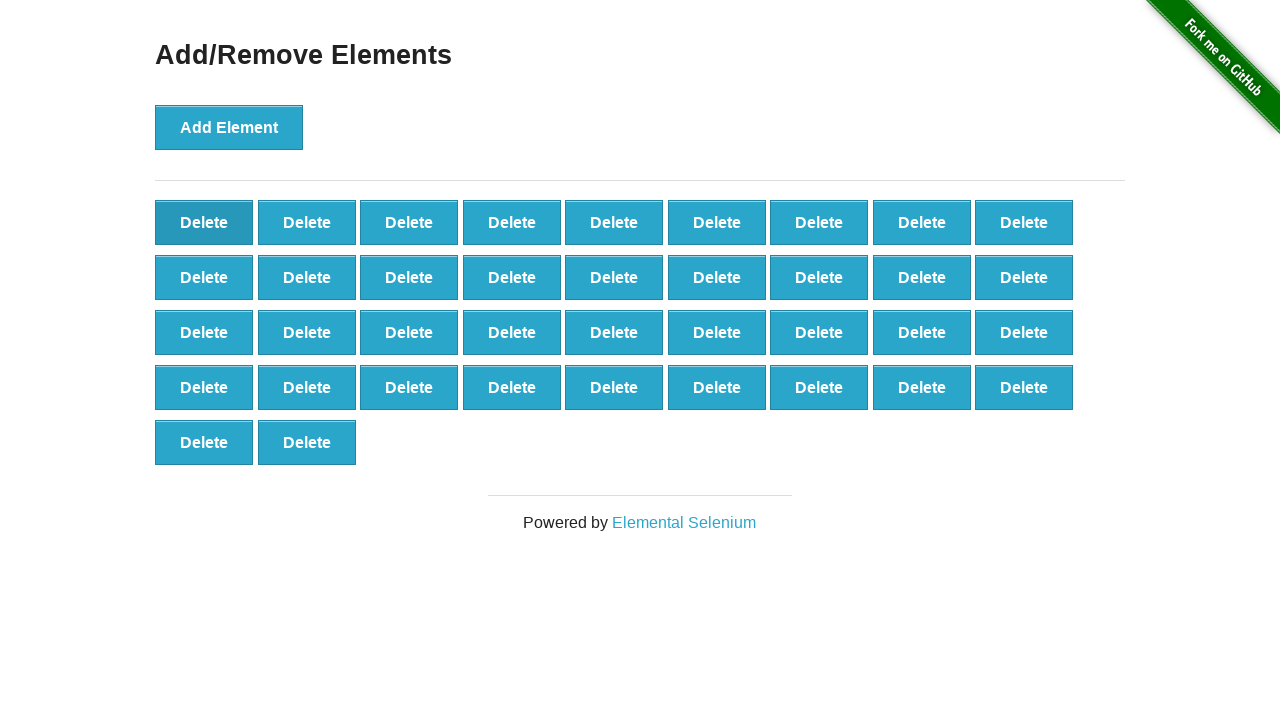

Clicked delete button (iteration 63/90) at (204, 222) on xpath=//*[@onclick='deleteElement()'] >> nth=0
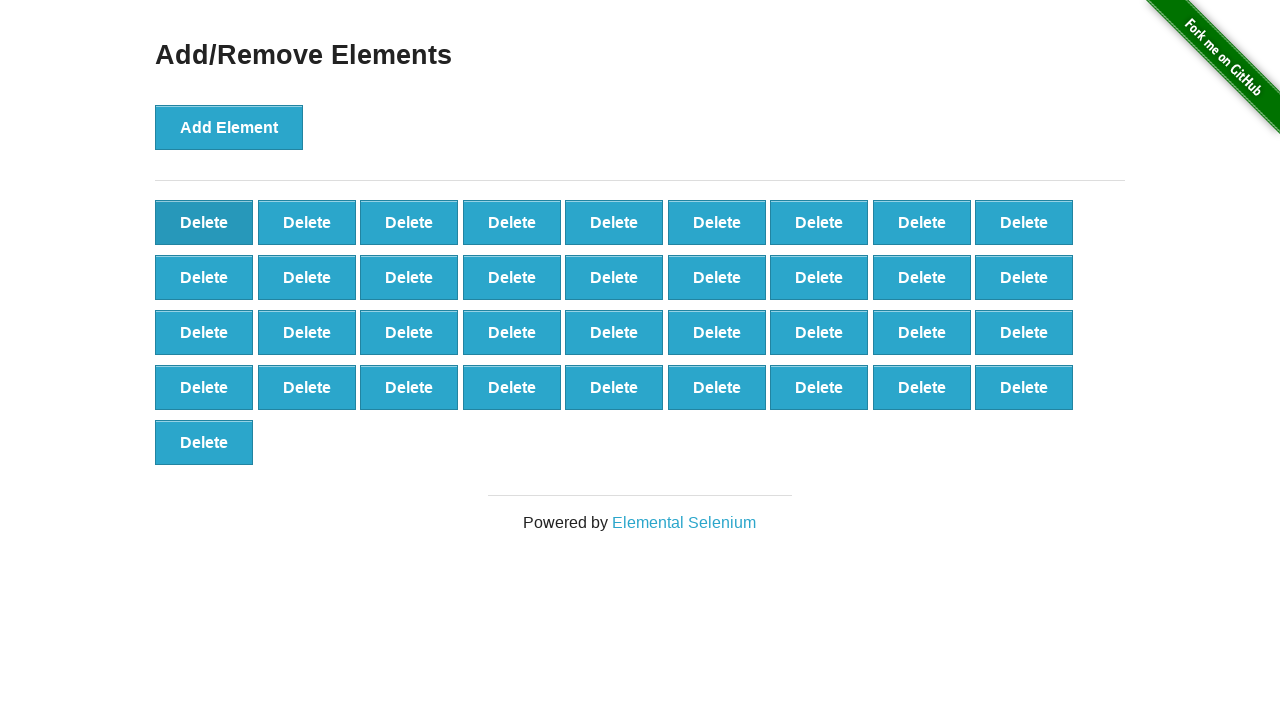

Clicked delete button (iteration 64/90) at (204, 222) on xpath=//*[@onclick='deleteElement()'] >> nth=0
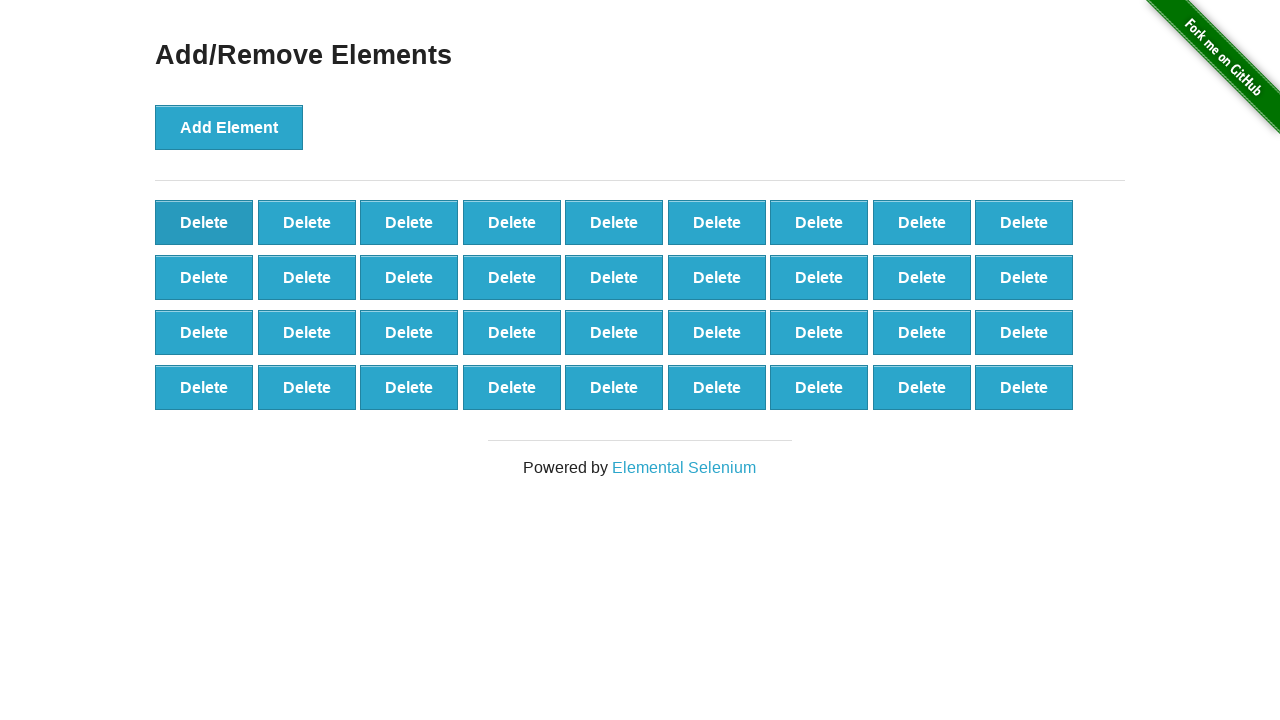

Clicked delete button (iteration 65/90) at (204, 222) on xpath=//*[@onclick='deleteElement()'] >> nth=0
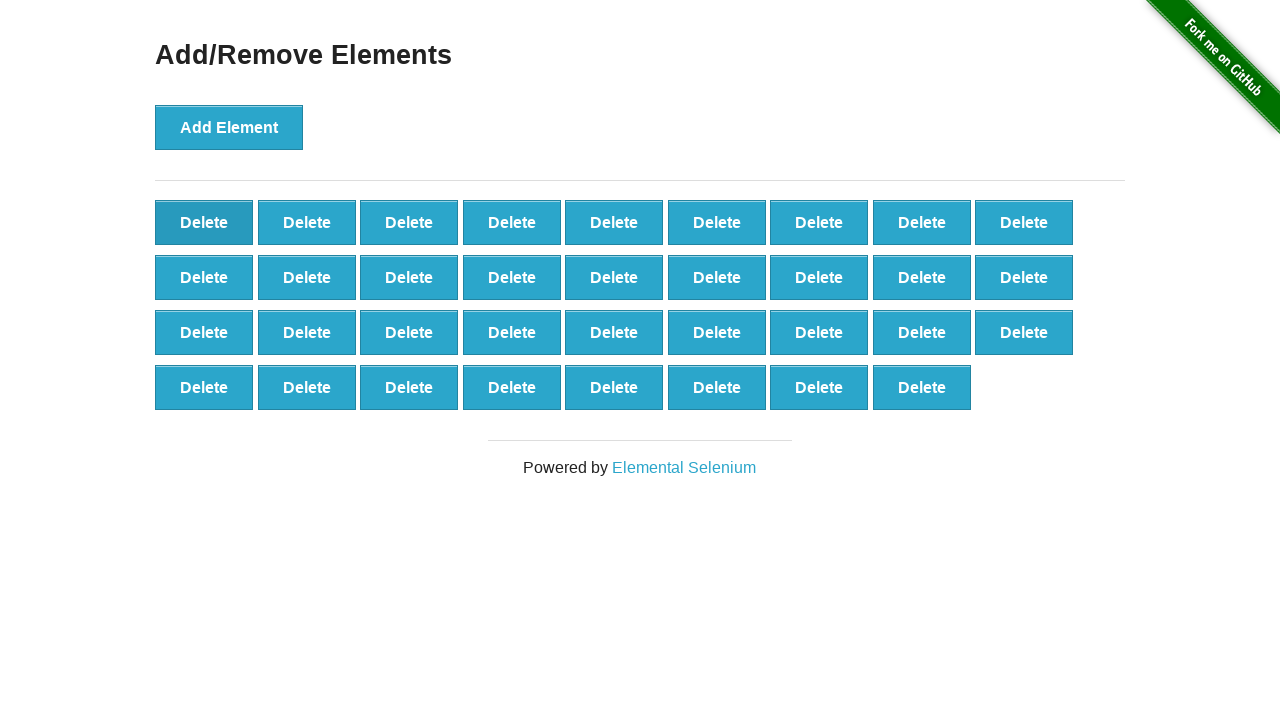

Clicked delete button (iteration 66/90) at (204, 222) on xpath=//*[@onclick='deleteElement()'] >> nth=0
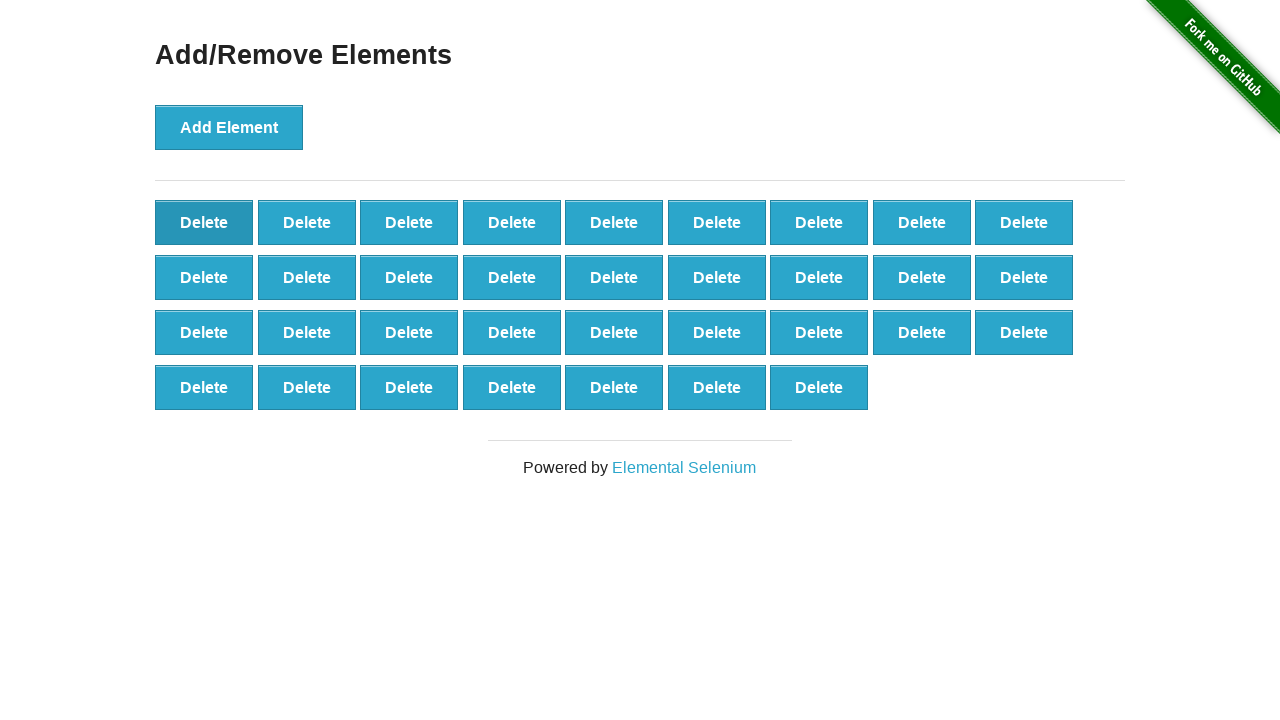

Clicked delete button (iteration 67/90) at (204, 222) on xpath=//*[@onclick='deleteElement()'] >> nth=0
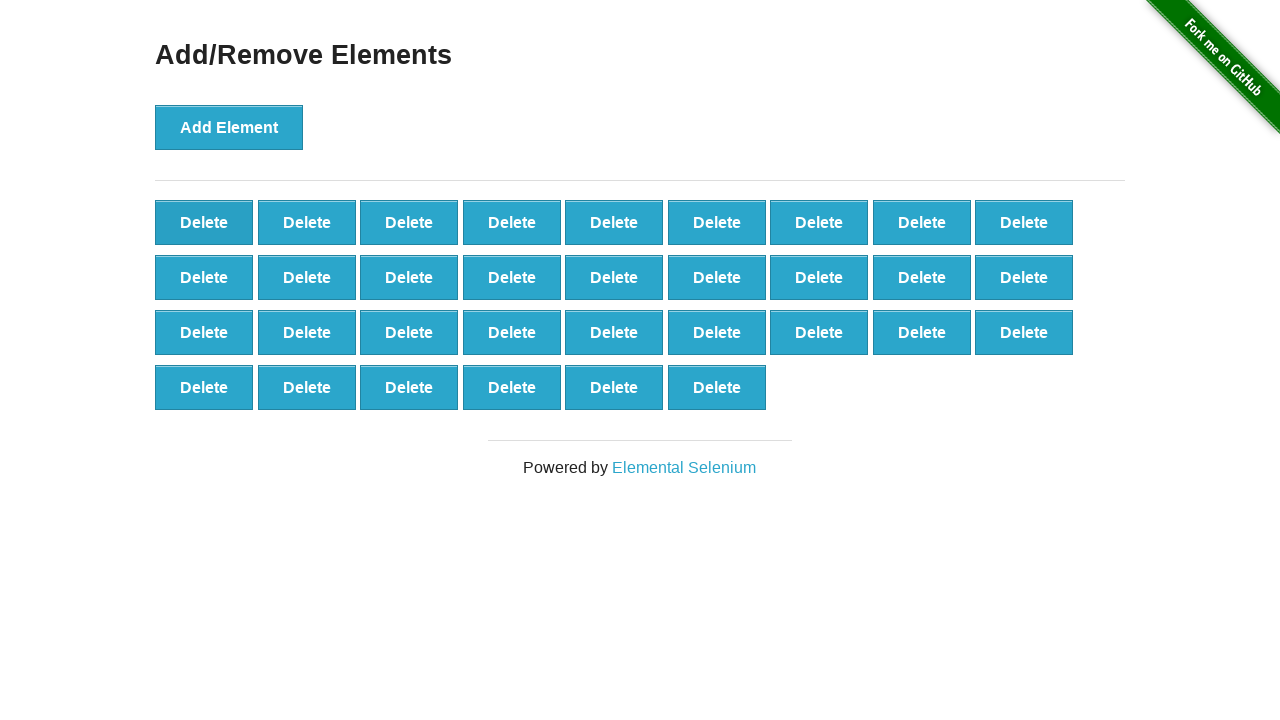

Clicked delete button (iteration 68/90) at (204, 222) on xpath=//*[@onclick='deleteElement()'] >> nth=0
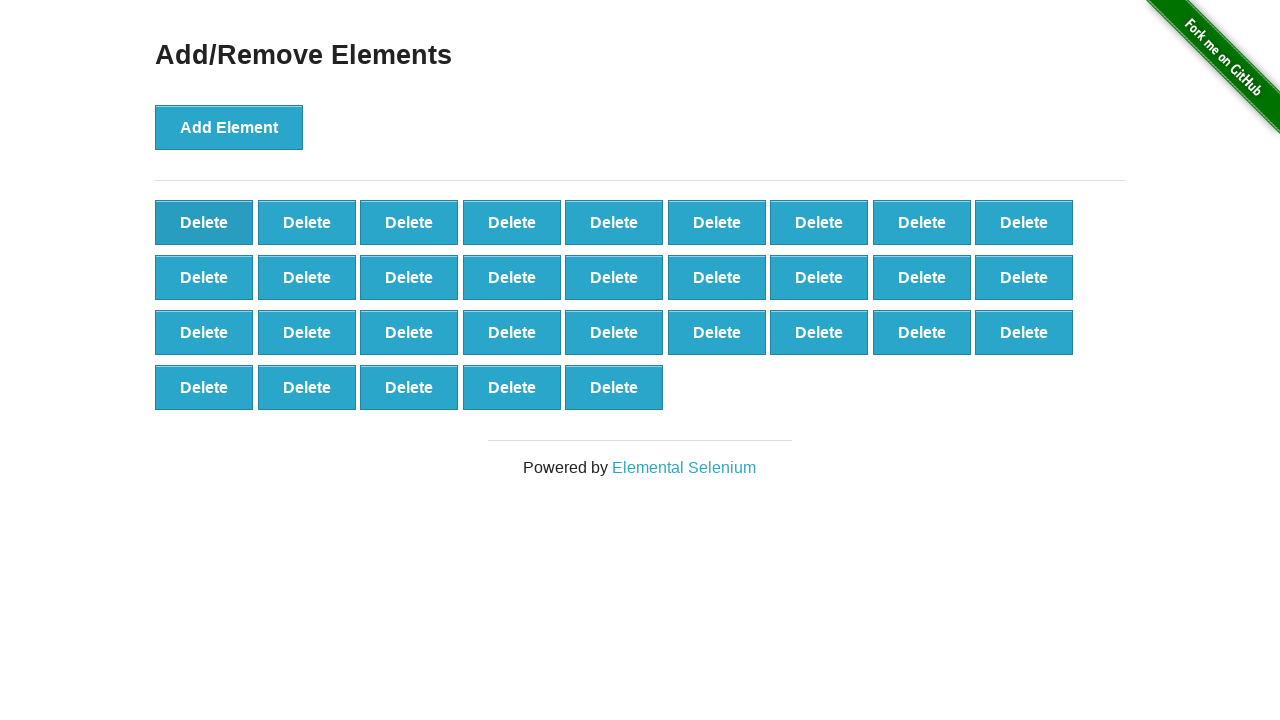

Clicked delete button (iteration 69/90) at (204, 222) on xpath=//*[@onclick='deleteElement()'] >> nth=0
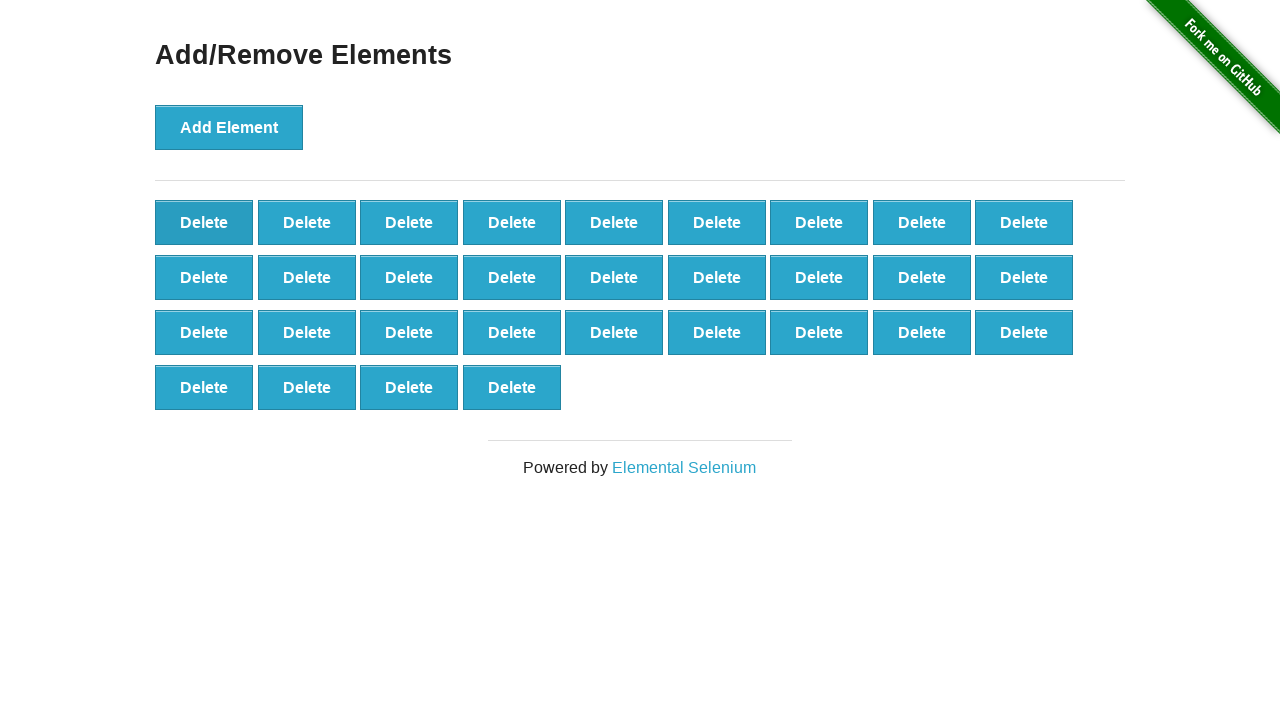

Clicked delete button (iteration 70/90) at (204, 222) on xpath=//*[@onclick='deleteElement()'] >> nth=0
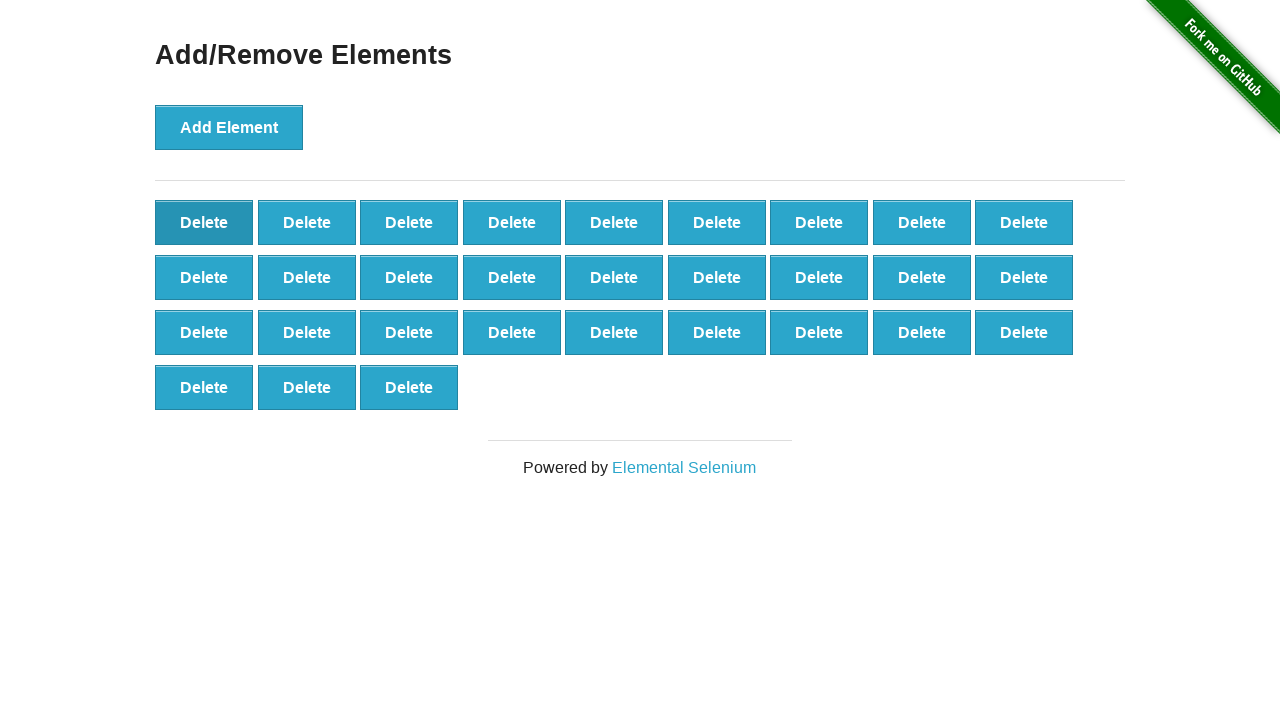

Clicked delete button (iteration 71/90) at (204, 222) on xpath=//*[@onclick='deleteElement()'] >> nth=0
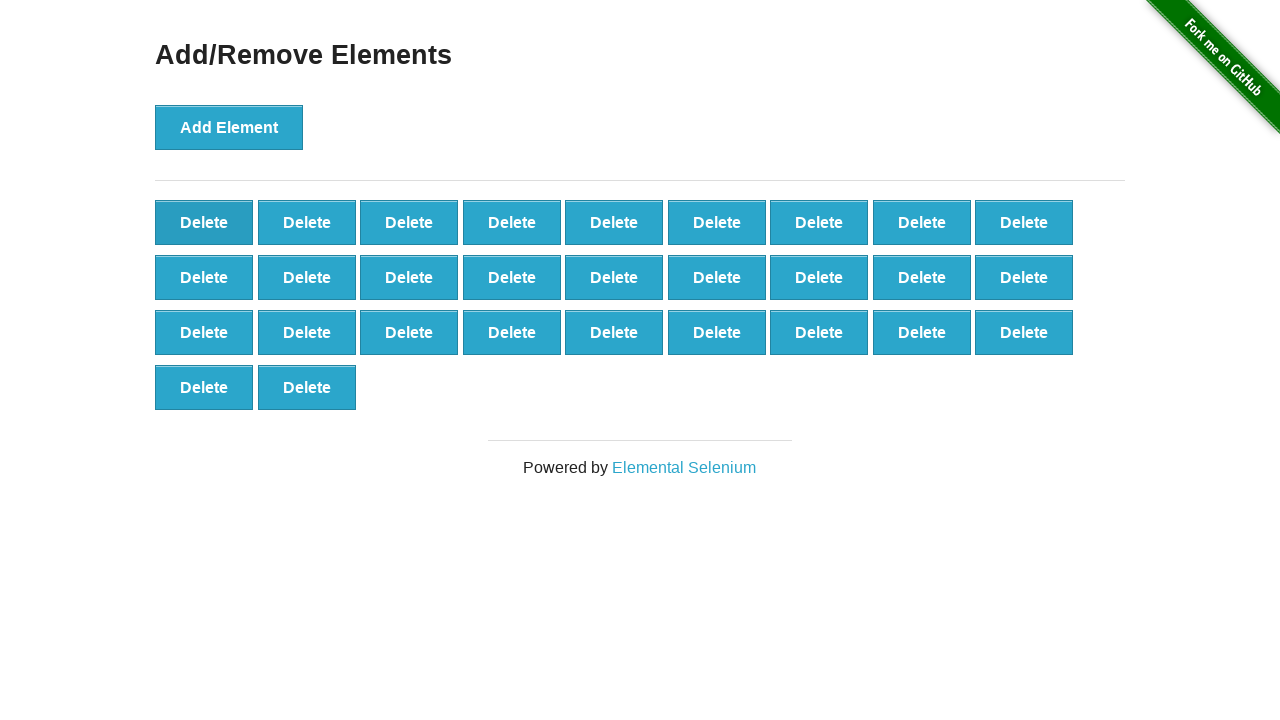

Clicked delete button (iteration 72/90) at (204, 222) on xpath=//*[@onclick='deleteElement()'] >> nth=0
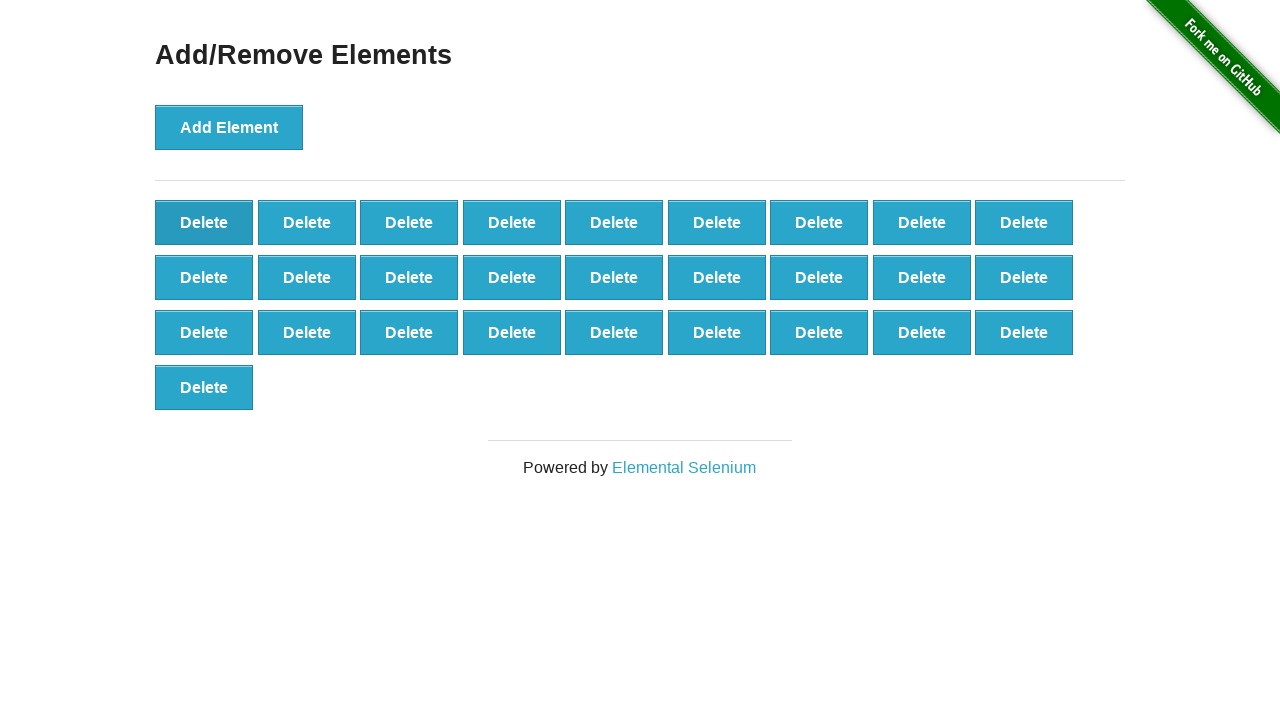

Clicked delete button (iteration 73/90) at (204, 222) on xpath=//*[@onclick='deleteElement()'] >> nth=0
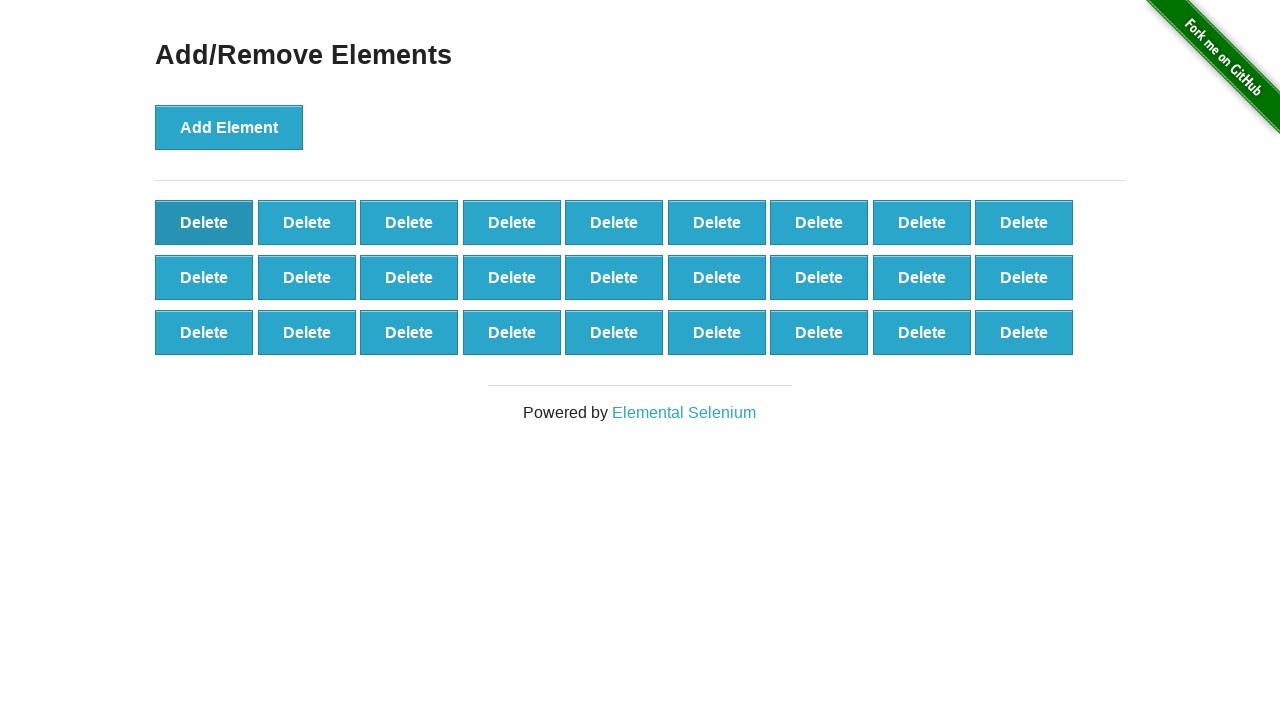

Clicked delete button (iteration 74/90) at (204, 222) on xpath=//*[@onclick='deleteElement()'] >> nth=0
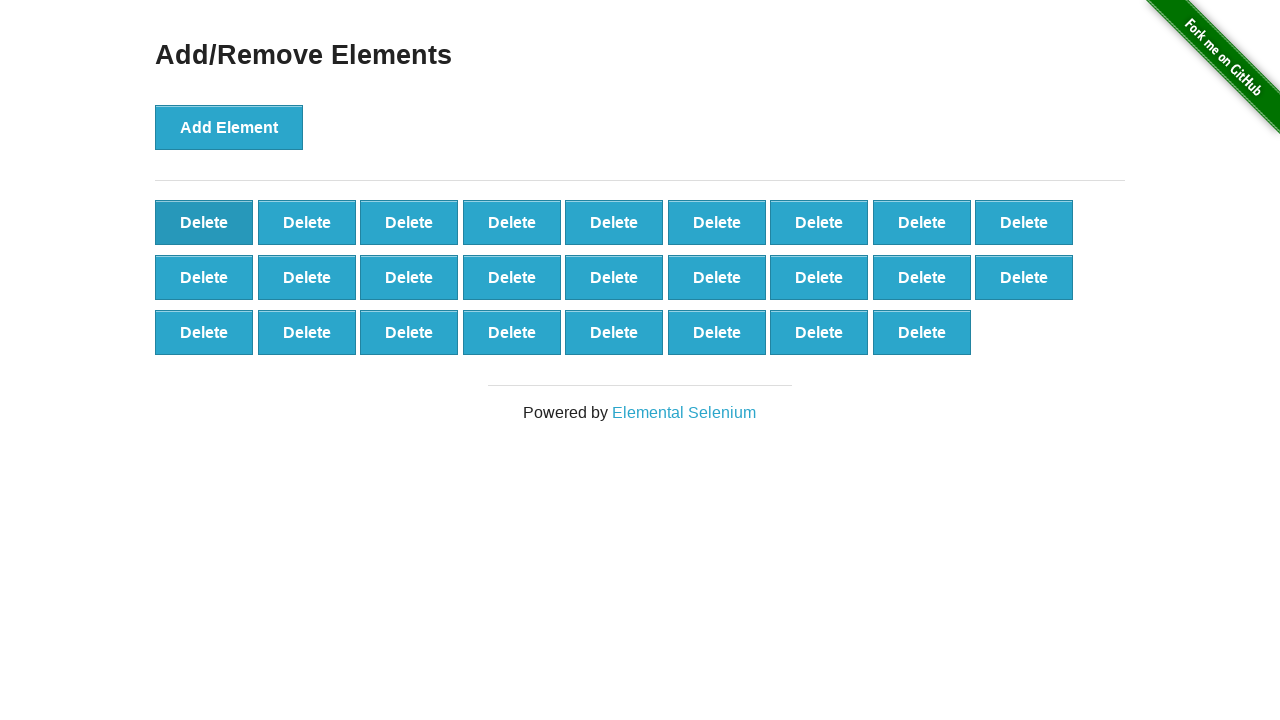

Clicked delete button (iteration 75/90) at (204, 222) on xpath=//*[@onclick='deleteElement()'] >> nth=0
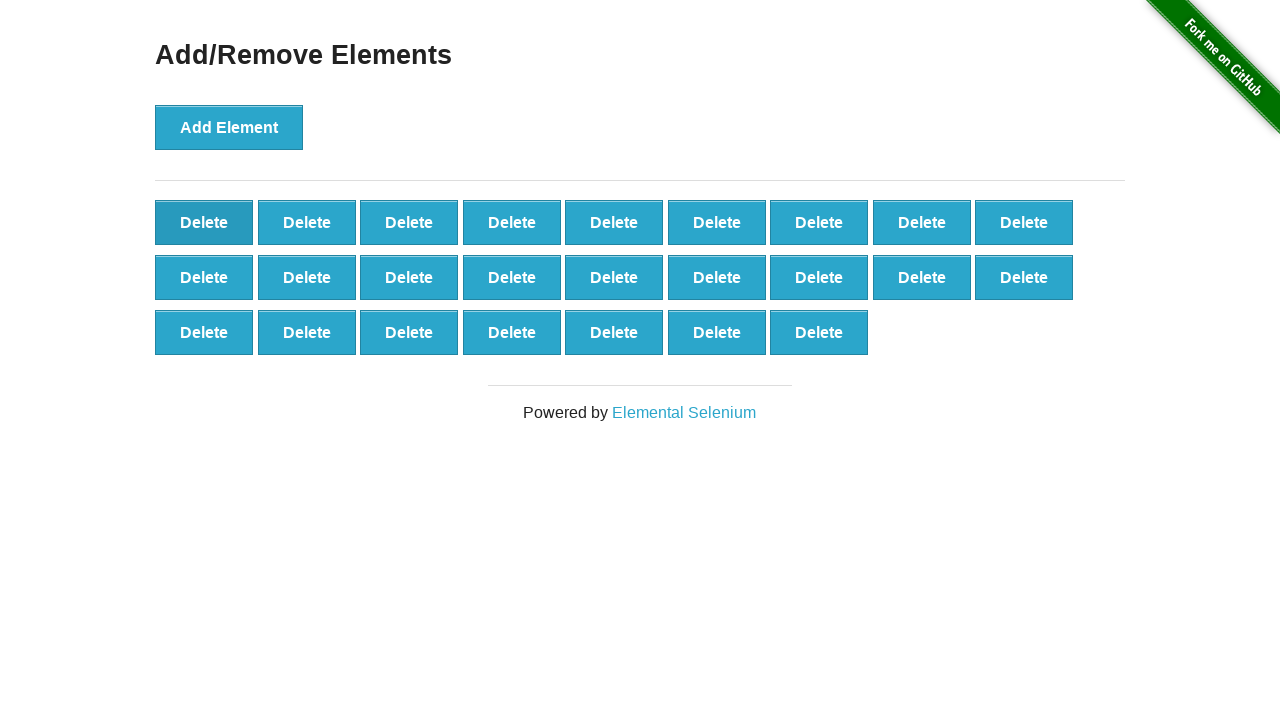

Clicked delete button (iteration 76/90) at (204, 222) on xpath=//*[@onclick='deleteElement()'] >> nth=0
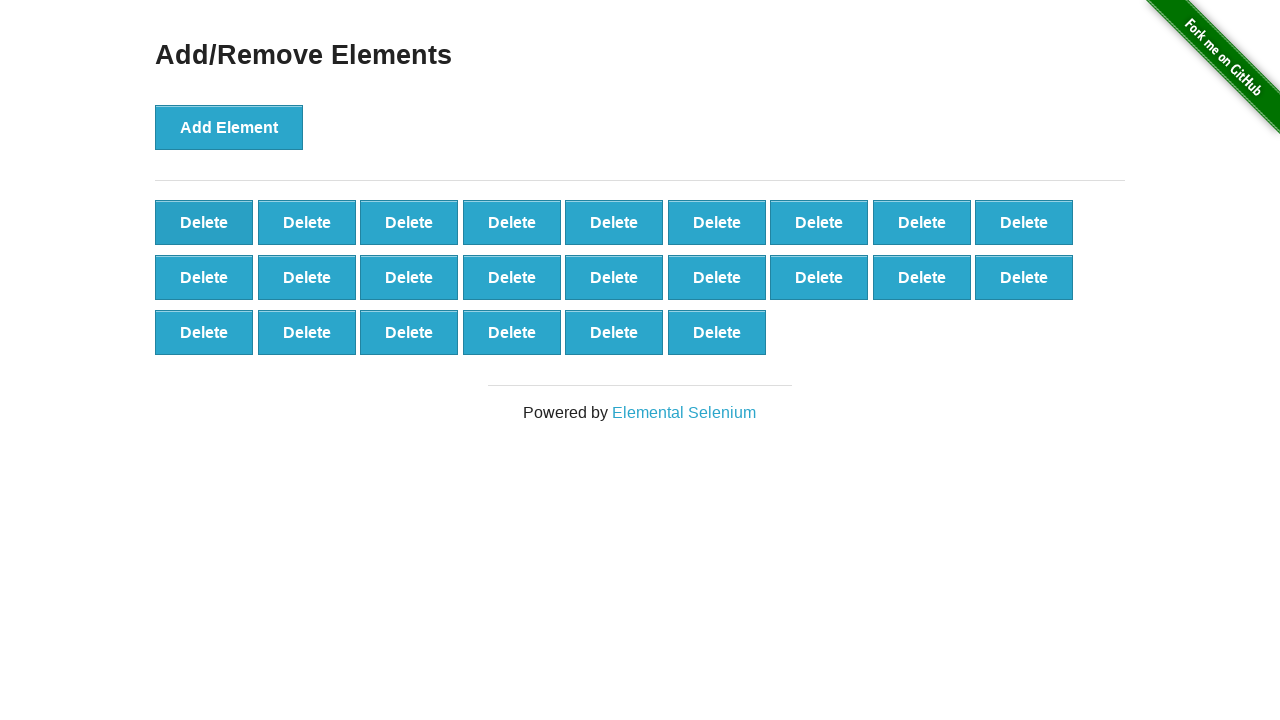

Clicked delete button (iteration 77/90) at (204, 222) on xpath=//*[@onclick='deleteElement()'] >> nth=0
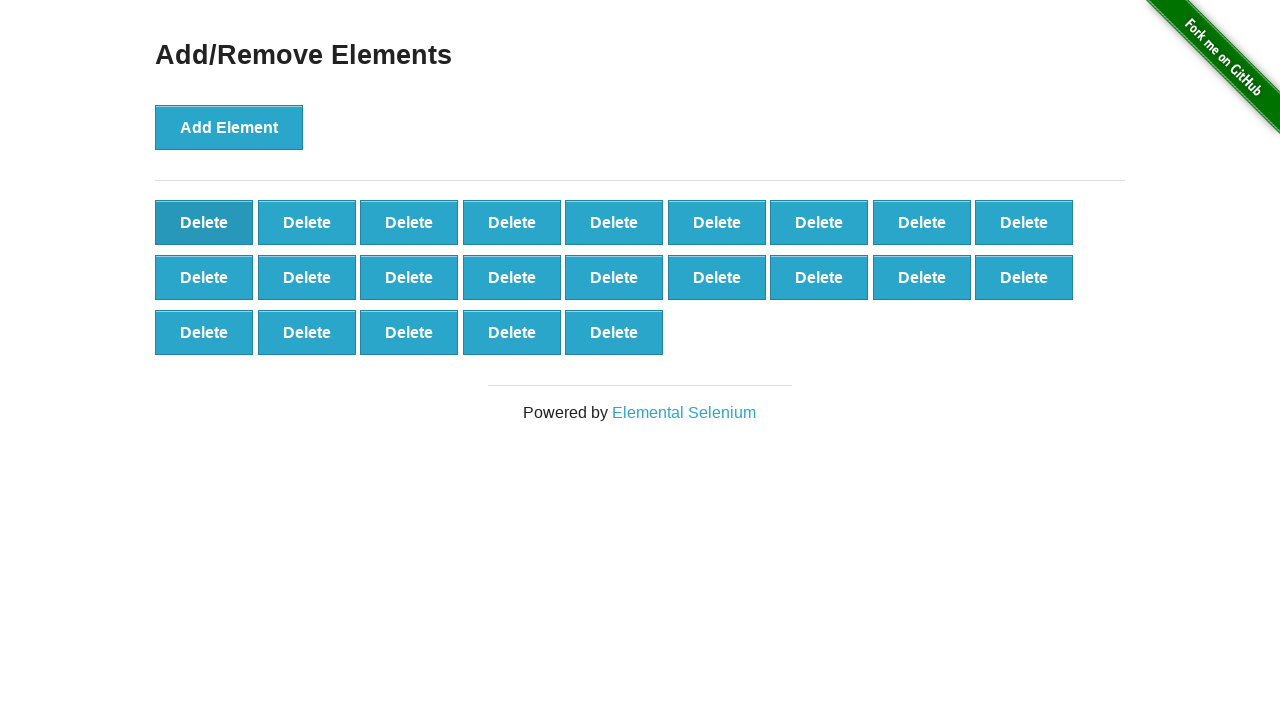

Clicked delete button (iteration 78/90) at (204, 222) on xpath=//*[@onclick='deleteElement()'] >> nth=0
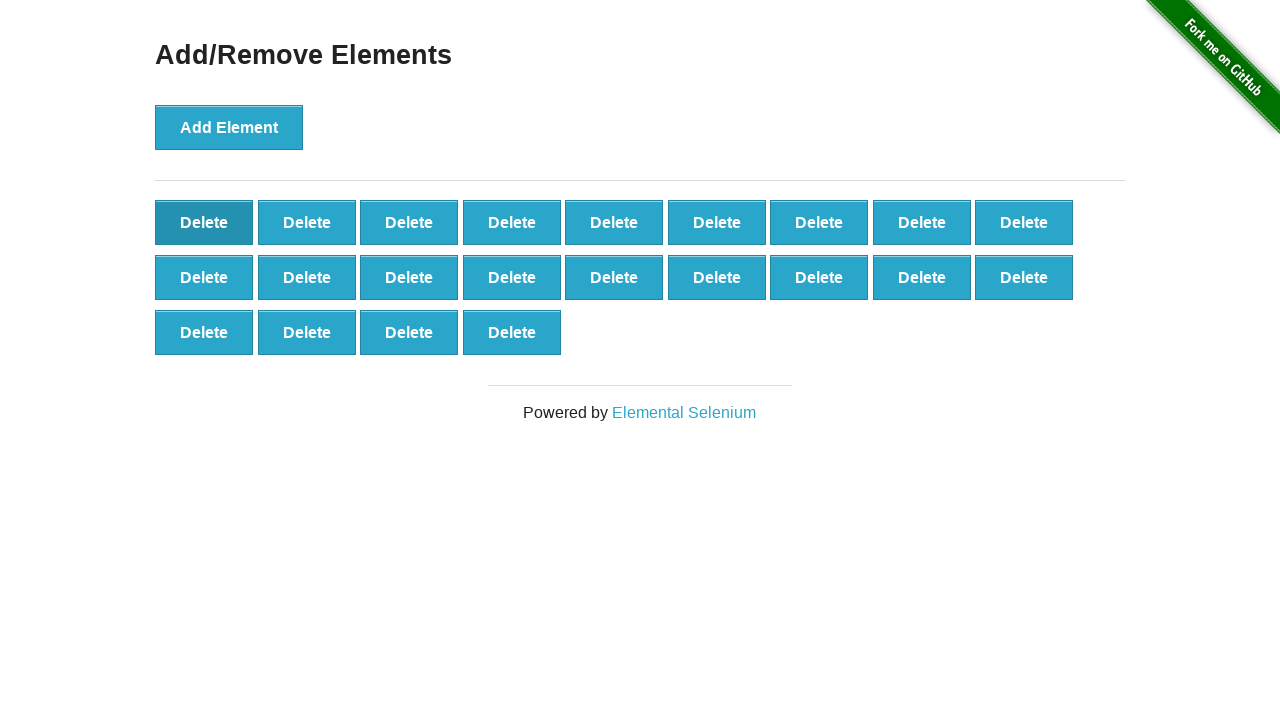

Clicked delete button (iteration 79/90) at (204, 222) on xpath=//*[@onclick='deleteElement()'] >> nth=0
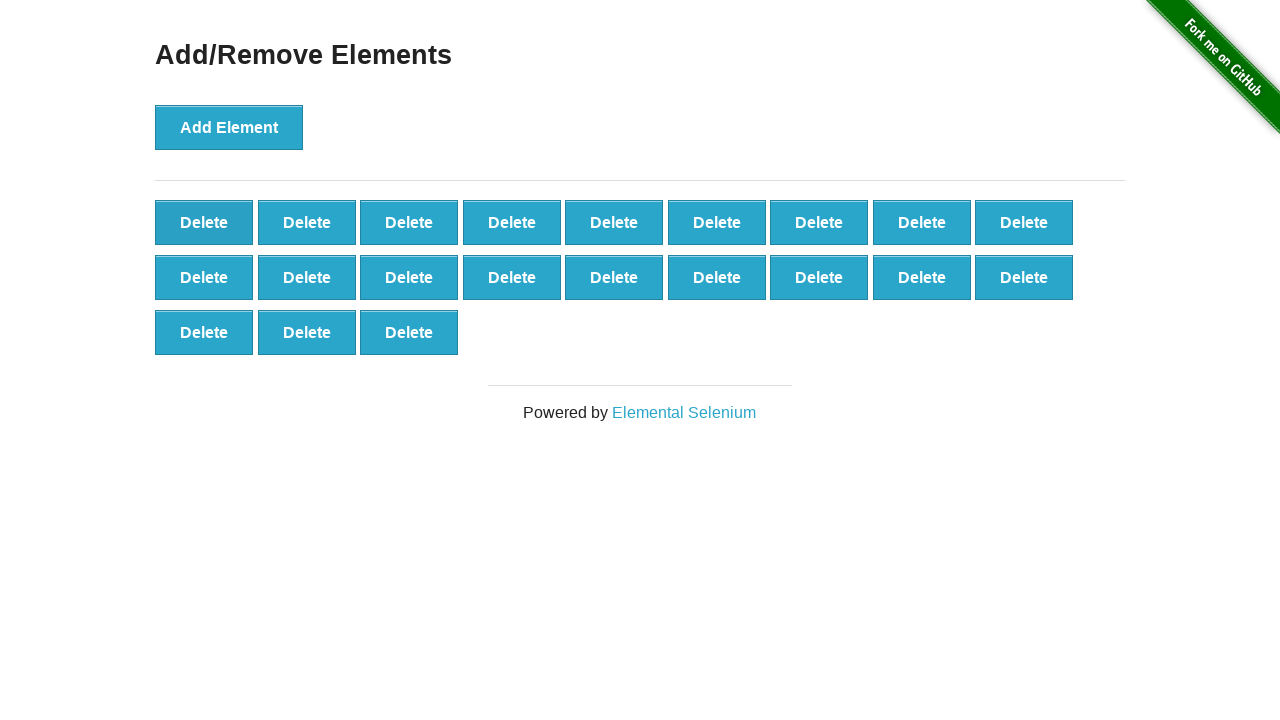

Clicked delete button (iteration 80/90) at (204, 222) on xpath=//*[@onclick='deleteElement()'] >> nth=0
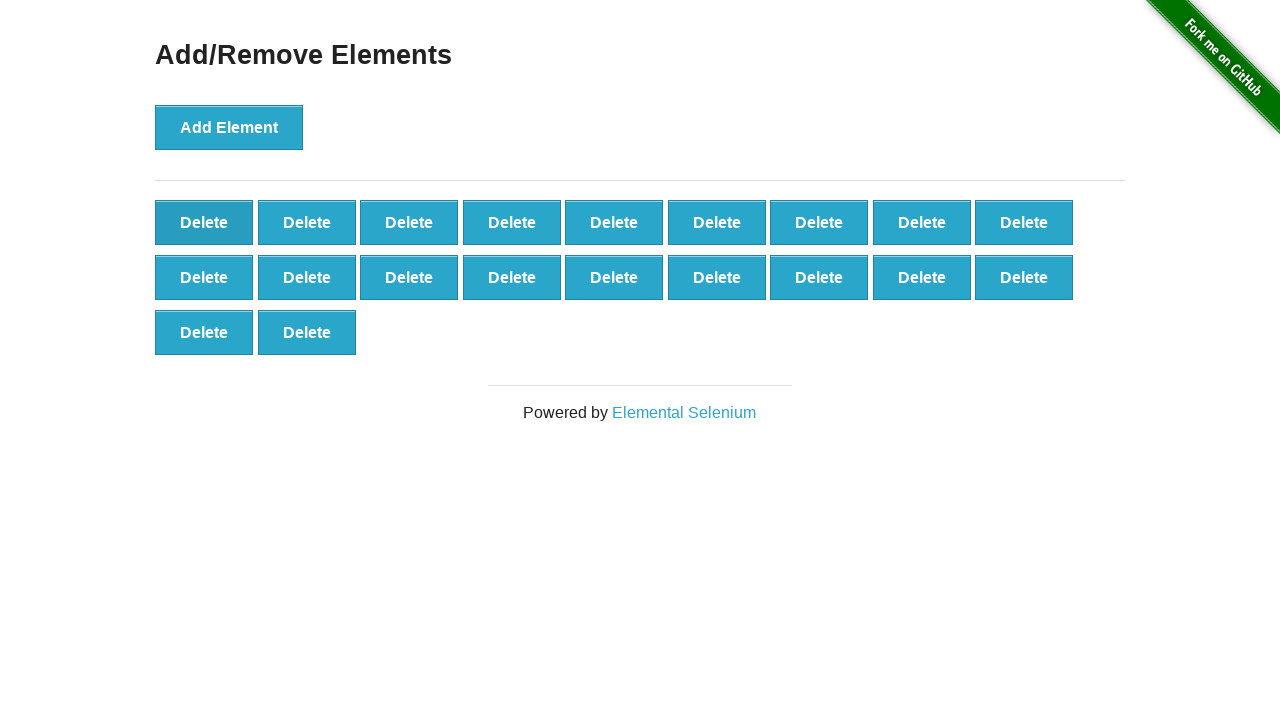

Clicked delete button (iteration 81/90) at (204, 222) on xpath=//*[@onclick='deleteElement()'] >> nth=0
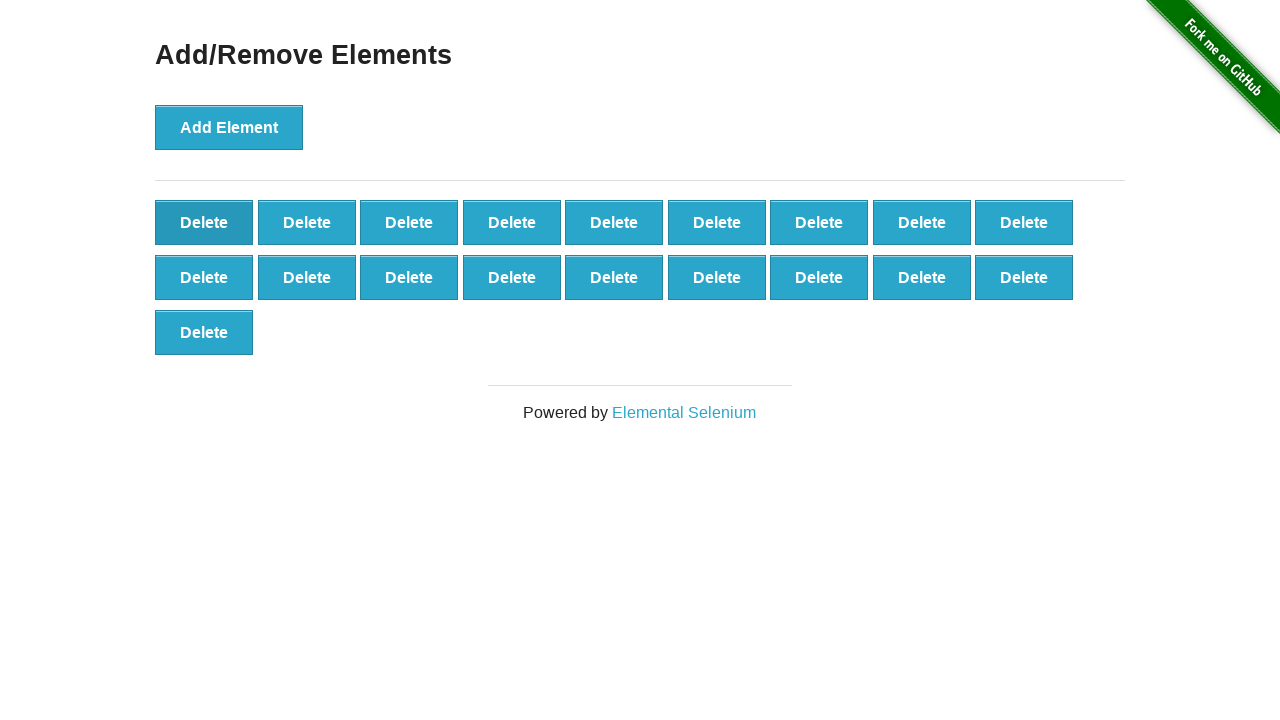

Clicked delete button (iteration 82/90) at (204, 222) on xpath=//*[@onclick='deleteElement()'] >> nth=0
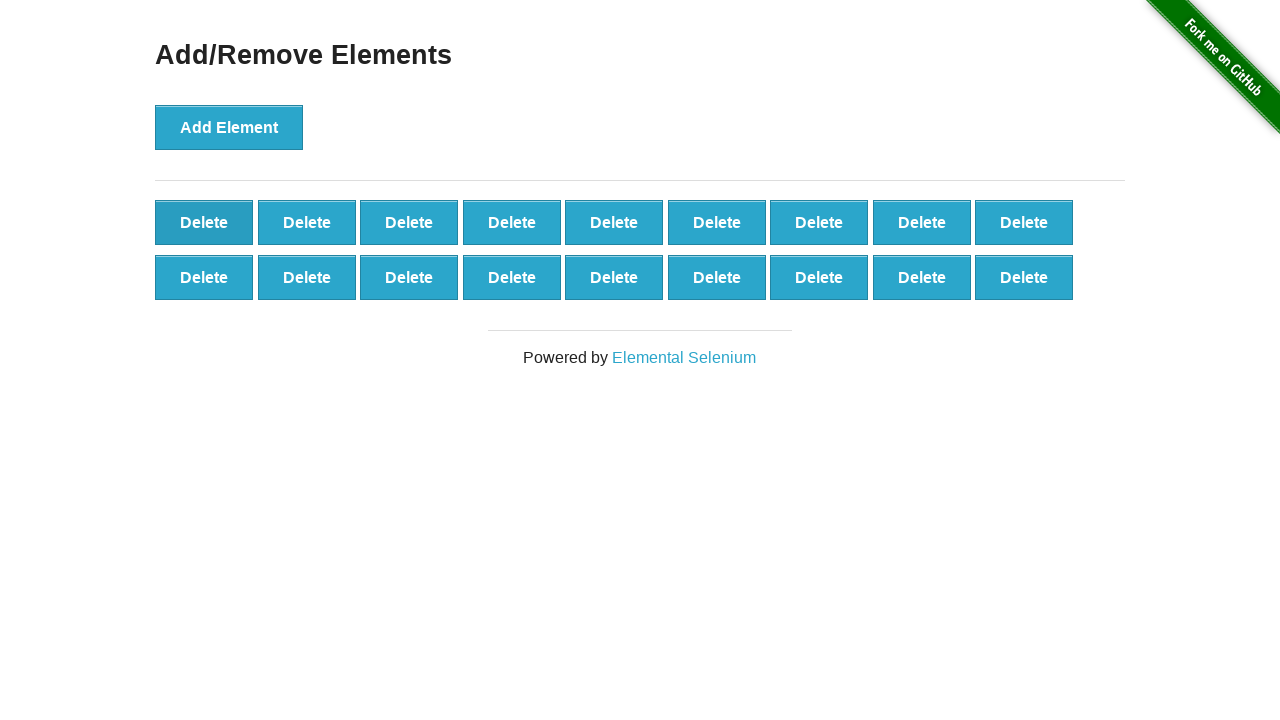

Clicked delete button (iteration 83/90) at (204, 222) on xpath=//*[@onclick='deleteElement()'] >> nth=0
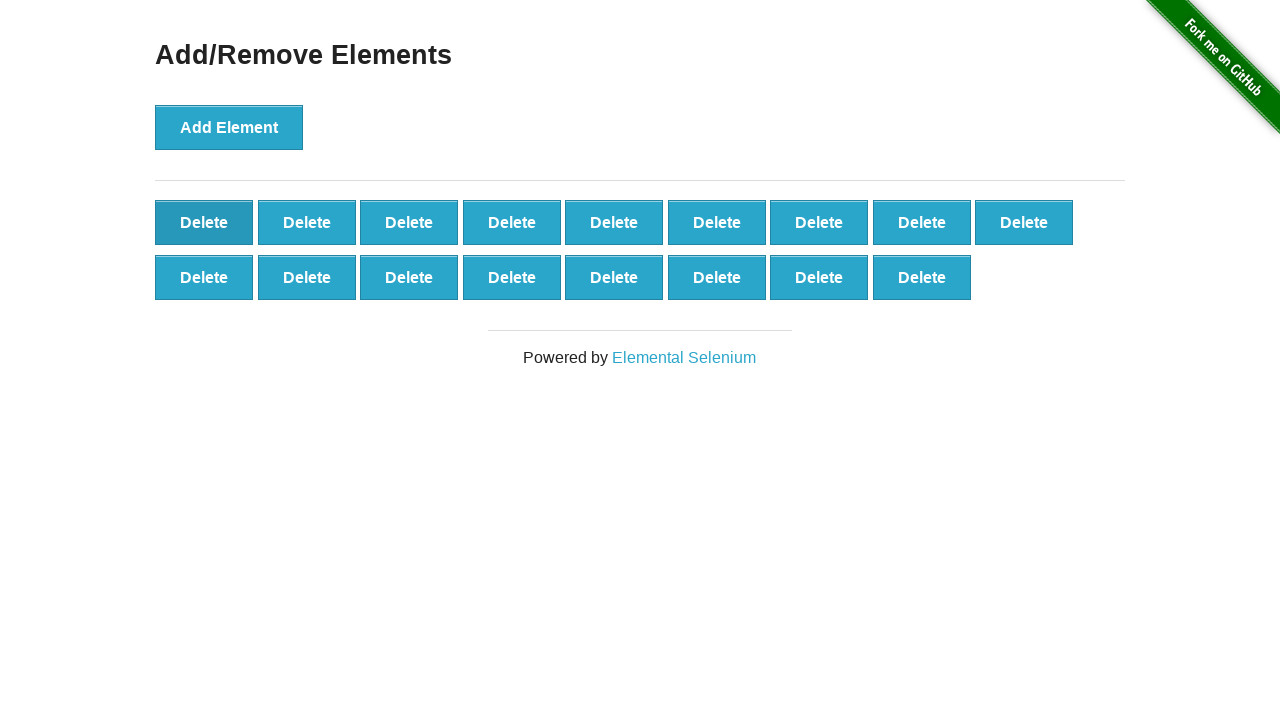

Clicked delete button (iteration 84/90) at (204, 222) on xpath=//*[@onclick='deleteElement()'] >> nth=0
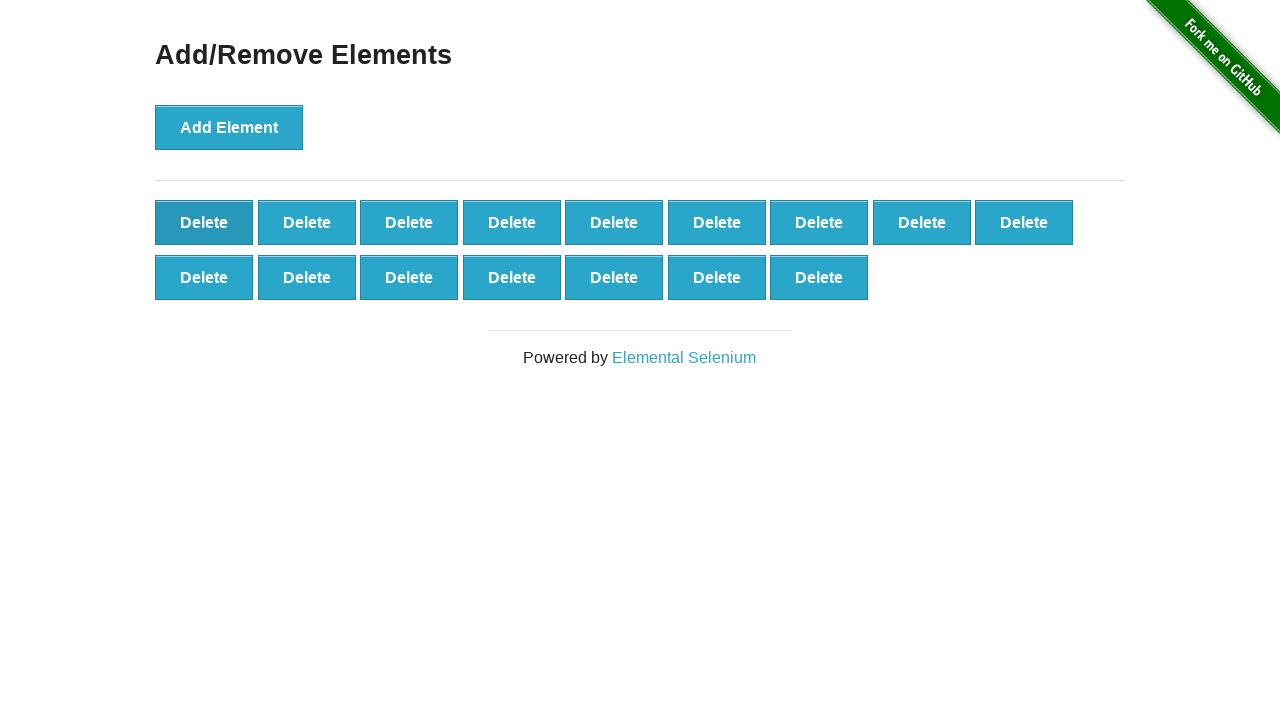

Clicked delete button (iteration 85/90) at (204, 222) on xpath=//*[@onclick='deleteElement()'] >> nth=0
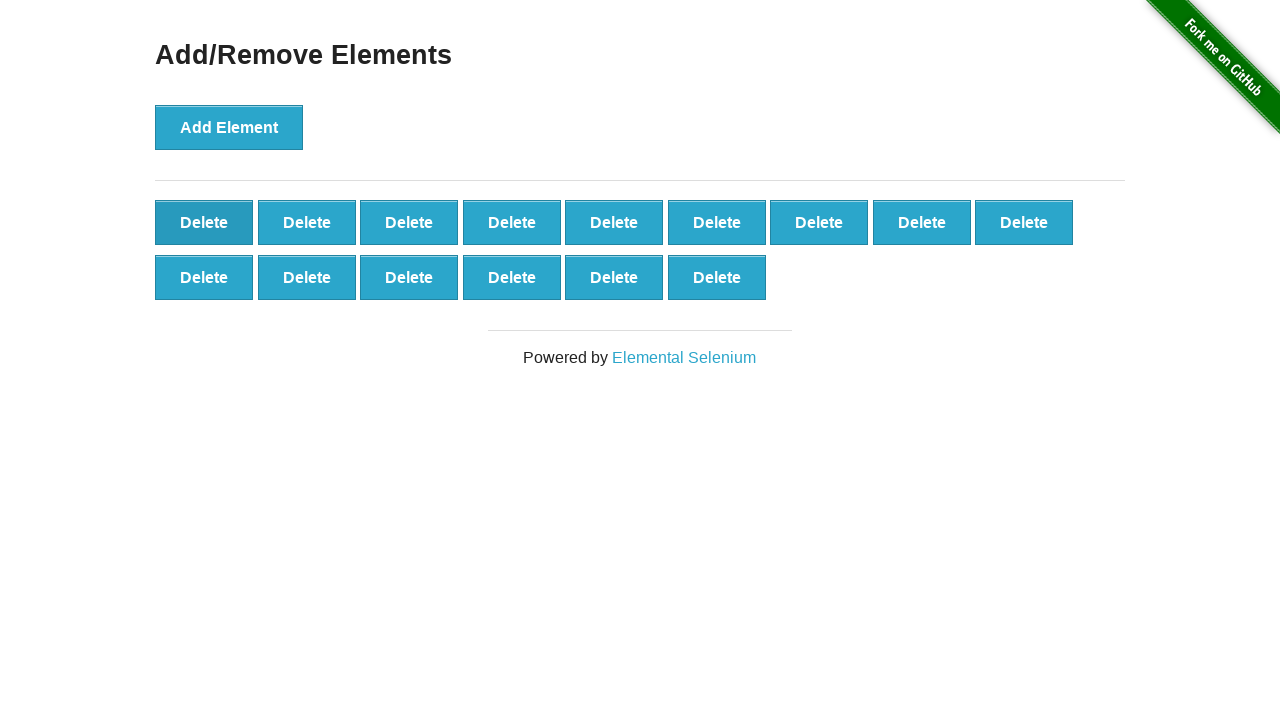

Clicked delete button (iteration 86/90) at (204, 222) on xpath=//*[@onclick='deleteElement()'] >> nth=0
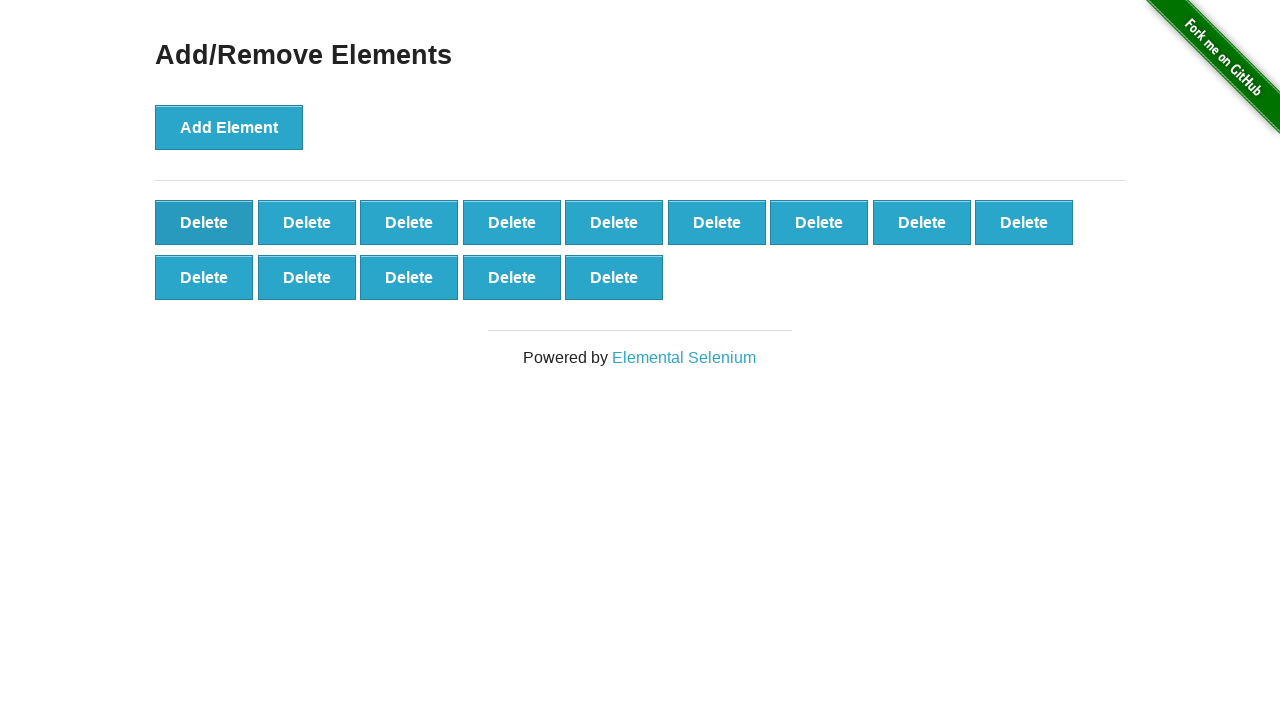

Clicked delete button (iteration 87/90) at (204, 222) on xpath=//*[@onclick='deleteElement()'] >> nth=0
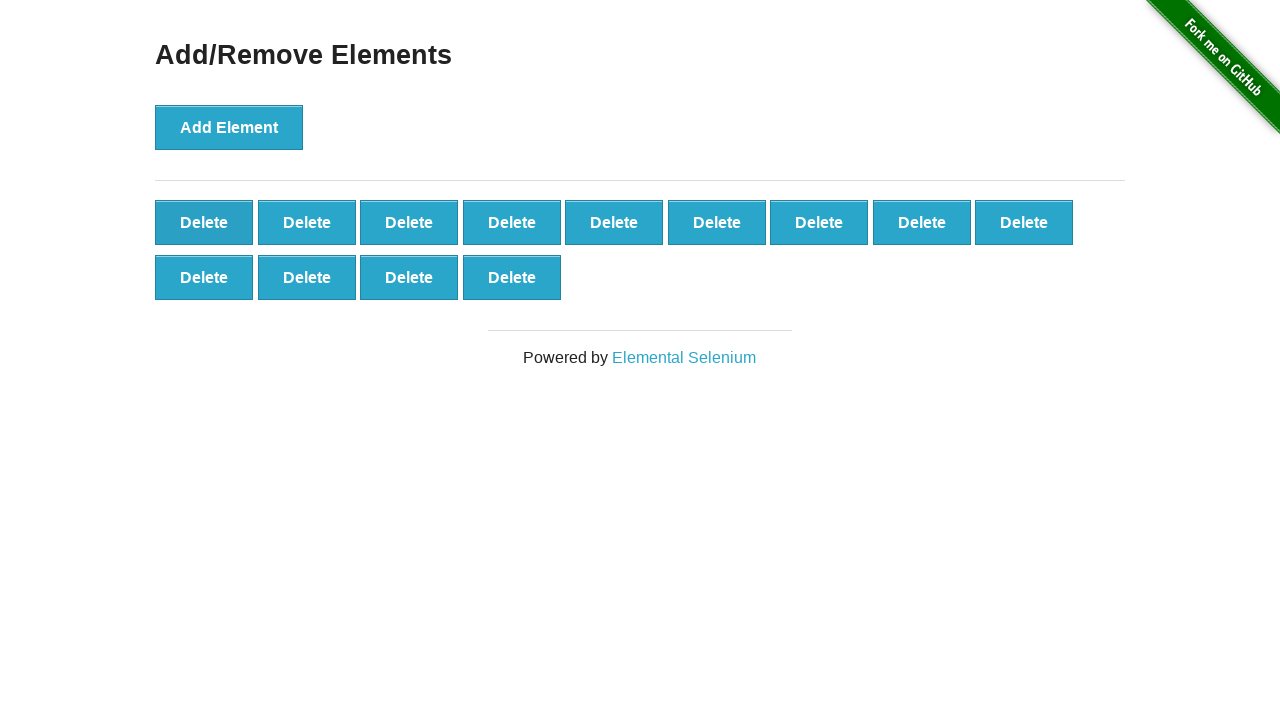

Clicked delete button (iteration 88/90) at (204, 222) on xpath=//*[@onclick='deleteElement()'] >> nth=0
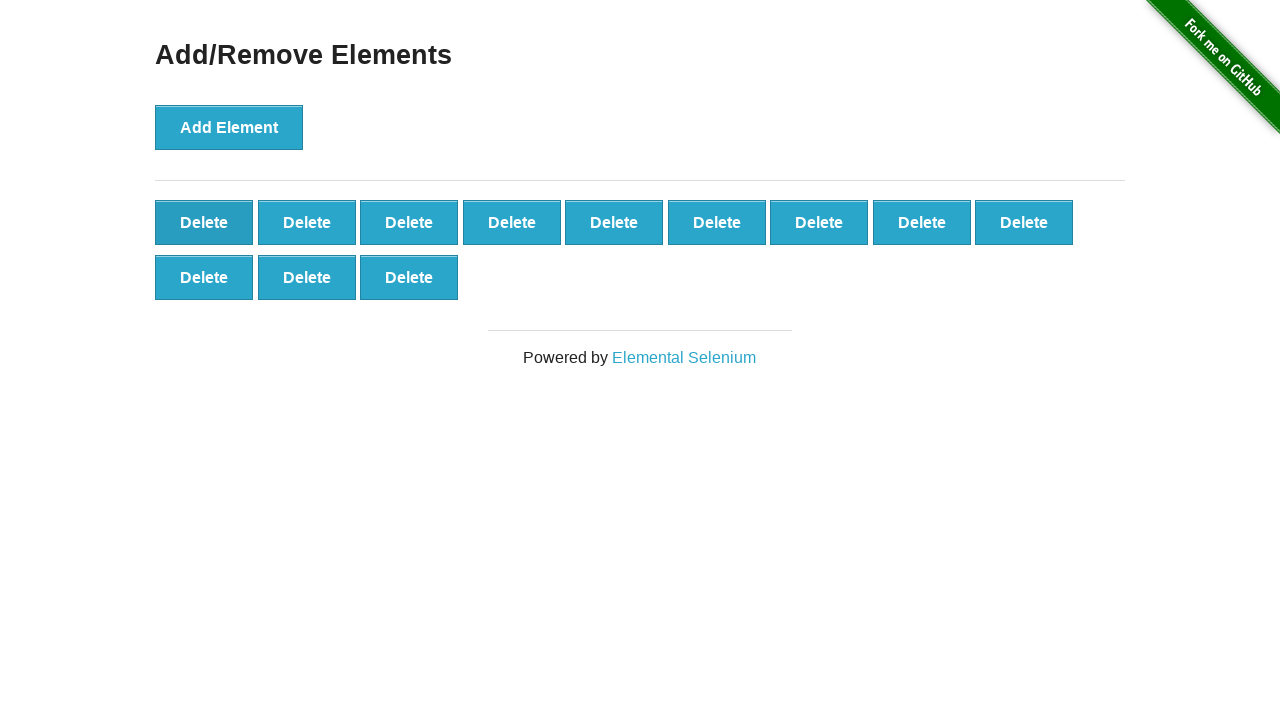

Clicked delete button (iteration 89/90) at (204, 222) on xpath=//*[@onclick='deleteElement()'] >> nth=0
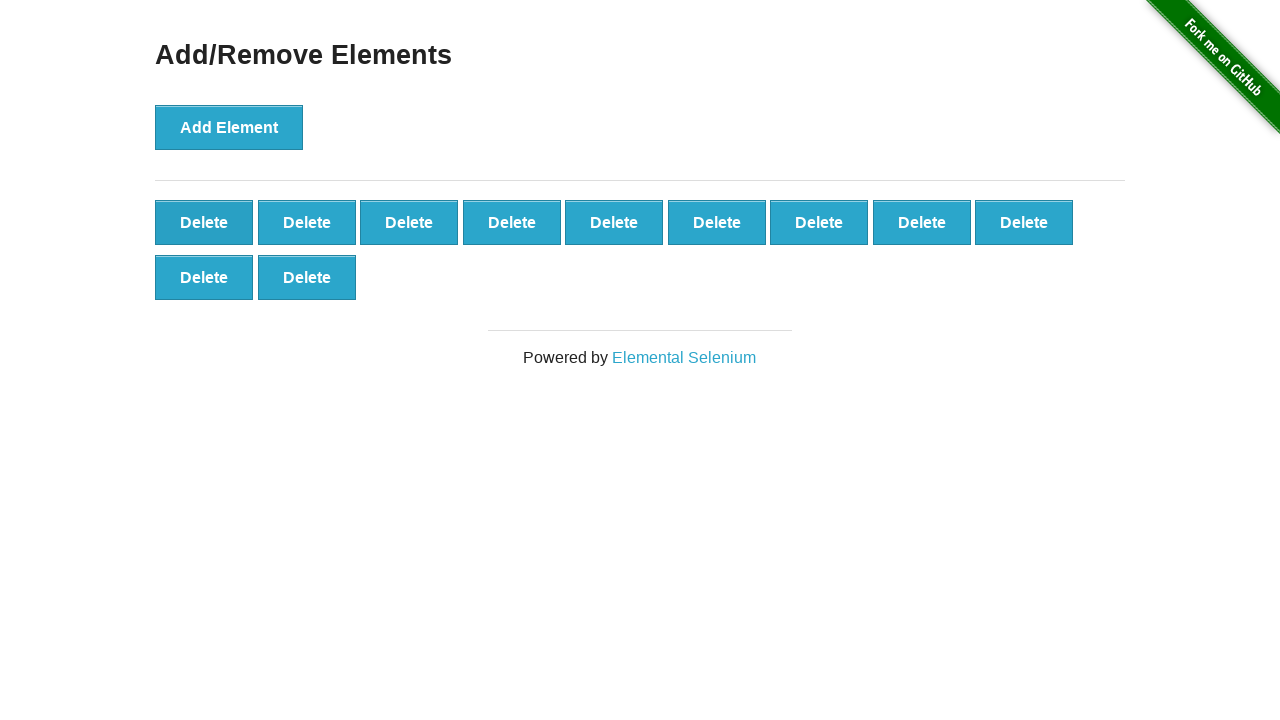

Clicked delete button (iteration 90/90) at (204, 222) on xpath=//*[@onclick='deleteElement()'] >> nth=0
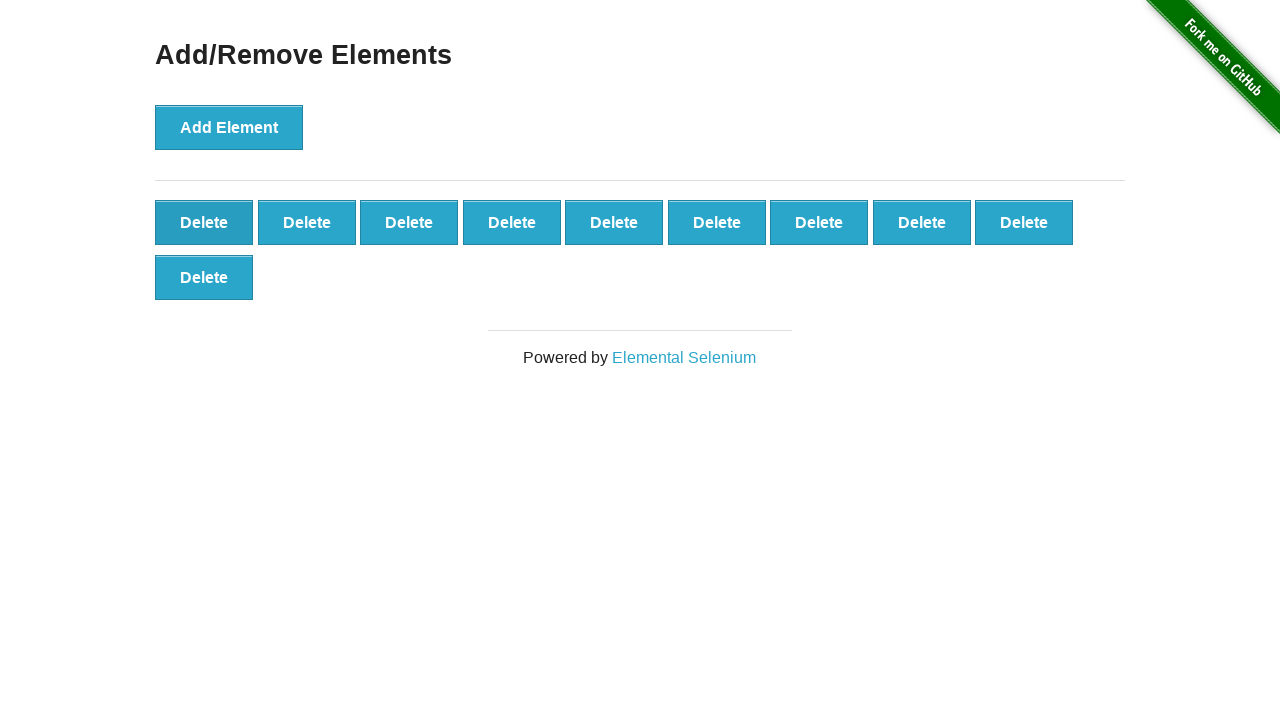

Verified 10 delete buttons remain after deleting 90 elements
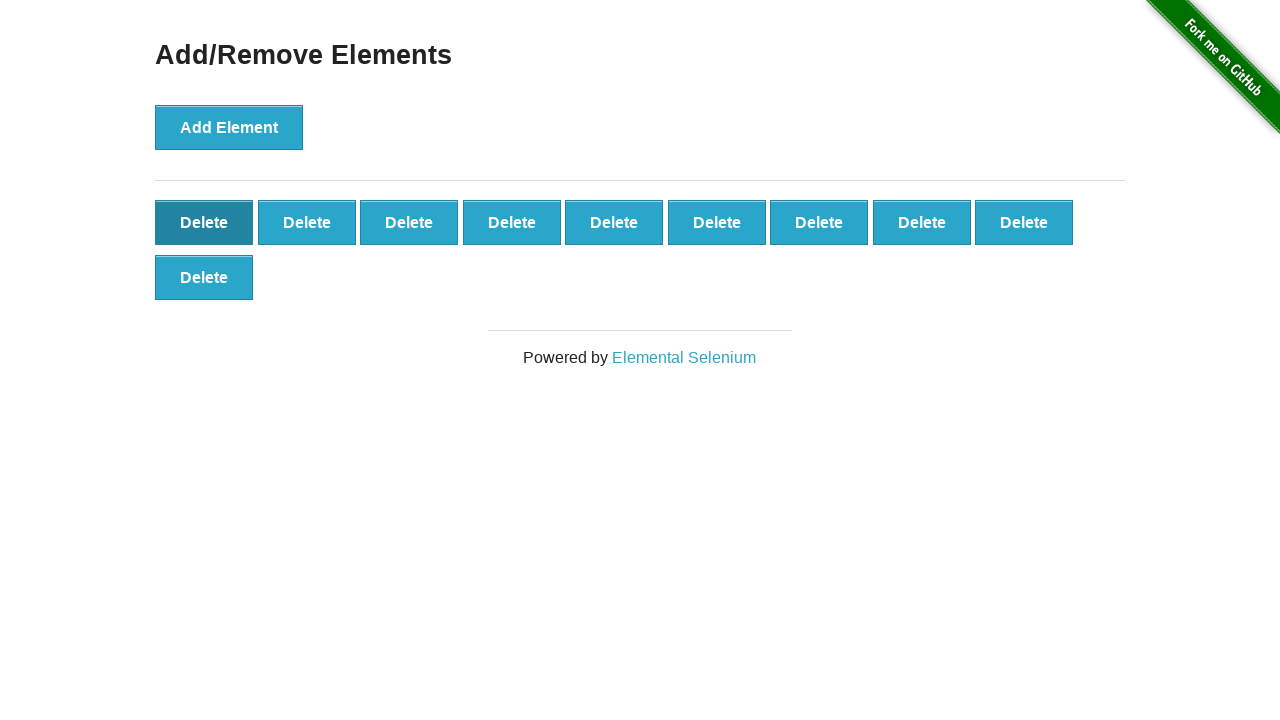

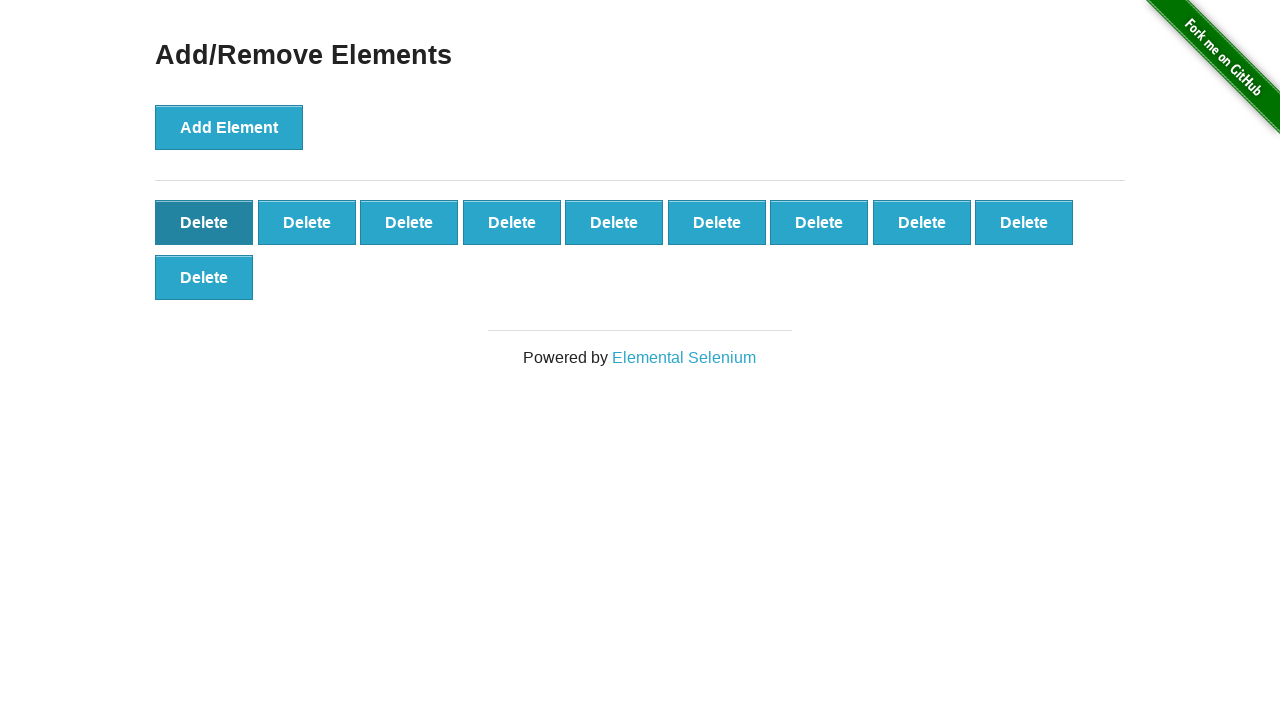